Tests a Todo page by navigating to it, adding 100 todo items with sequential numbering, then deleting all odd-numbered todos by accepting confirmation dialogs.

Starting URL: https://material.playwrightvn.com/

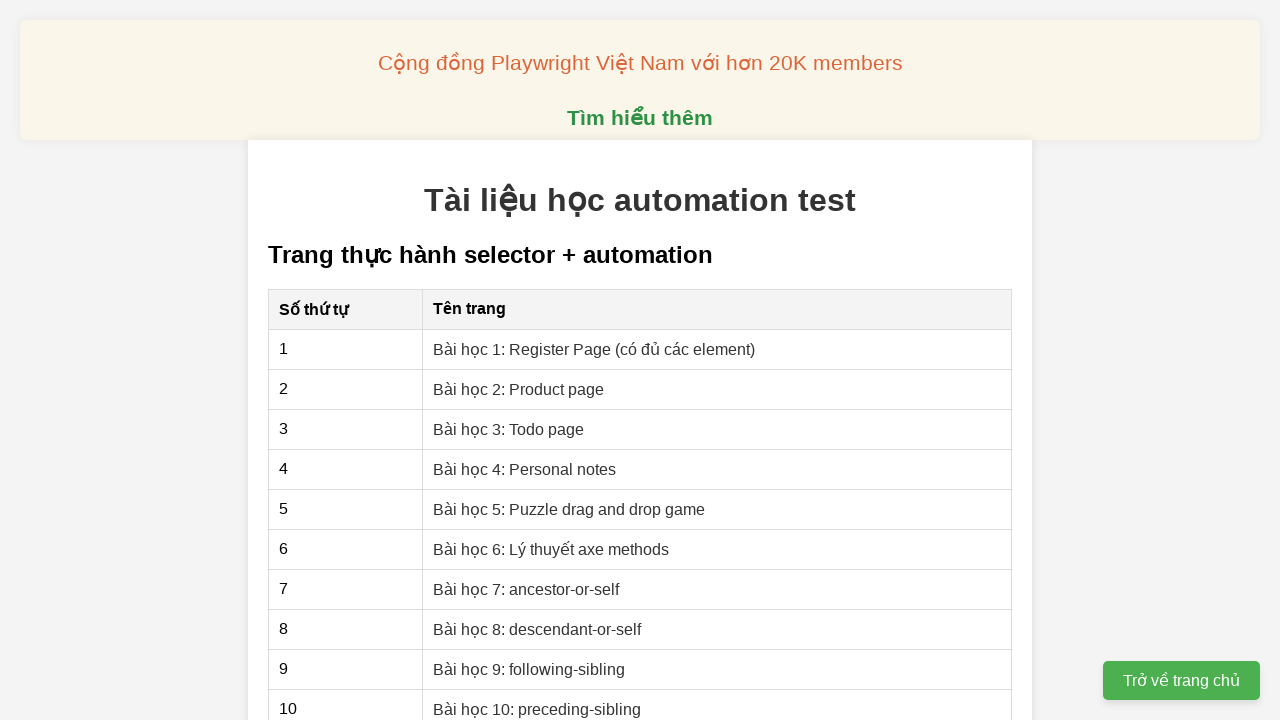

Clicked on 'Bài học 3: Todo page' link to navigate to Todo page at (509, 429) on internal:text="B\u00e0i h\u1ecdc 3: Todo page"i
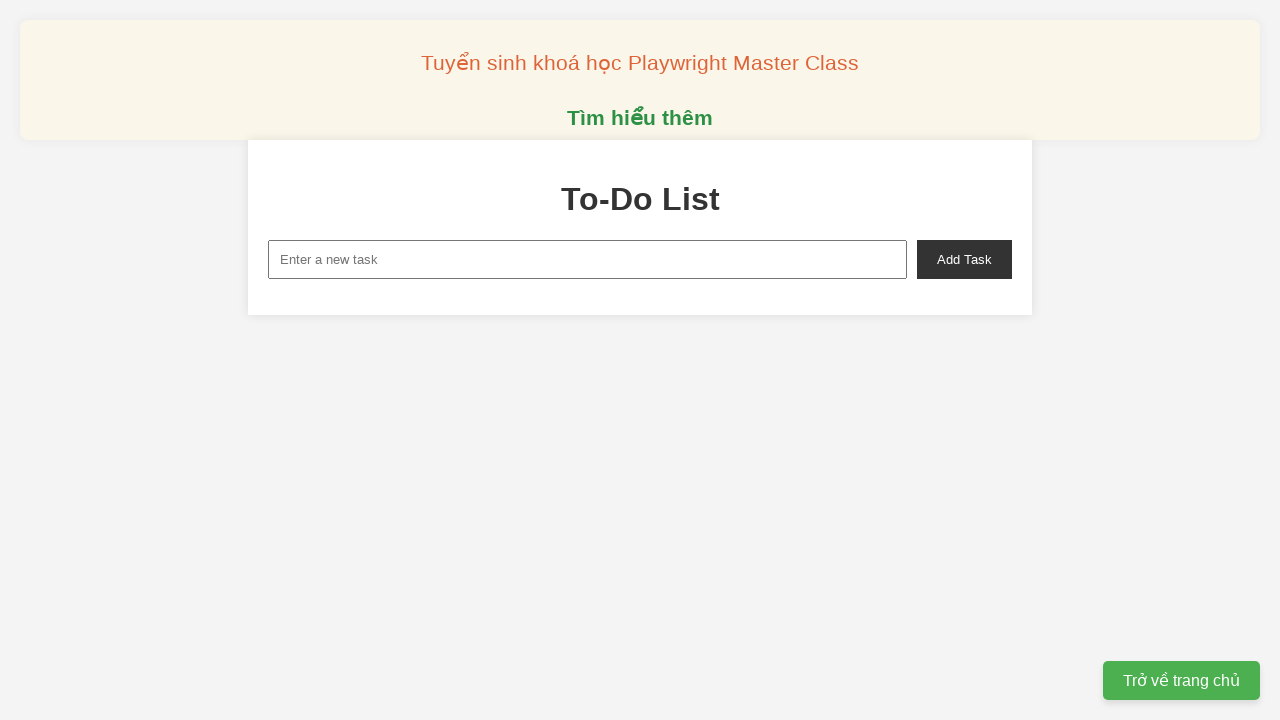

Filled new task input with 'Todo 1' on xpath=//*[@id='new-task']
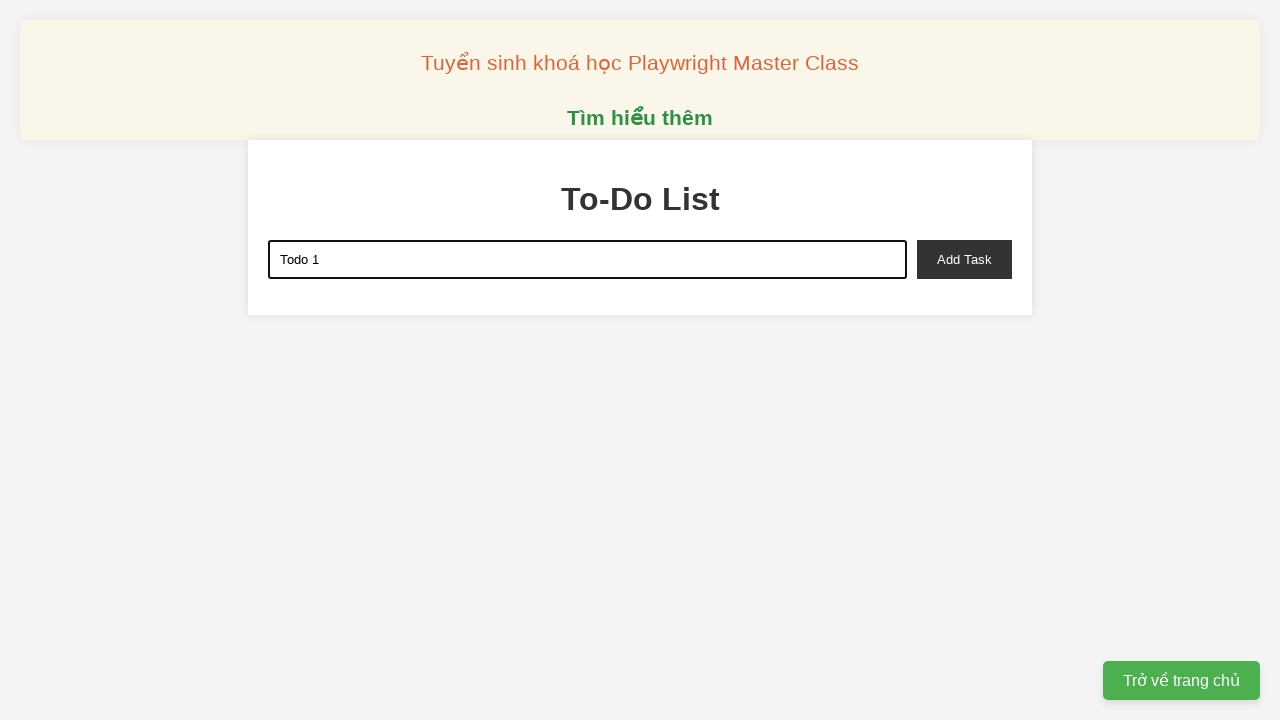

Clicked add task button to create 'Todo 1' at (964, 259) on xpath=//*[@id='add-task']
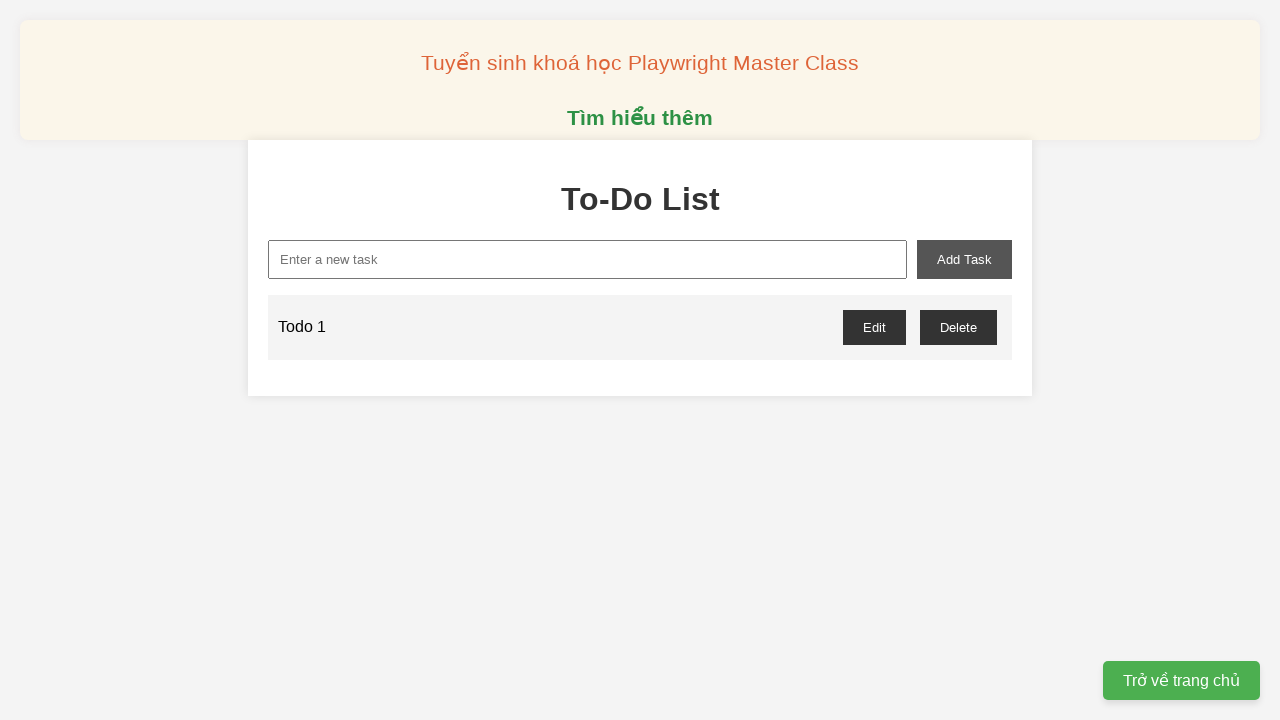

Filled new task input with 'Todo 2' on xpath=//*[@id='new-task']
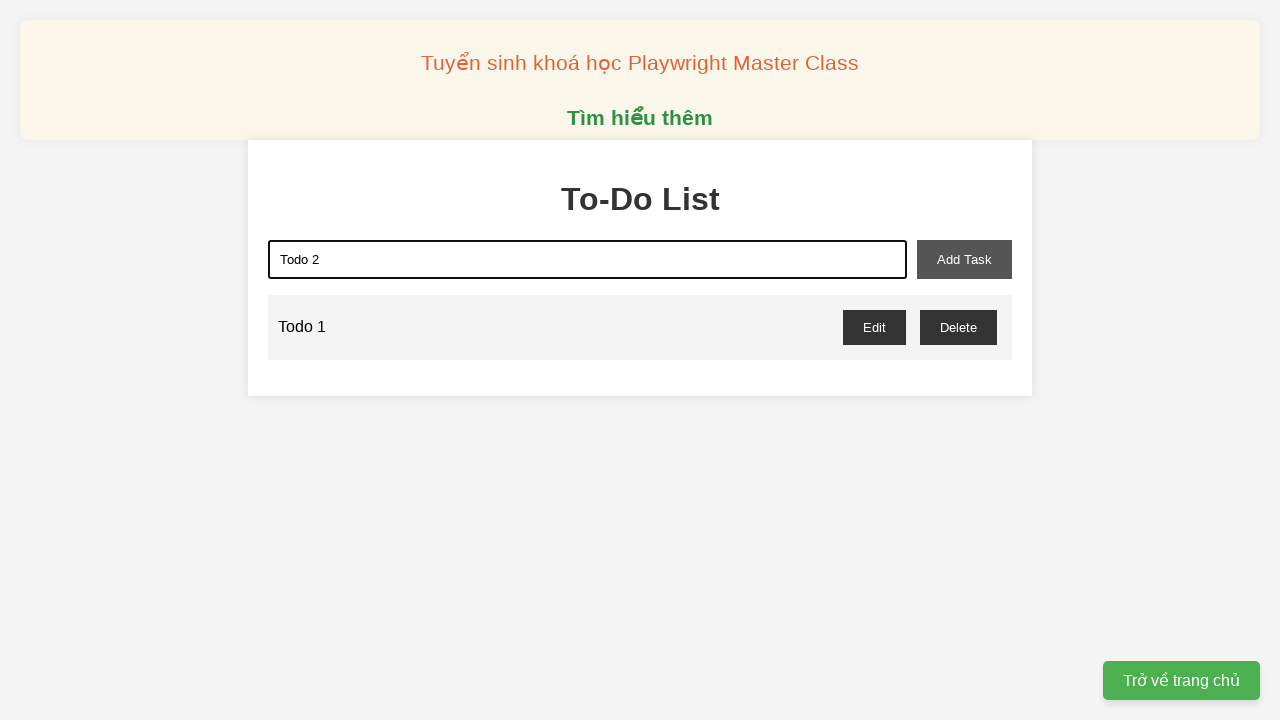

Clicked add task button to create 'Todo 2' at (964, 259) on xpath=//*[@id='add-task']
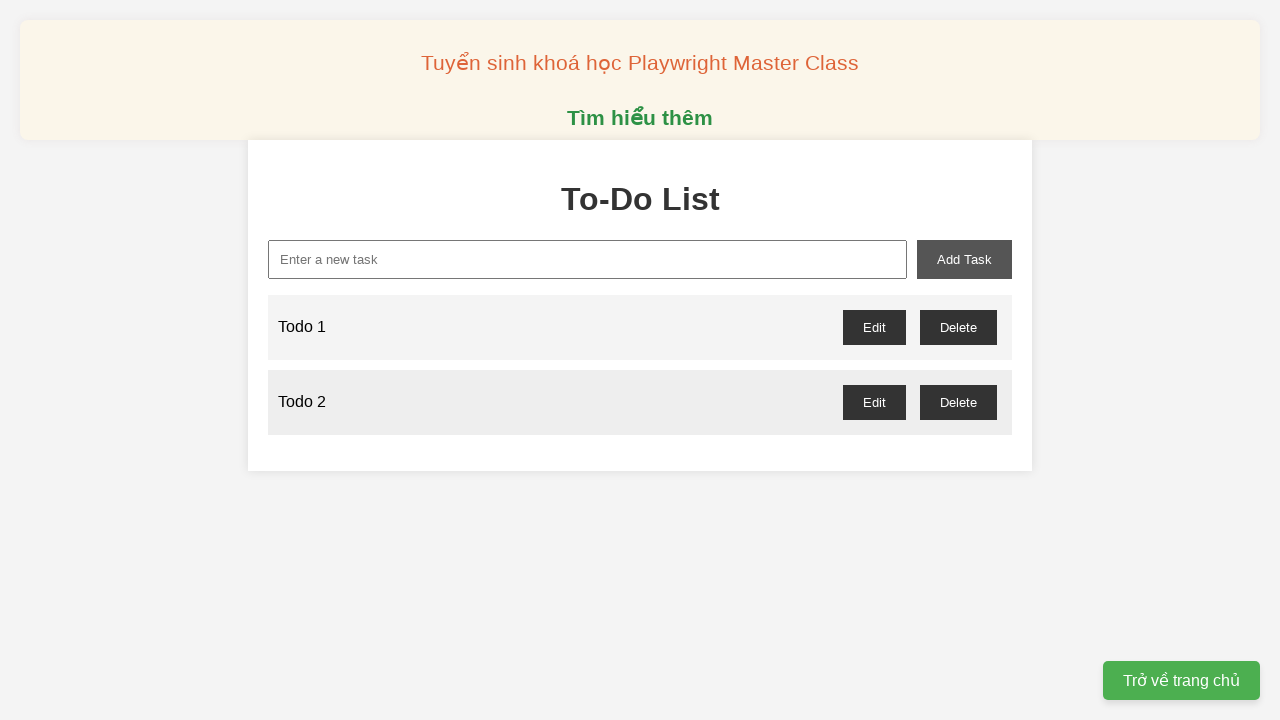

Filled new task input with 'Todo 3' on xpath=//*[@id='new-task']
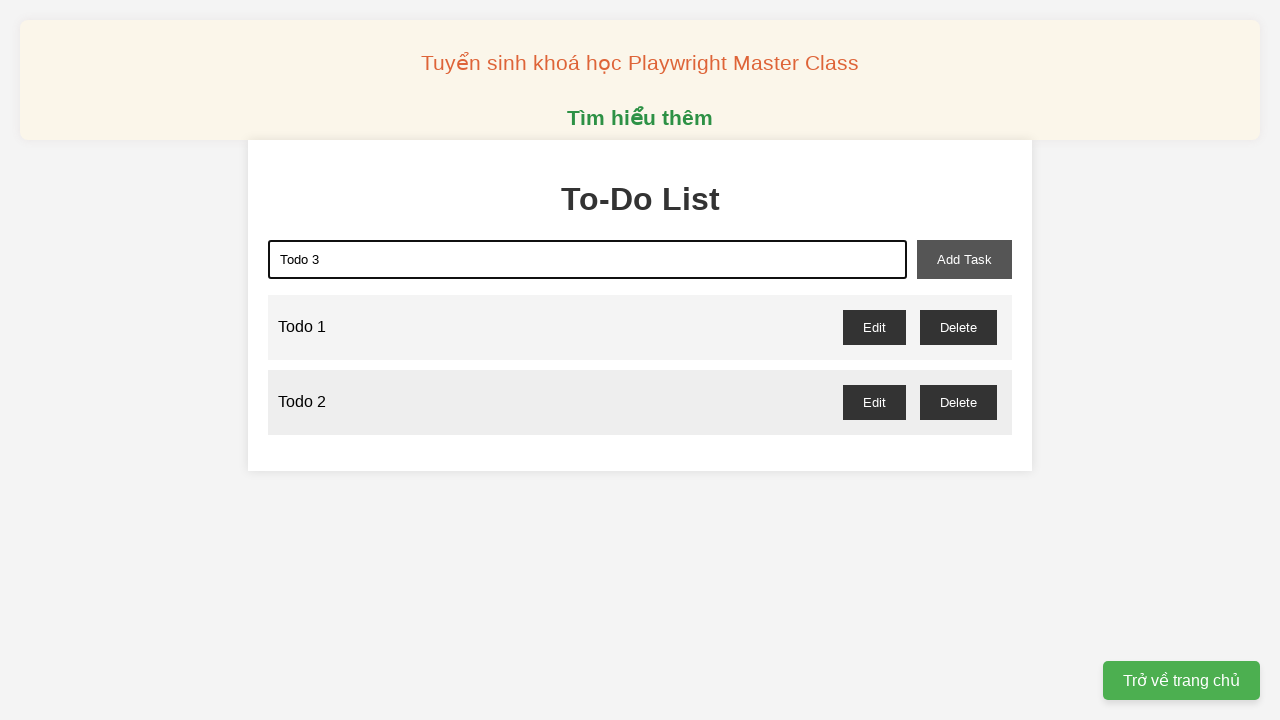

Clicked add task button to create 'Todo 3' at (964, 259) on xpath=//*[@id='add-task']
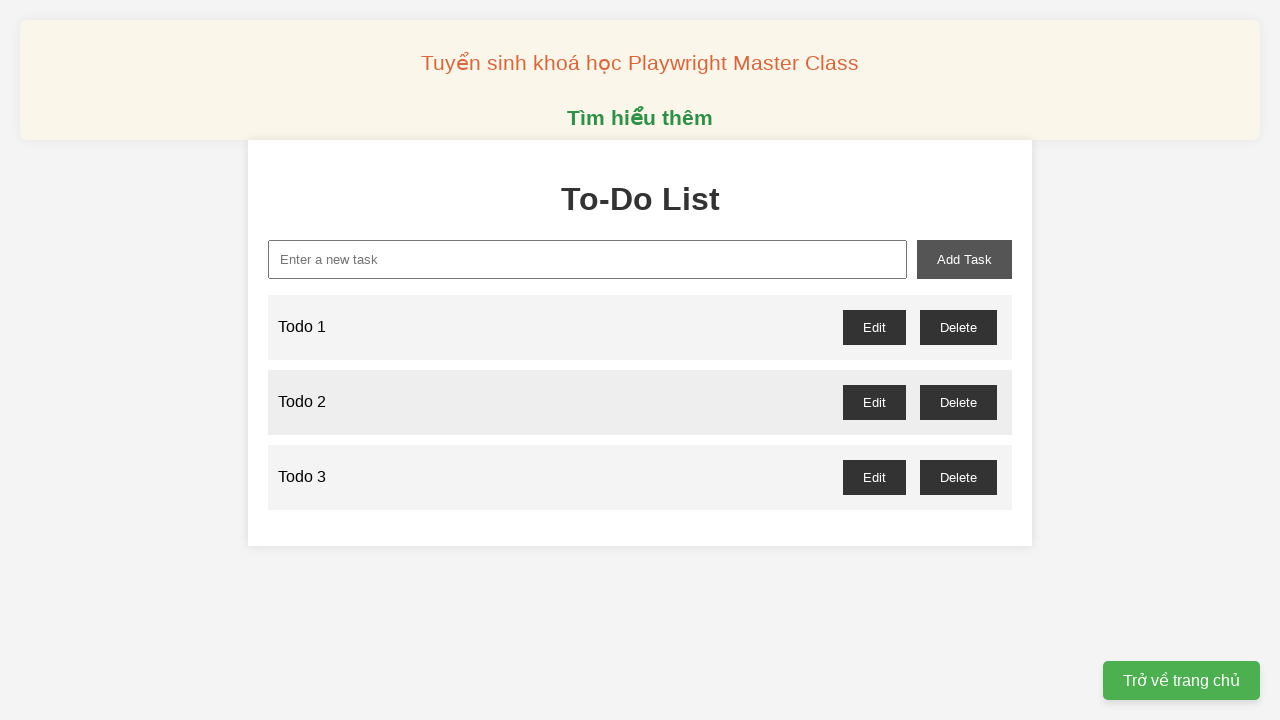

Filled new task input with 'Todo 4' on xpath=//*[@id='new-task']
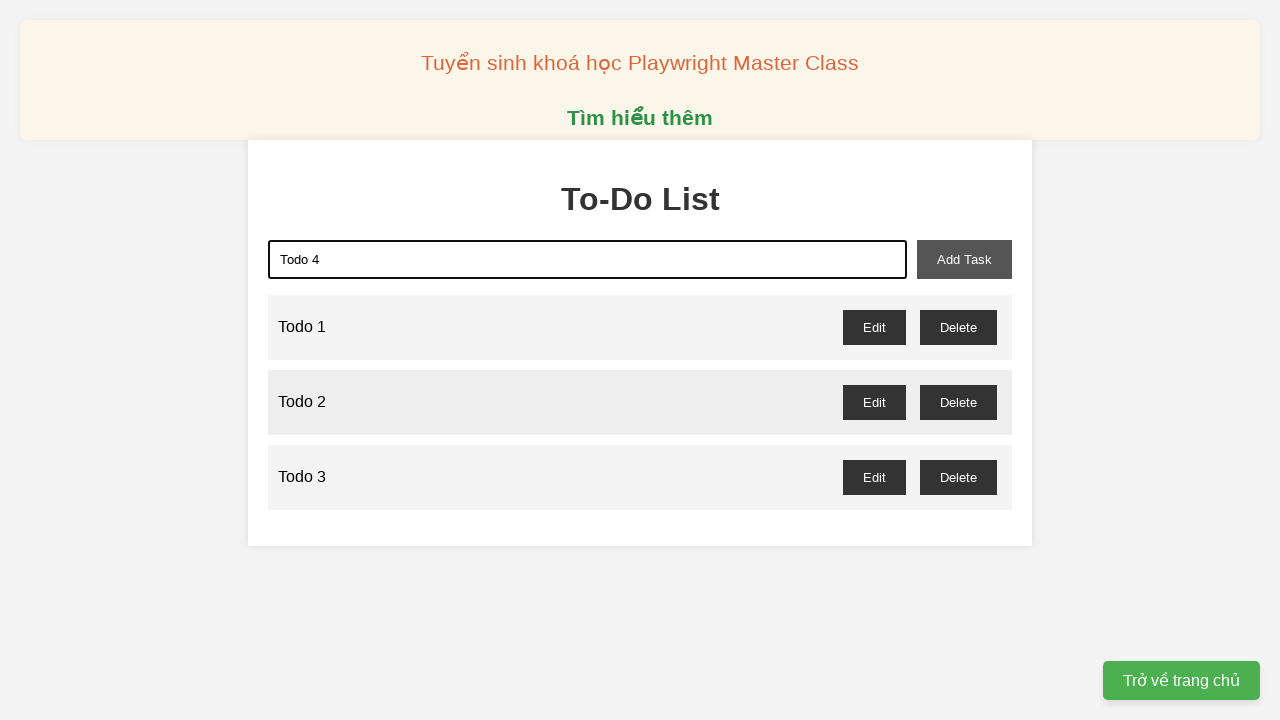

Clicked add task button to create 'Todo 4' at (964, 259) on xpath=//*[@id='add-task']
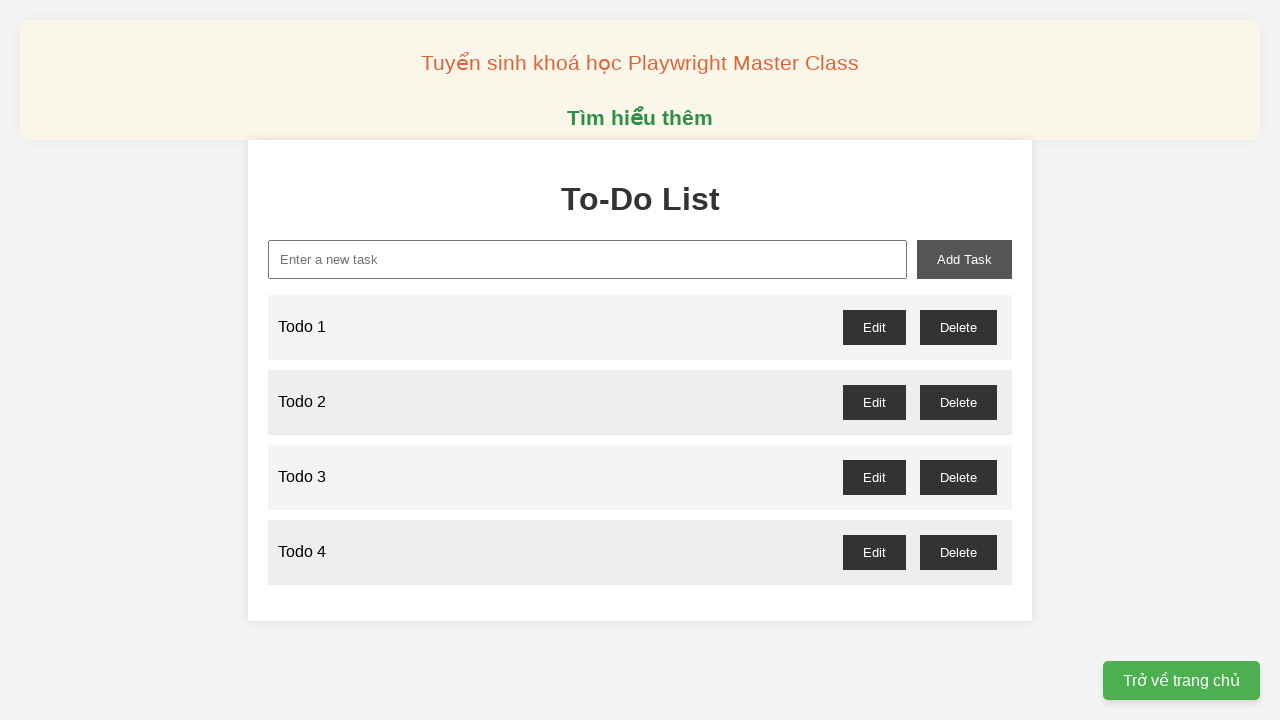

Filled new task input with 'Todo 5' on xpath=//*[@id='new-task']
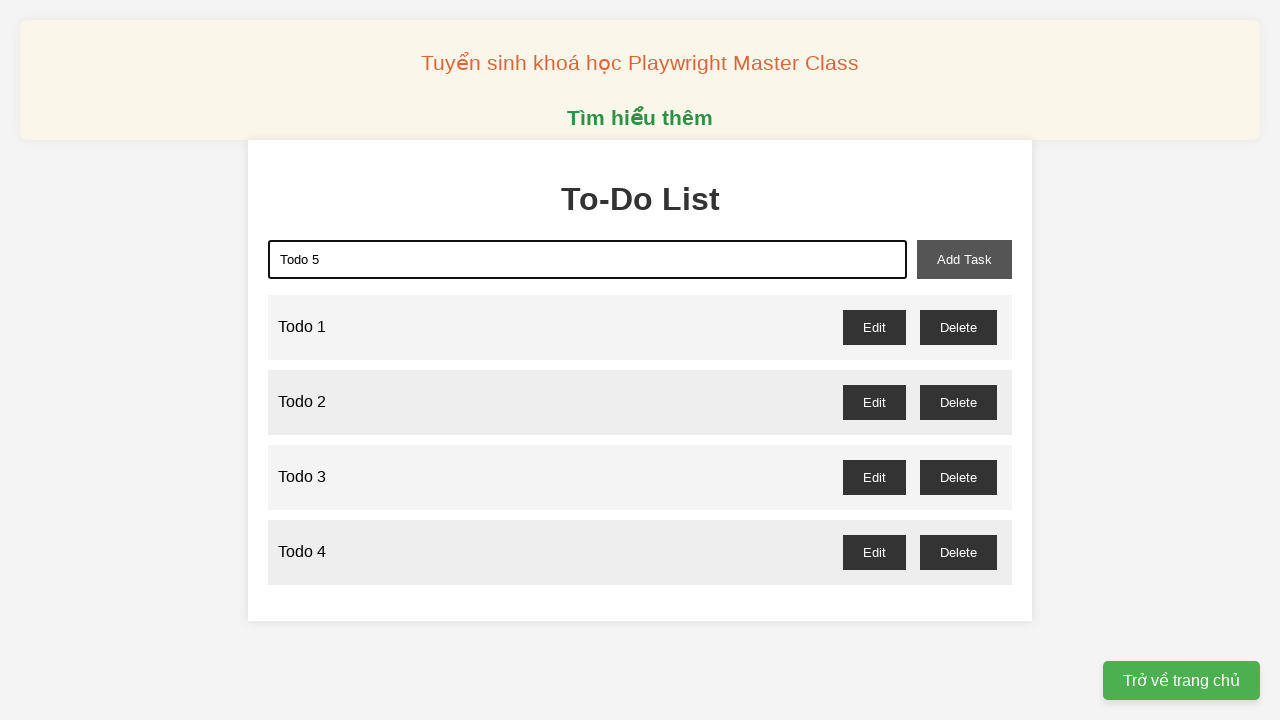

Clicked add task button to create 'Todo 5' at (964, 259) on xpath=//*[@id='add-task']
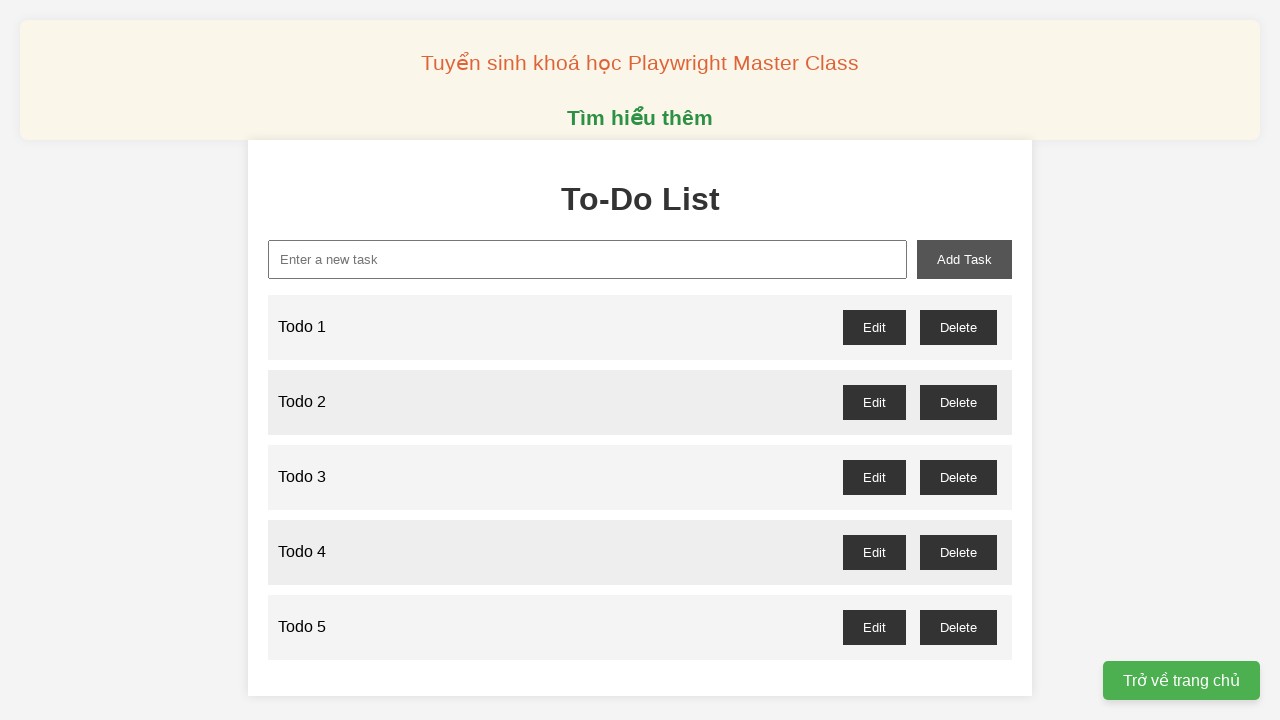

Filled new task input with 'Todo 6' on xpath=//*[@id='new-task']
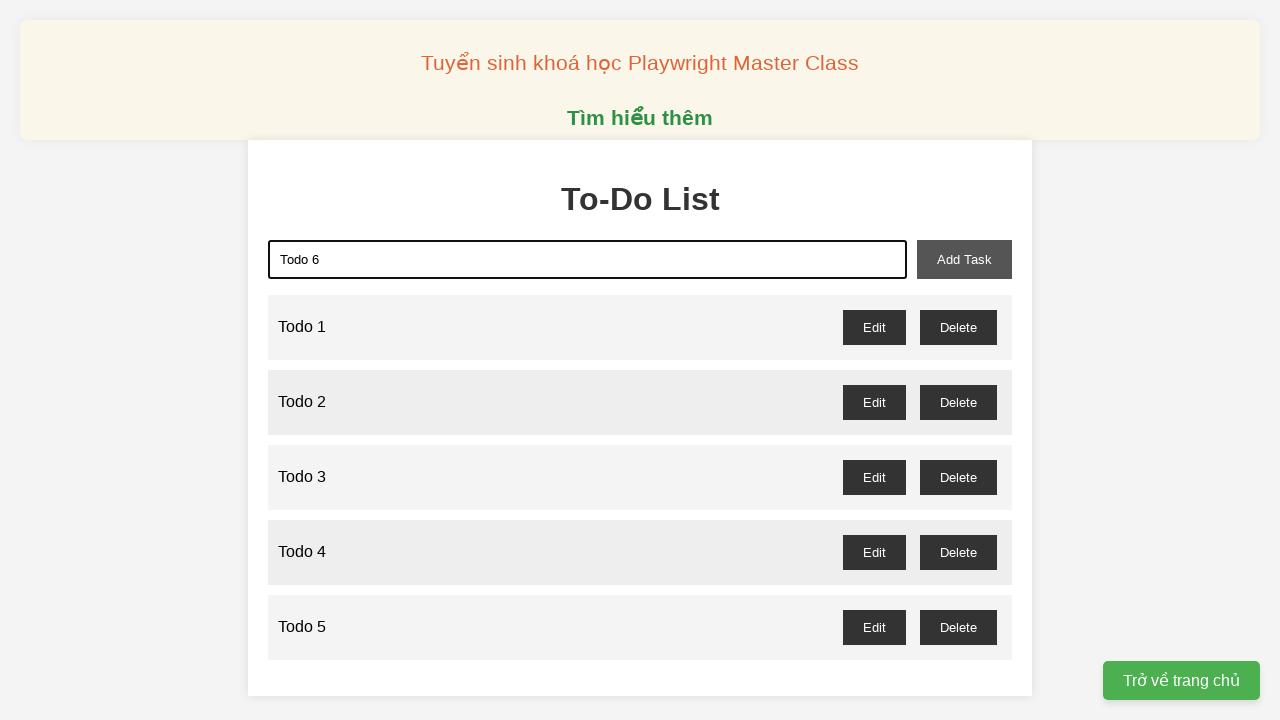

Clicked add task button to create 'Todo 6' at (964, 259) on xpath=//*[@id='add-task']
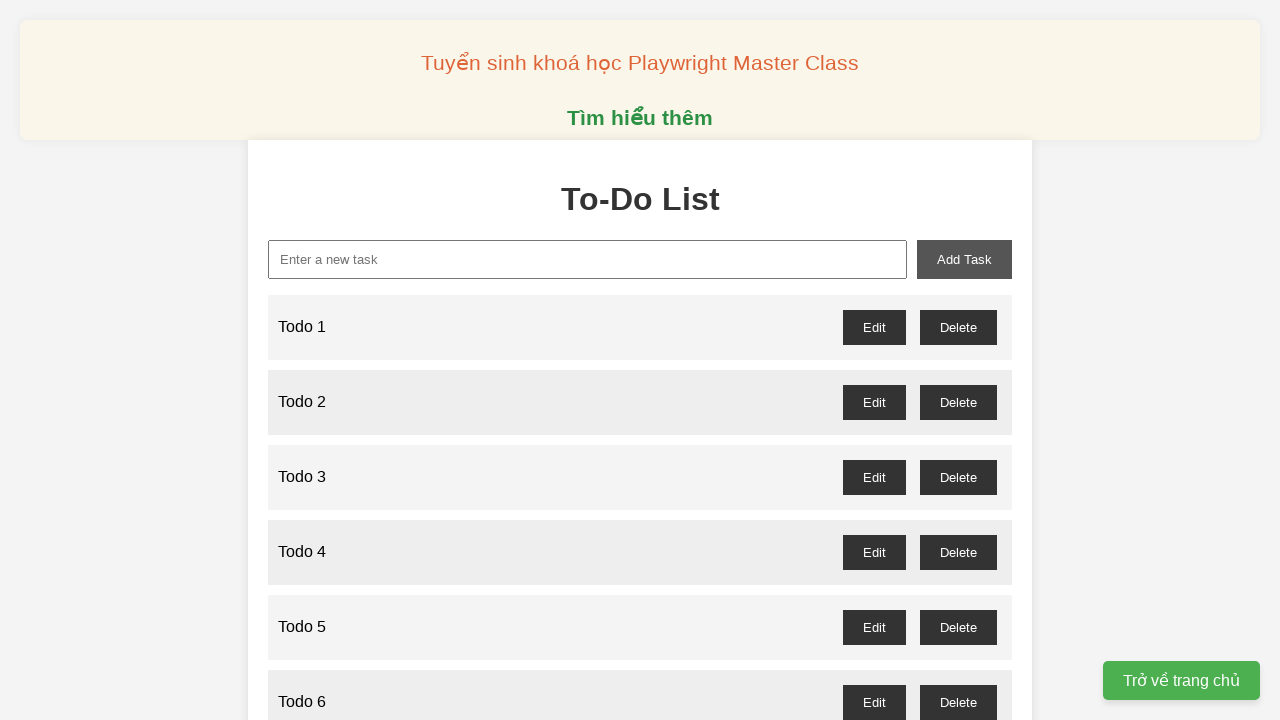

Filled new task input with 'Todo 7' on xpath=//*[@id='new-task']
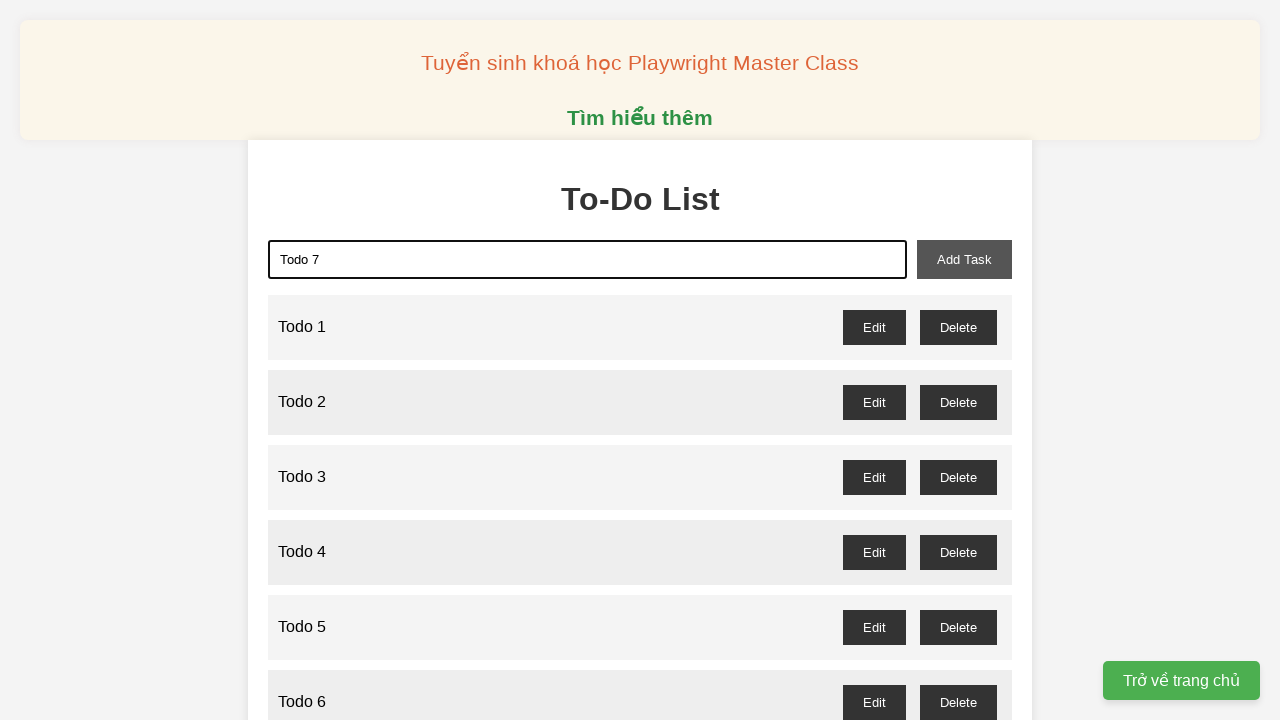

Clicked add task button to create 'Todo 7' at (964, 259) on xpath=//*[@id='add-task']
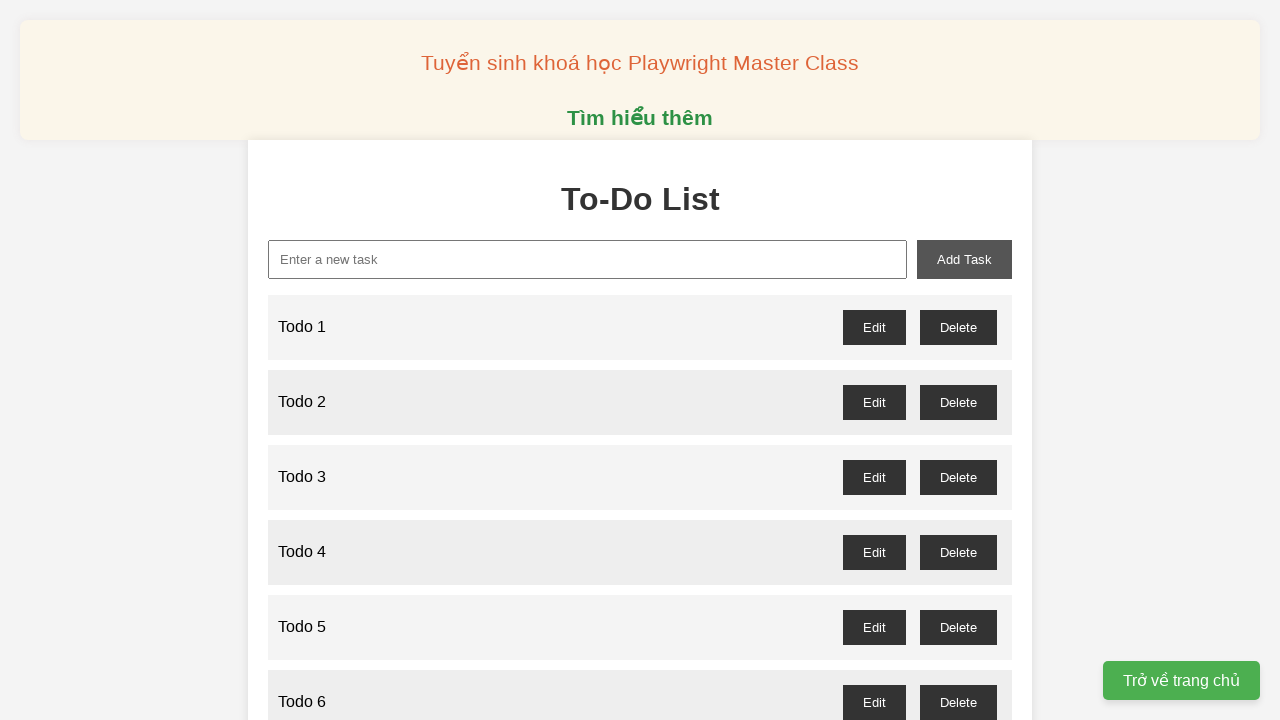

Filled new task input with 'Todo 8' on xpath=//*[@id='new-task']
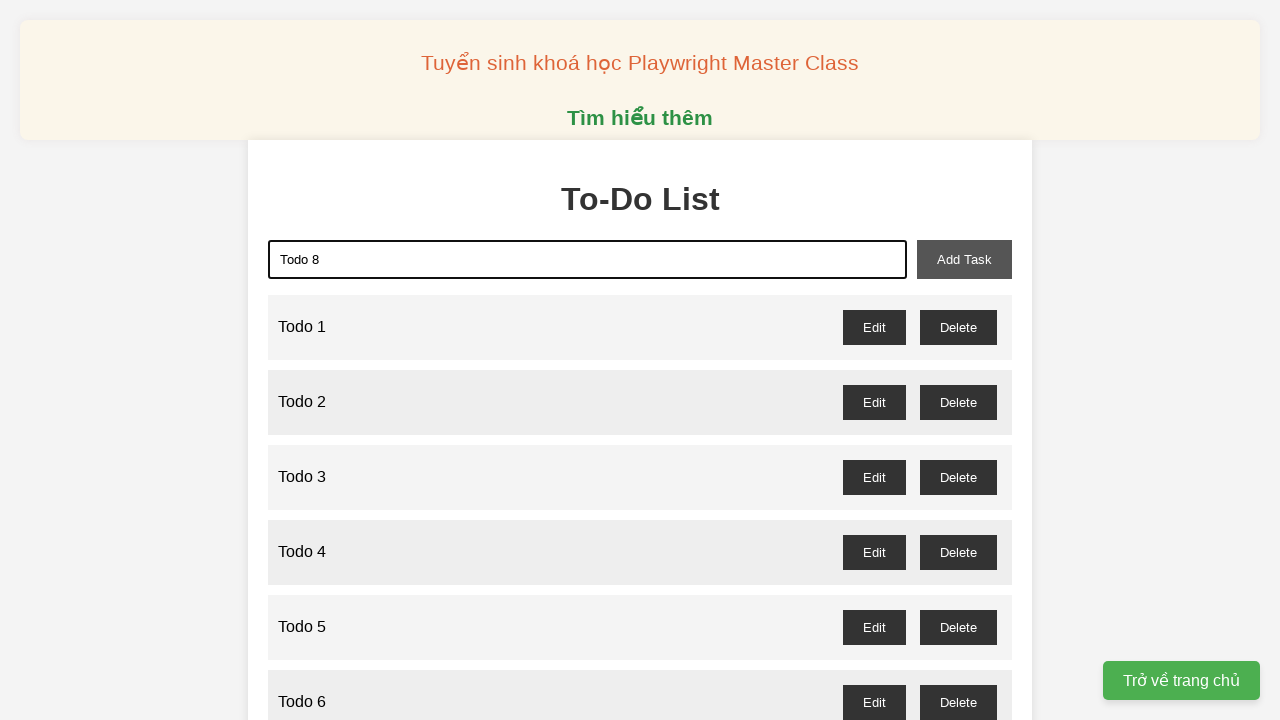

Clicked add task button to create 'Todo 8' at (964, 259) on xpath=//*[@id='add-task']
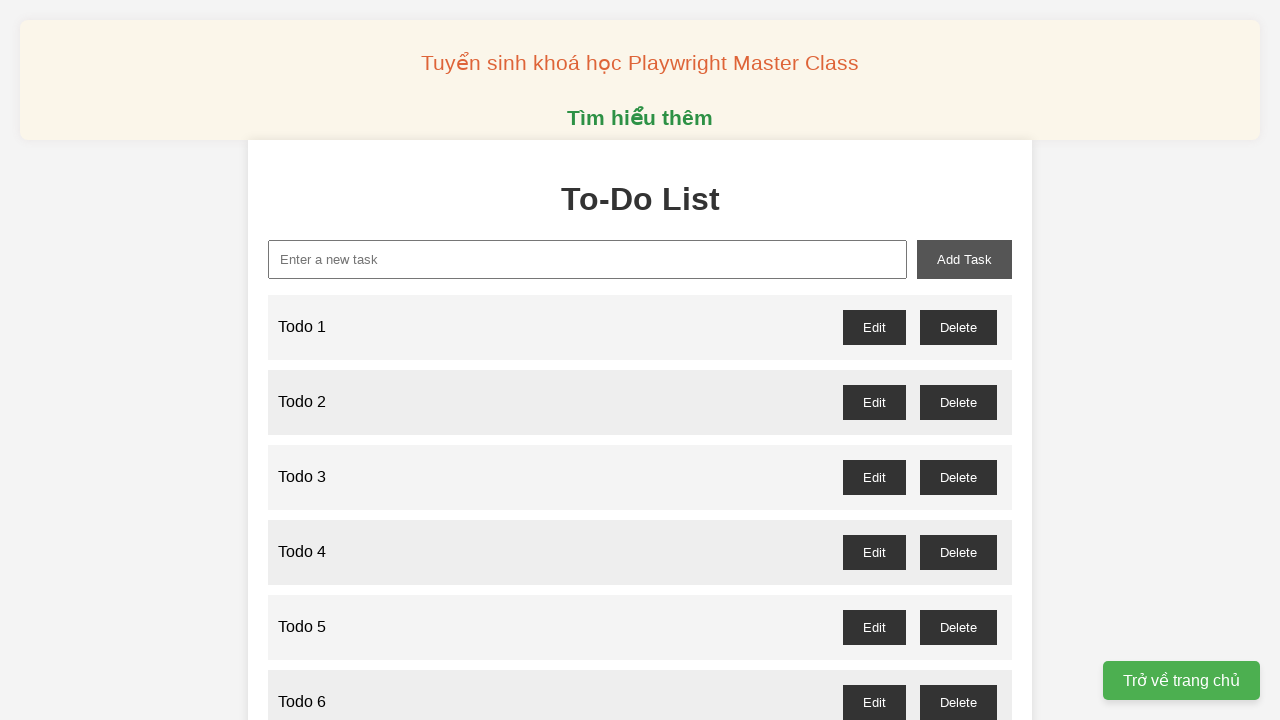

Filled new task input with 'Todo 9' on xpath=//*[@id='new-task']
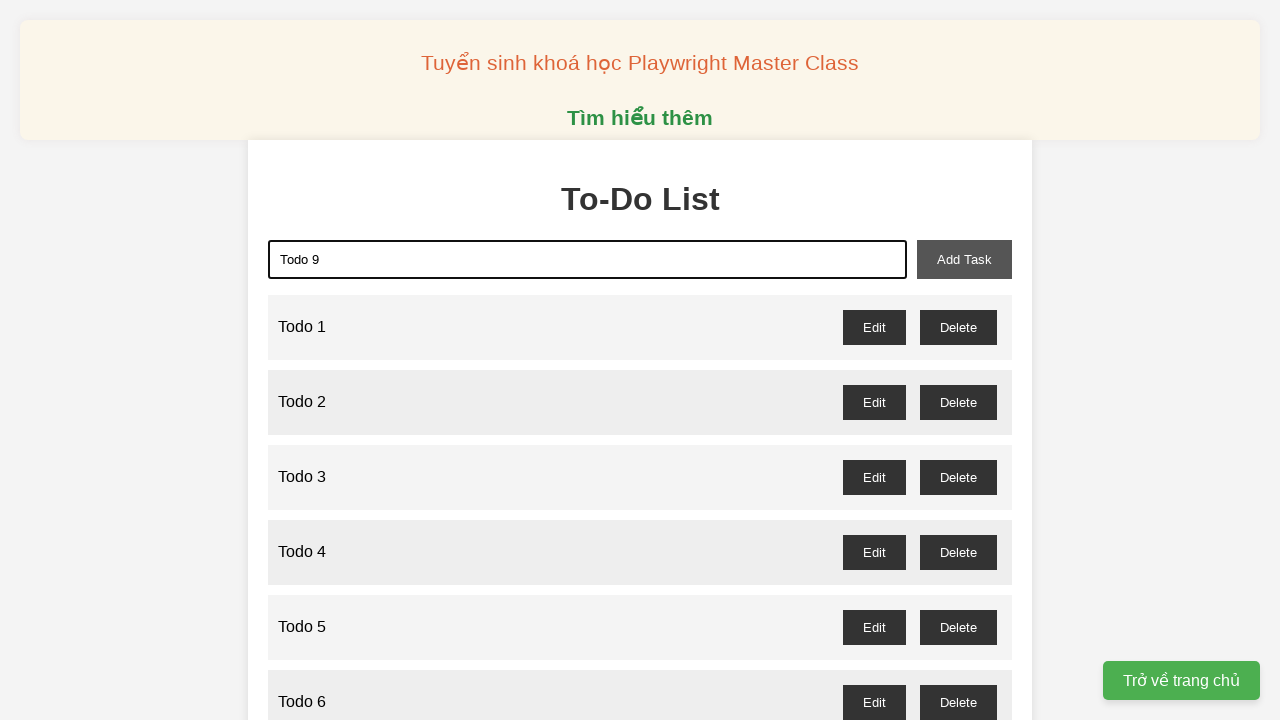

Clicked add task button to create 'Todo 9' at (964, 259) on xpath=//*[@id='add-task']
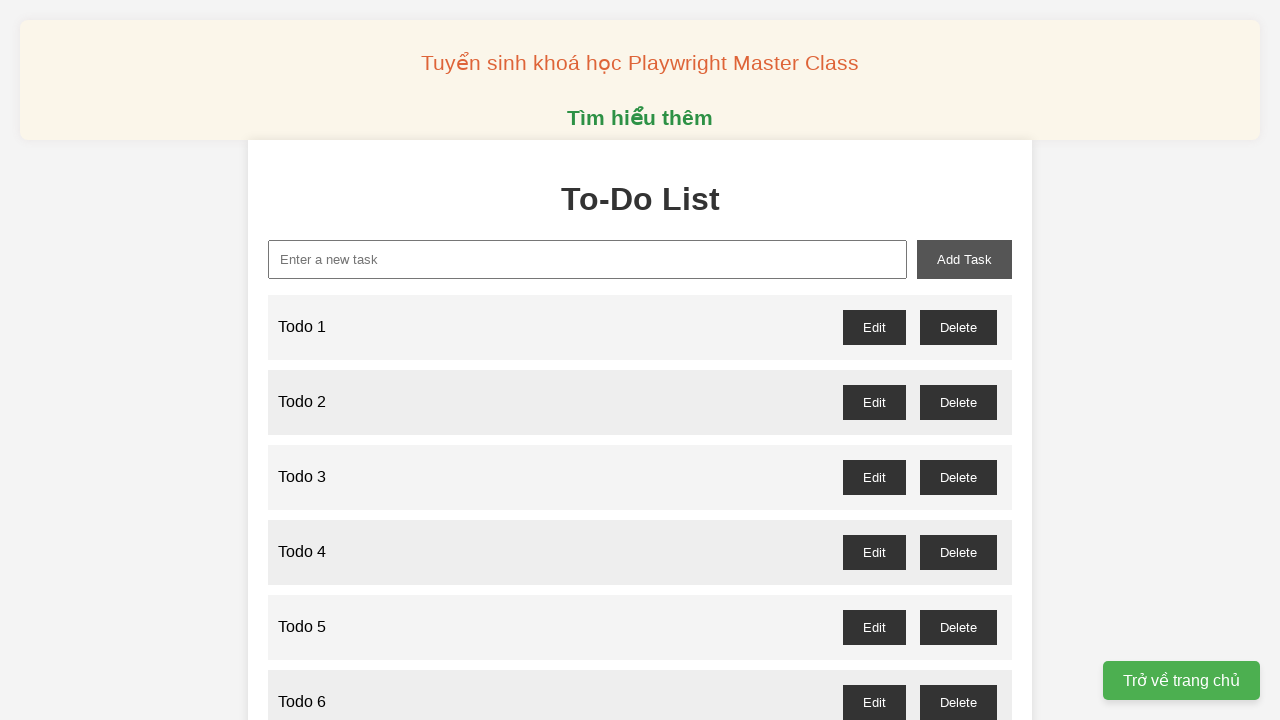

Filled new task input with 'Todo 10' on xpath=//*[@id='new-task']
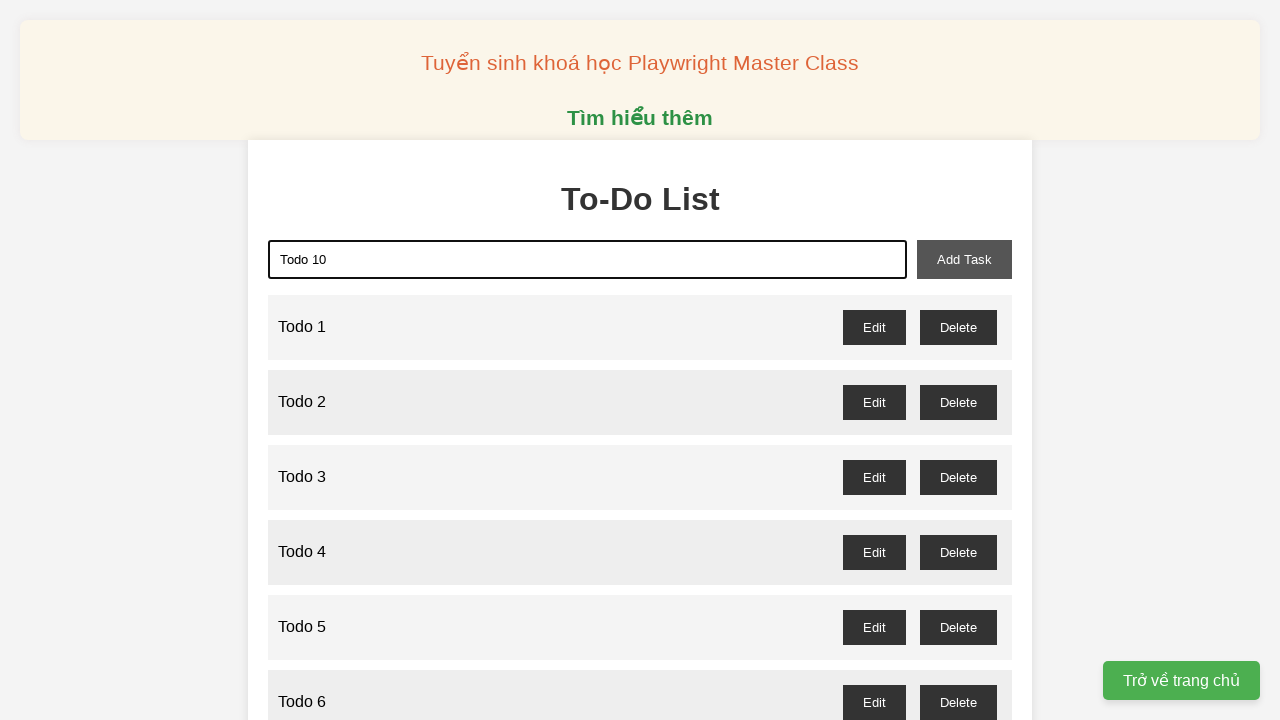

Clicked add task button to create 'Todo 10' at (964, 259) on xpath=//*[@id='add-task']
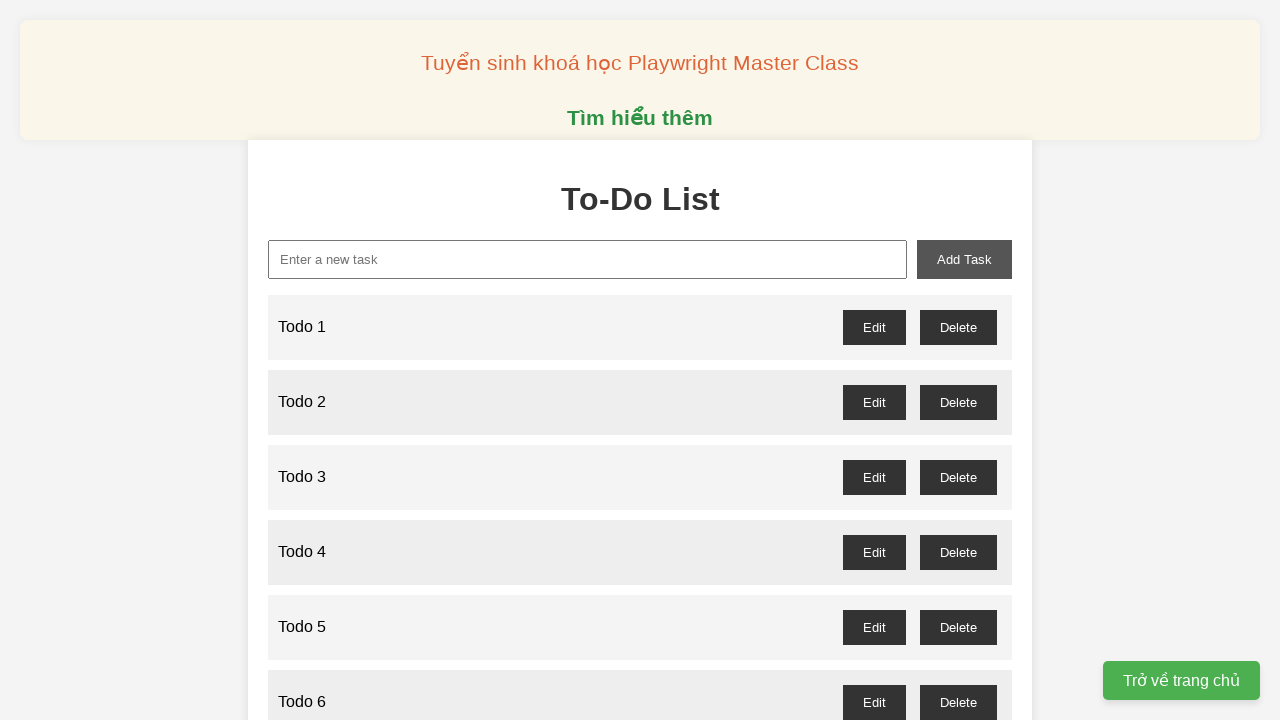

Filled new task input with 'Todo 11' on xpath=//*[@id='new-task']
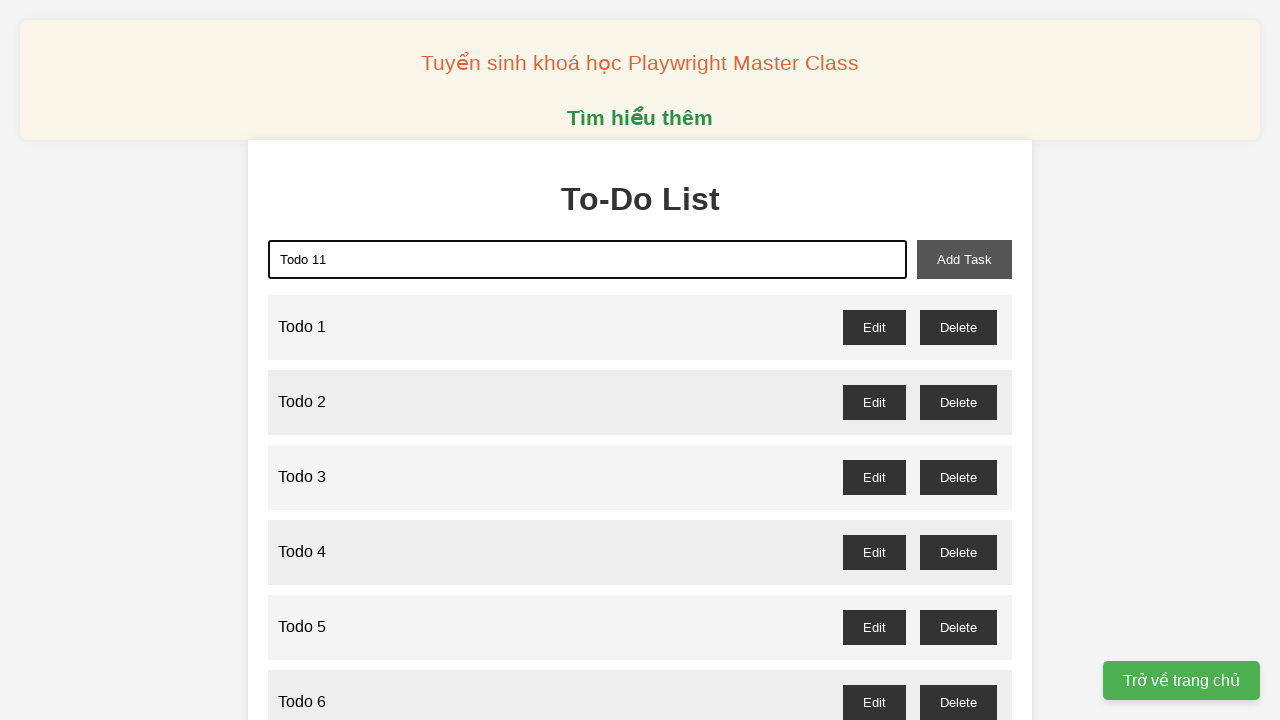

Clicked add task button to create 'Todo 11' at (964, 259) on xpath=//*[@id='add-task']
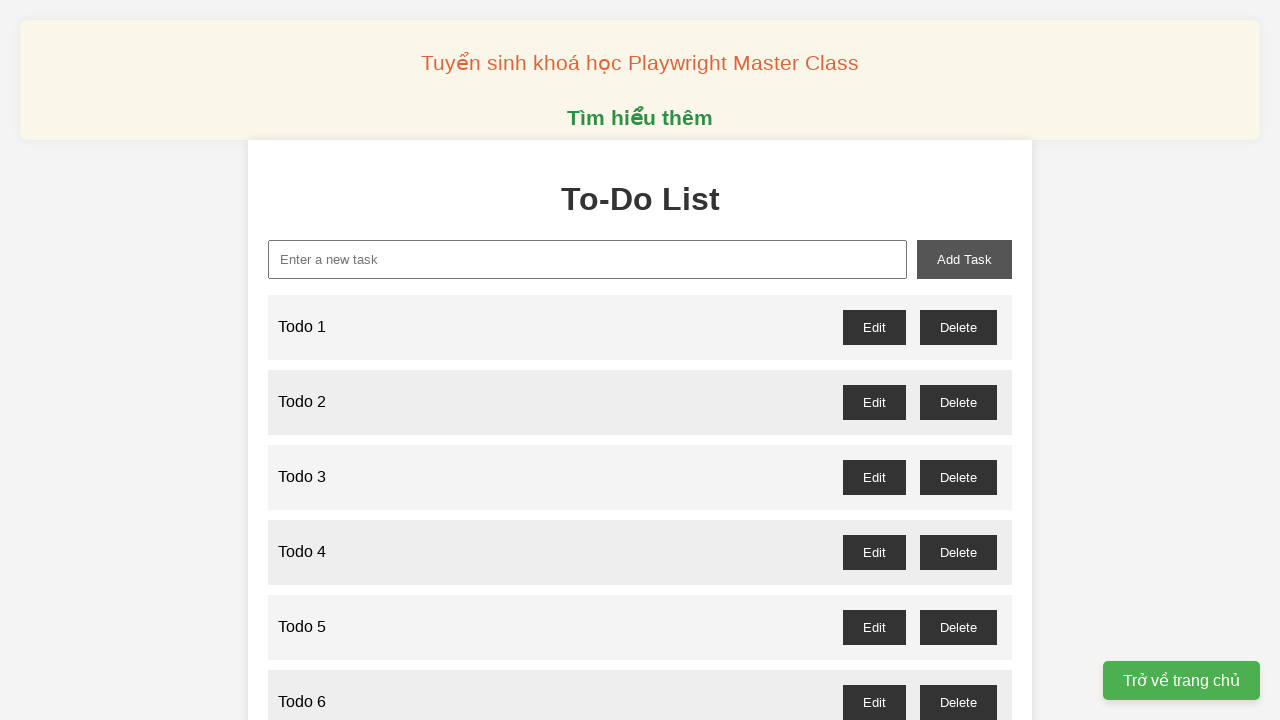

Filled new task input with 'Todo 12' on xpath=//*[@id='new-task']
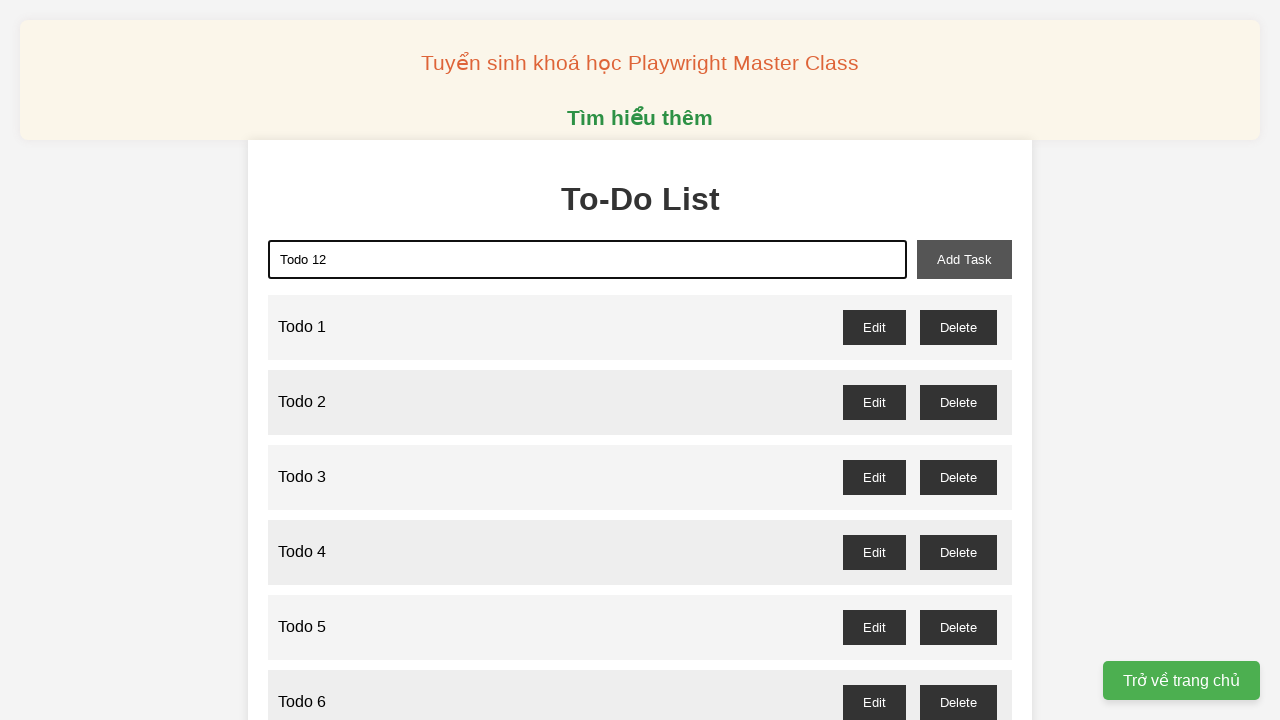

Clicked add task button to create 'Todo 12' at (964, 259) on xpath=//*[@id='add-task']
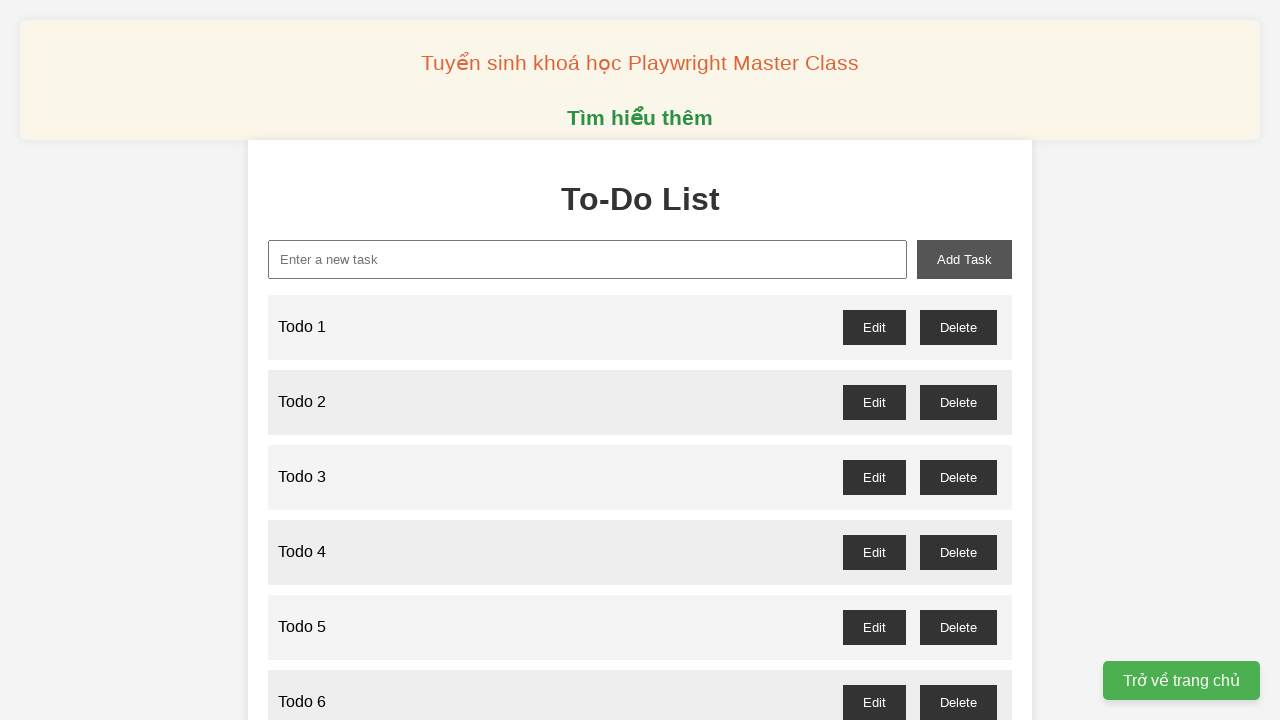

Filled new task input with 'Todo 13' on xpath=//*[@id='new-task']
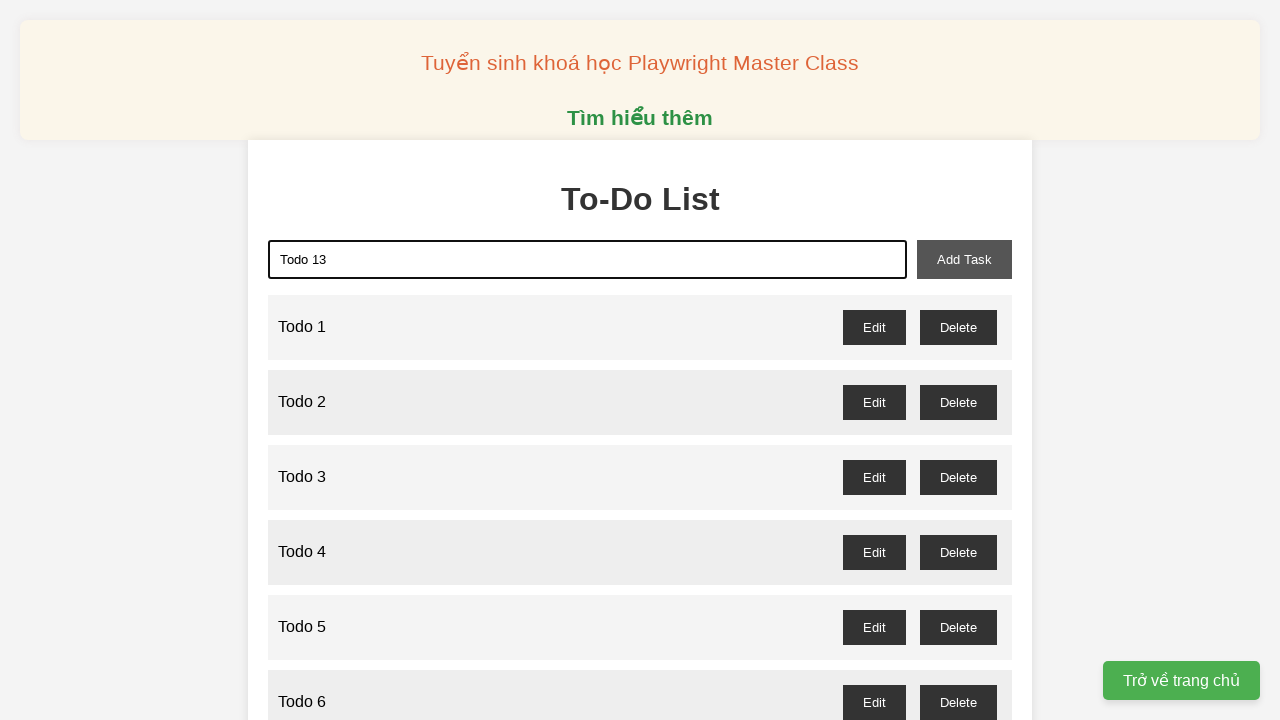

Clicked add task button to create 'Todo 13' at (964, 259) on xpath=//*[@id='add-task']
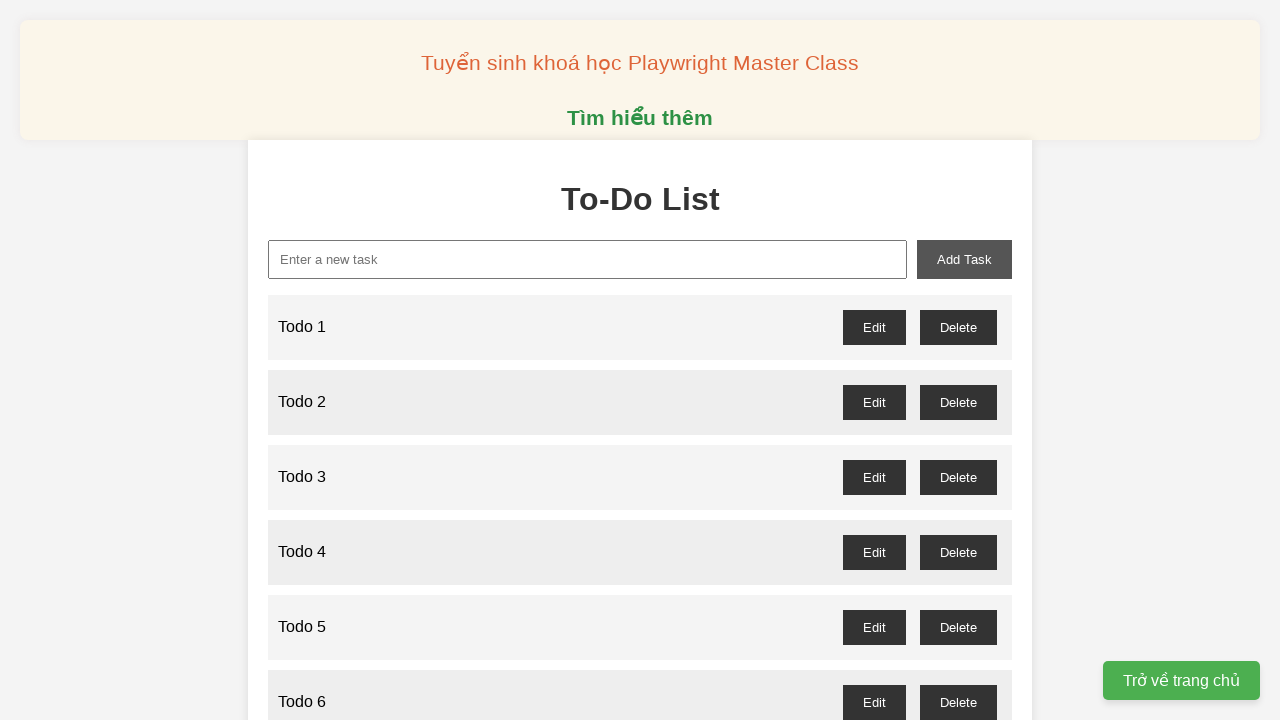

Filled new task input with 'Todo 14' on xpath=//*[@id='new-task']
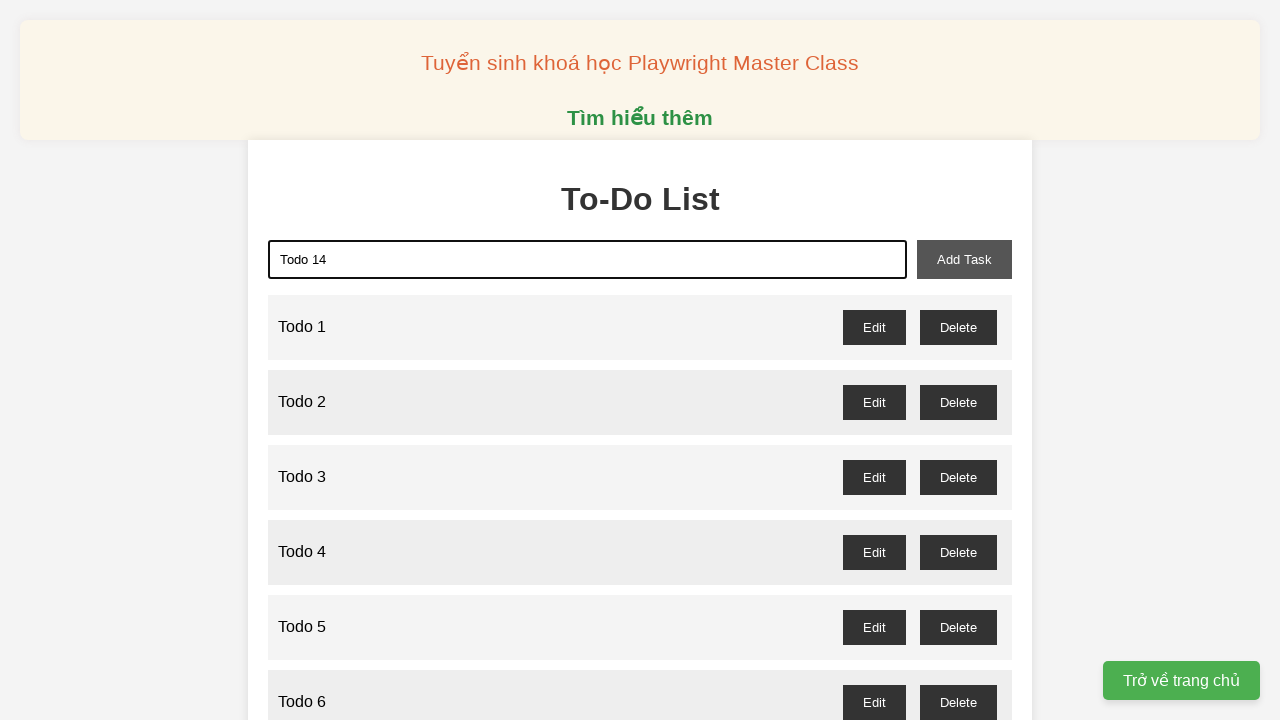

Clicked add task button to create 'Todo 14' at (964, 259) on xpath=//*[@id='add-task']
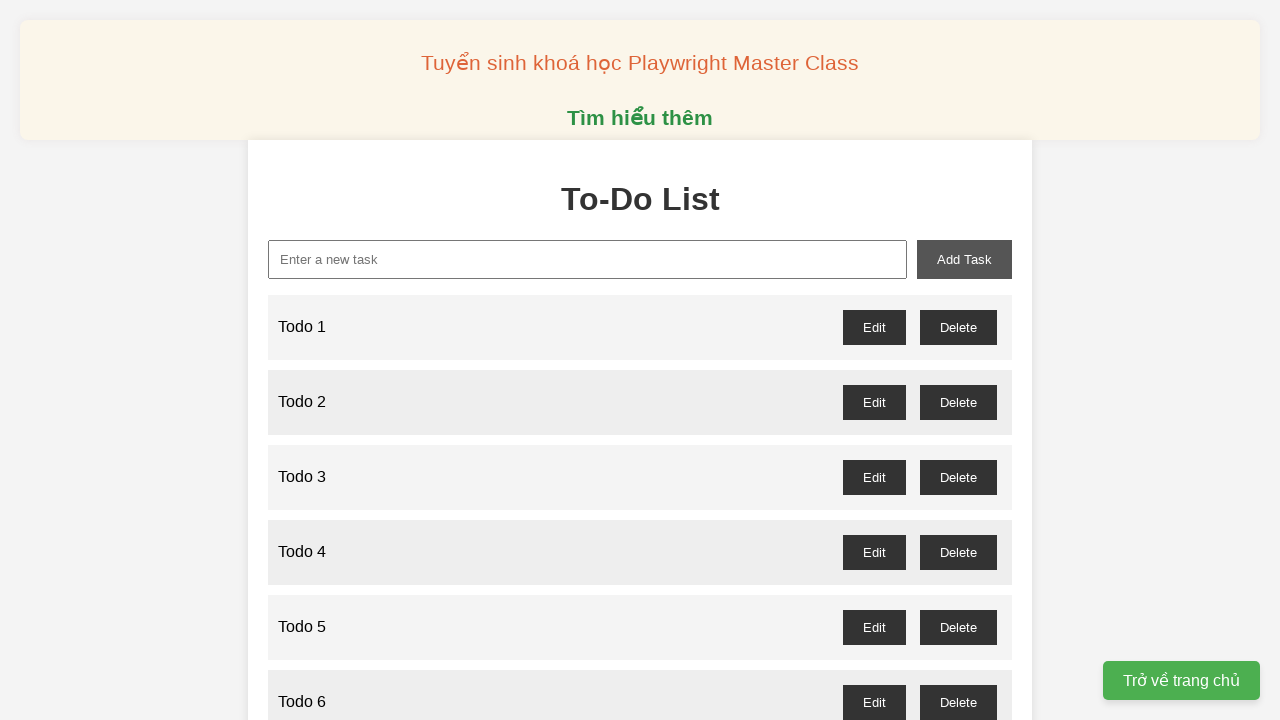

Filled new task input with 'Todo 15' on xpath=//*[@id='new-task']
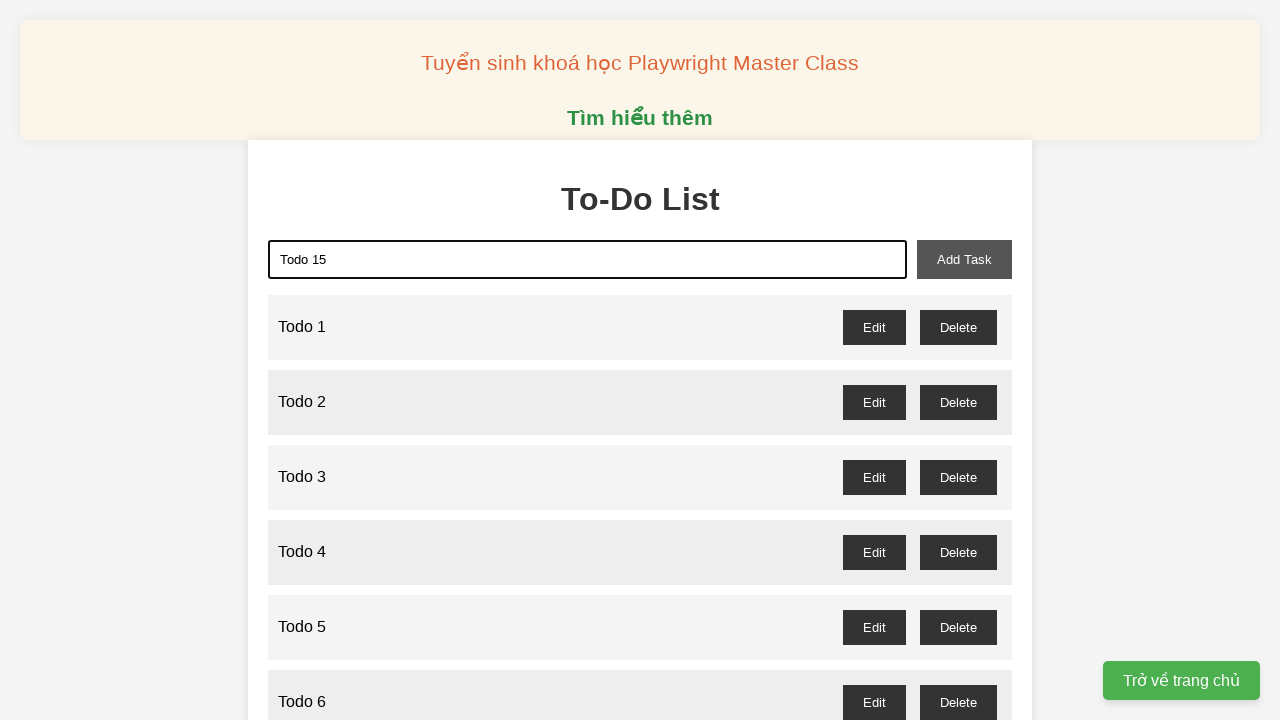

Clicked add task button to create 'Todo 15' at (964, 259) on xpath=//*[@id='add-task']
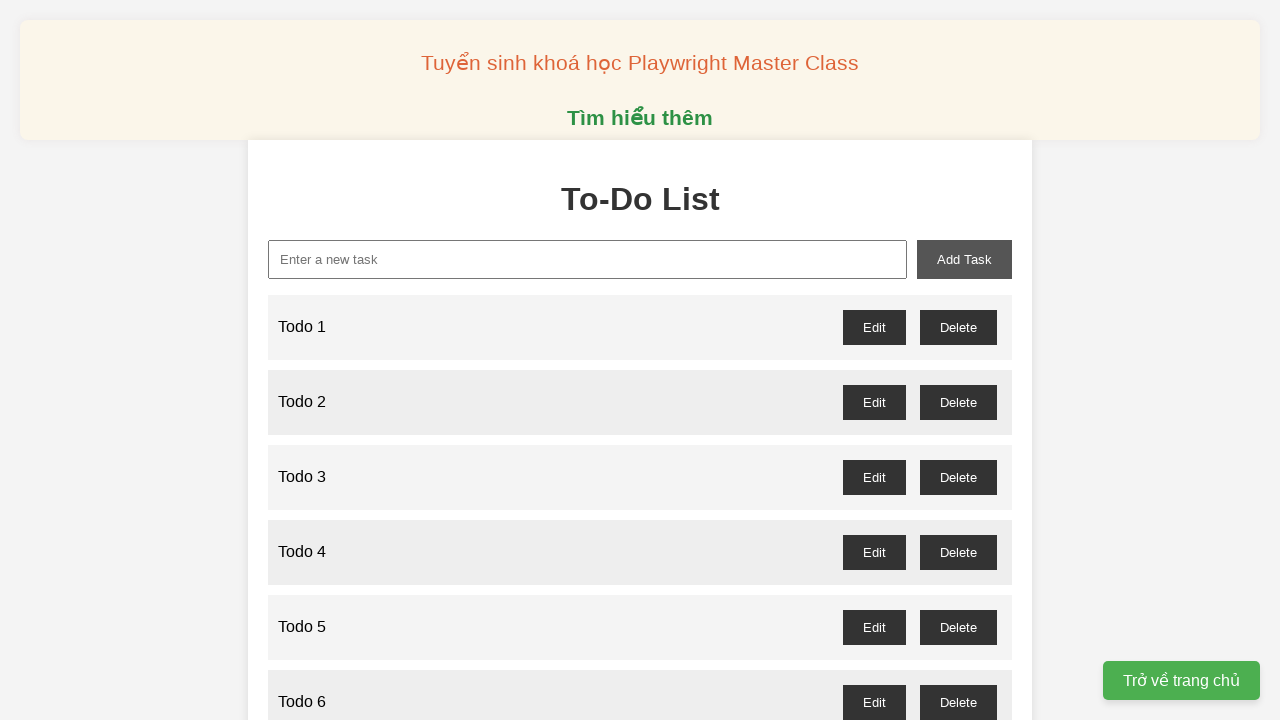

Filled new task input with 'Todo 16' on xpath=//*[@id='new-task']
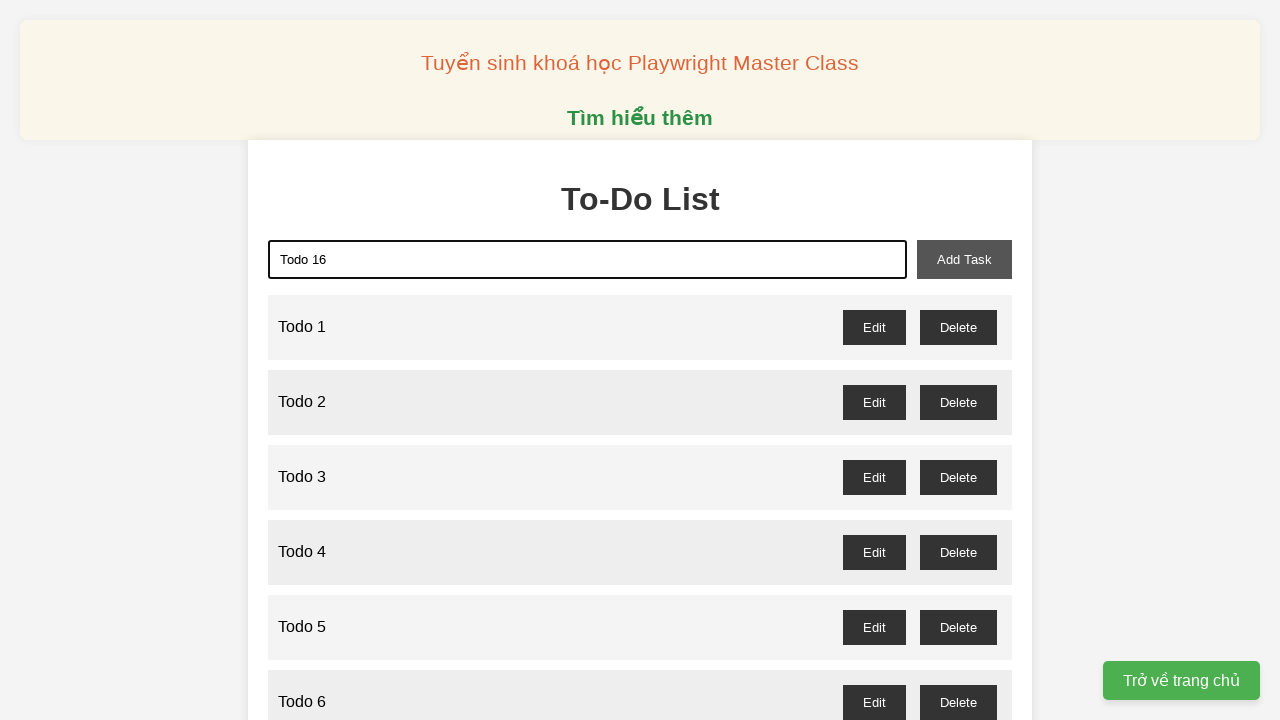

Clicked add task button to create 'Todo 16' at (964, 259) on xpath=//*[@id='add-task']
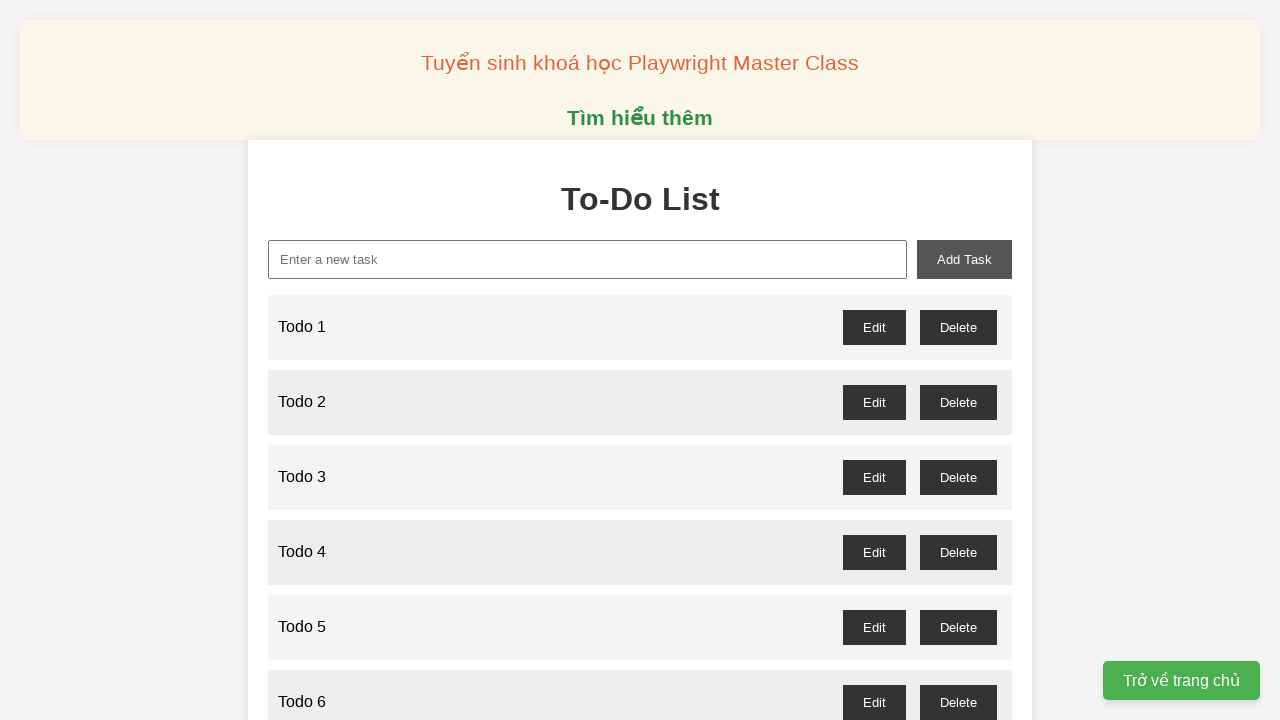

Filled new task input with 'Todo 17' on xpath=//*[@id='new-task']
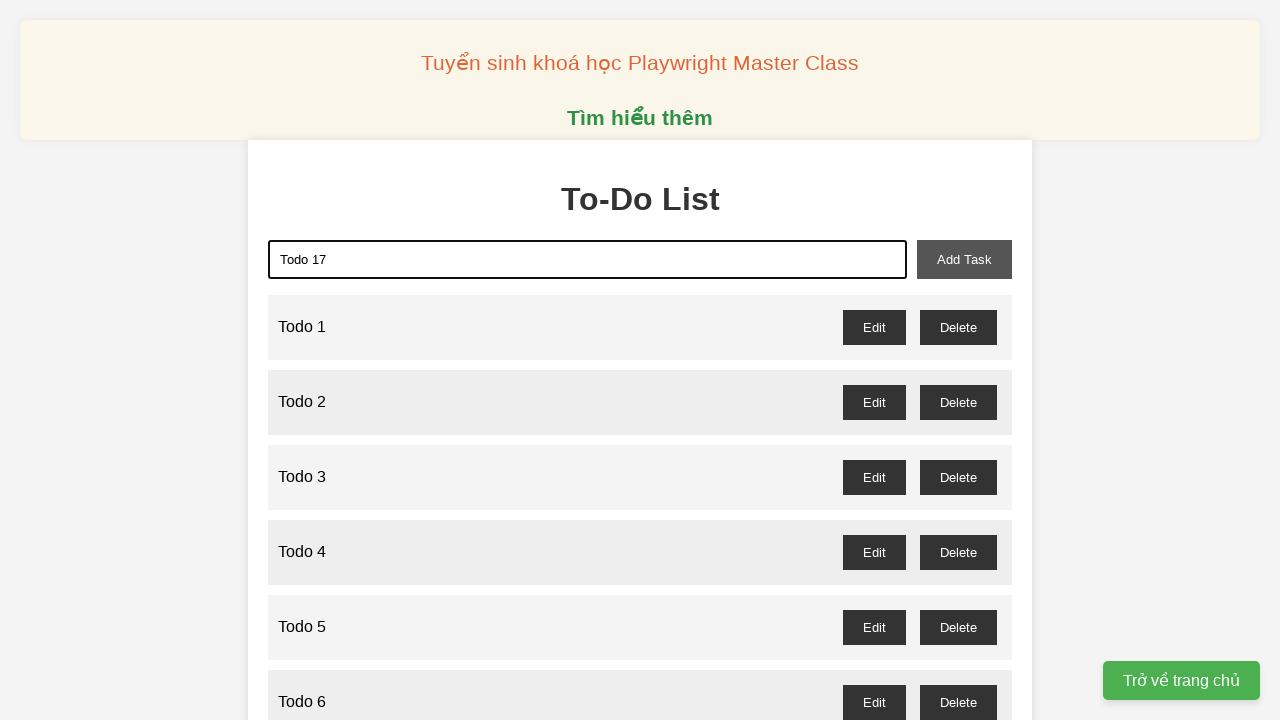

Clicked add task button to create 'Todo 17' at (964, 259) on xpath=//*[@id='add-task']
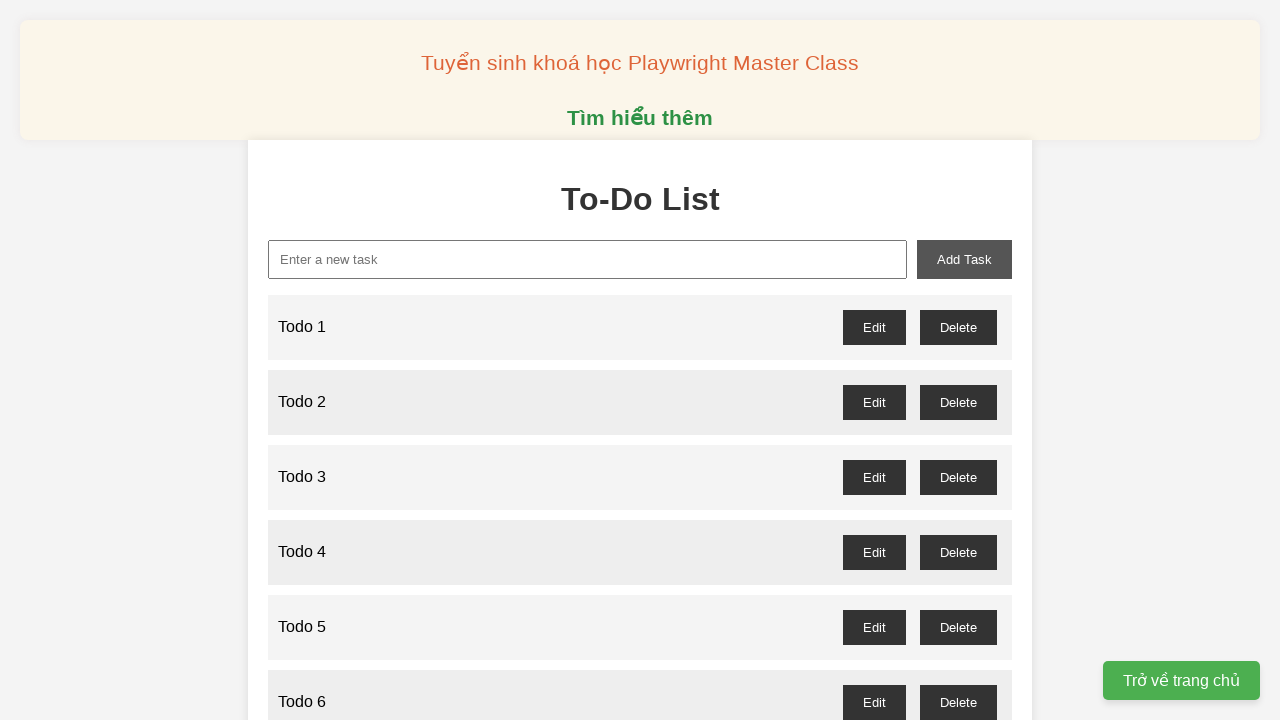

Filled new task input with 'Todo 18' on xpath=//*[@id='new-task']
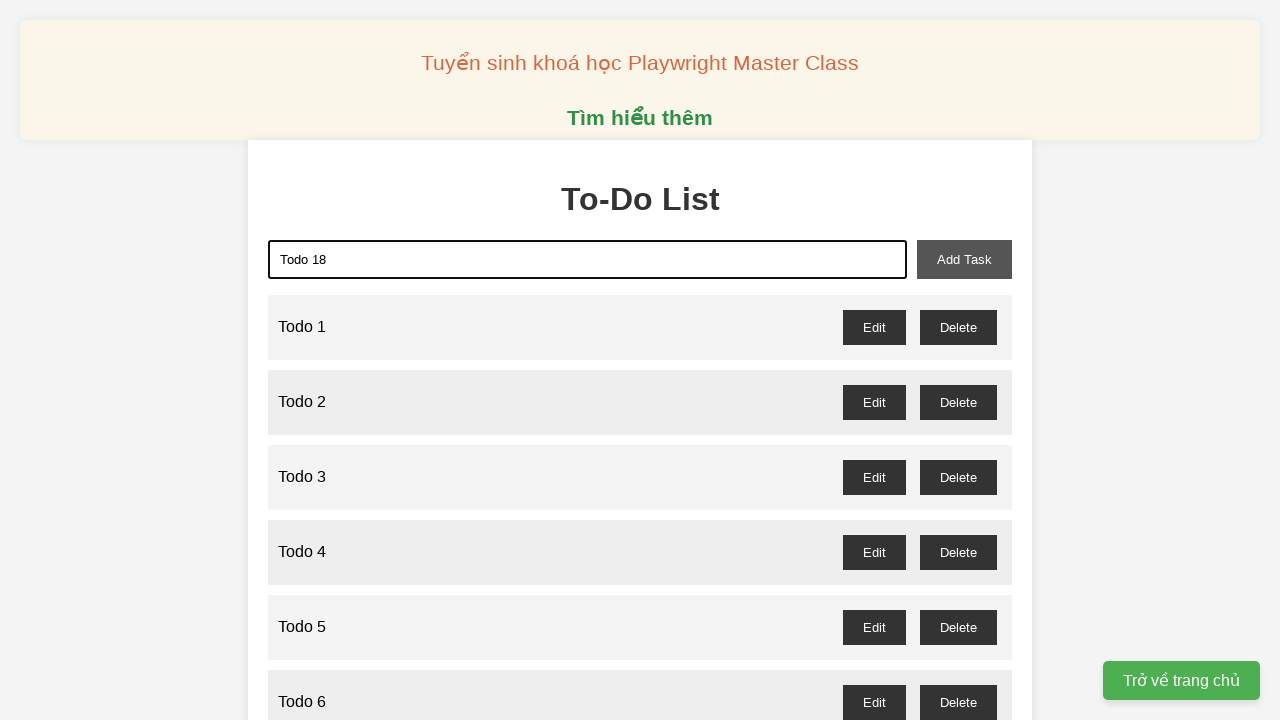

Clicked add task button to create 'Todo 18' at (964, 259) on xpath=//*[@id='add-task']
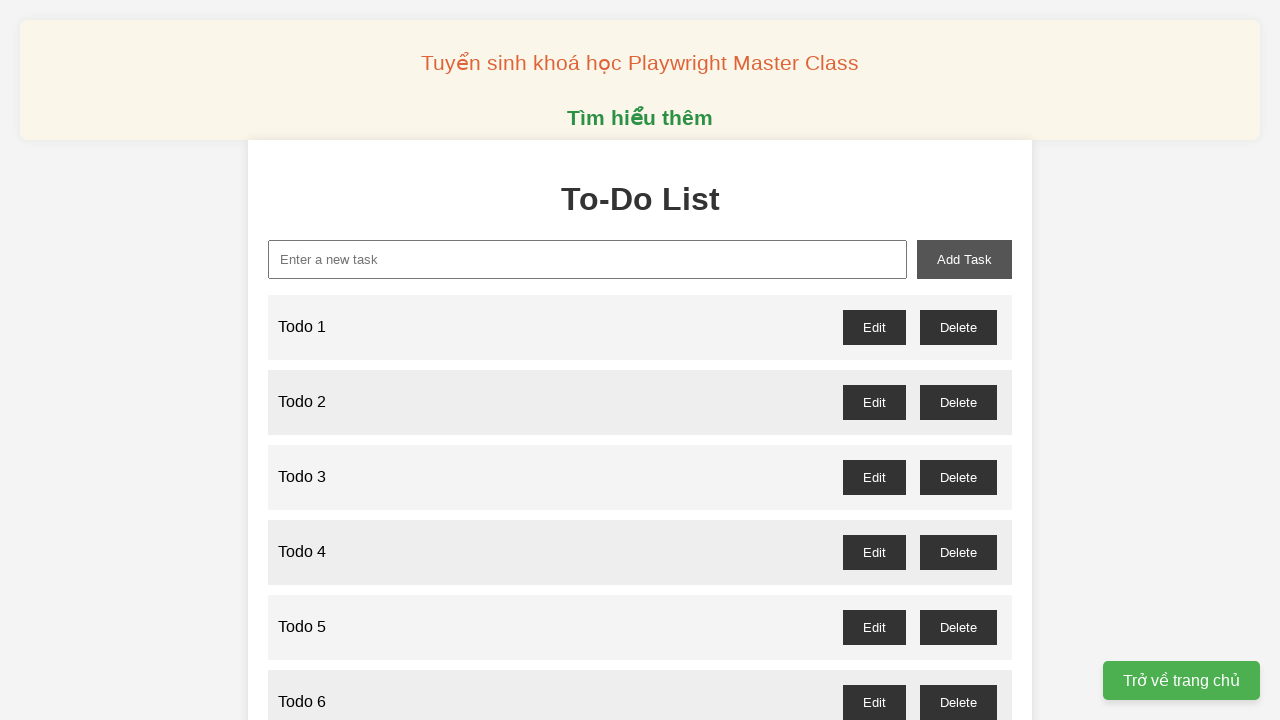

Filled new task input with 'Todo 19' on xpath=//*[@id='new-task']
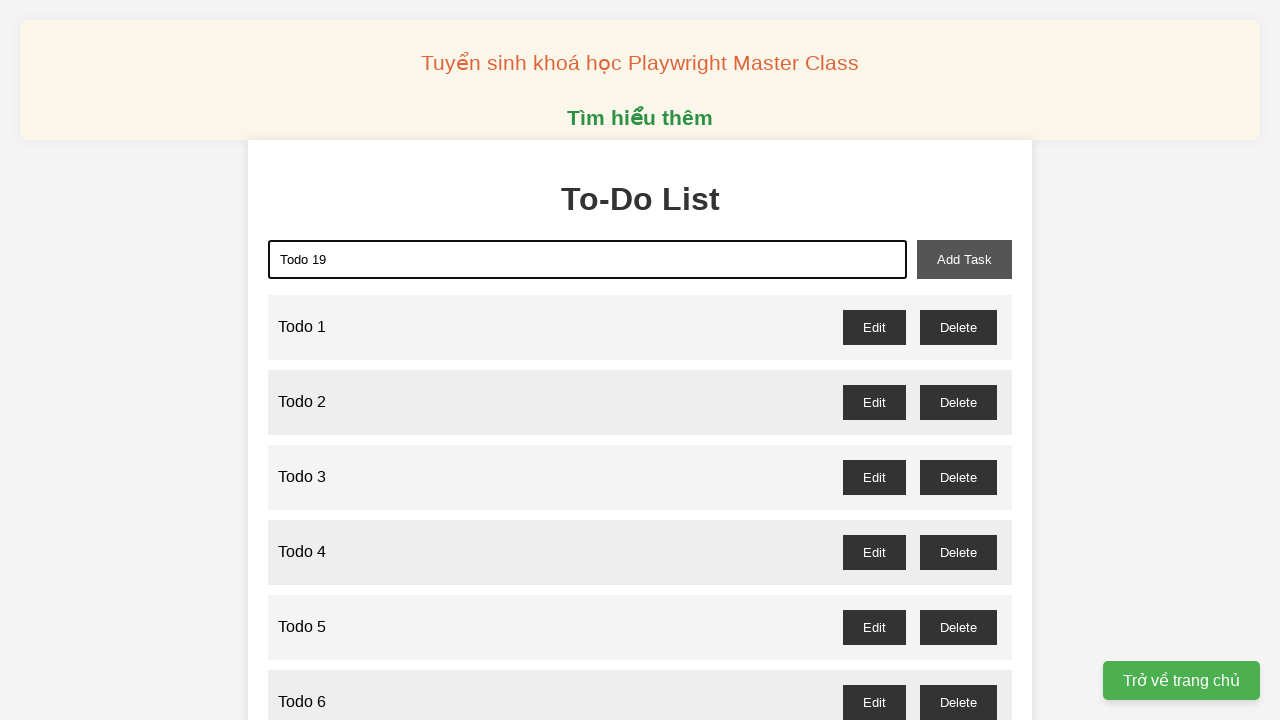

Clicked add task button to create 'Todo 19' at (964, 259) on xpath=//*[@id='add-task']
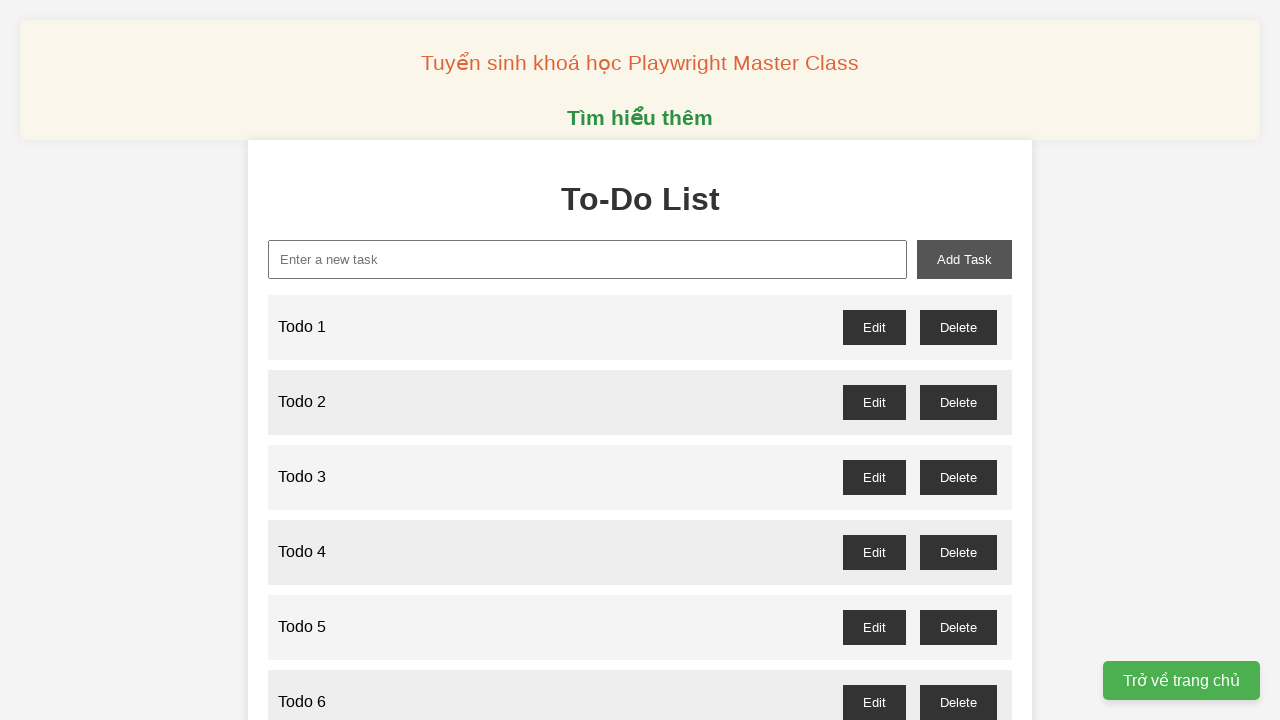

Filled new task input with 'Todo 20' on xpath=//*[@id='new-task']
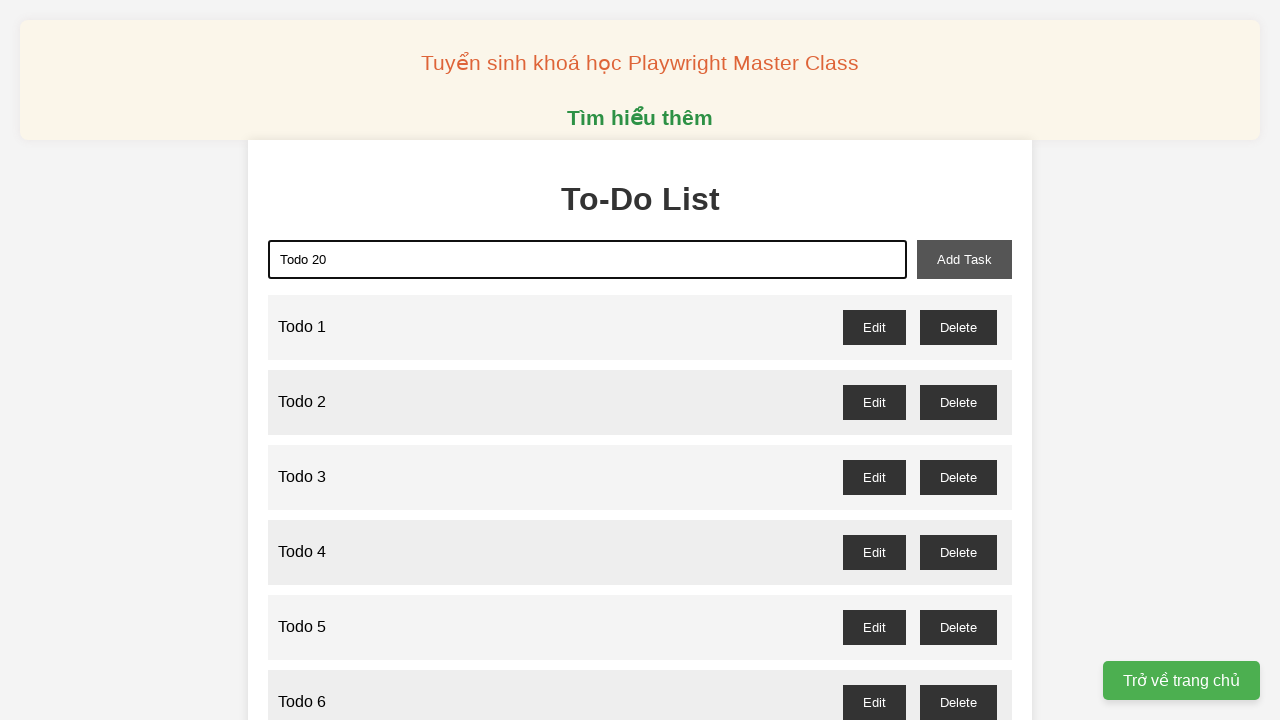

Clicked add task button to create 'Todo 20' at (964, 259) on xpath=//*[@id='add-task']
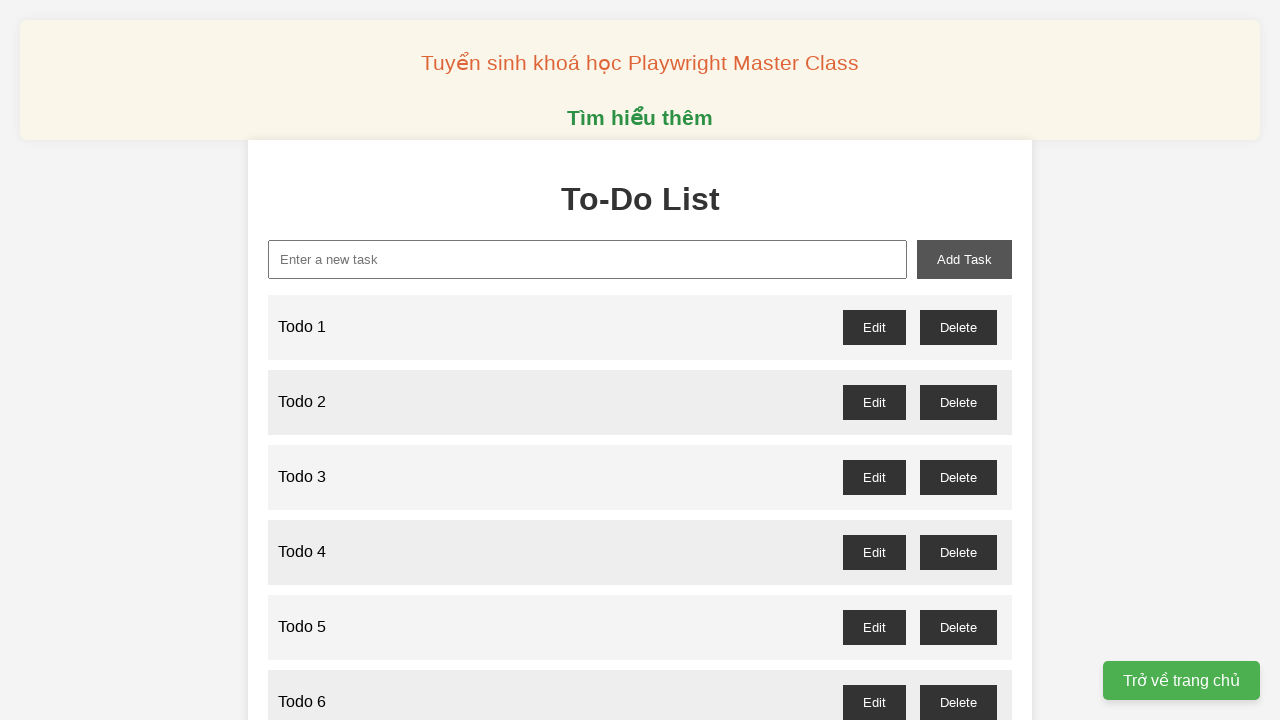

Filled new task input with 'Todo 21' on xpath=//*[@id='new-task']
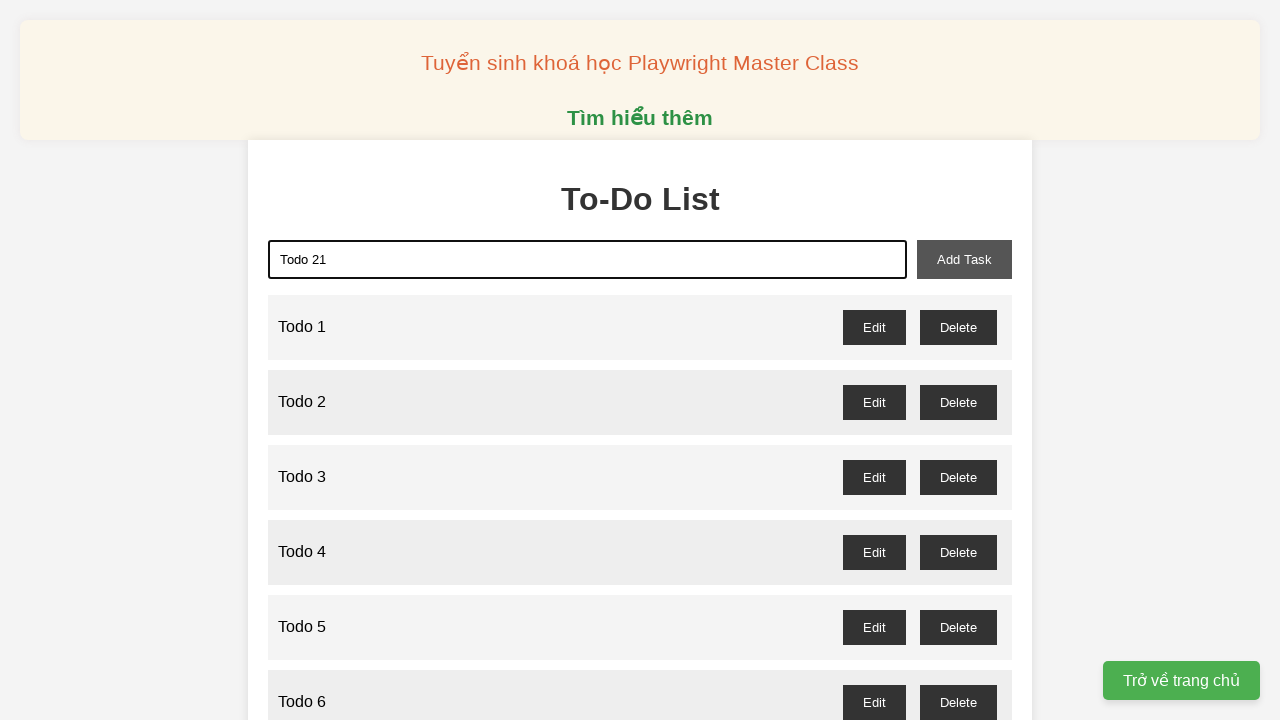

Clicked add task button to create 'Todo 21' at (964, 259) on xpath=//*[@id='add-task']
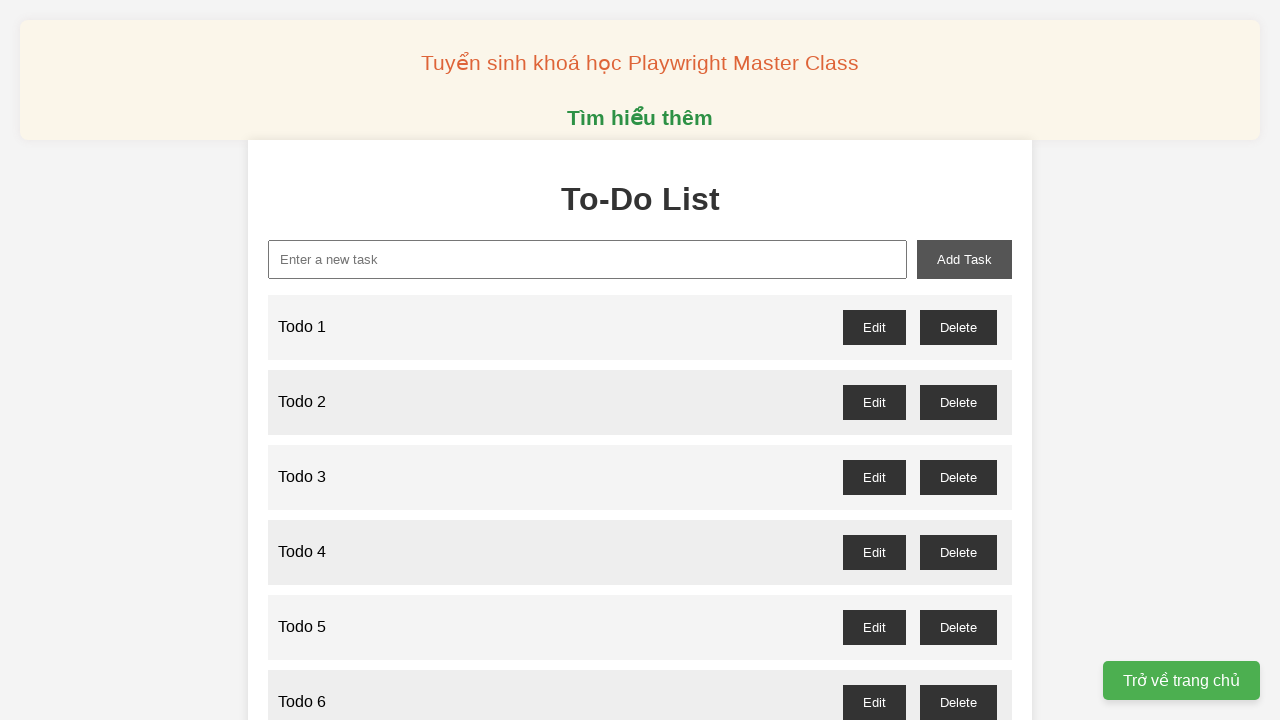

Filled new task input with 'Todo 22' on xpath=//*[@id='new-task']
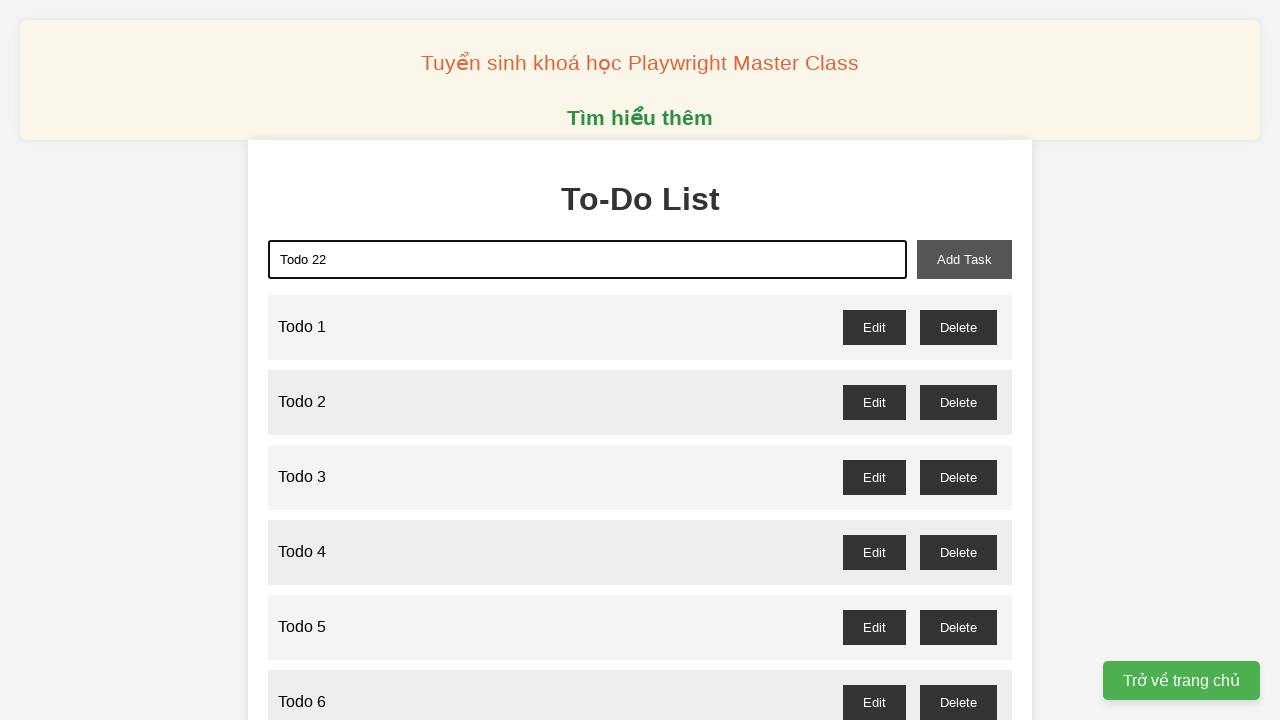

Clicked add task button to create 'Todo 22' at (964, 259) on xpath=//*[@id='add-task']
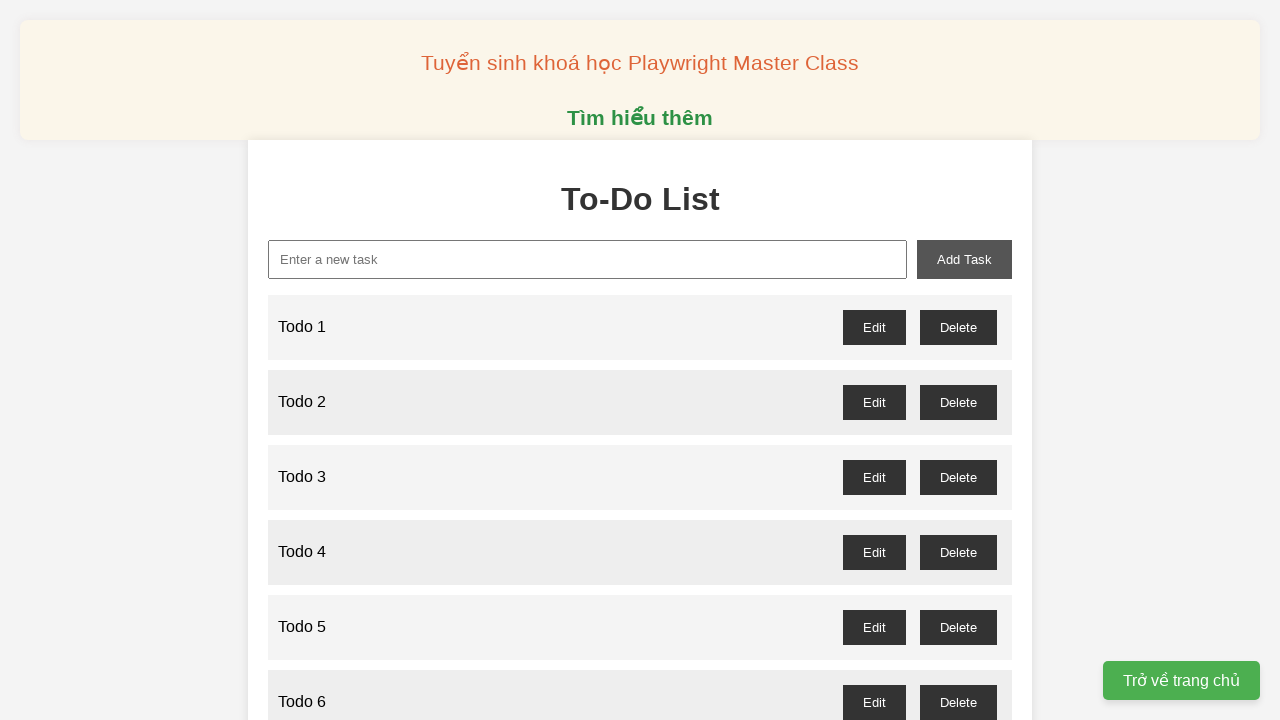

Filled new task input with 'Todo 23' on xpath=//*[@id='new-task']
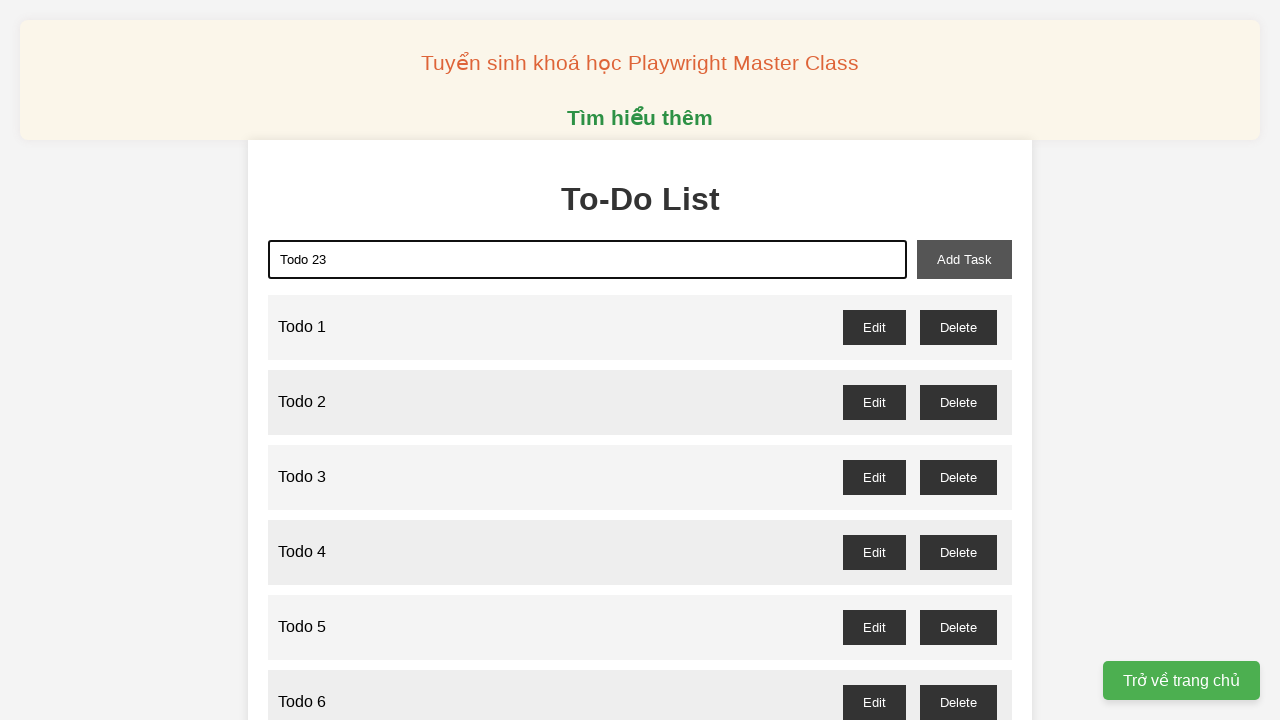

Clicked add task button to create 'Todo 23' at (964, 259) on xpath=//*[@id='add-task']
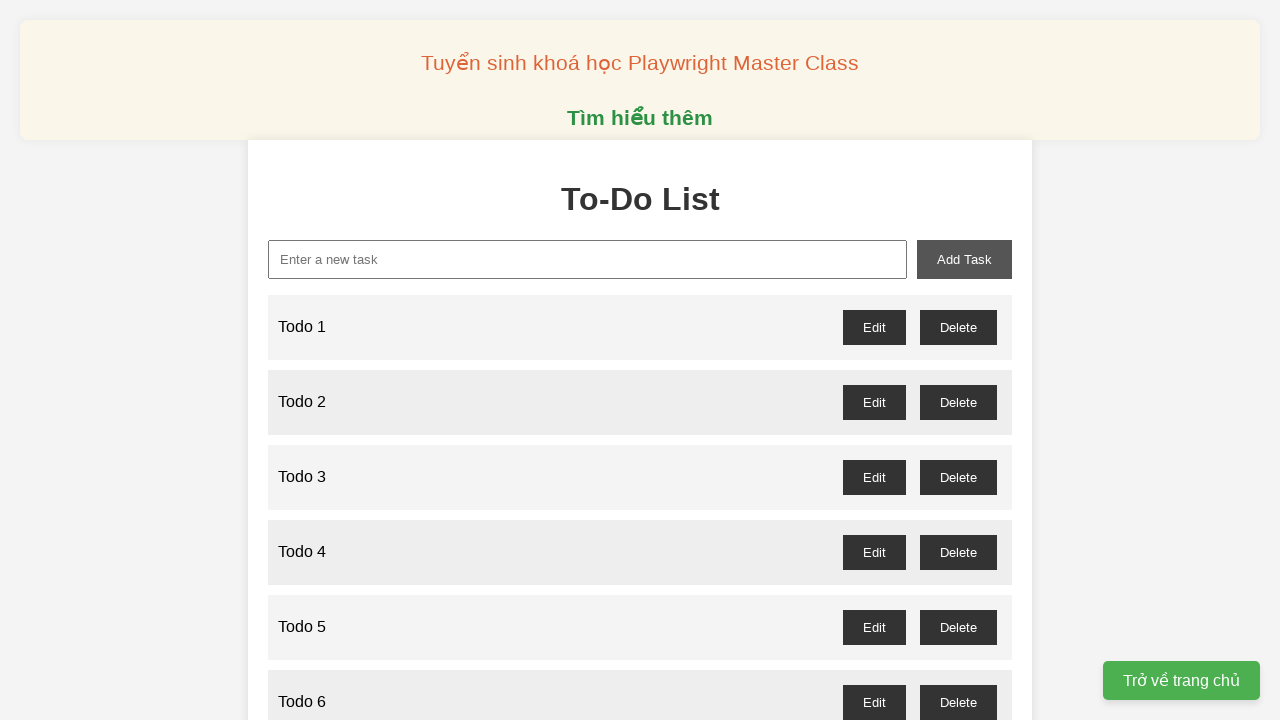

Filled new task input with 'Todo 24' on xpath=//*[@id='new-task']
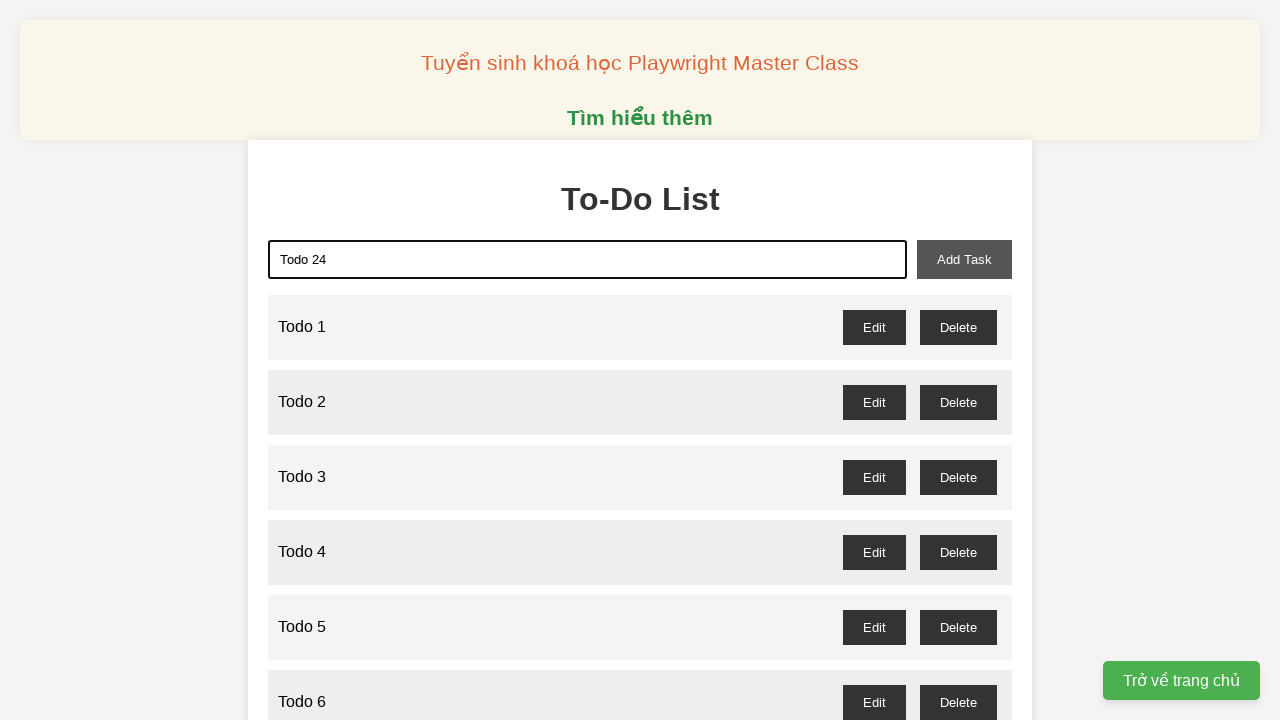

Clicked add task button to create 'Todo 24' at (964, 259) on xpath=//*[@id='add-task']
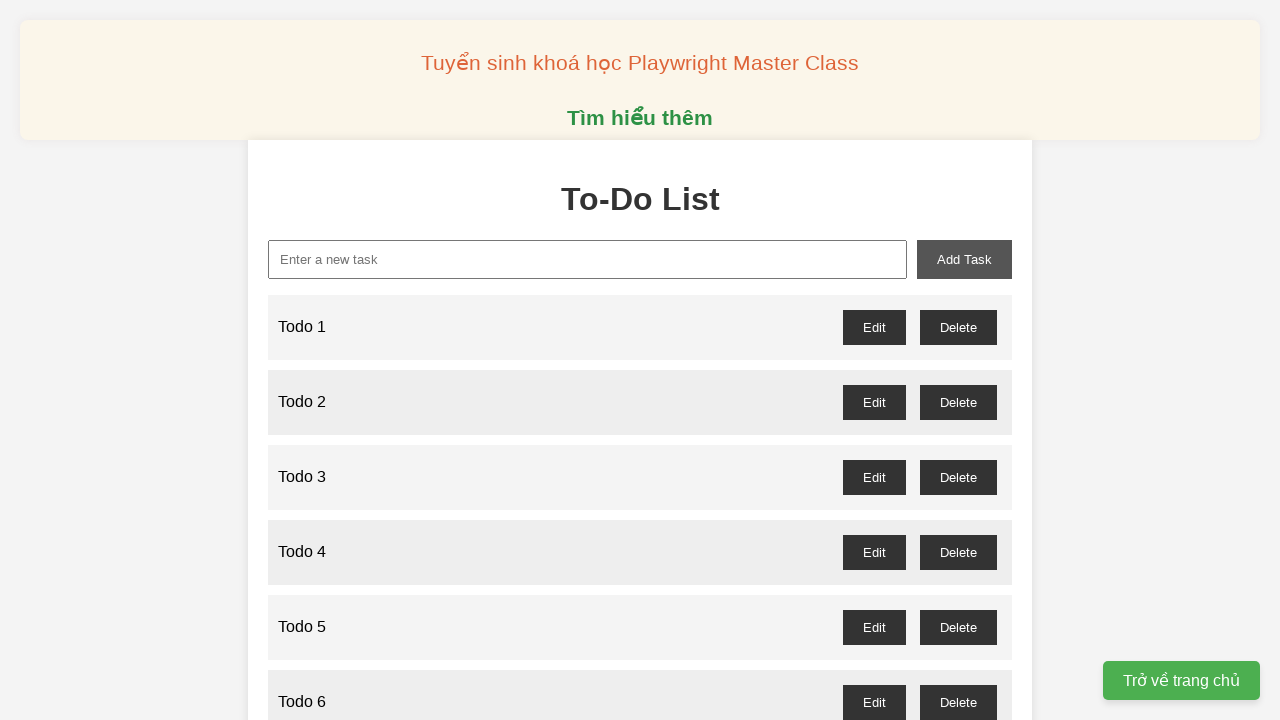

Filled new task input with 'Todo 25' on xpath=//*[@id='new-task']
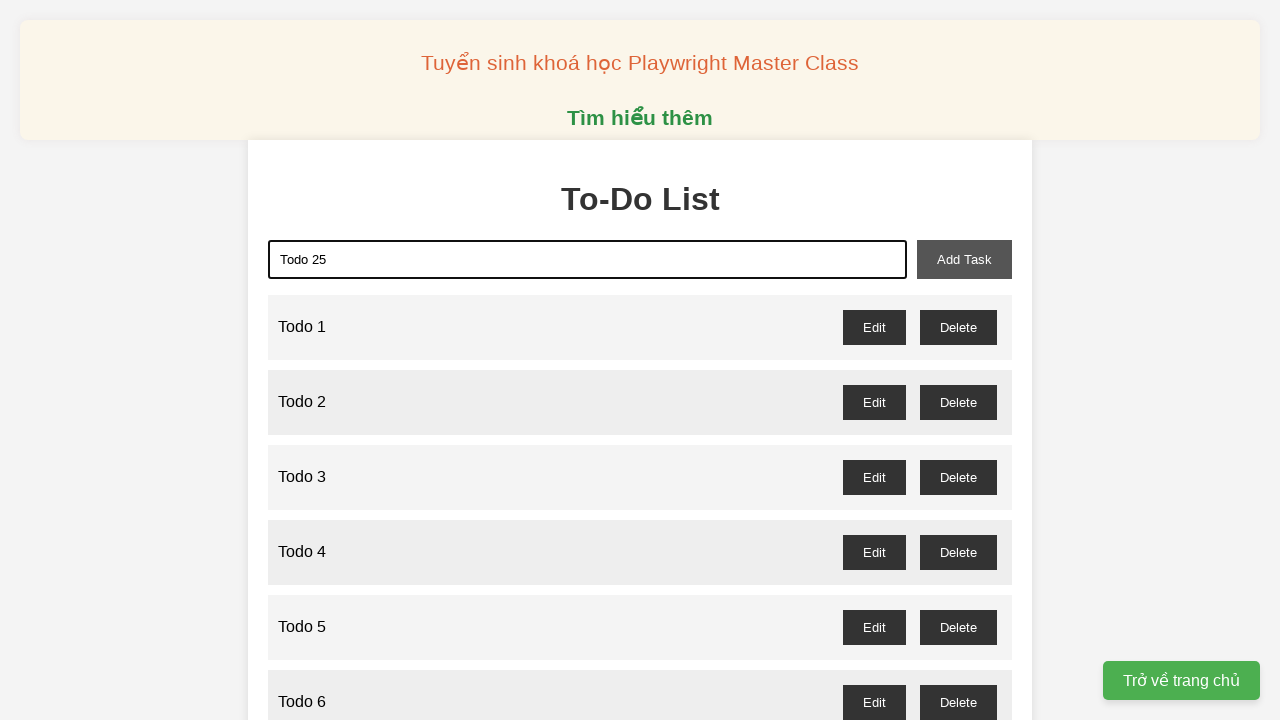

Clicked add task button to create 'Todo 25' at (964, 259) on xpath=//*[@id='add-task']
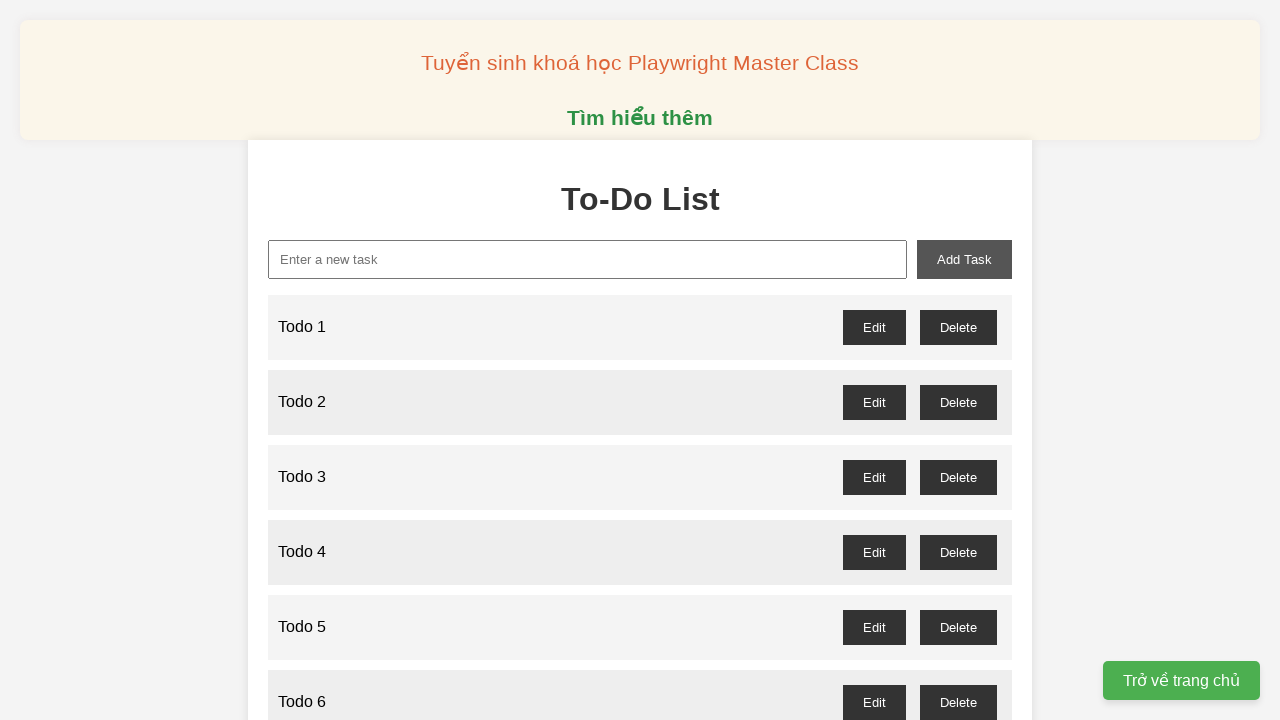

Filled new task input with 'Todo 26' on xpath=//*[@id='new-task']
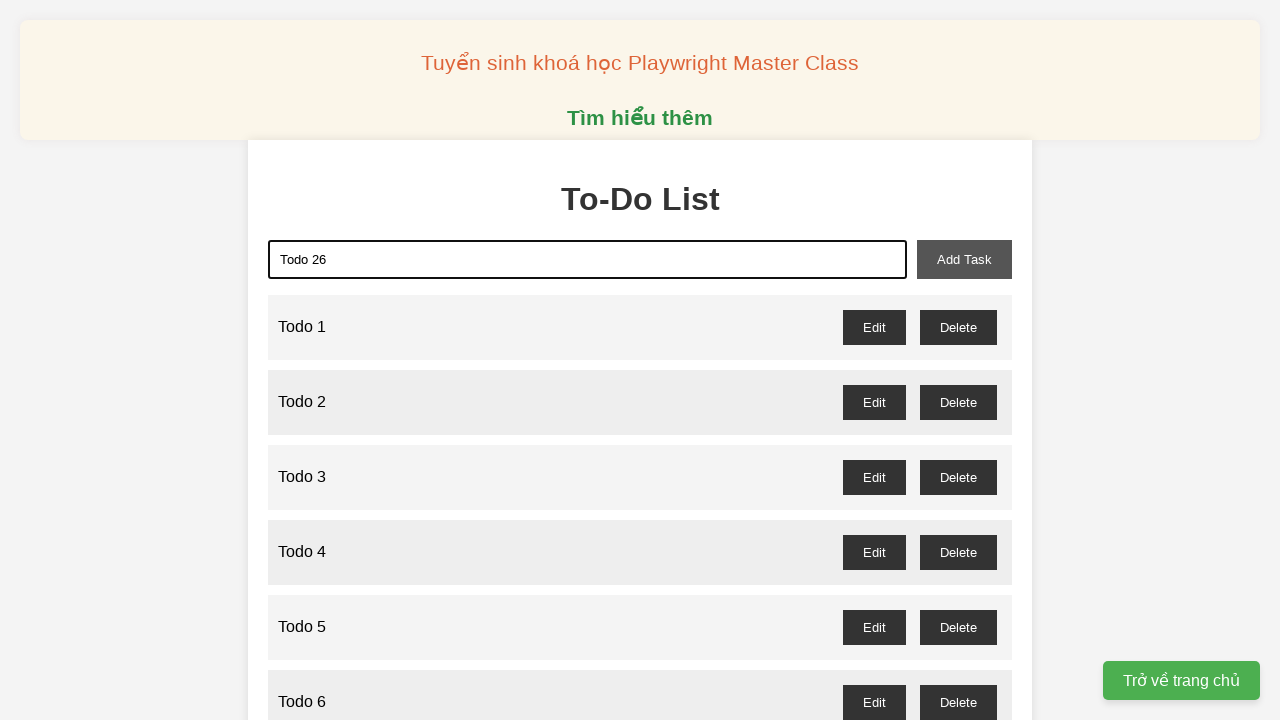

Clicked add task button to create 'Todo 26' at (964, 259) on xpath=//*[@id='add-task']
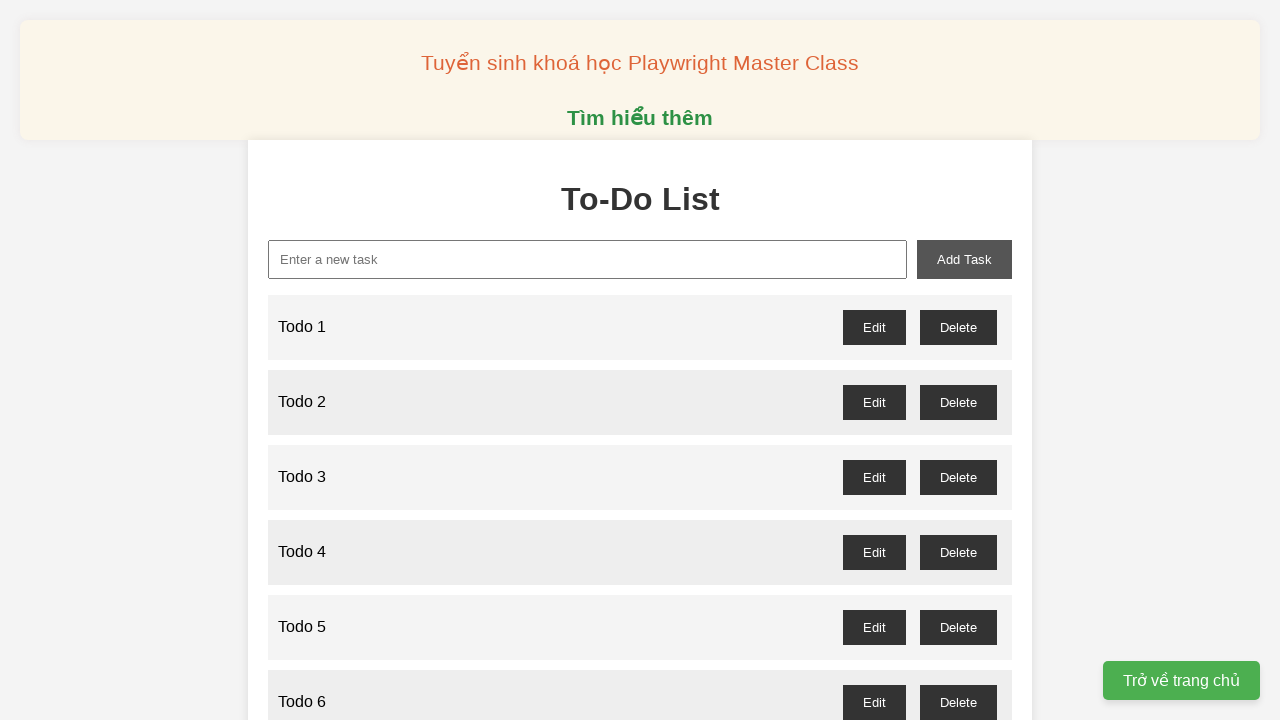

Filled new task input with 'Todo 27' on xpath=//*[@id='new-task']
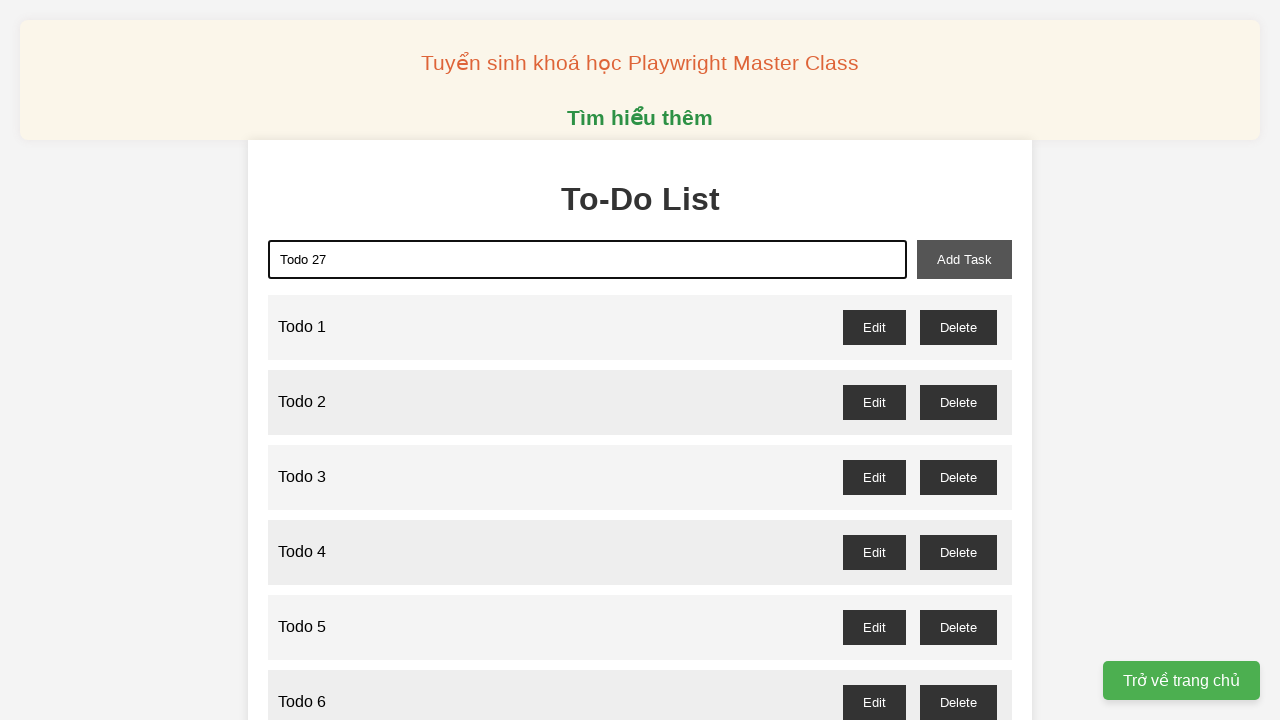

Clicked add task button to create 'Todo 27' at (964, 259) on xpath=//*[@id='add-task']
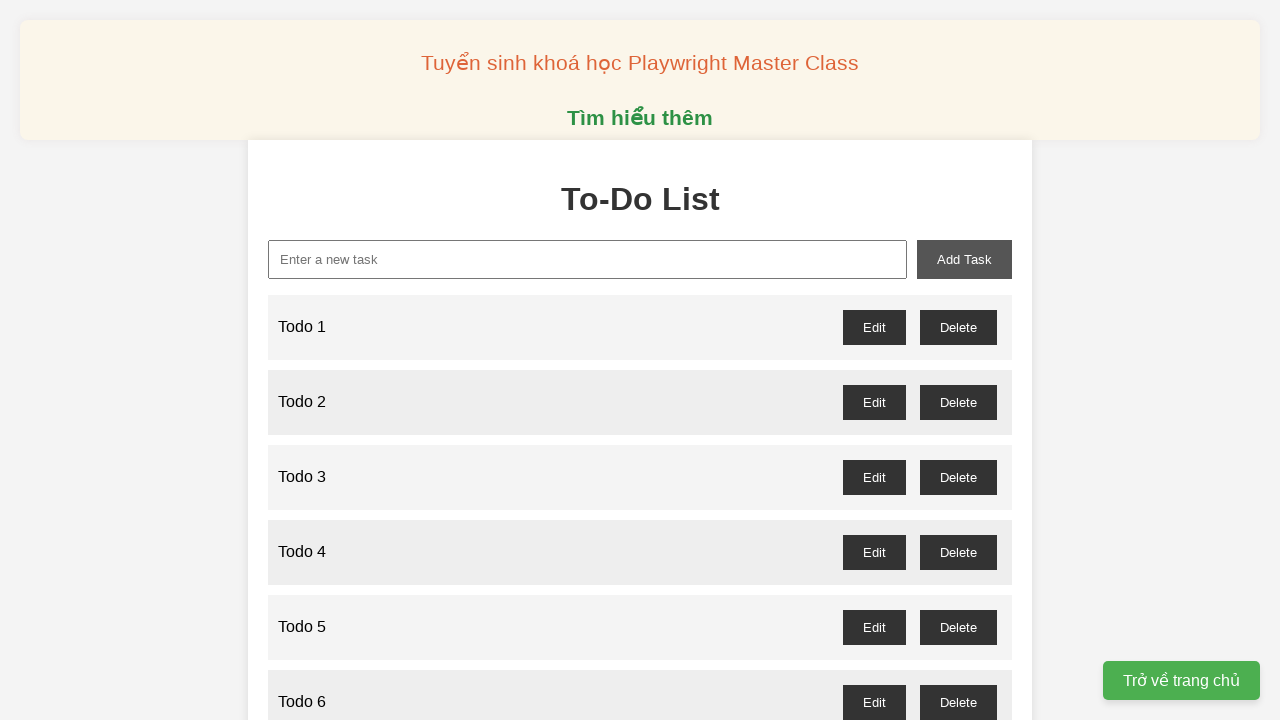

Filled new task input with 'Todo 28' on xpath=//*[@id='new-task']
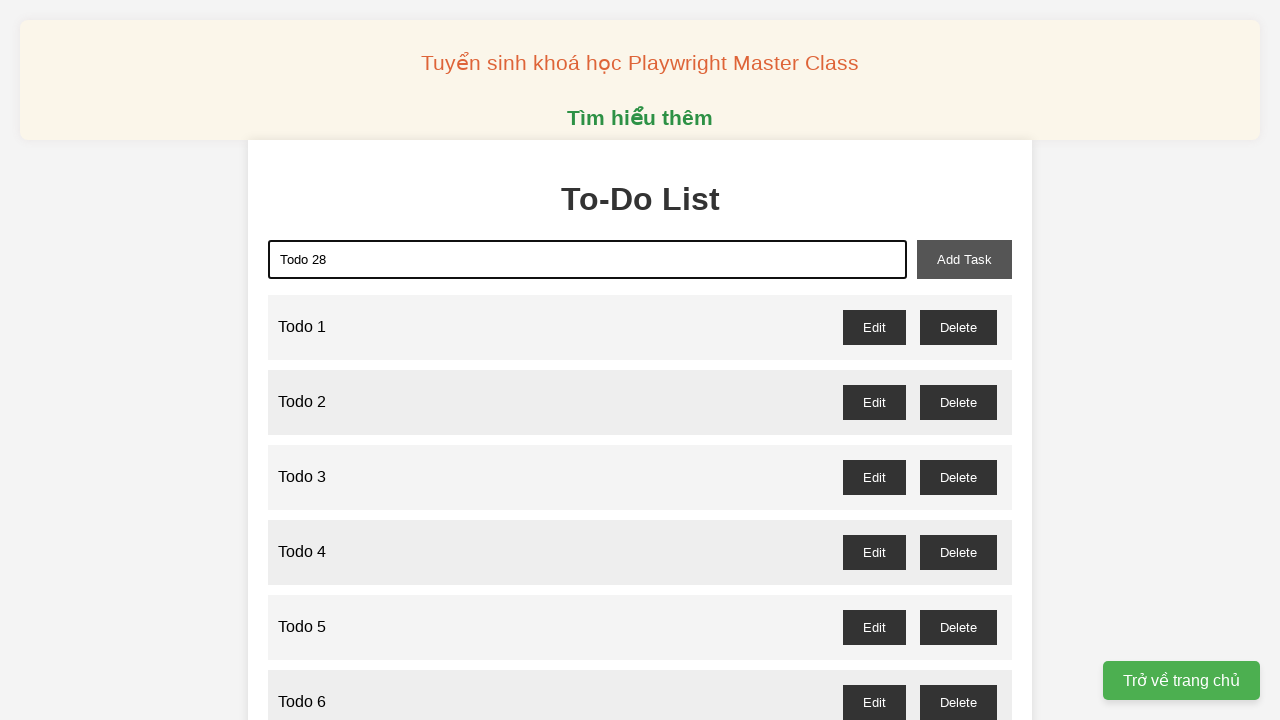

Clicked add task button to create 'Todo 28' at (964, 259) on xpath=//*[@id='add-task']
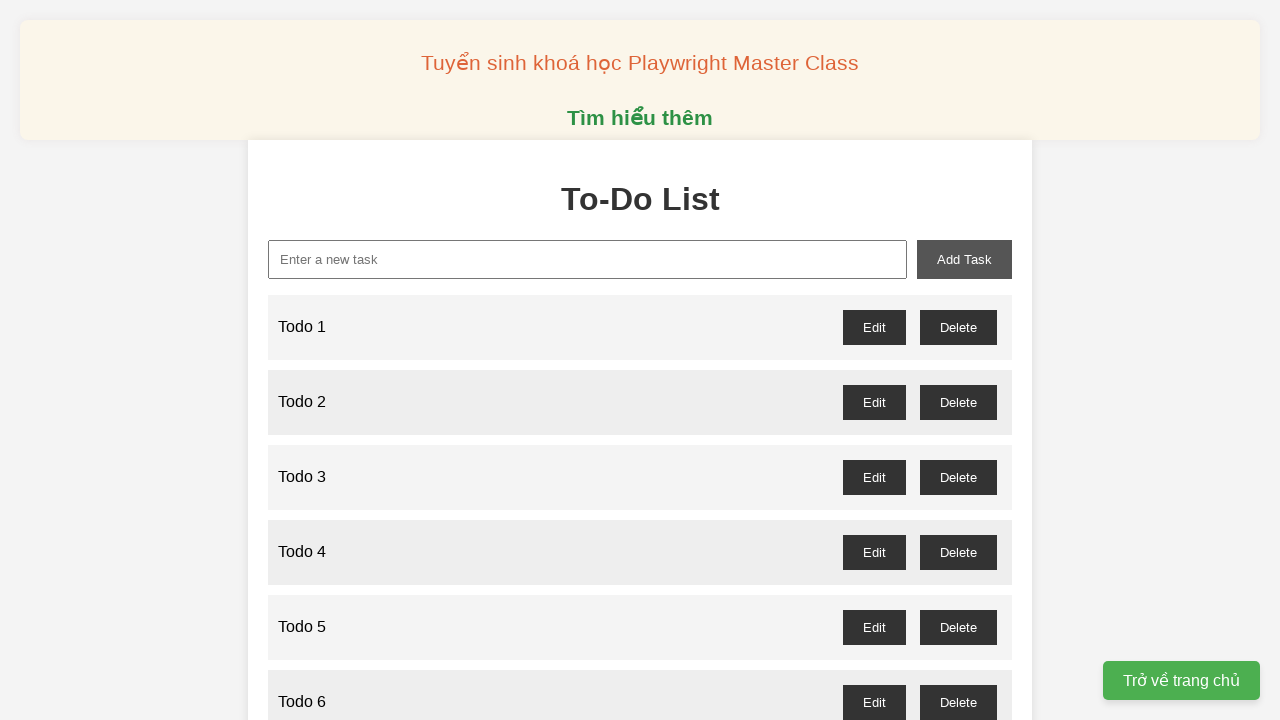

Filled new task input with 'Todo 29' on xpath=//*[@id='new-task']
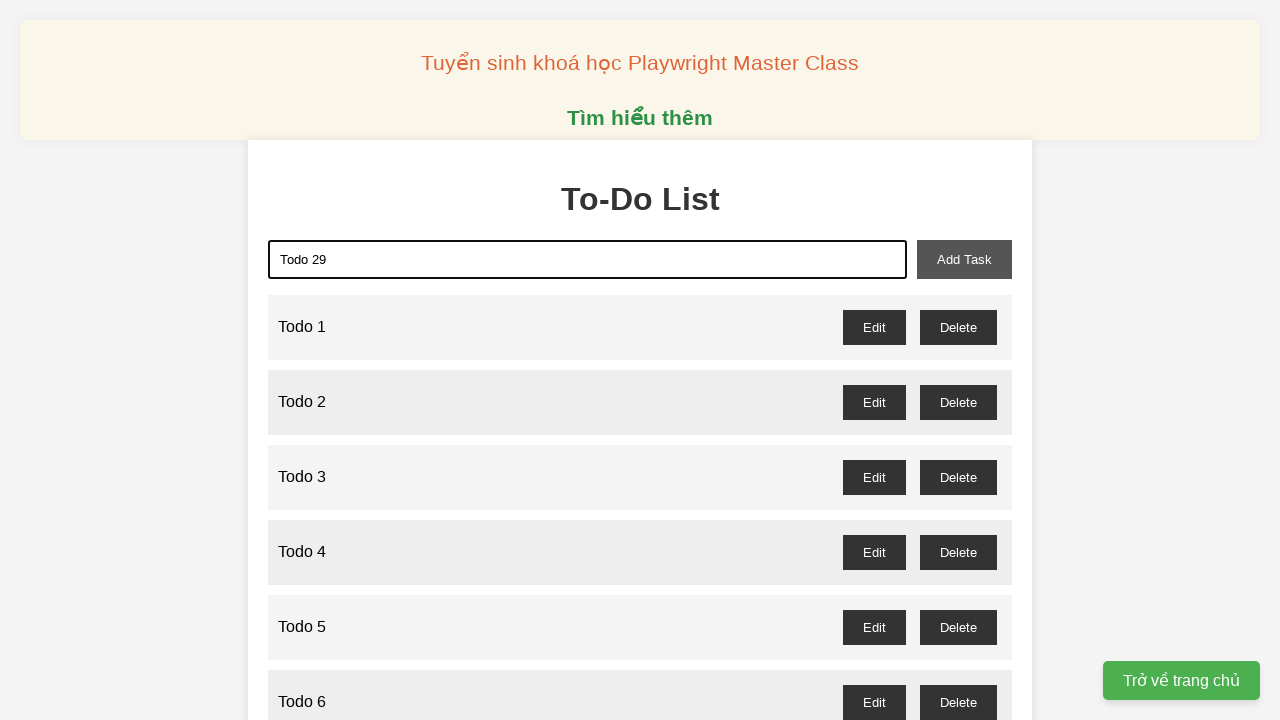

Clicked add task button to create 'Todo 29' at (964, 259) on xpath=//*[@id='add-task']
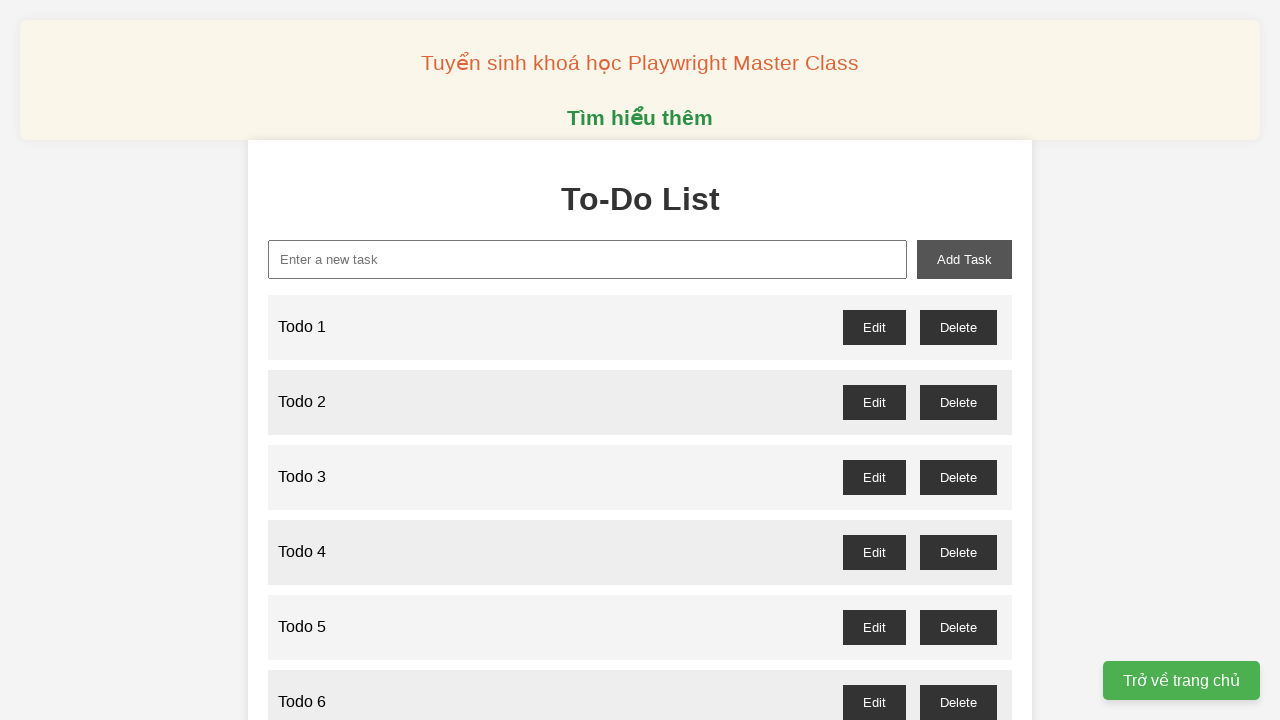

Filled new task input with 'Todo 30' on xpath=//*[@id='new-task']
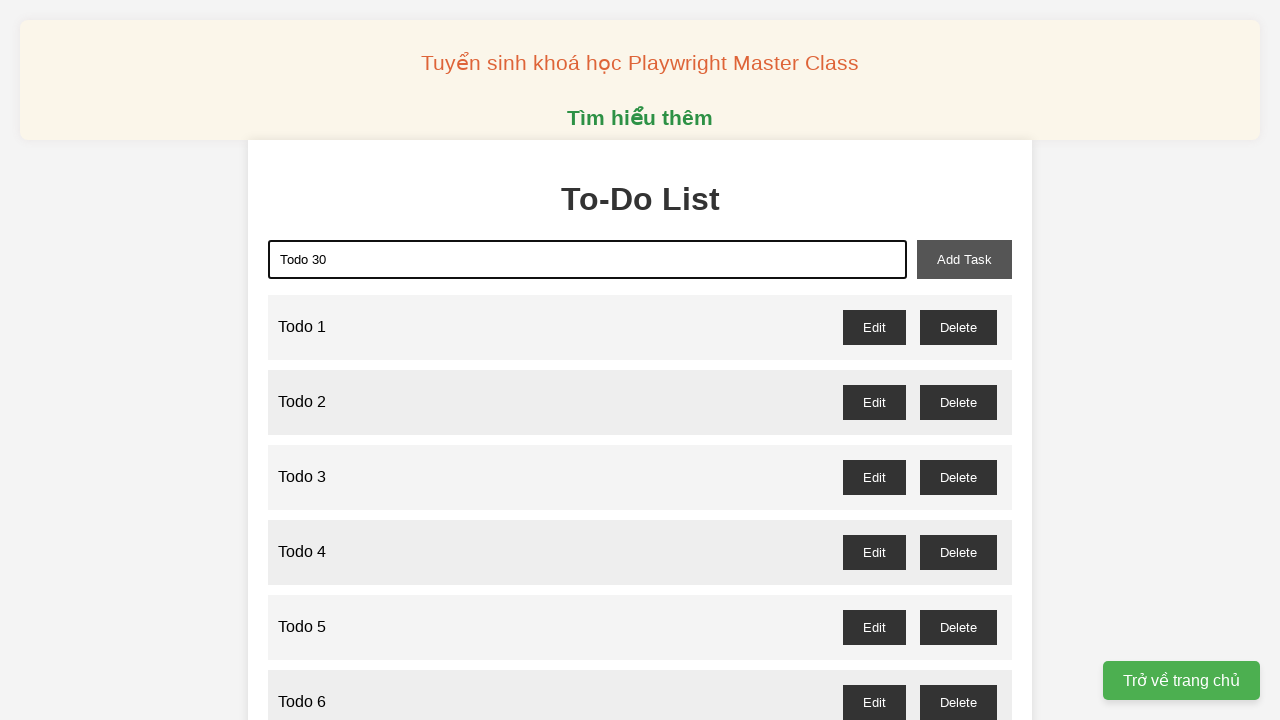

Clicked add task button to create 'Todo 30' at (964, 259) on xpath=//*[@id='add-task']
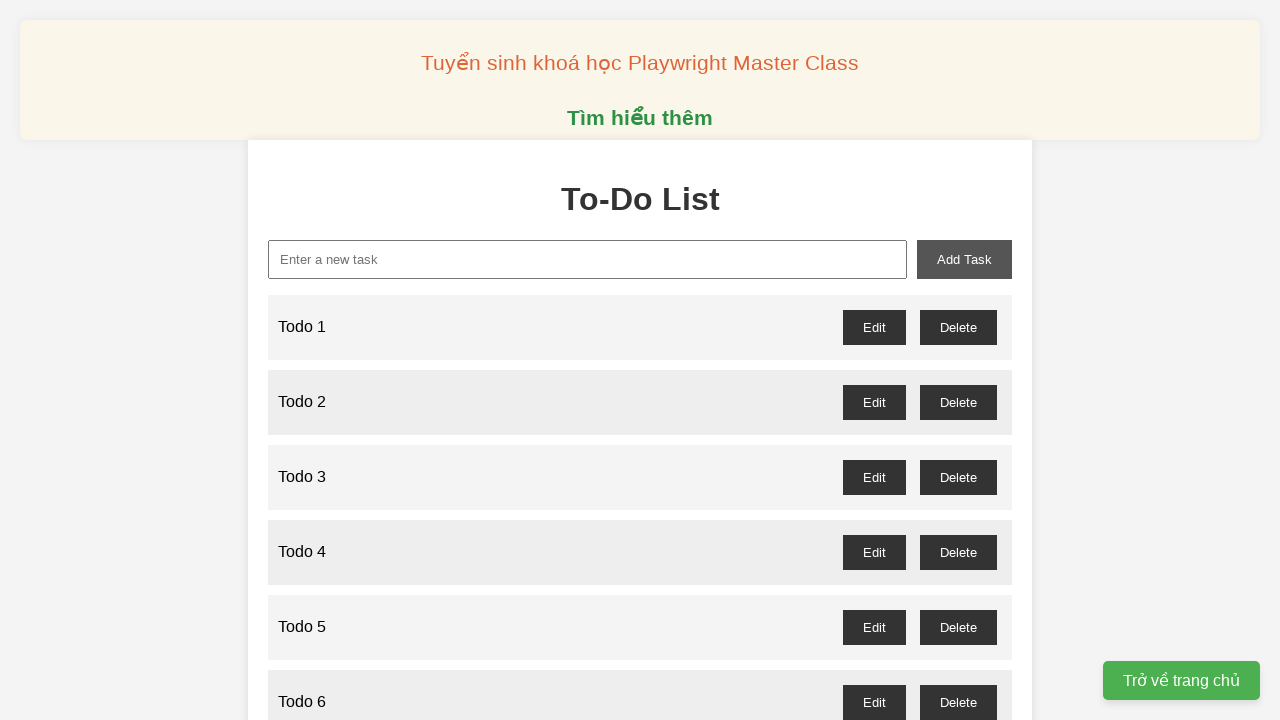

Filled new task input with 'Todo 31' on xpath=//*[@id='new-task']
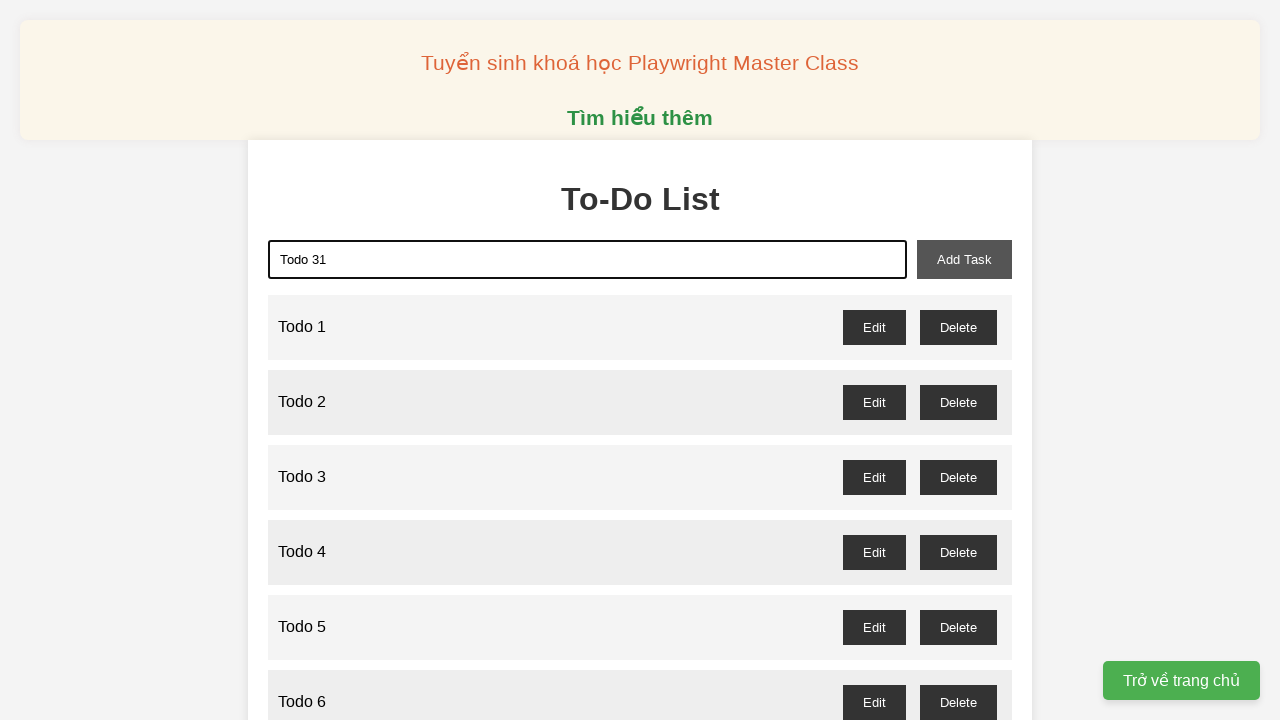

Clicked add task button to create 'Todo 31' at (964, 259) on xpath=//*[@id='add-task']
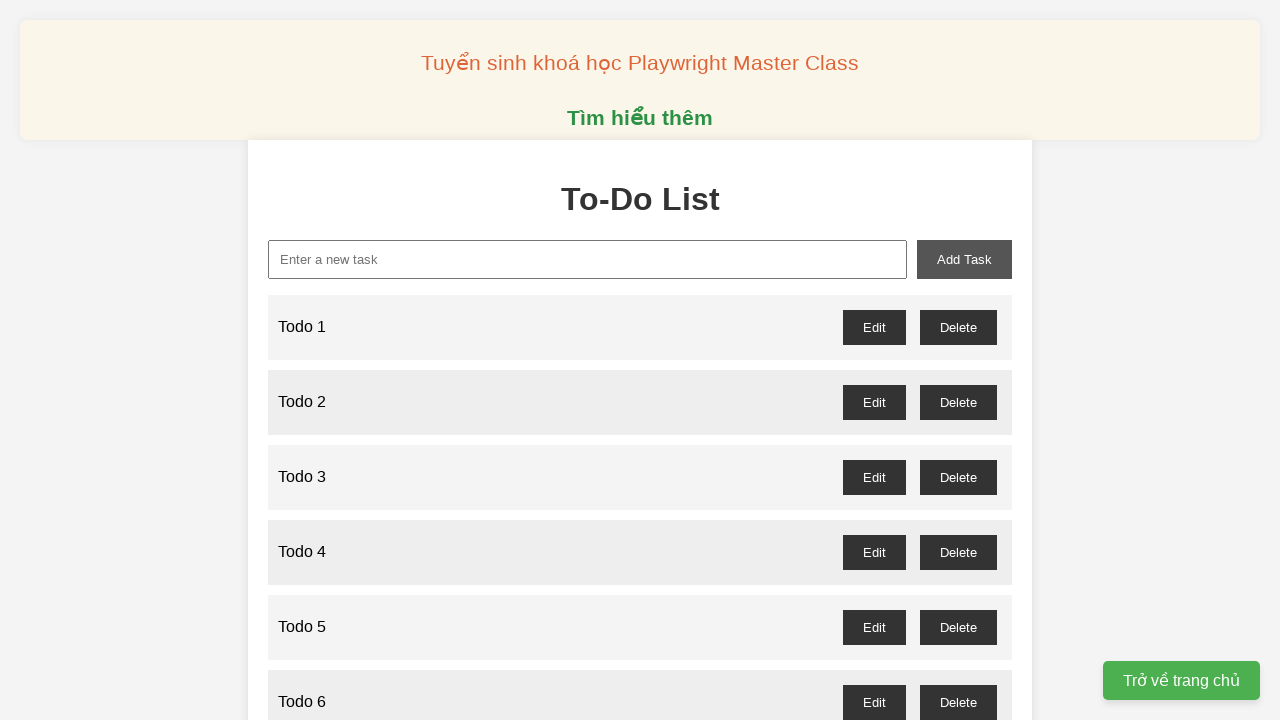

Filled new task input with 'Todo 32' on xpath=//*[@id='new-task']
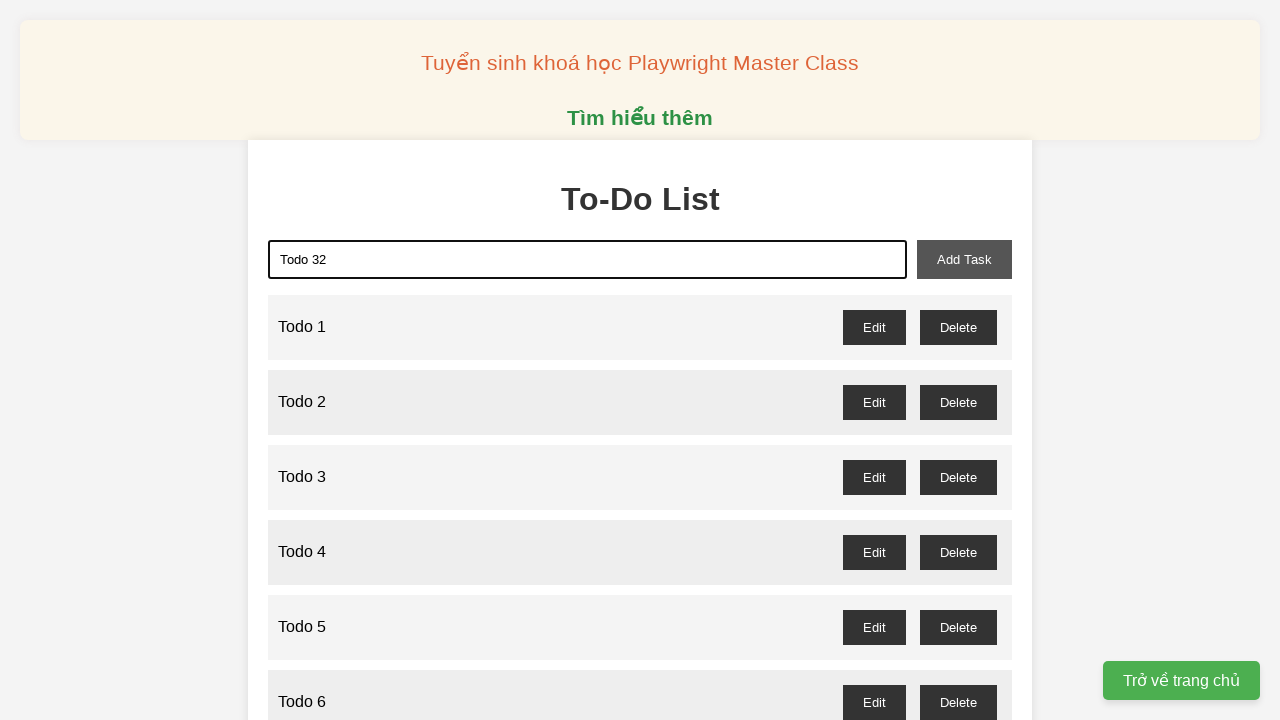

Clicked add task button to create 'Todo 32' at (964, 259) on xpath=//*[@id='add-task']
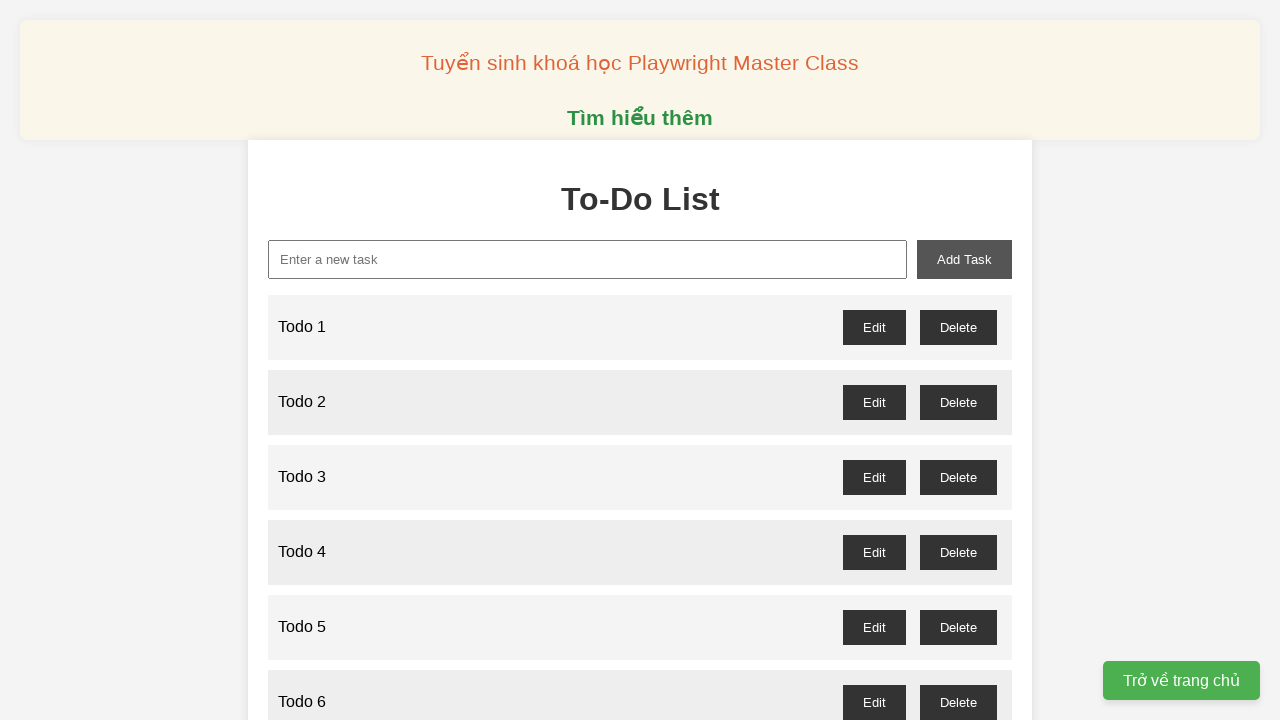

Filled new task input with 'Todo 33' on xpath=//*[@id='new-task']
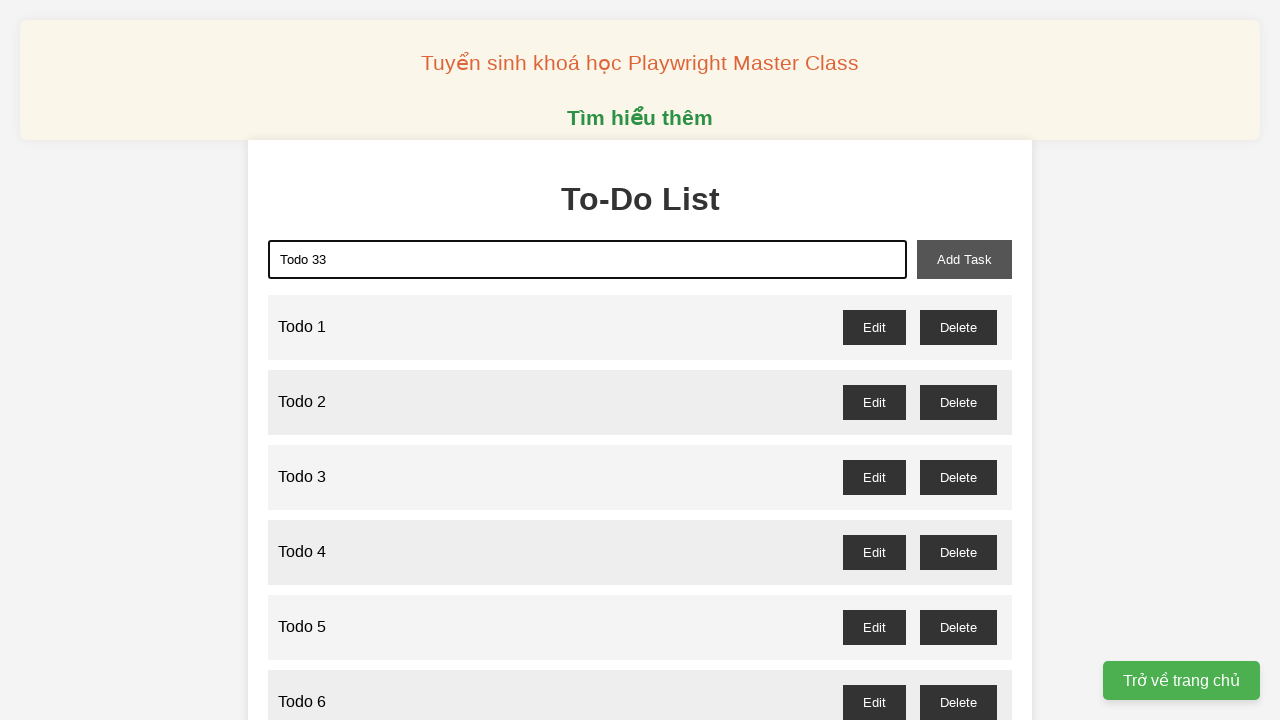

Clicked add task button to create 'Todo 33' at (964, 259) on xpath=//*[@id='add-task']
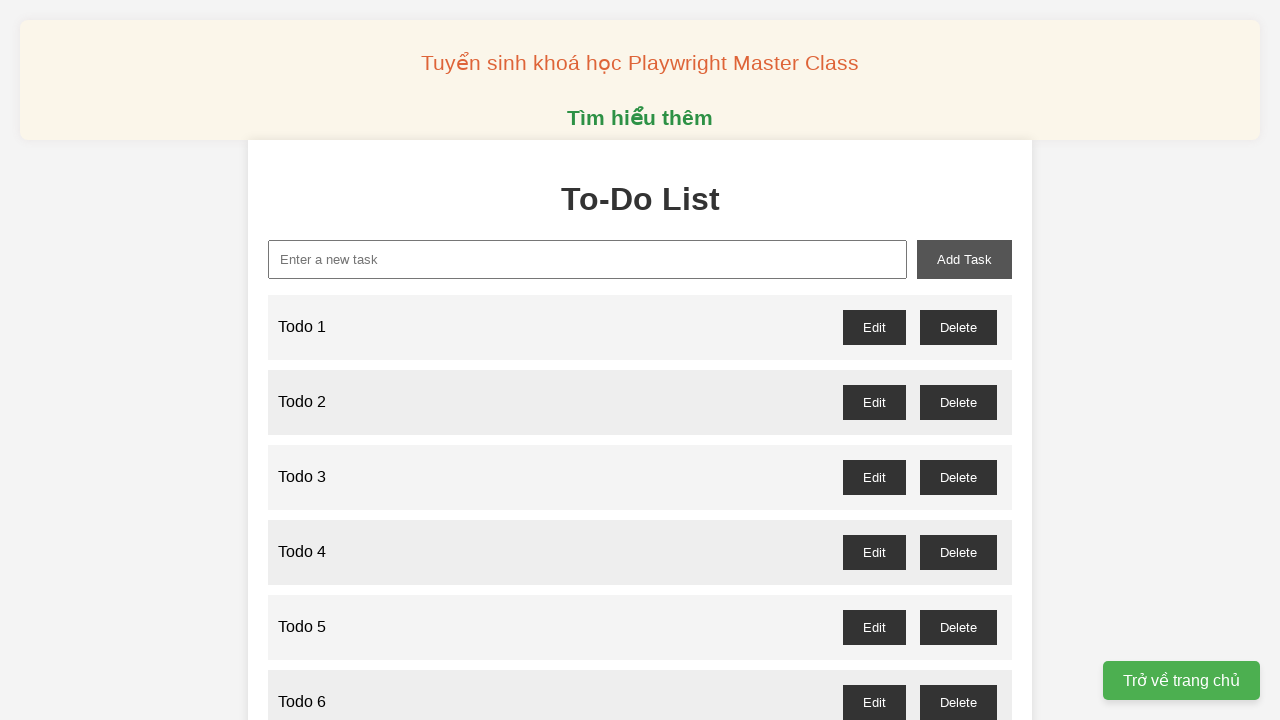

Filled new task input with 'Todo 34' on xpath=//*[@id='new-task']
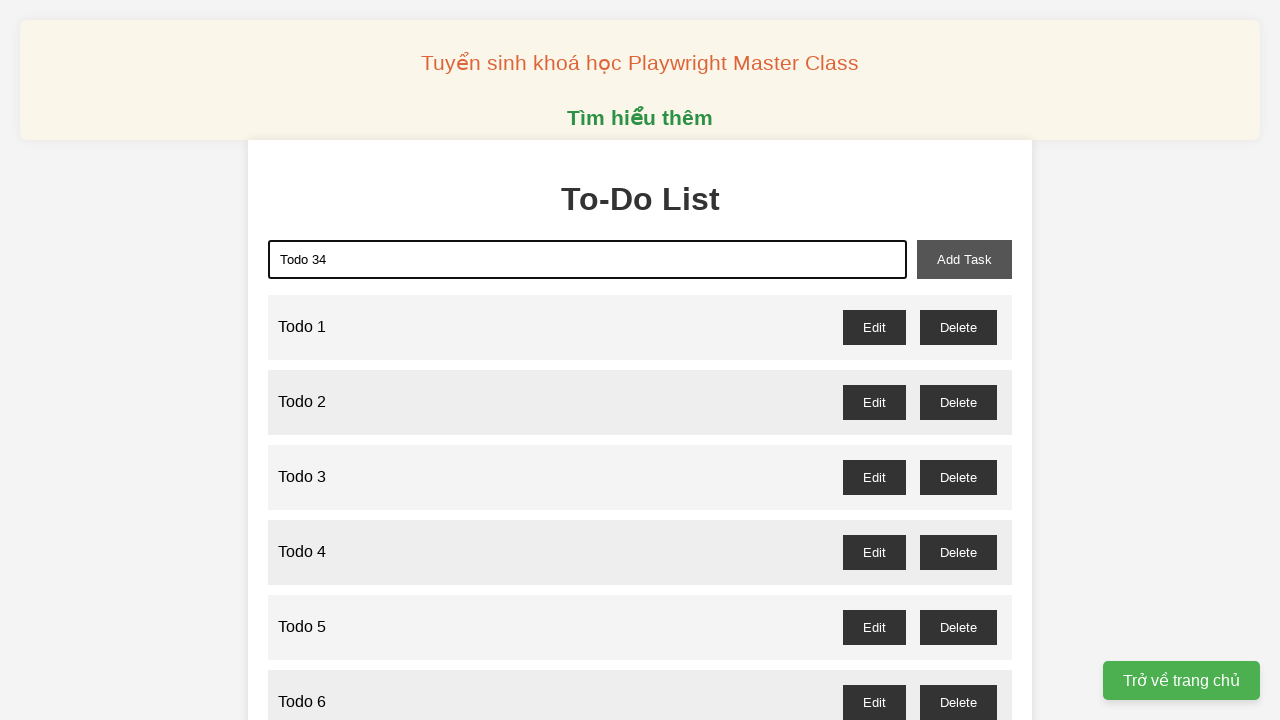

Clicked add task button to create 'Todo 34' at (964, 259) on xpath=//*[@id='add-task']
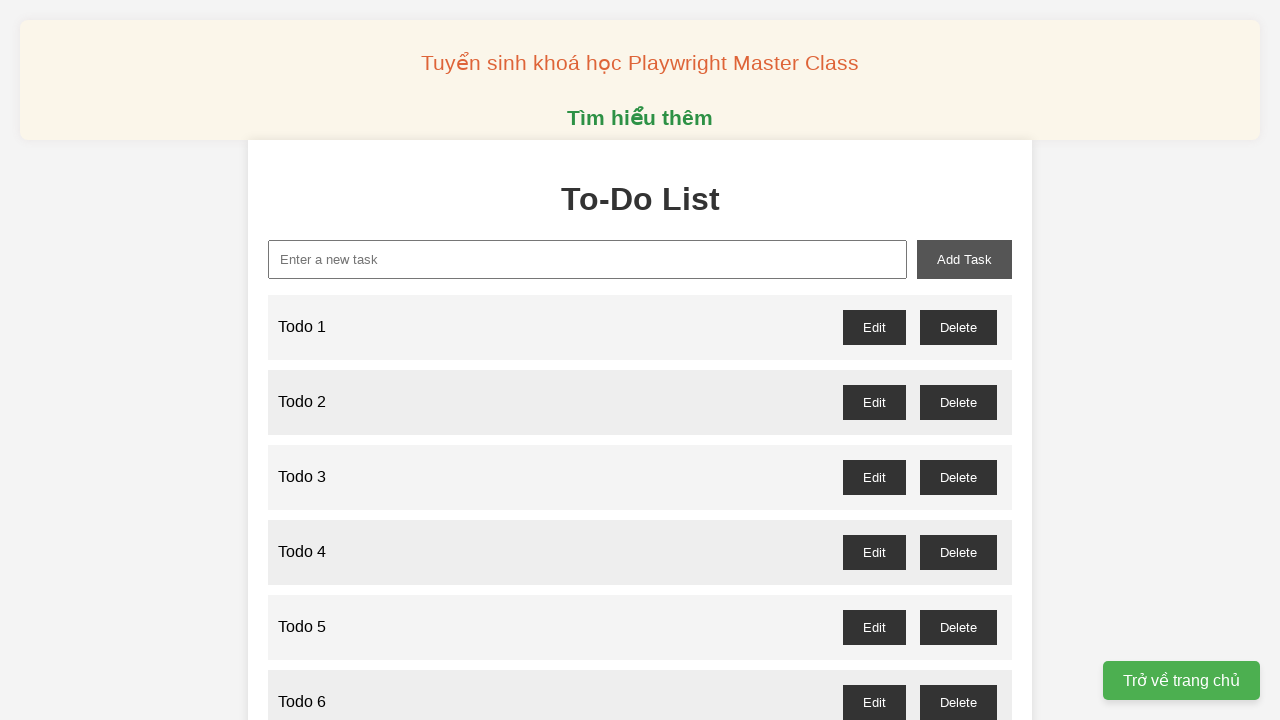

Filled new task input with 'Todo 35' on xpath=//*[@id='new-task']
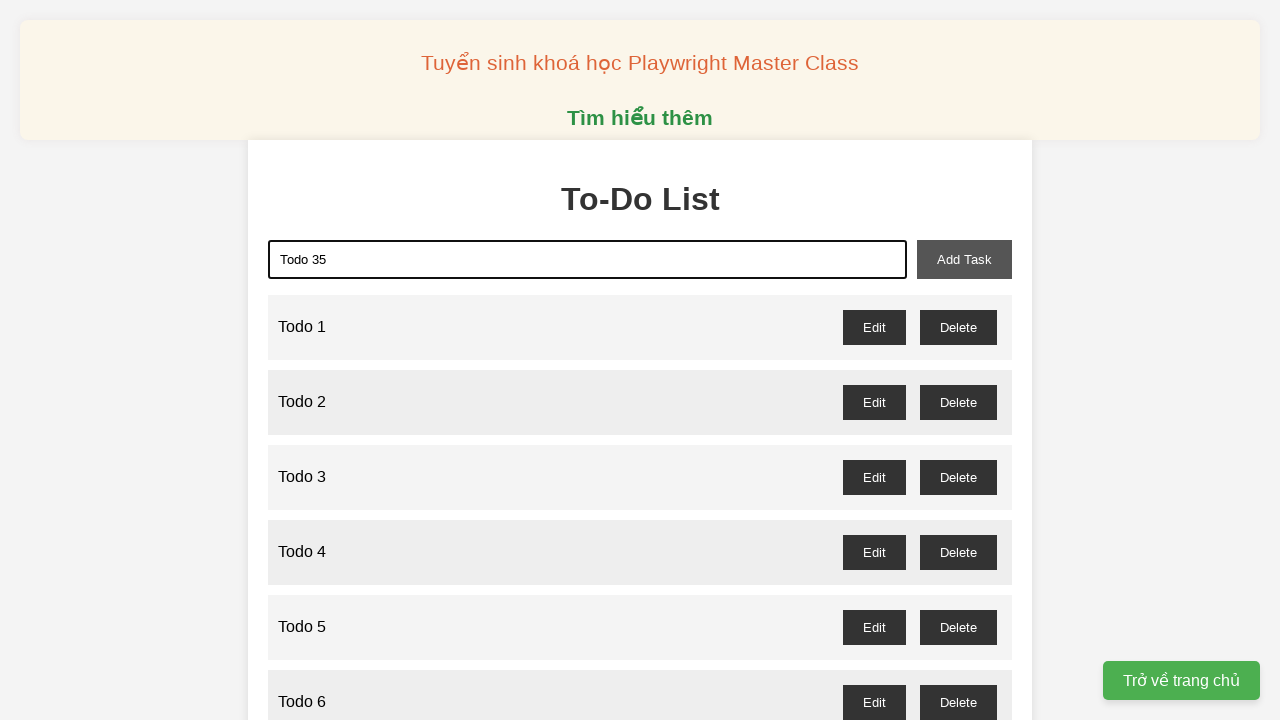

Clicked add task button to create 'Todo 35' at (964, 259) on xpath=//*[@id='add-task']
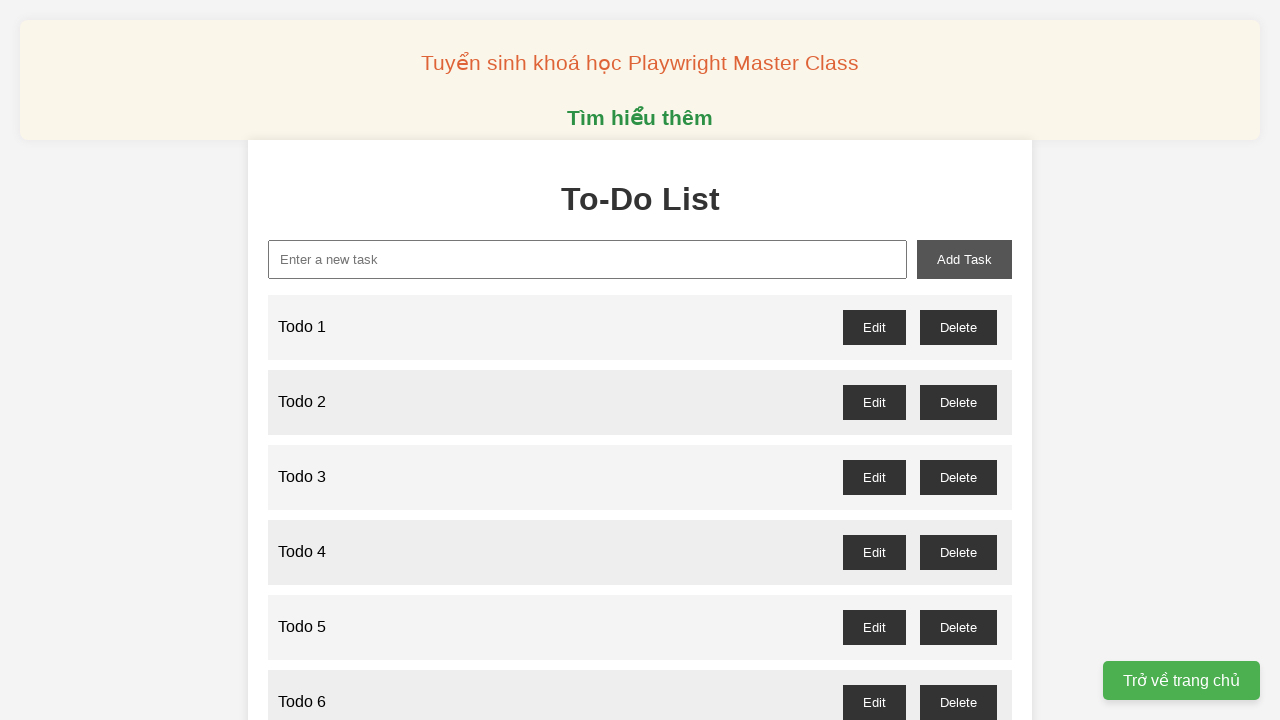

Filled new task input with 'Todo 36' on xpath=//*[@id='new-task']
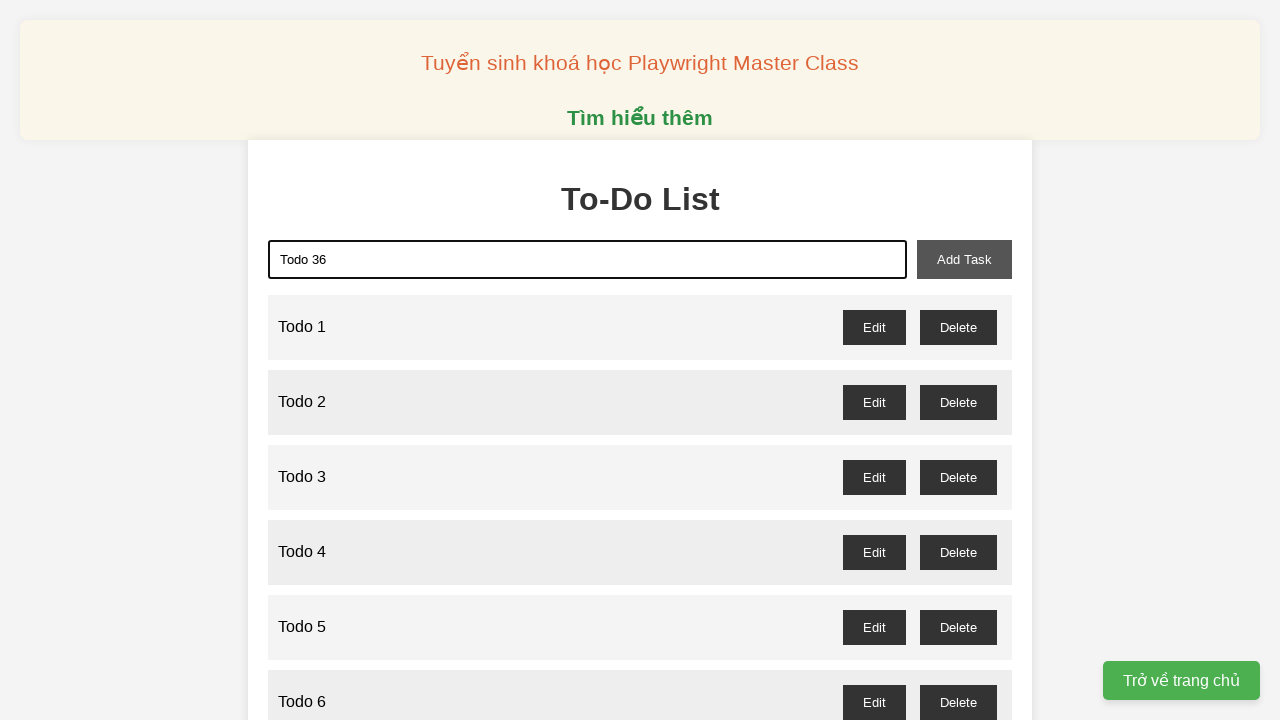

Clicked add task button to create 'Todo 36' at (964, 259) on xpath=//*[@id='add-task']
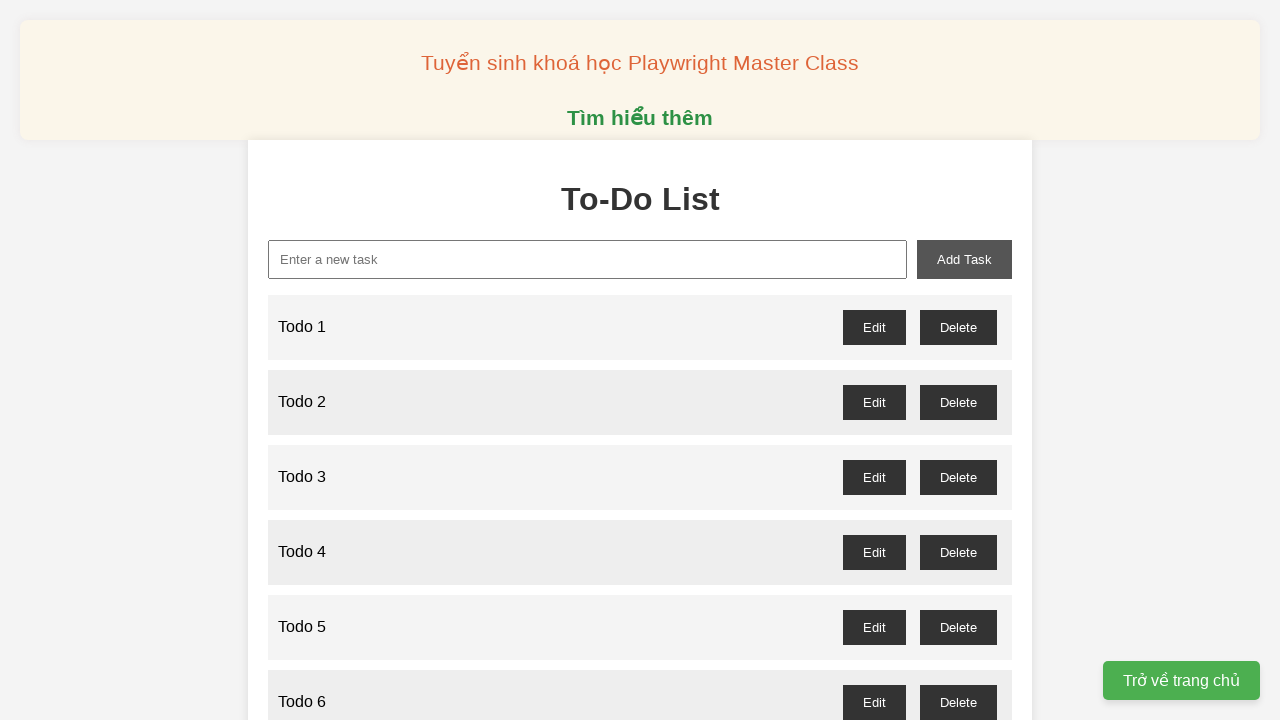

Filled new task input with 'Todo 37' on xpath=//*[@id='new-task']
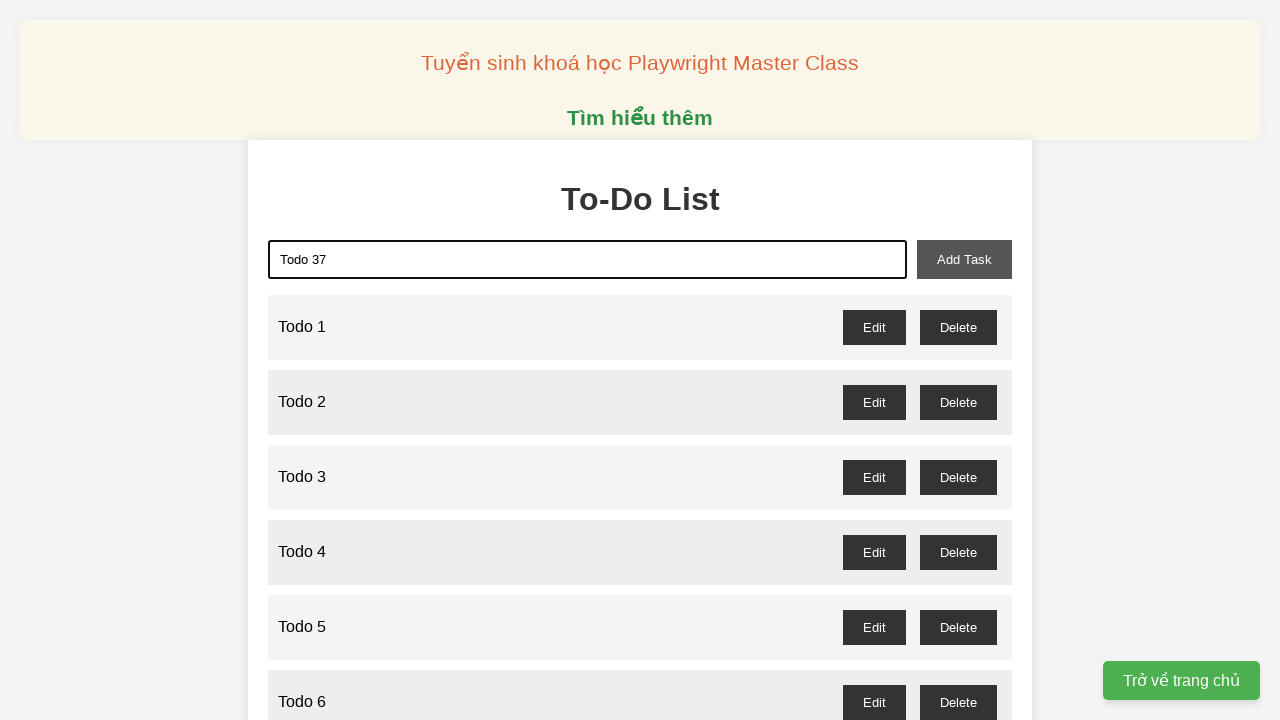

Clicked add task button to create 'Todo 37' at (964, 259) on xpath=//*[@id='add-task']
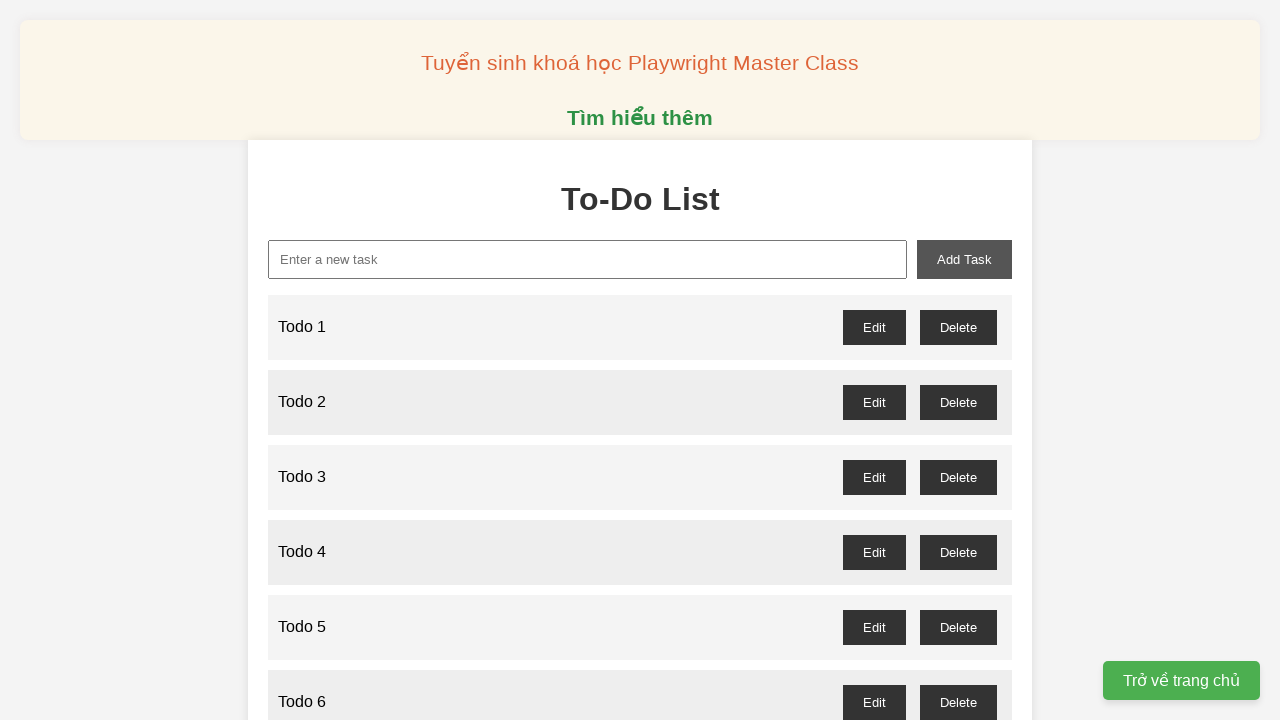

Filled new task input with 'Todo 38' on xpath=//*[@id='new-task']
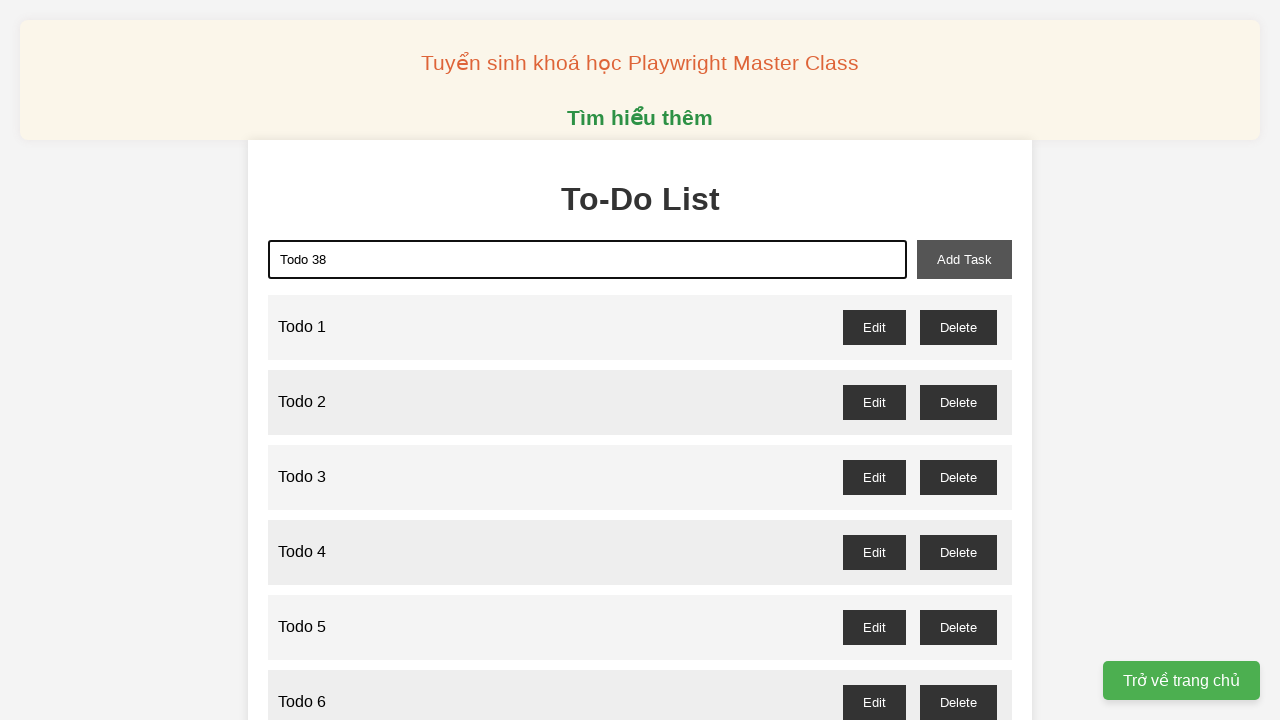

Clicked add task button to create 'Todo 38' at (964, 259) on xpath=//*[@id='add-task']
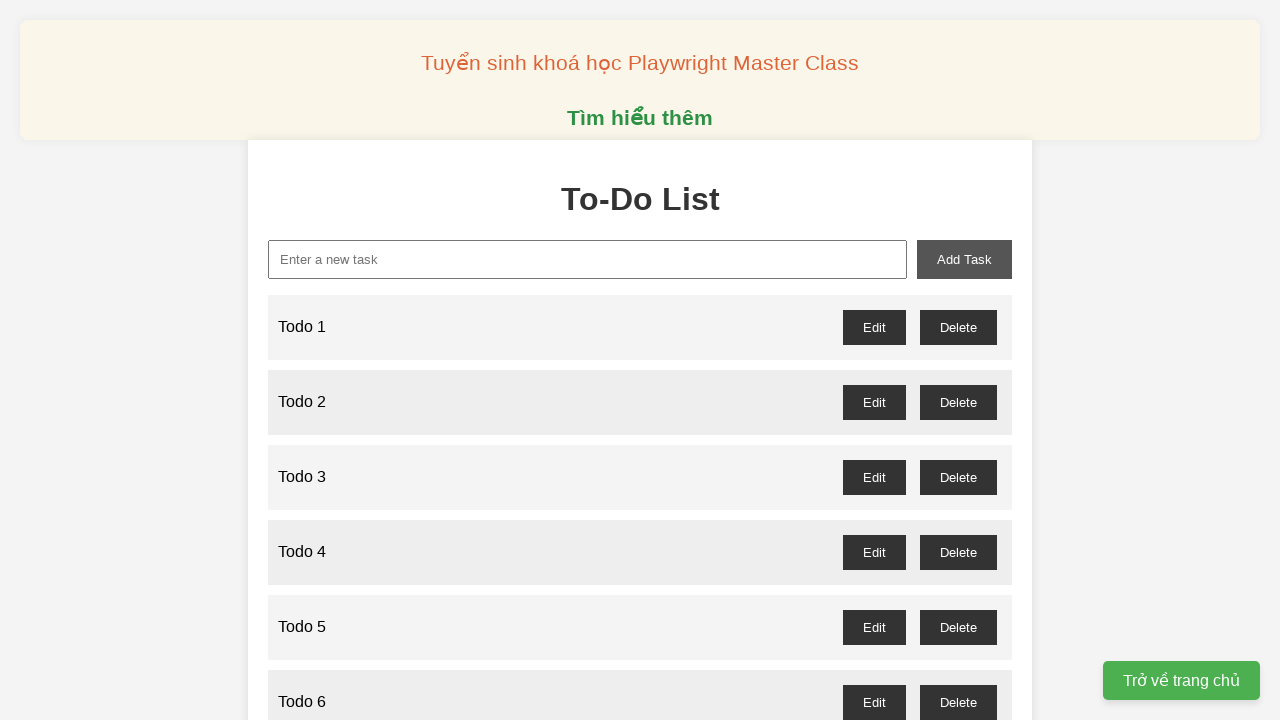

Filled new task input with 'Todo 39' on xpath=//*[@id='new-task']
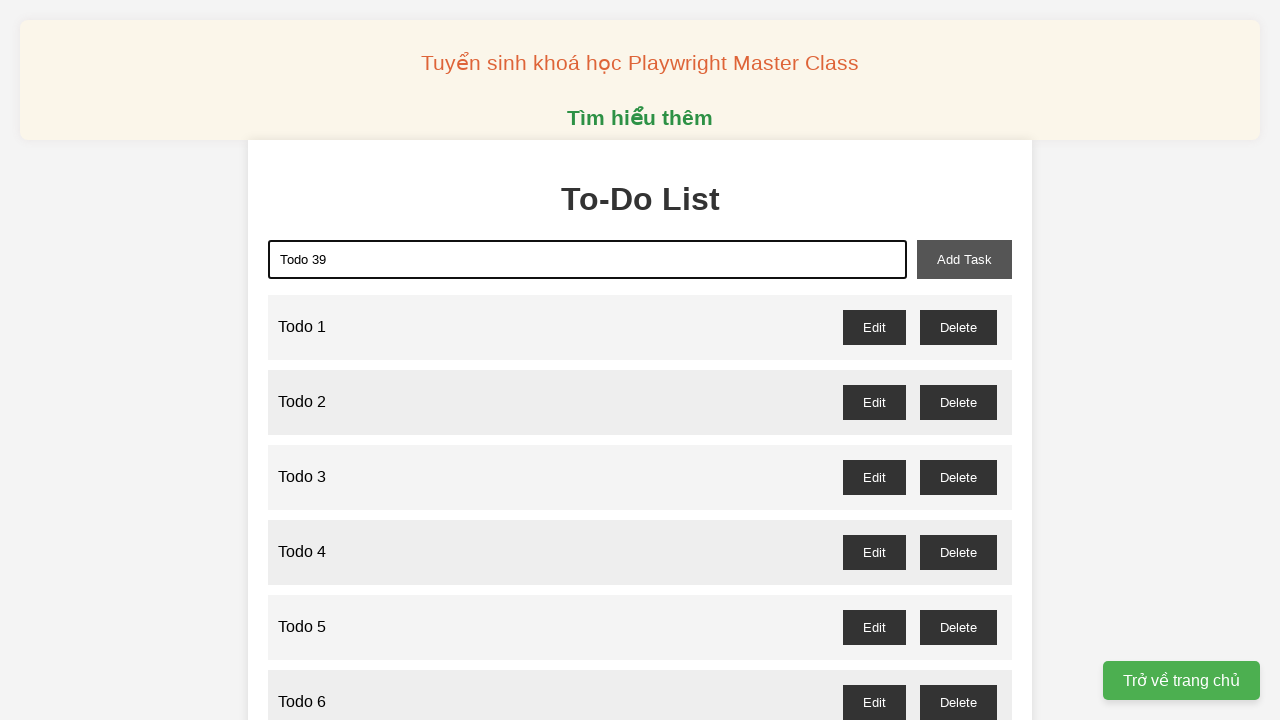

Clicked add task button to create 'Todo 39' at (964, 259) on xpath=//*[@id='add-task']
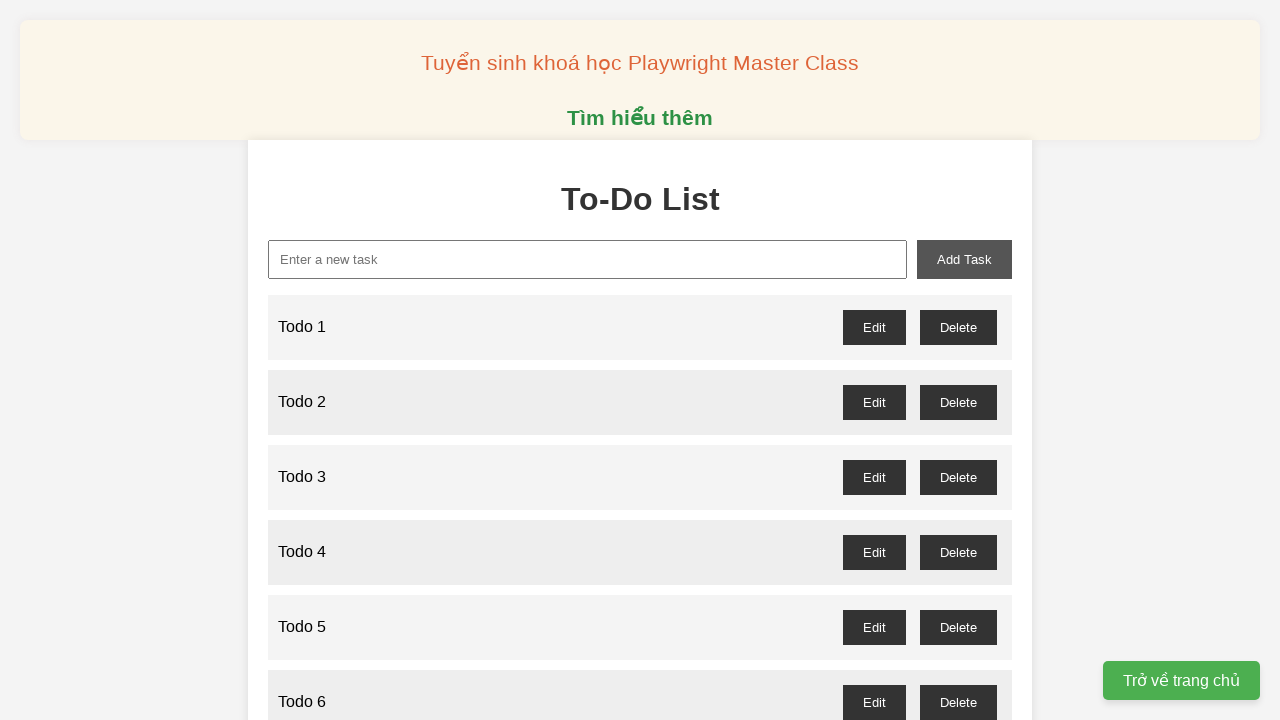

Filled new task input with 'Todo 40' on xpath=//*[@id='new-task']
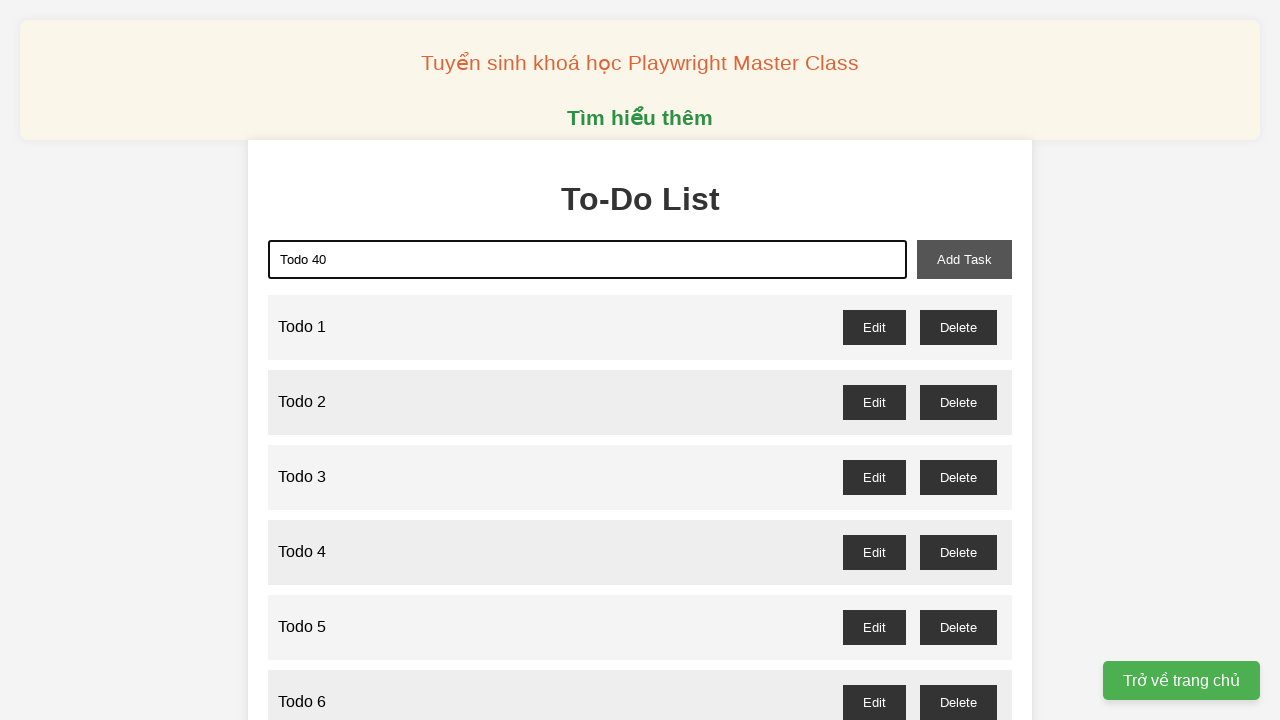

Clicked add task button to create 'Todo 40' at (964, 259) on xpath=//*[@id='add-task']
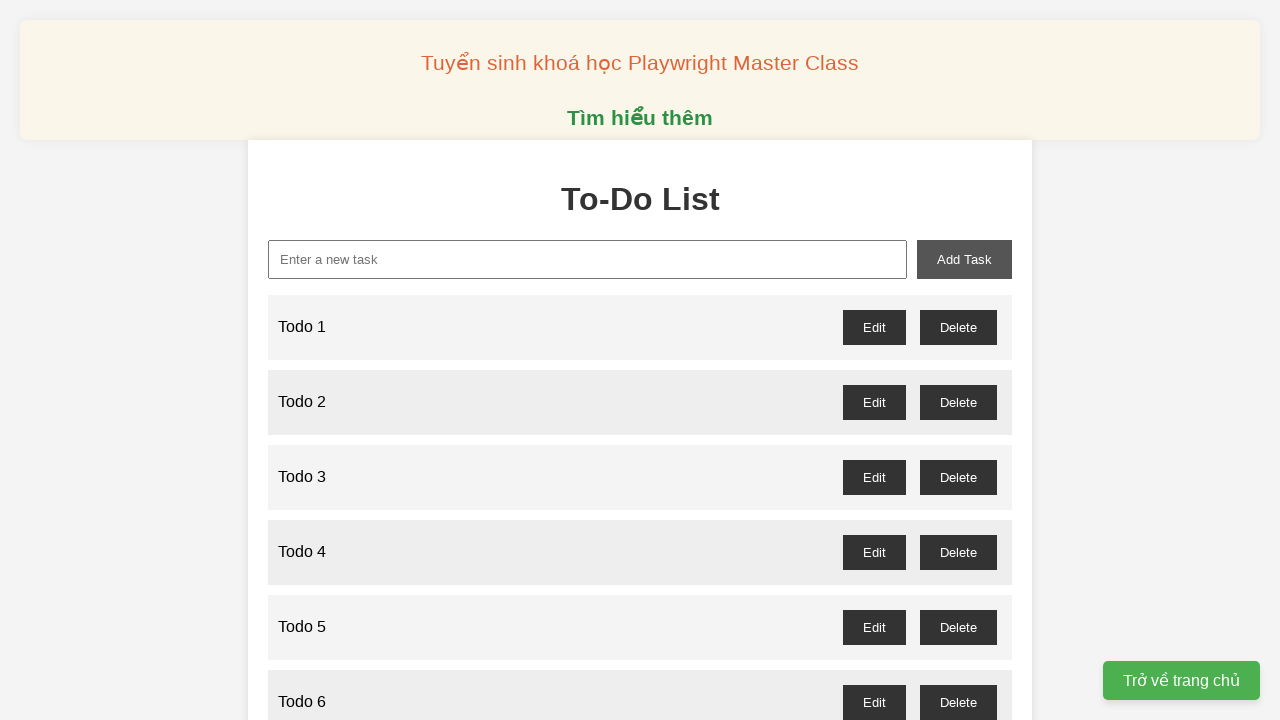

Filled new task input with 'Todo 41' on xpath=//*[@id='new-task']
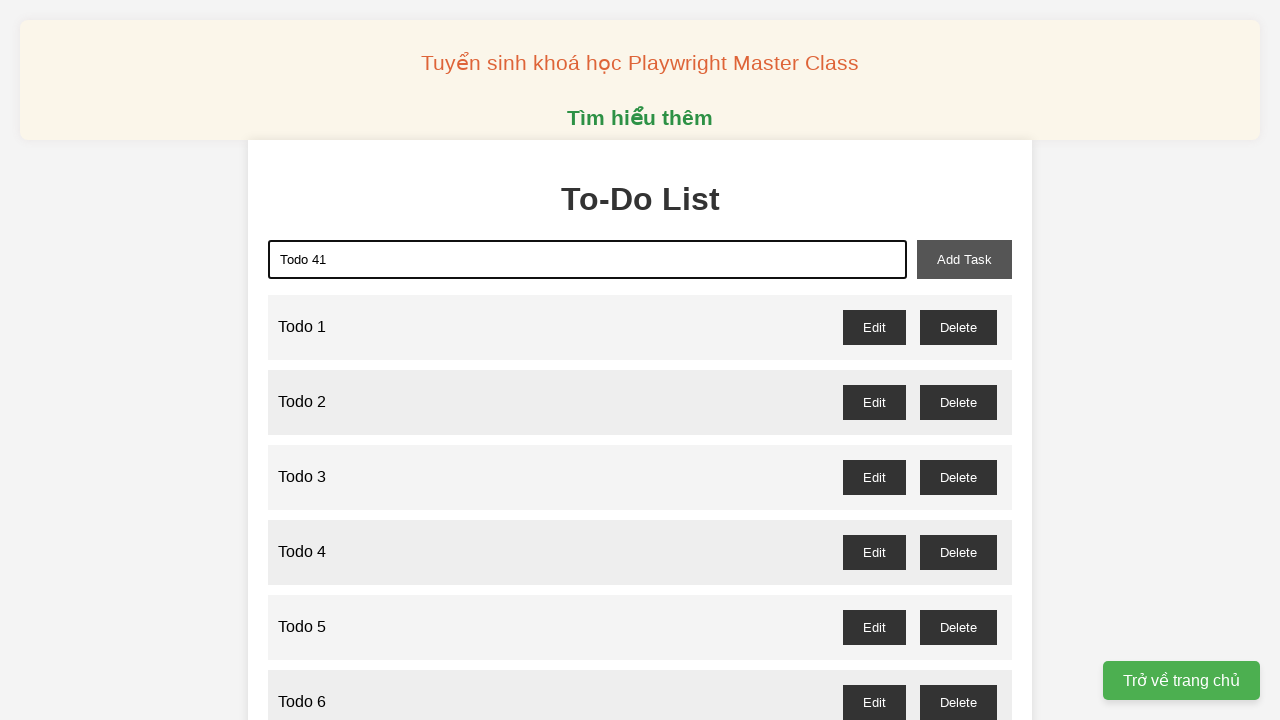

Clicked add task button to create 'Todo 41' at (964, 259) on xpath=//*[@id='add-task']
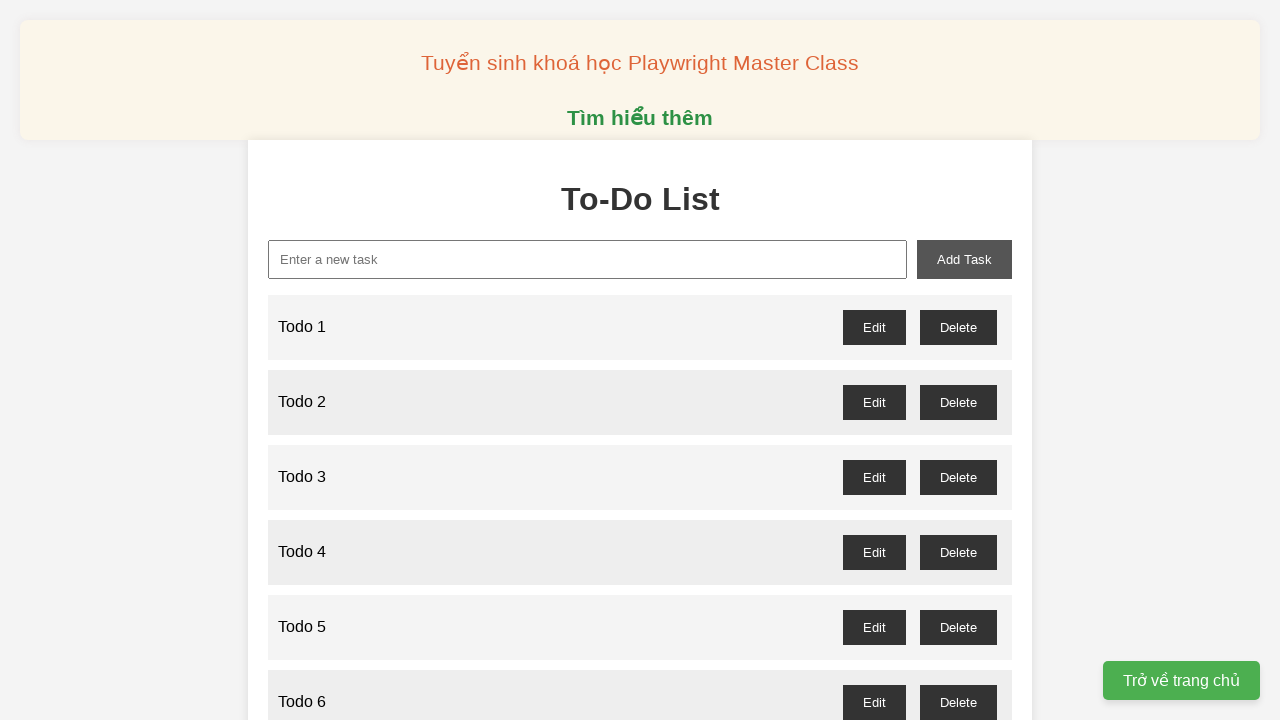

Filled new task input with 'Todo 42' on xpath=//*[@id='new-task']
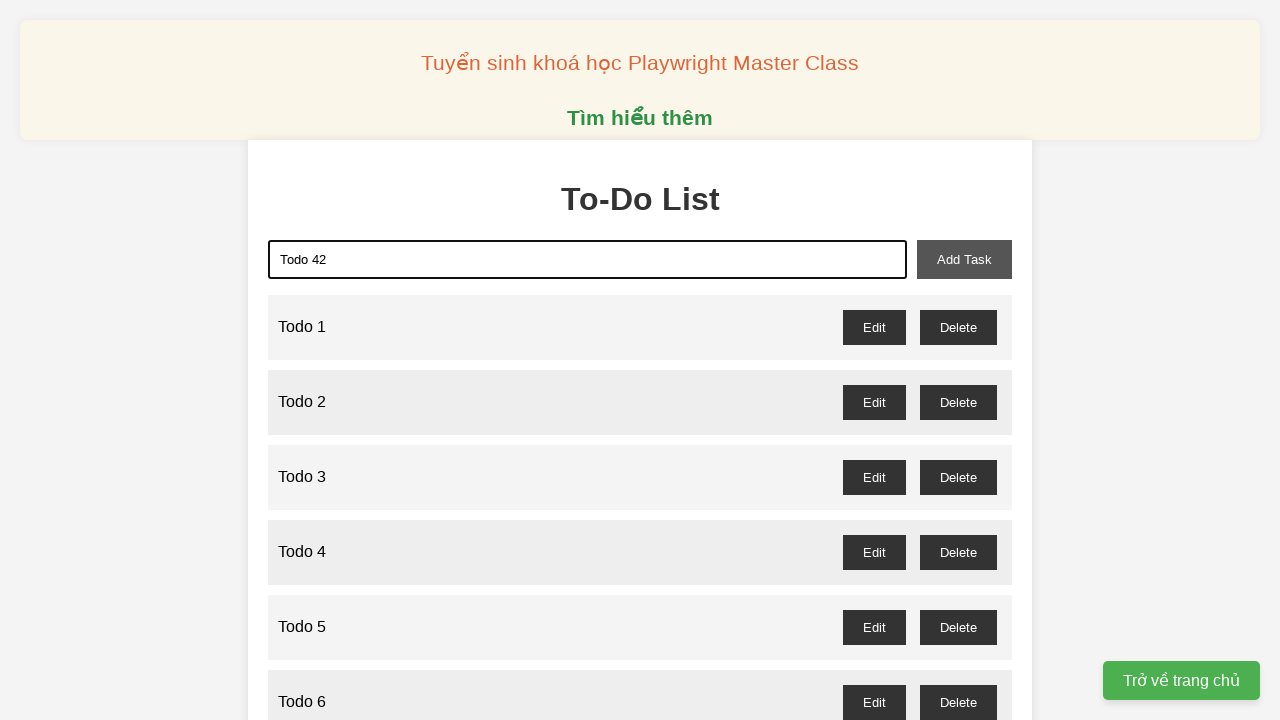

Clicked add task button to create 'Todo 42' at (964, 259) on xpath=//*[@id='add-task']
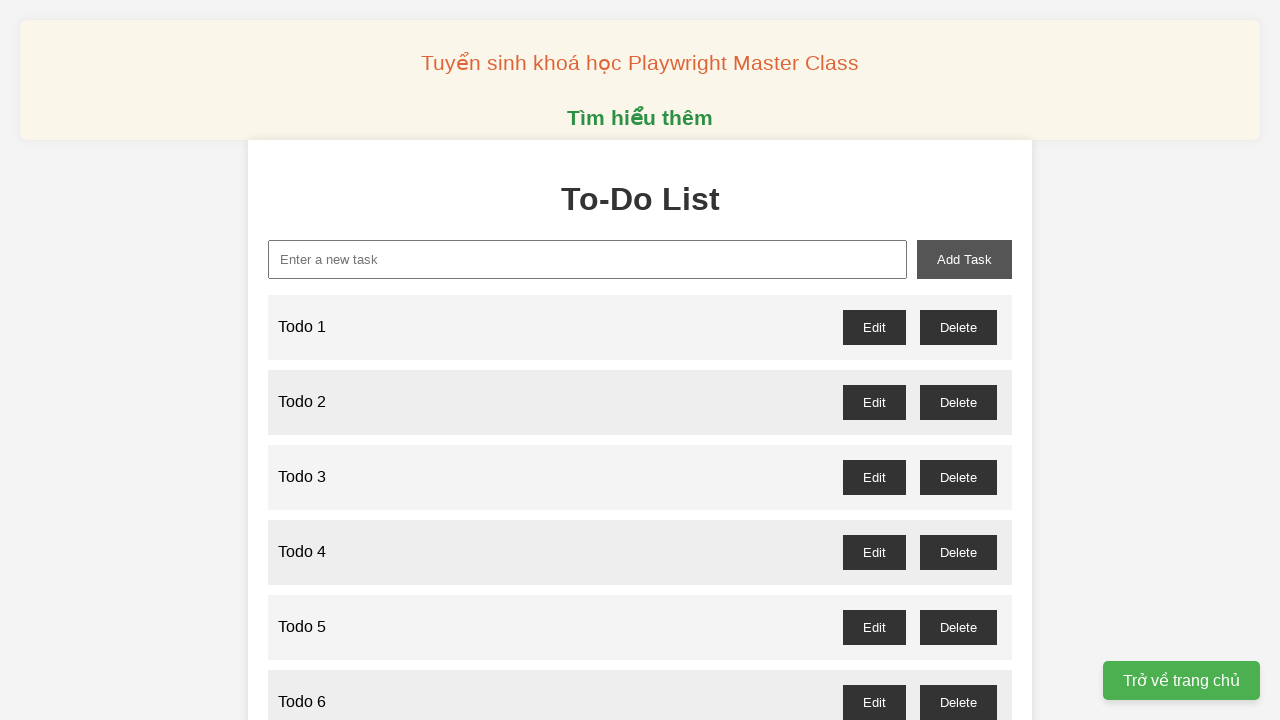

Filled new task input with 'Todo 43' on xpath=//*[@id='new-task']
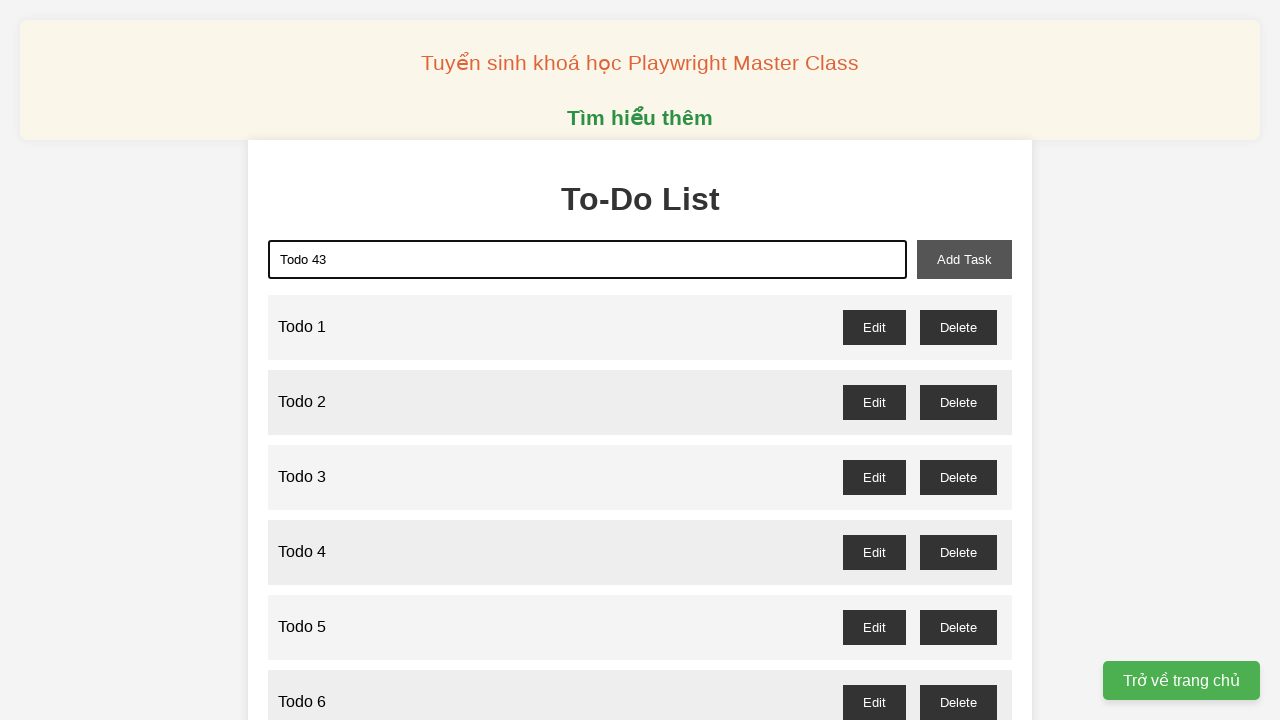

Clicked add task button to create 'Todo 43' at (964, 259) on xpath=//*[@id='add-task']
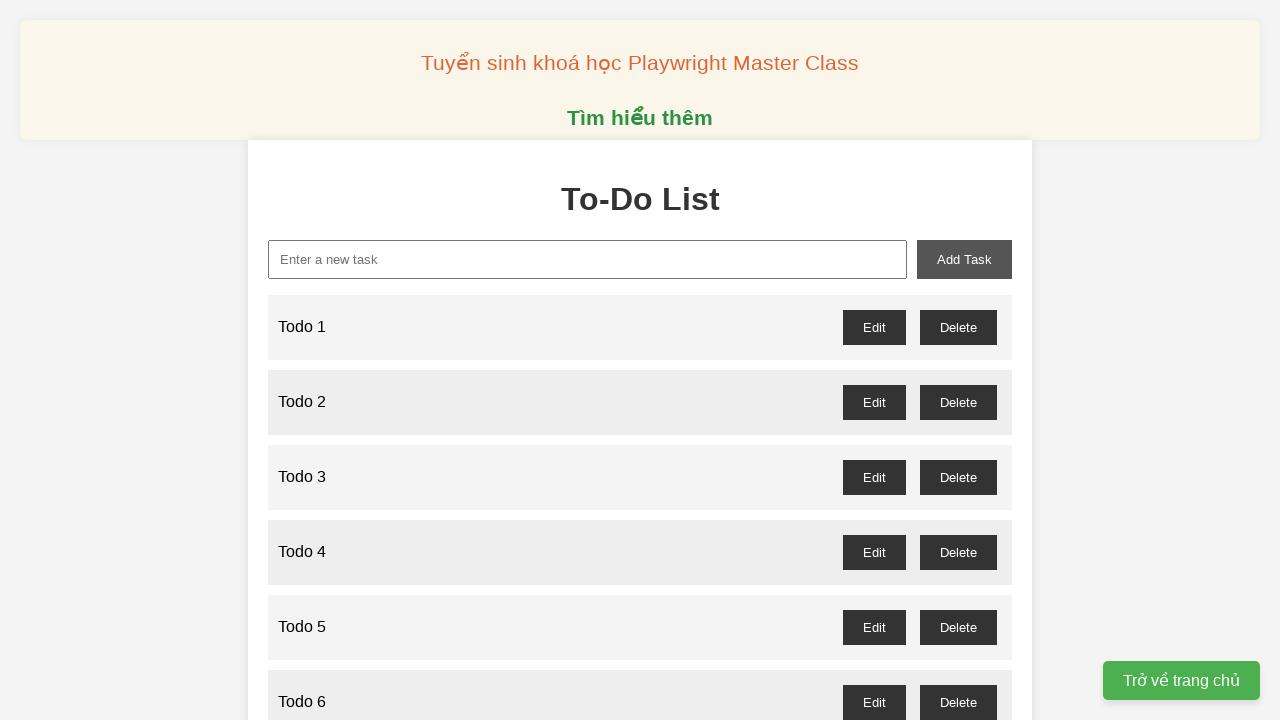

Filled new task input with 'Todo 44' on xpath=//*[@id='new-task']
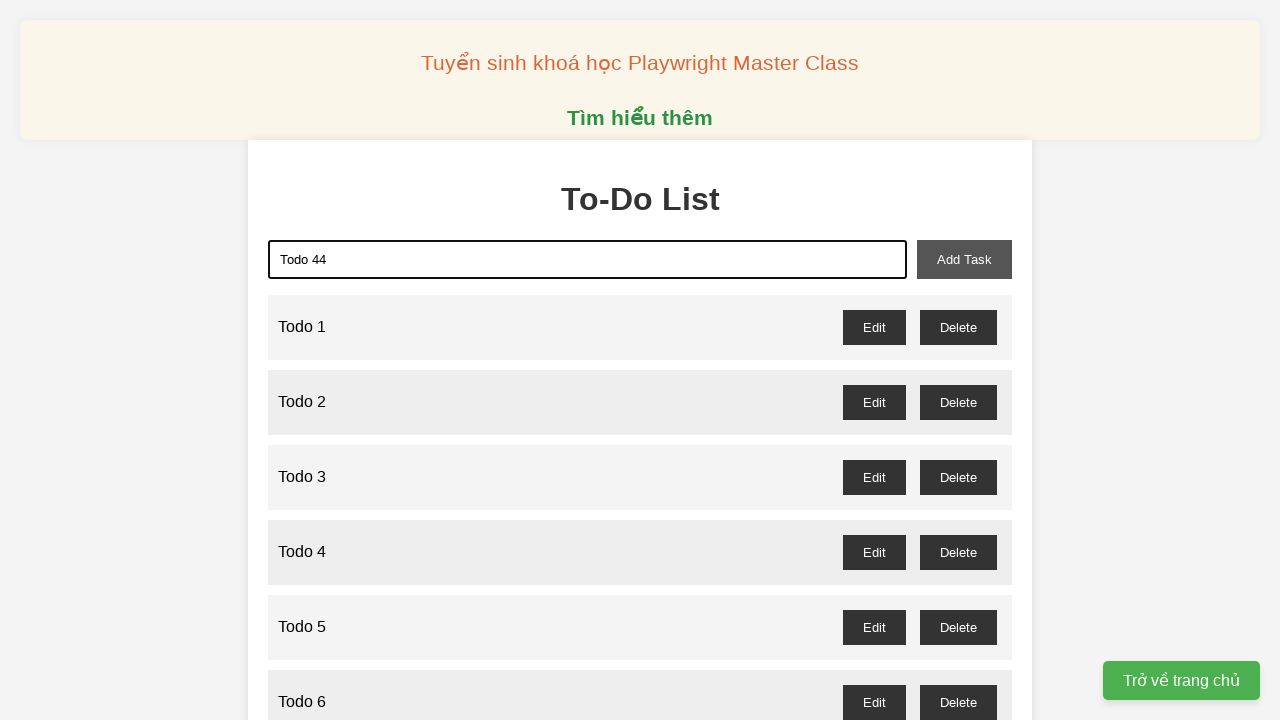

Clicked add task button to create 'Todo 44' at (964, 259) on xpath=//*[@id='add-task']
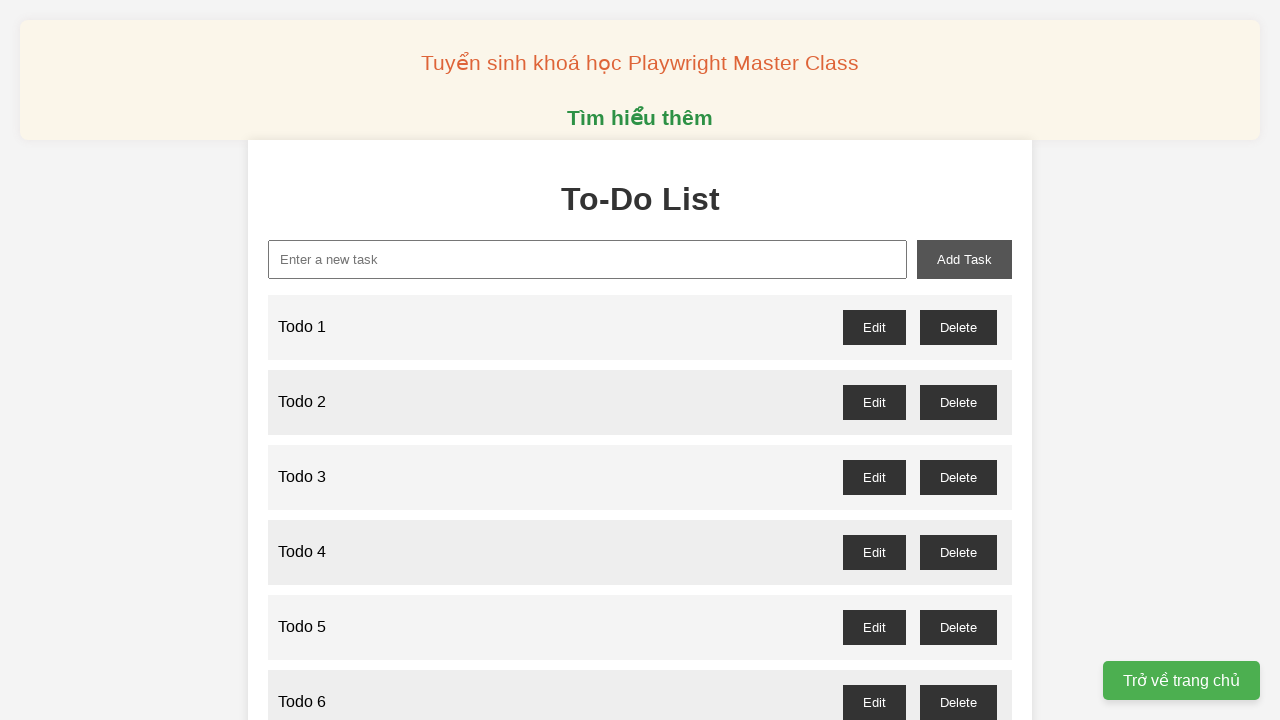

Filled new task input with 'Todo 45' on xpath=//*[@id='new-task']
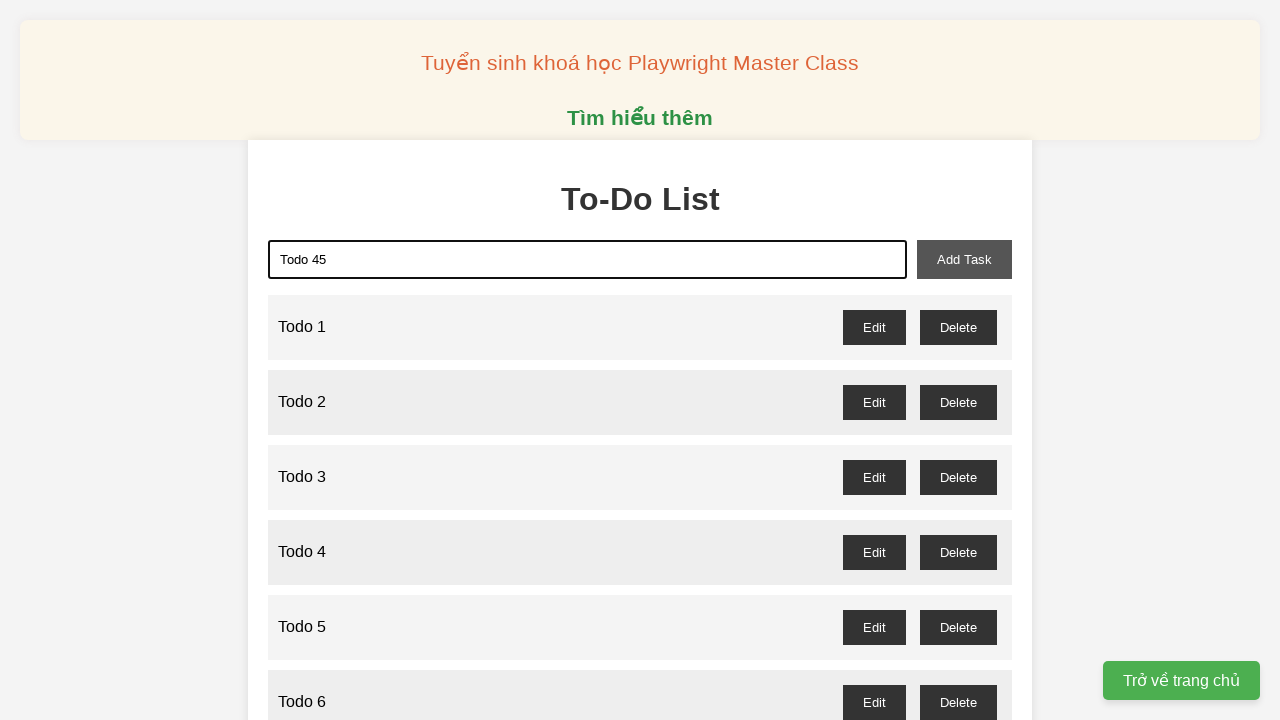

Clicked add task button to create 'Todo 45' at (964, 259) on xpath=//*[@id='add-task']
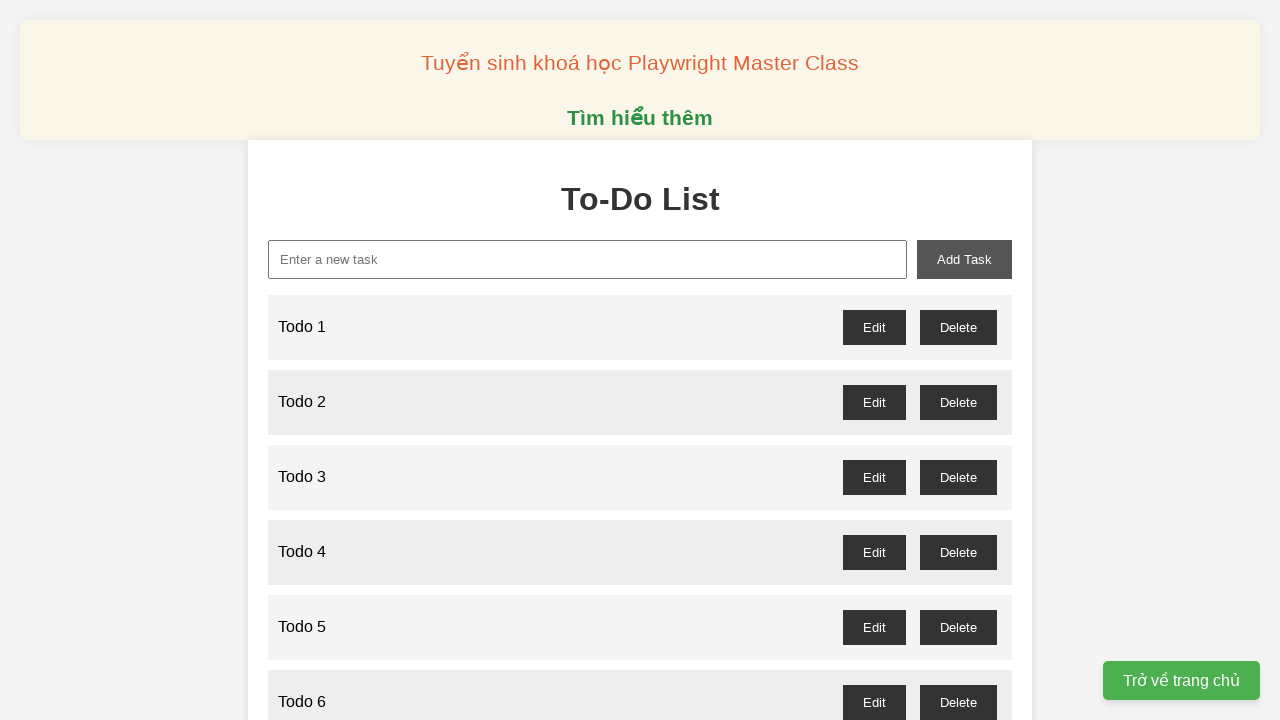

Filled new task input with 'Todo 46' on xpath=//*[@id='new-task']
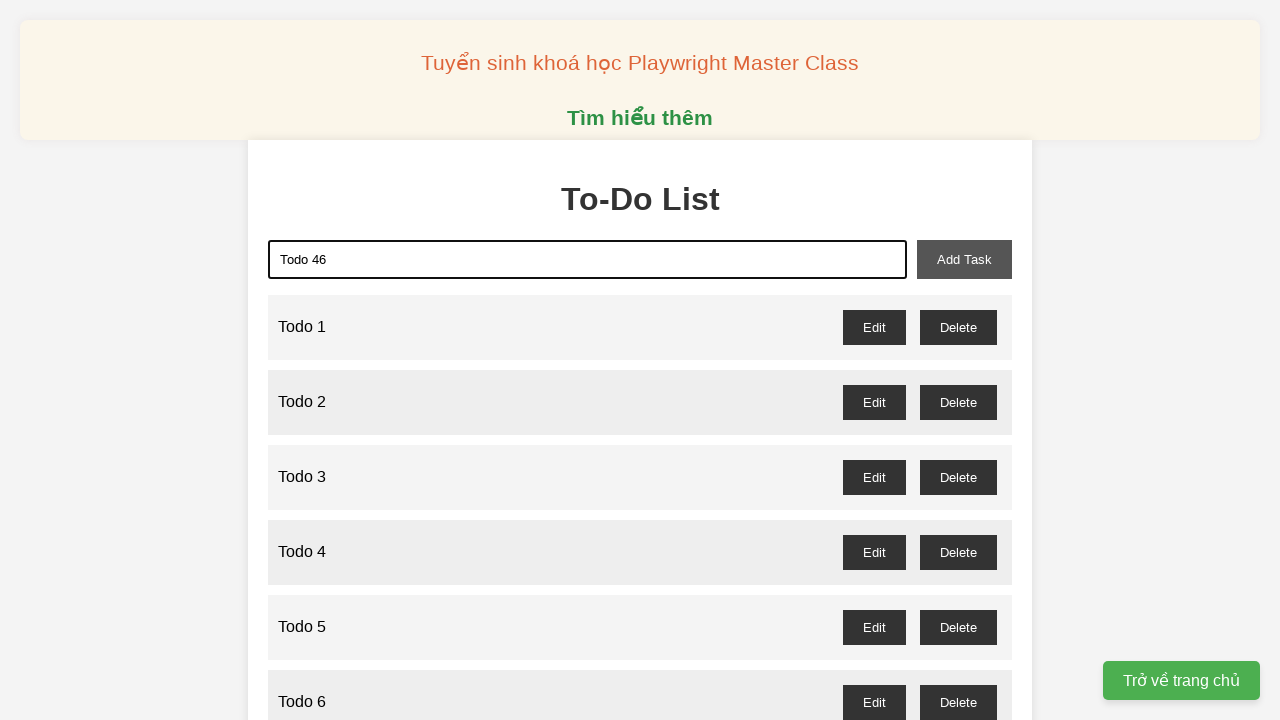

Clicked add task button to create 'Todo 46' at (964, 259) on xpath=//*[@id='add-task']
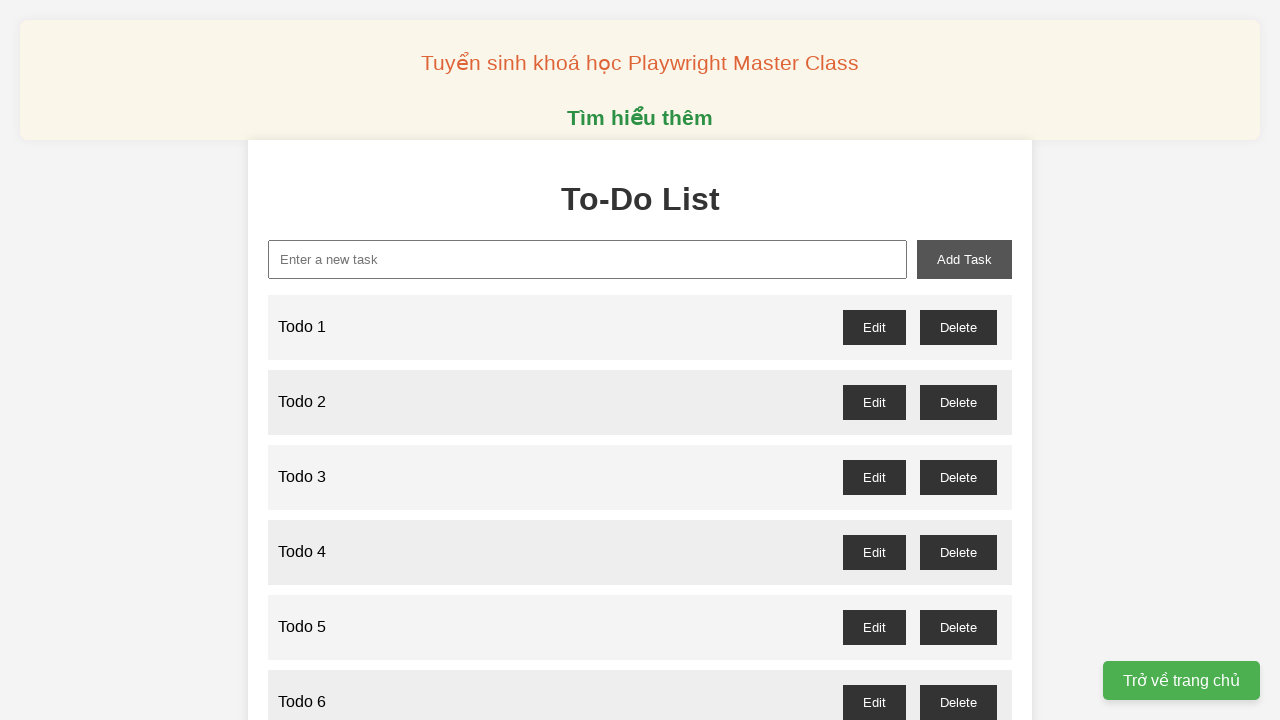

Filled new task input with 'Todo 47' on xpath=//*[@id='new-task']
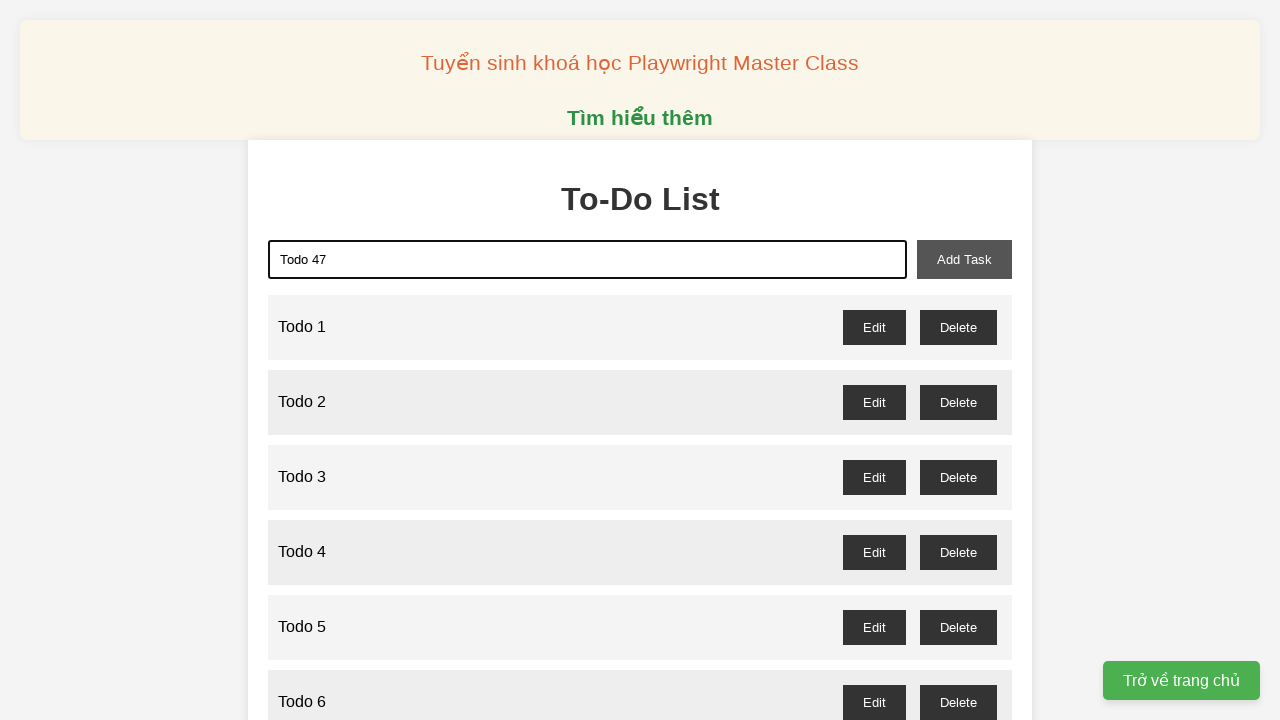

Clicked add task button to create 'Todo 47' at (964, 259) on xpath=//*[@id='add-task']
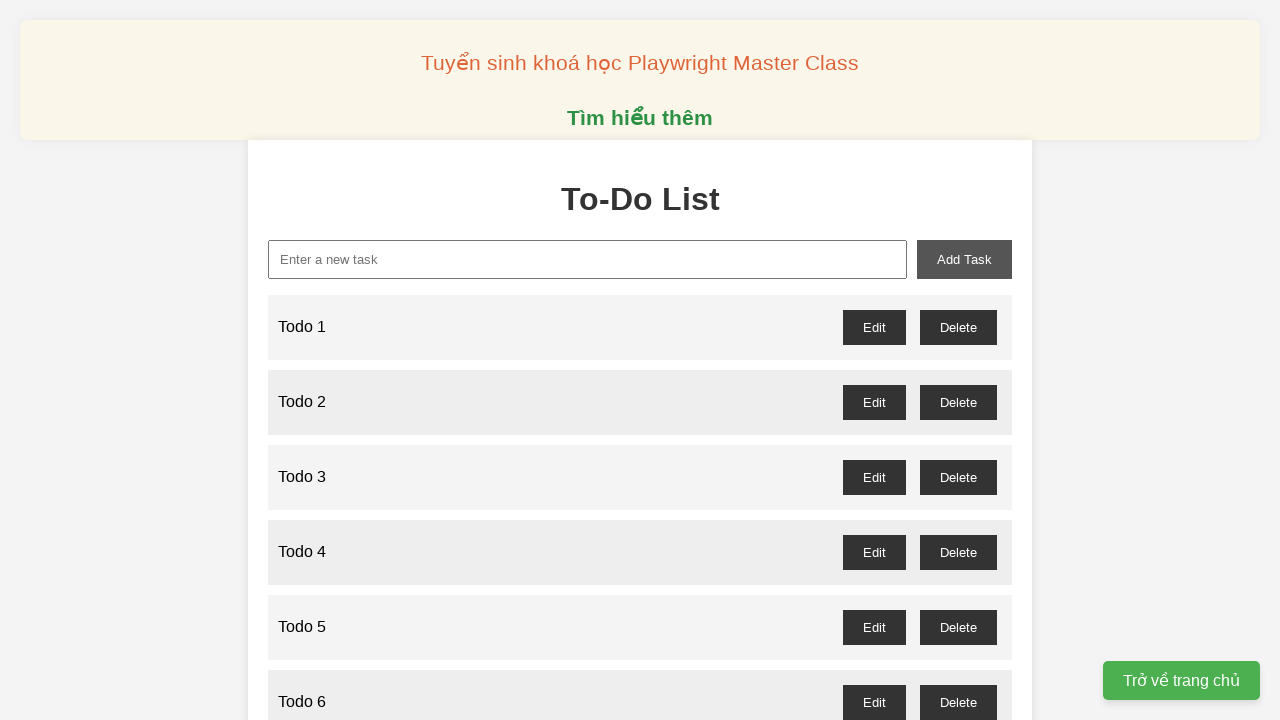

Filled new task input with 'Todo 48' on xpath=//*[@id='new-task']
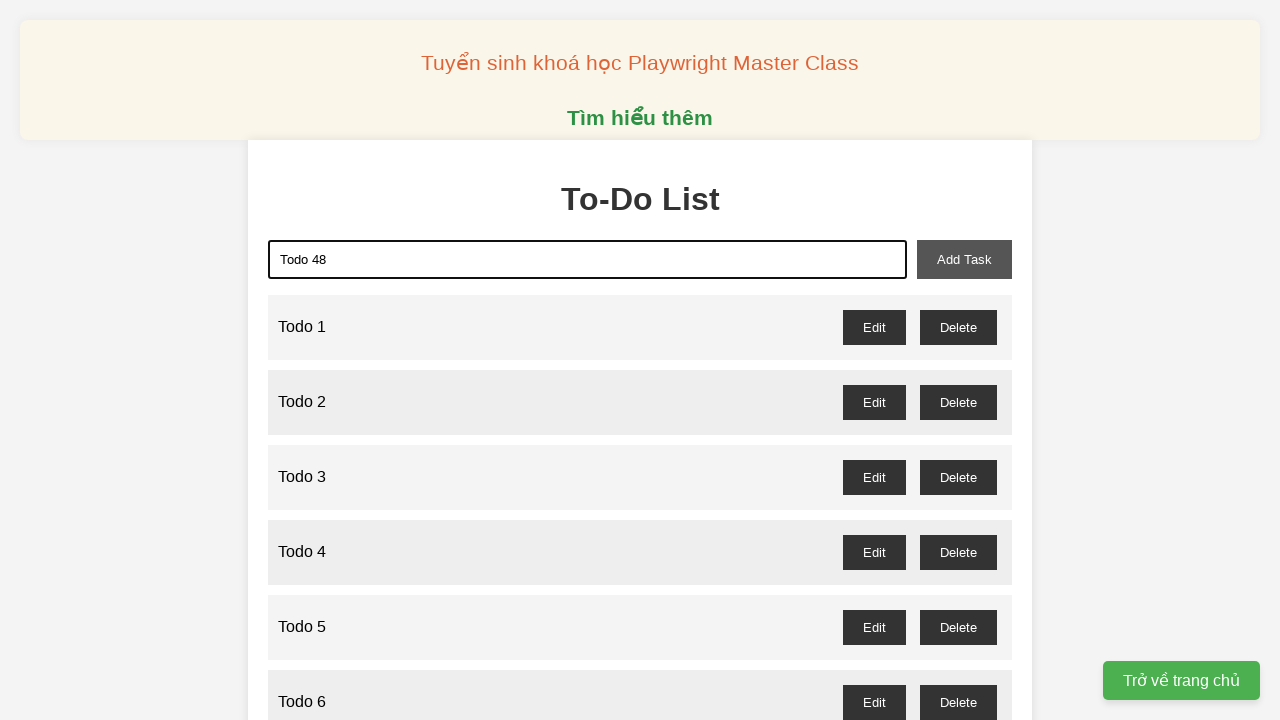

Clicked add task button to create 'Todo 48' at (964, 259) on xpath=//*[@id='add-task']
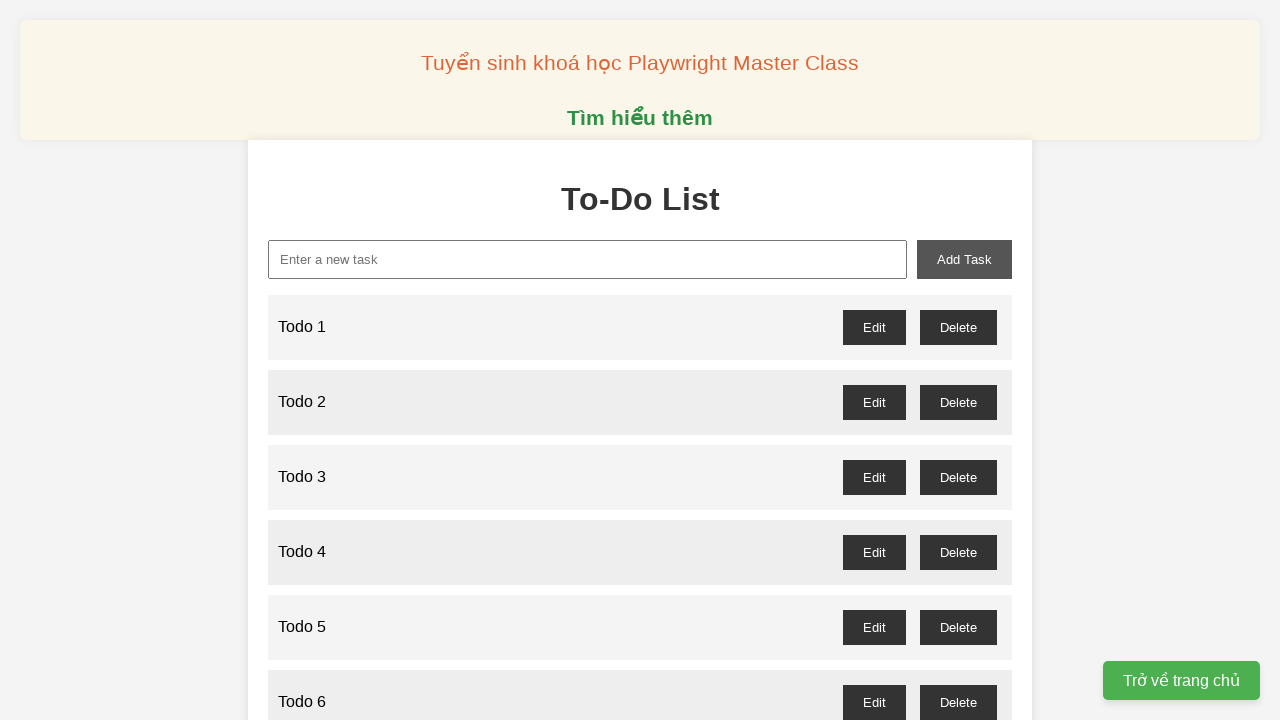

Filled new task input with 'Todo 49' on xpath=//*[@id='new-task']
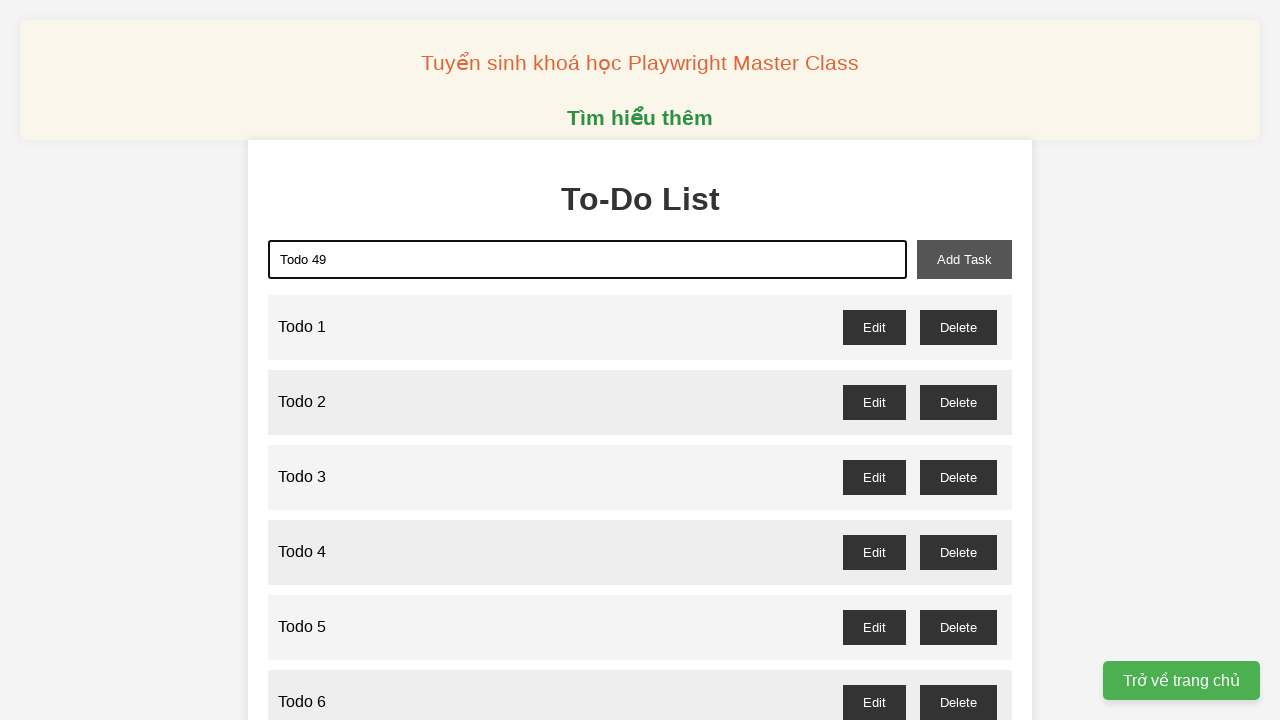

Clicked add task button to create 'Todo 49' at (964, 259) on xpath=//*[@id='add-task']
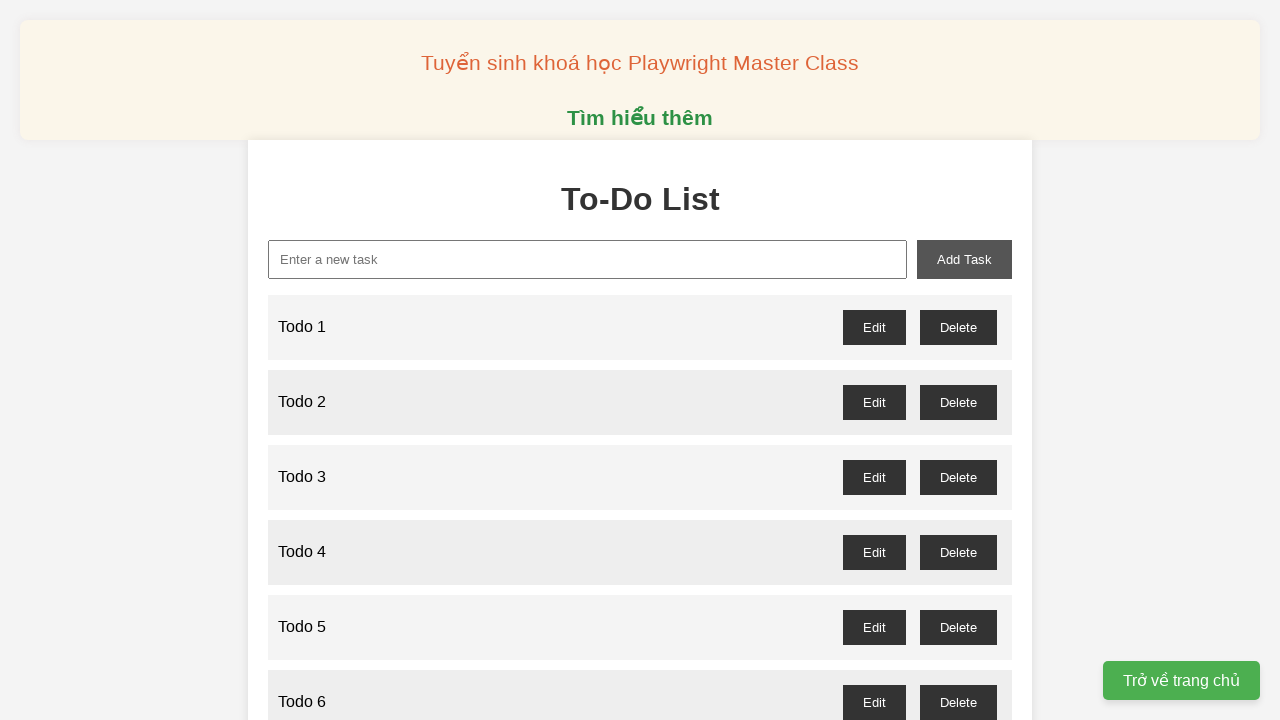

Filled new task input with 'Todo 50' on xpath=//*[@id='new-task']
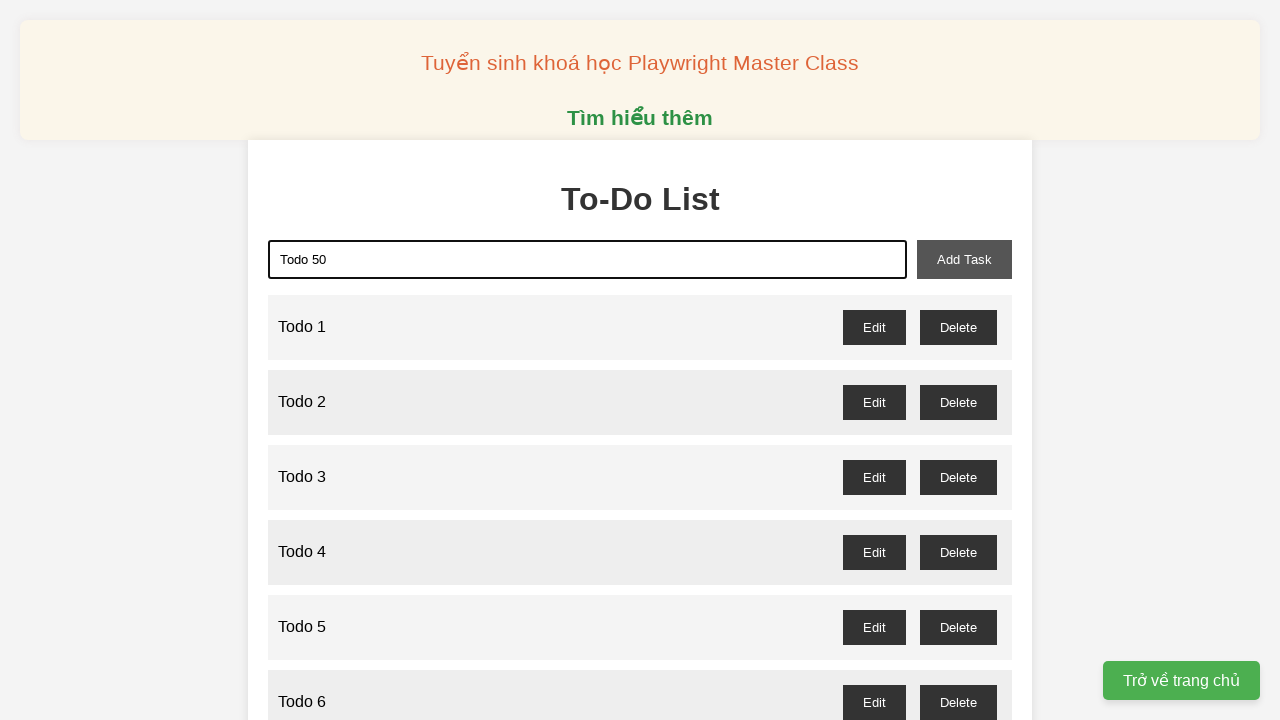

Clicked add task button to create 'Todo 50' at (964, 259) on xpath=//*[@id='add-task']
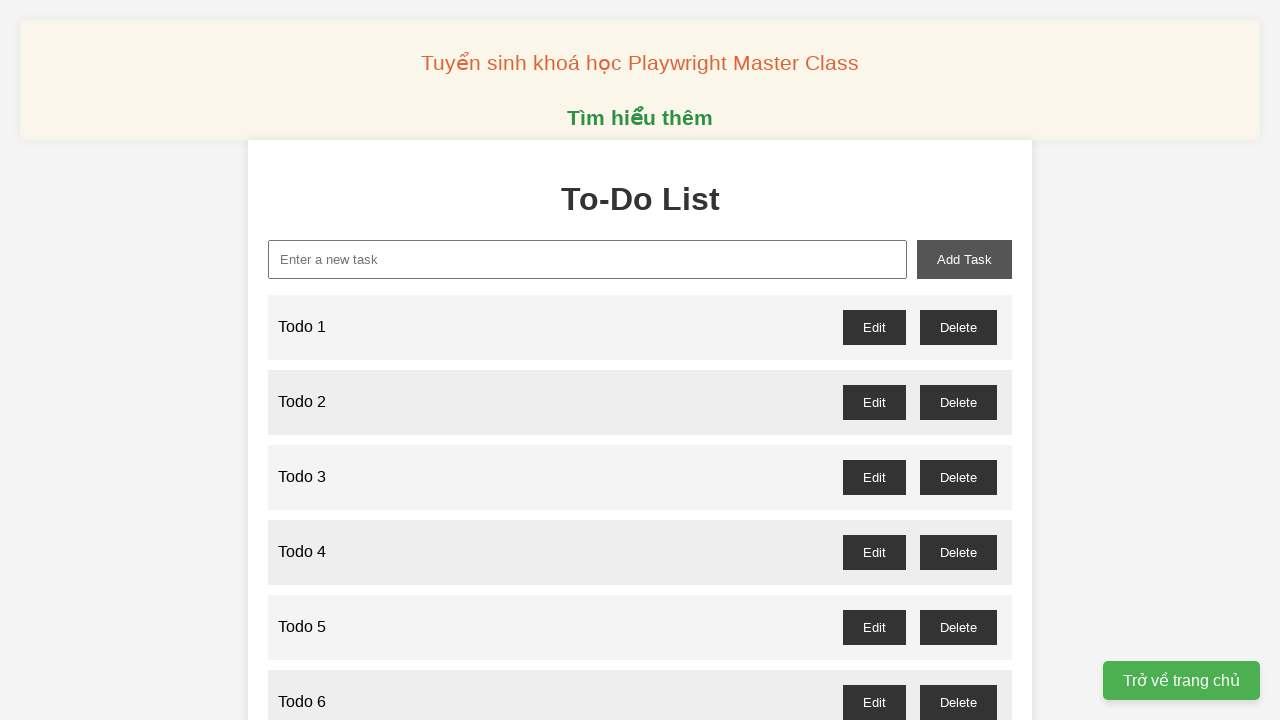

Filled new task input with 'Todo 51' on xpath=//*[@id='new-task']
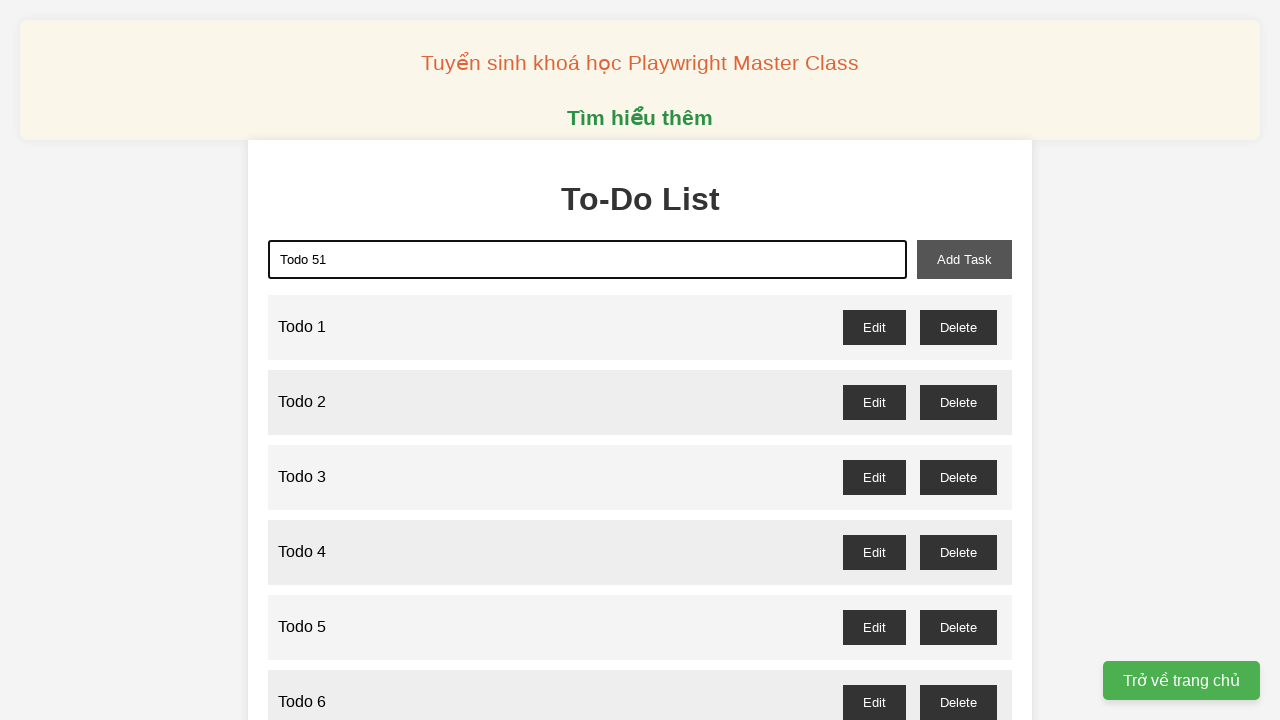

Clicked add task button to create 'Todo 51' at (964, 259) on xpath=//*[@id='add-task']
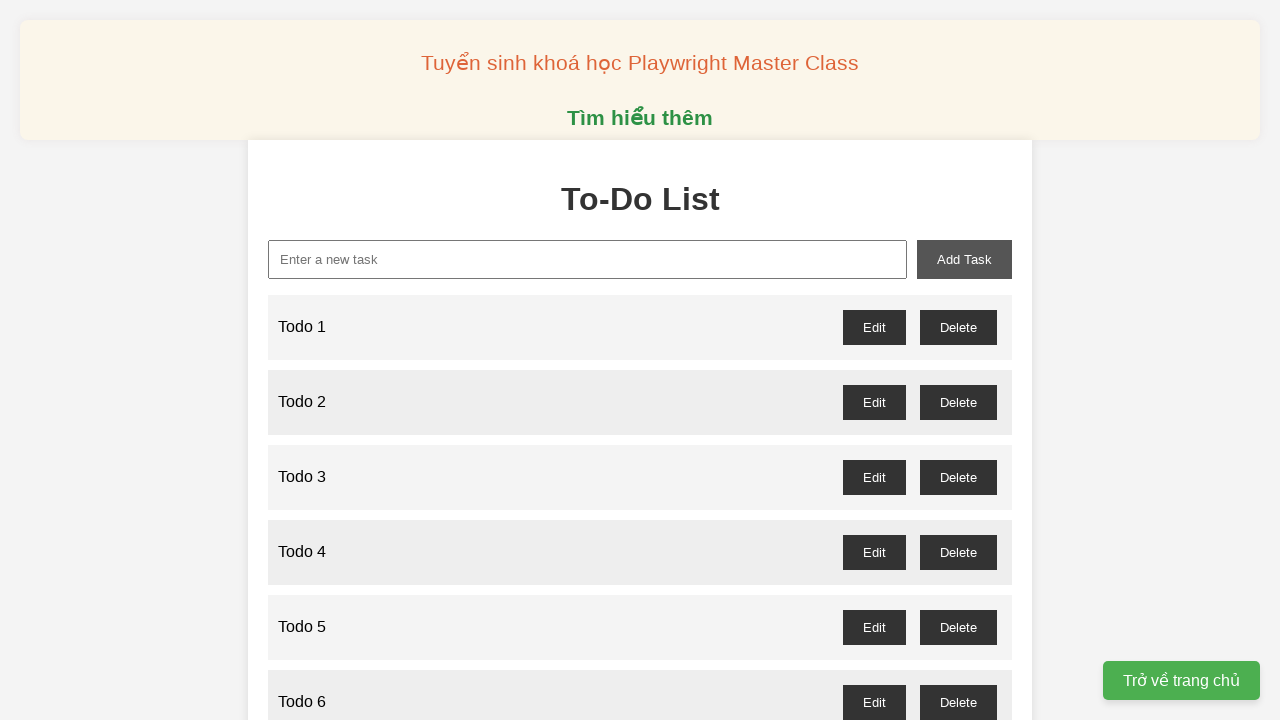

Filled new task input with 'Todo 52' on xpath=//*[@id='new-task']
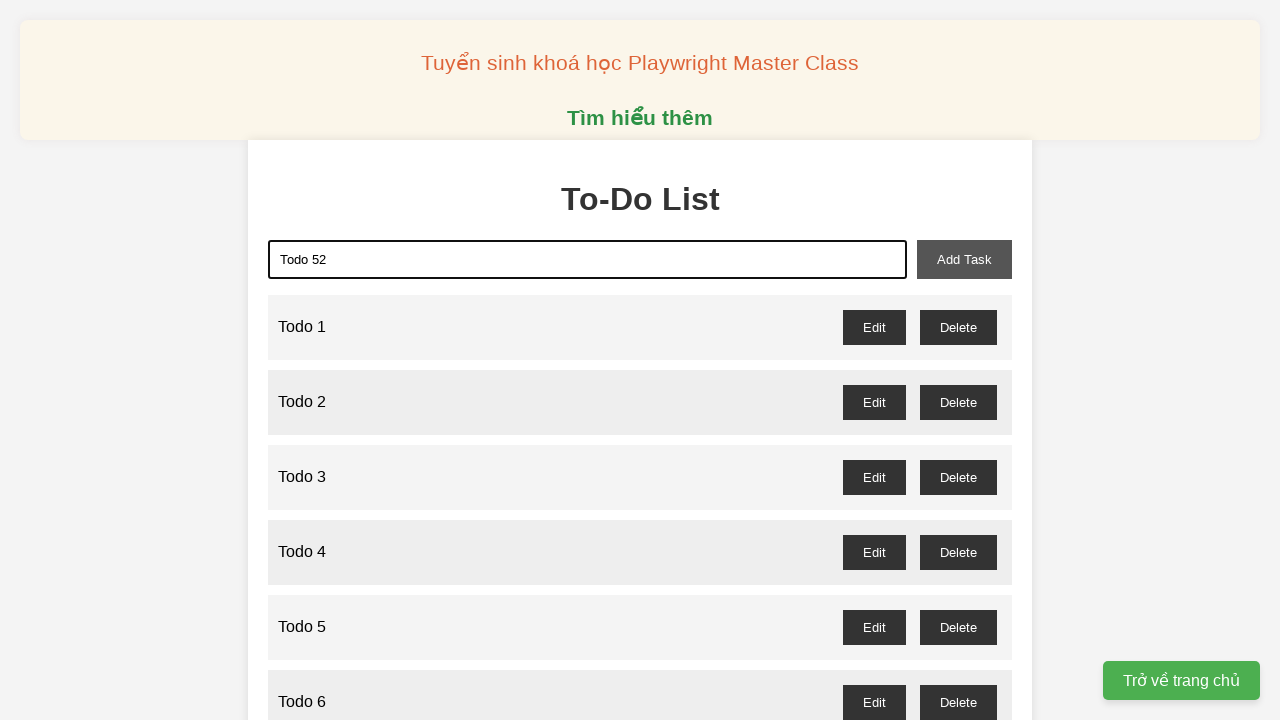

Clicked add task button to create 'Todo 52' at (964, 259) on xpath=//*[@id='add-task']
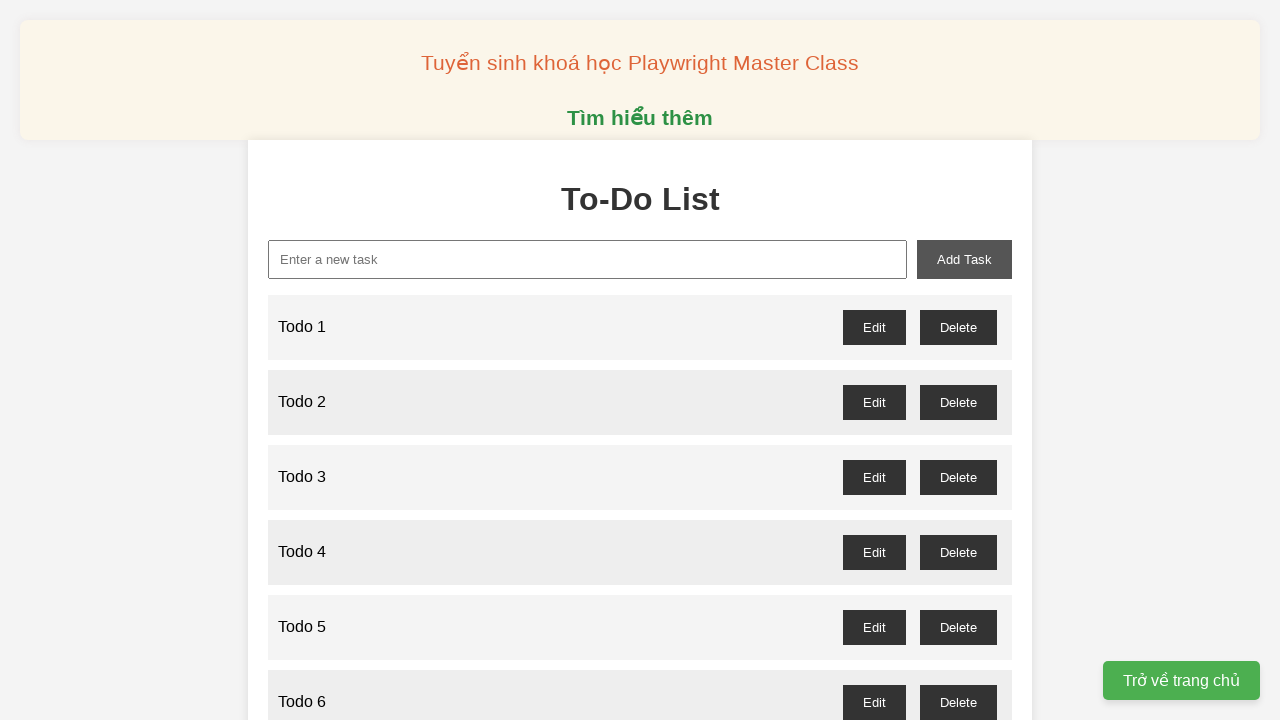

Filled new task input with 'Todo 53' on xpath=//*[@id='new-task']
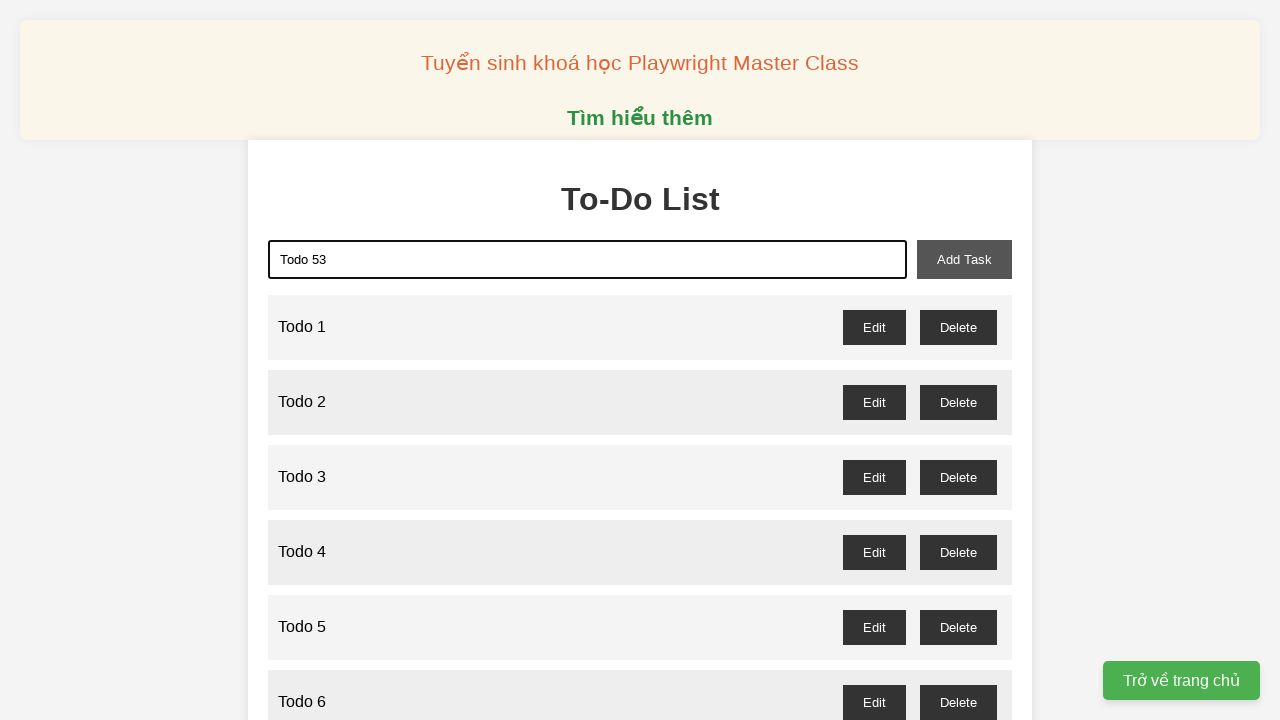

Clicked add task button to create 'Todo 53' at (964, 259) on xpath=//*[@id='add-task']
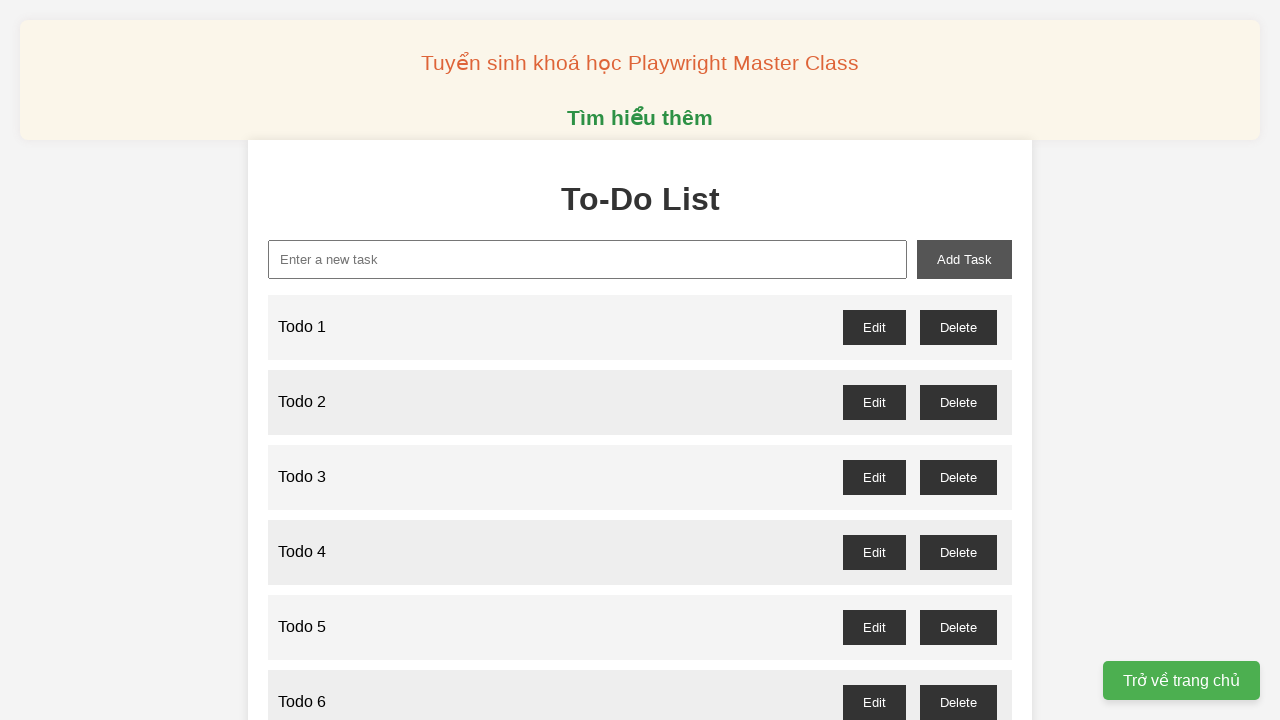

Filled new task input with 'Todo 54' on xpath=//*[@id='new-task']
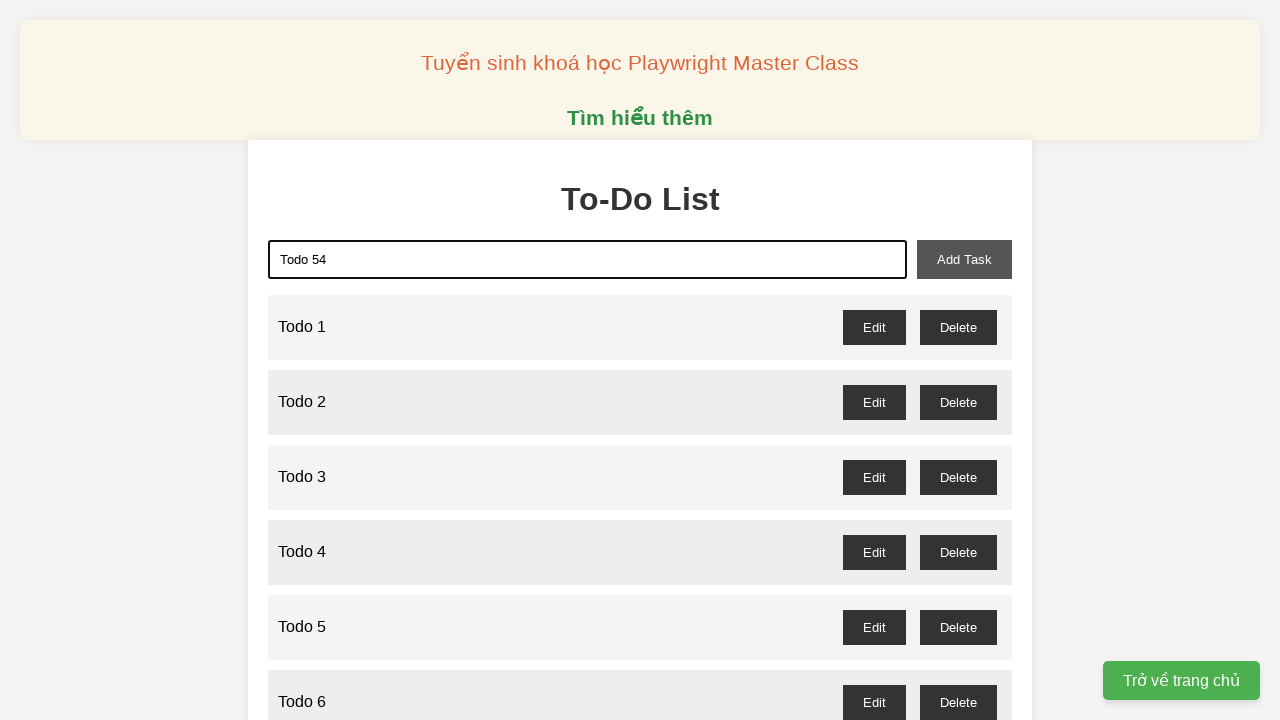

Clicked add task button to create 'Todo 54' at (964, 259) on xpath=//*[@id='add-task']
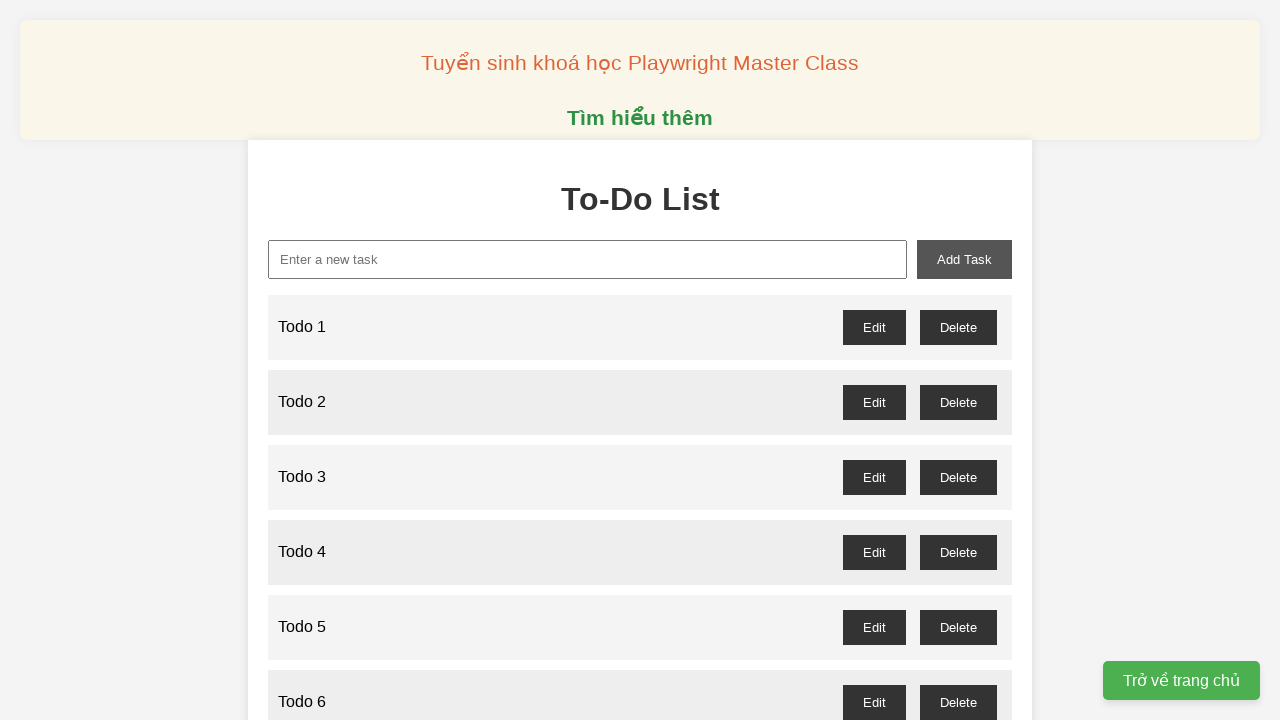

Filled new task input with 'Todo 55' on xpath=//*[@id='new-task']
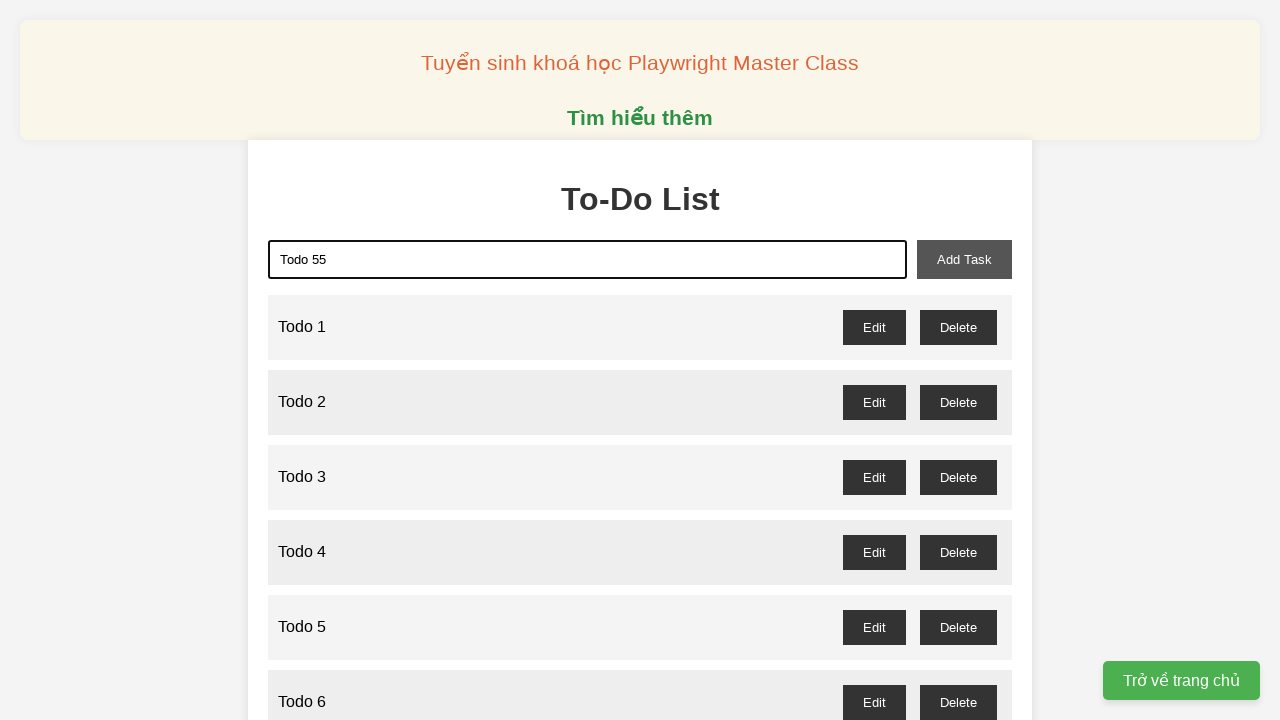

Clicked add task button to create 'Todo 55' at (964, 259) on xpath=//*[@id='add-task']
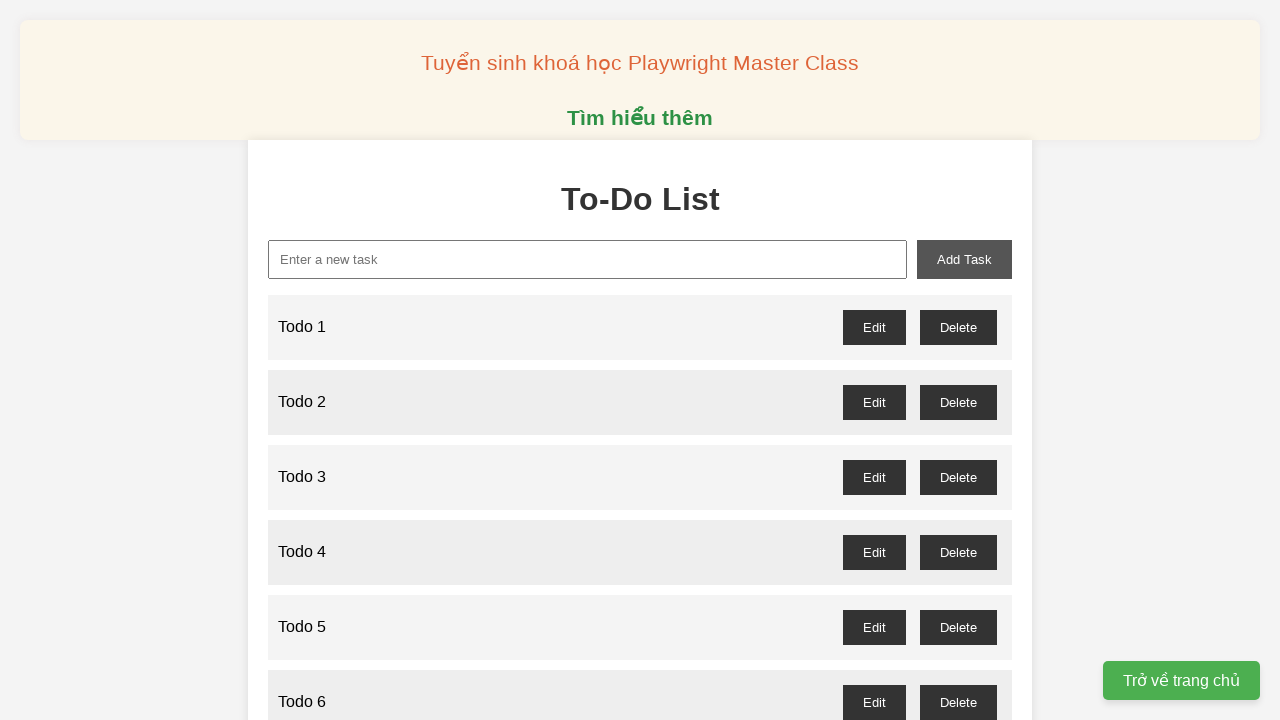

Filled new task input with 'Todo 56' on xpath=//*[@id='new-task']
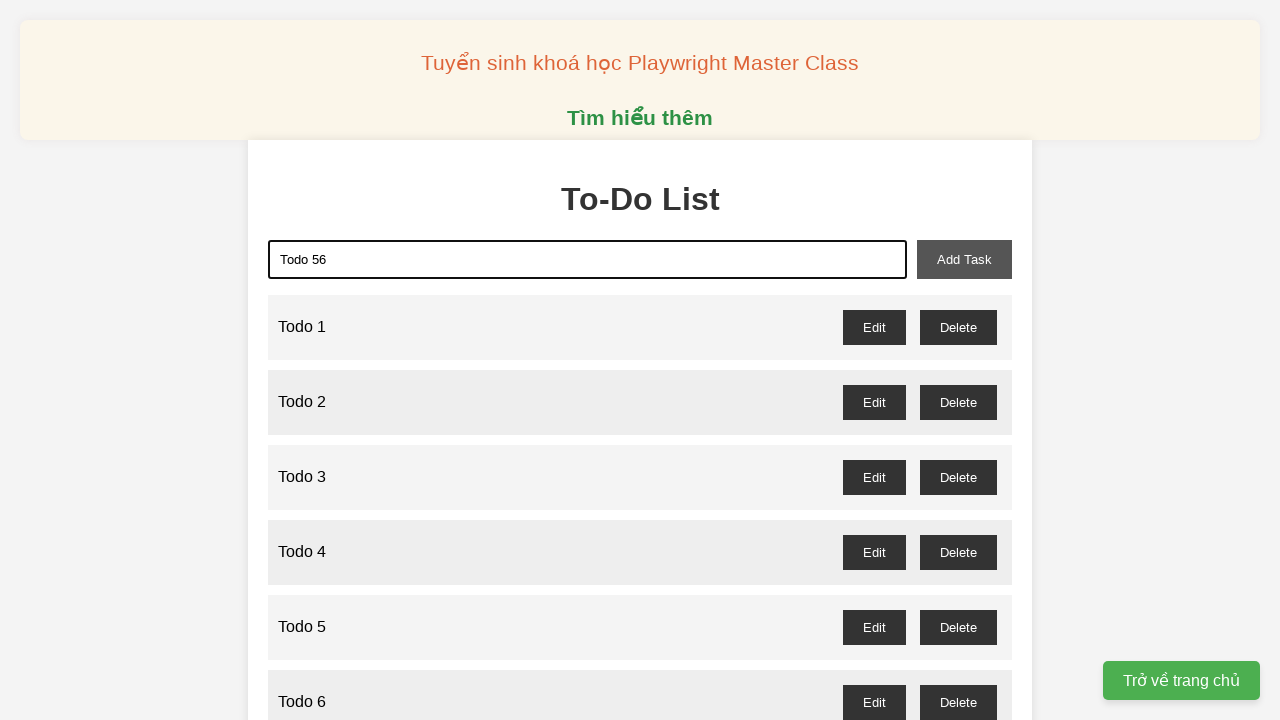

Clicked add task button to create 'Todo 56' at (964, 259) on xpath=//*[@id='add-task']
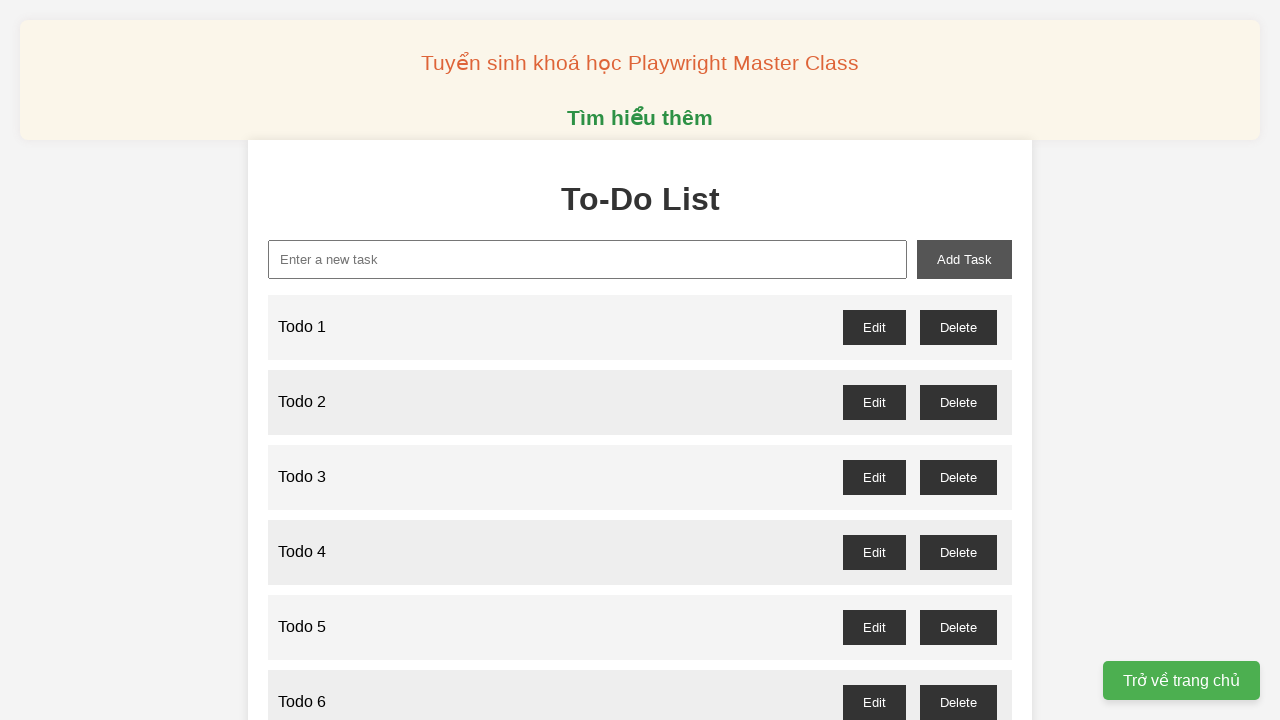

Filled new task input with 'Todo 57' on xpath=//*[@id='new-task']
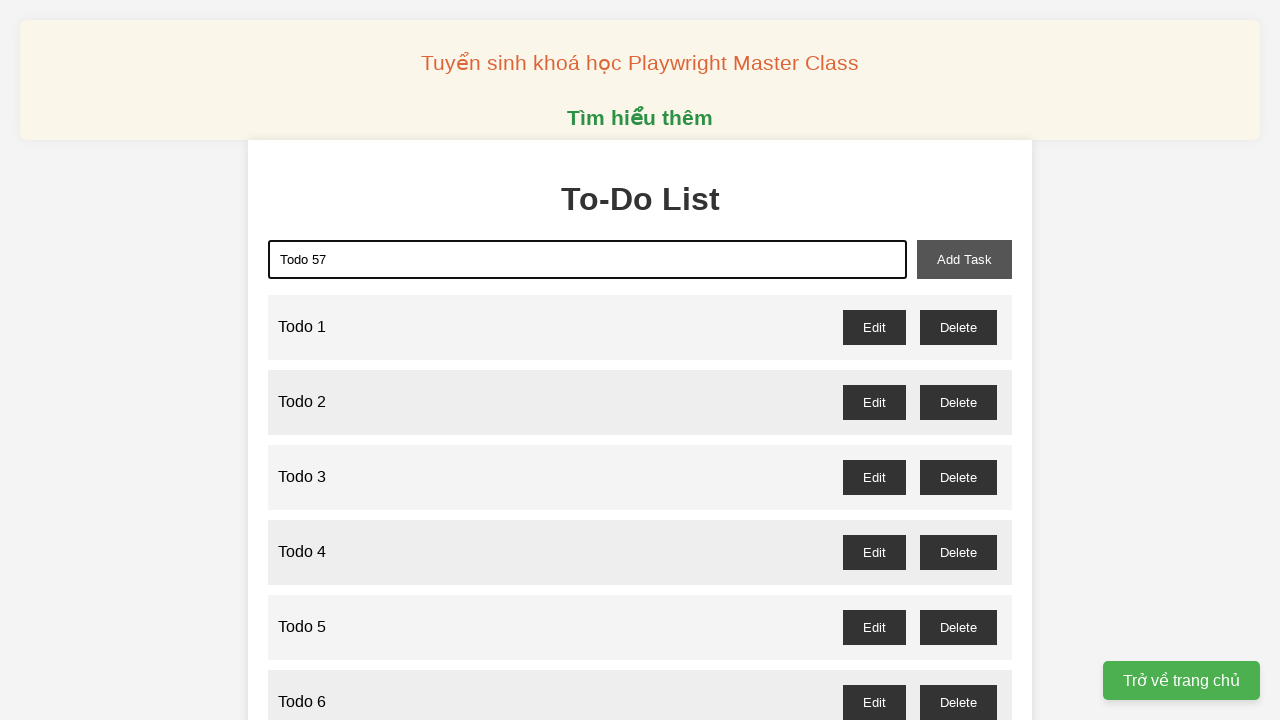

Clicked add task button to create 'Todo 57' at (964, 259) on xpath=//*[@id='add-task']
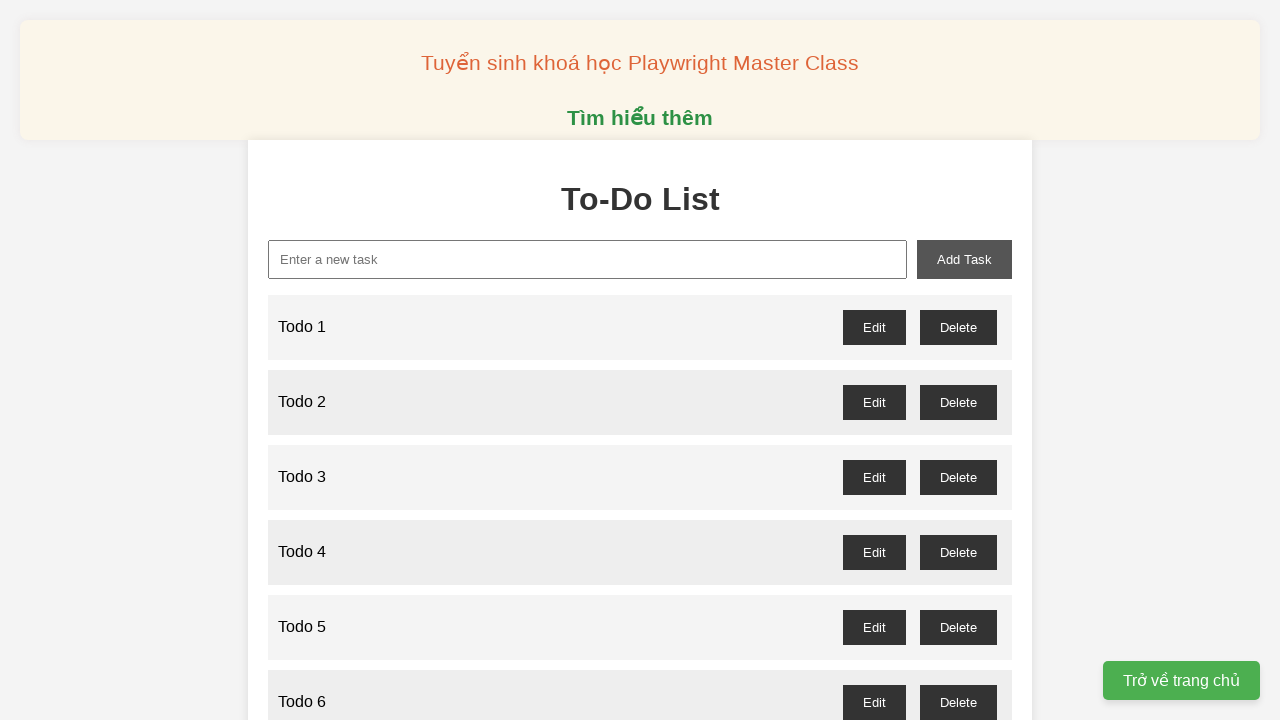

Filled new task input with 'Todo 58' on xpath=//*[@id='new-task']
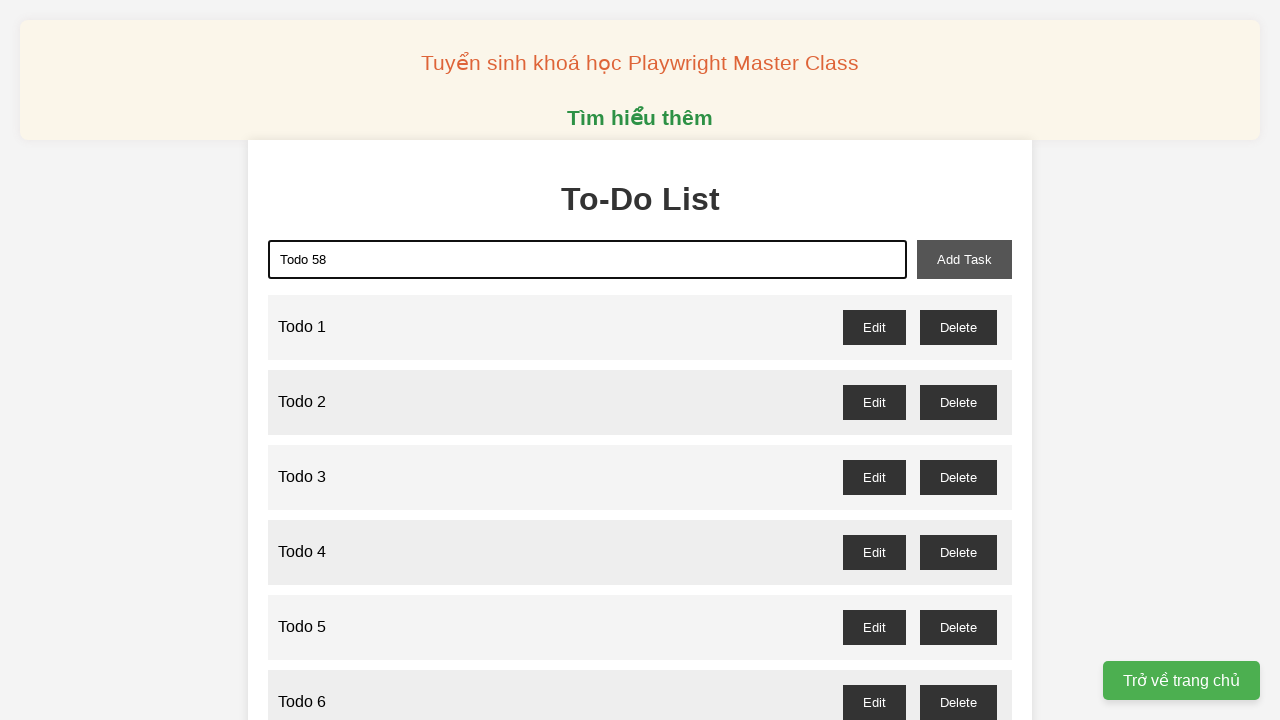

Clicked add task button to create 'Todo 58' at (964, 259) on xpath=//*[@id='add-task']
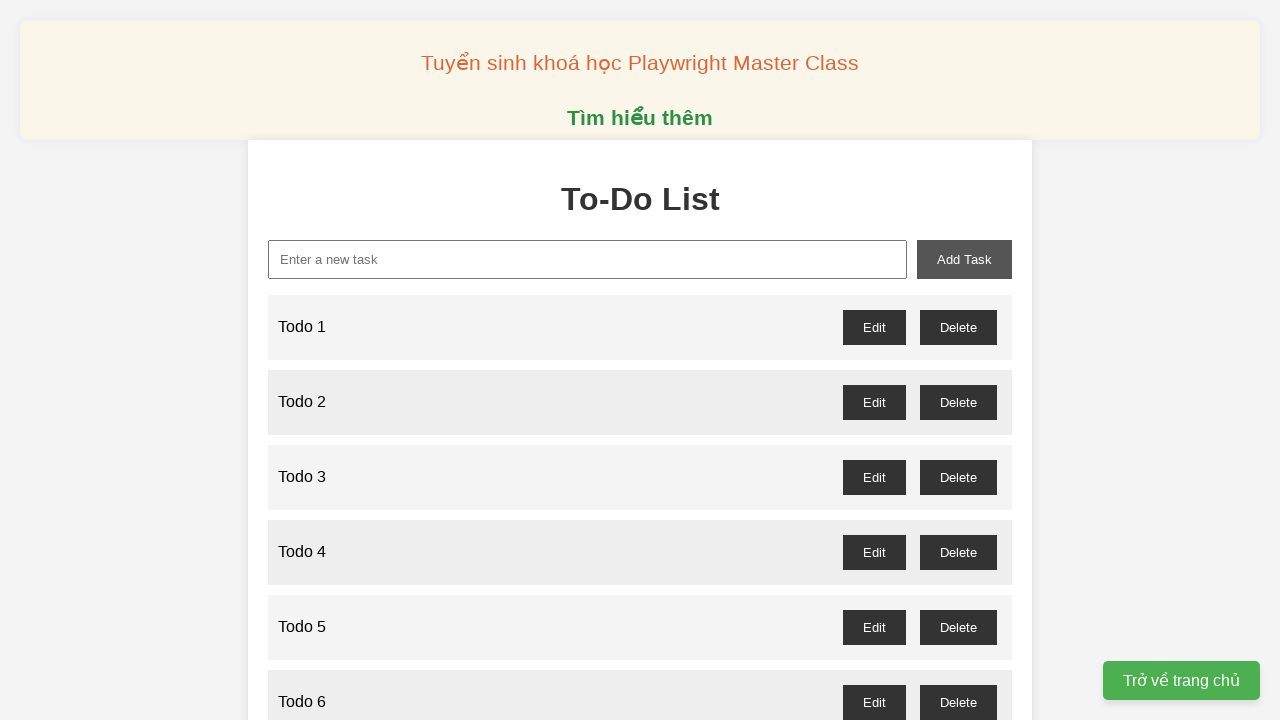

Filled new task input with 'Todo 59' on xpath=//*[@id='new-task']
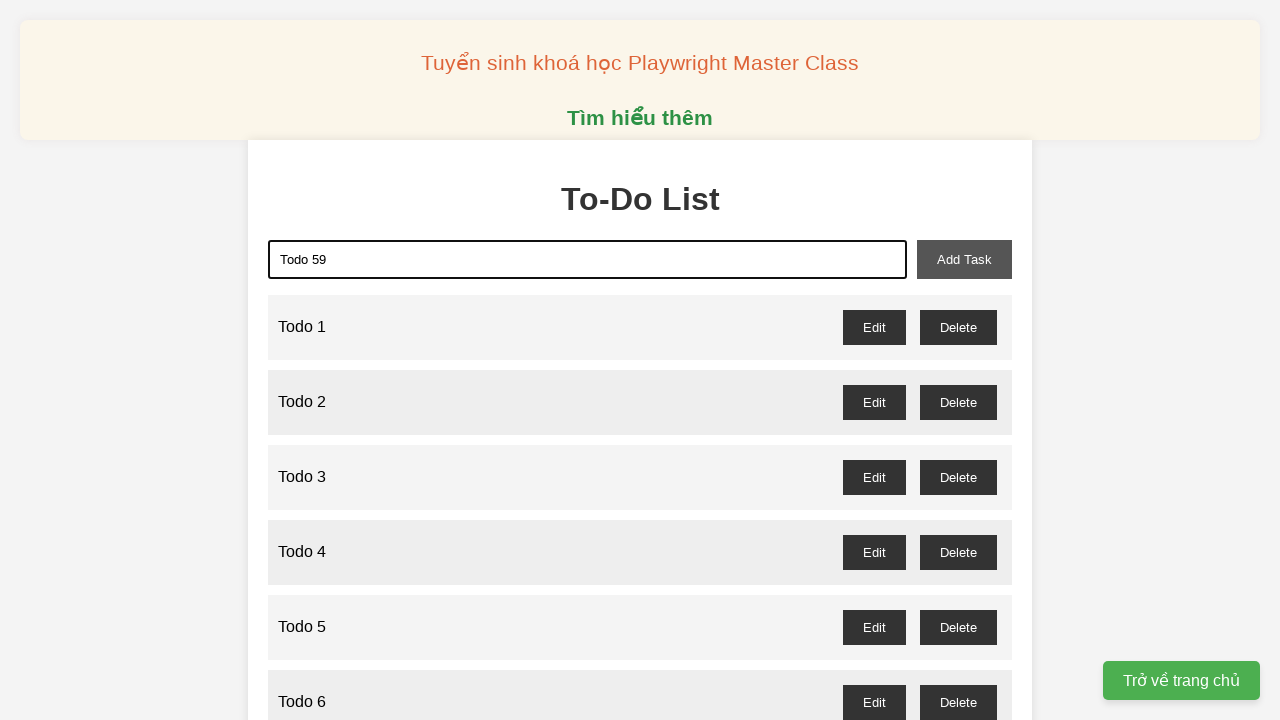

Clicked add task button to create 'Todo 59' at (964, 259) on xpath=//*[@id='add-task']
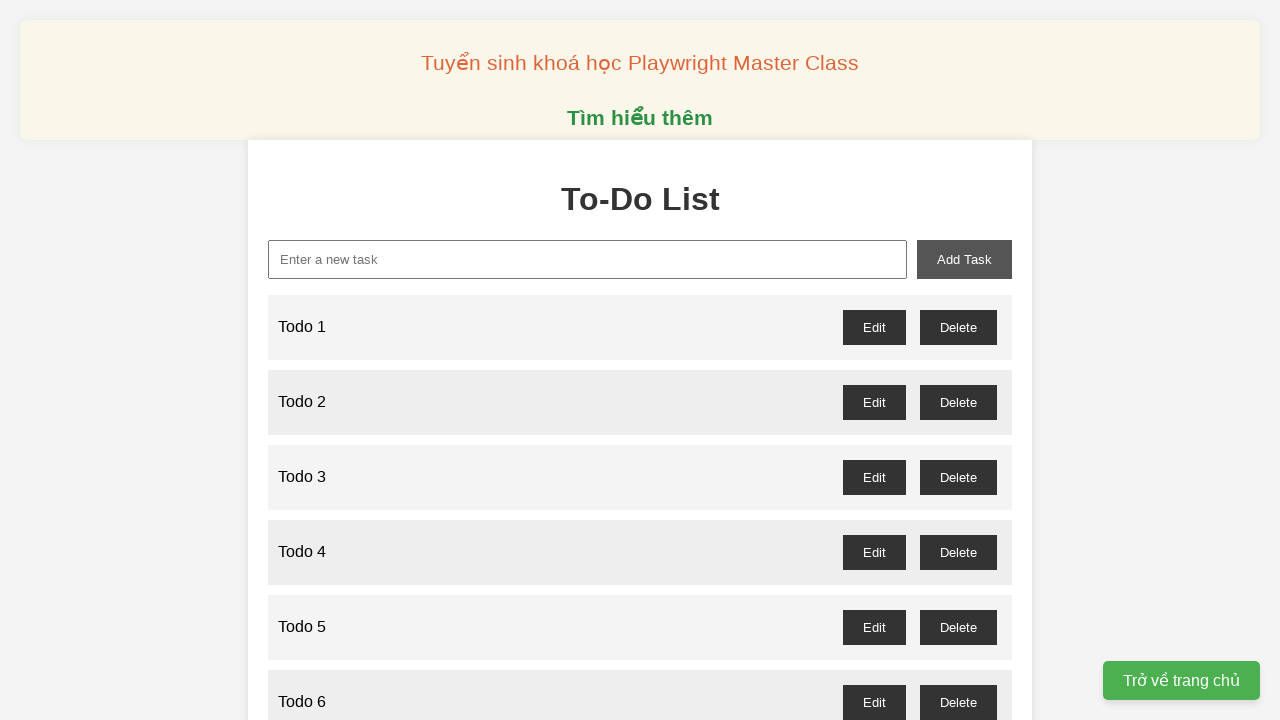

Filled new task input with 'Todo 60' on xpath=//*[@id='new-task']
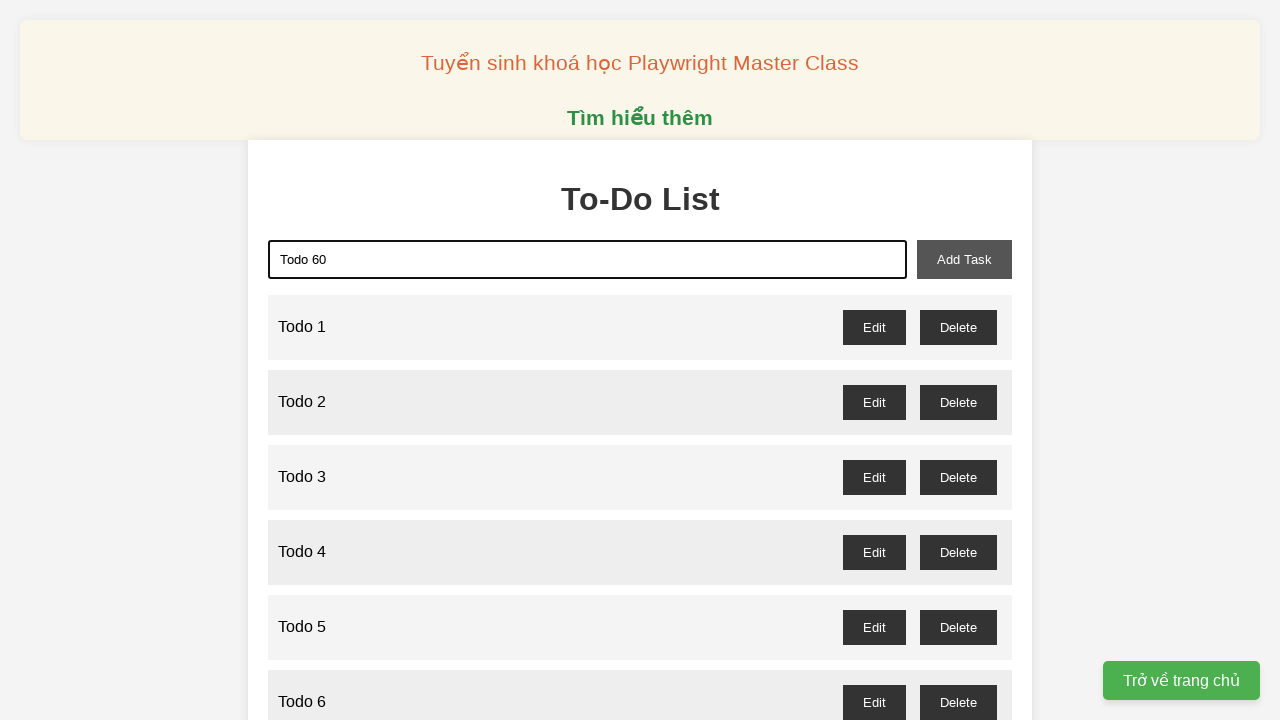

Clicked add task button to create 'Todo 60' at (964, 259) on xpath=//*[@id='add-task']
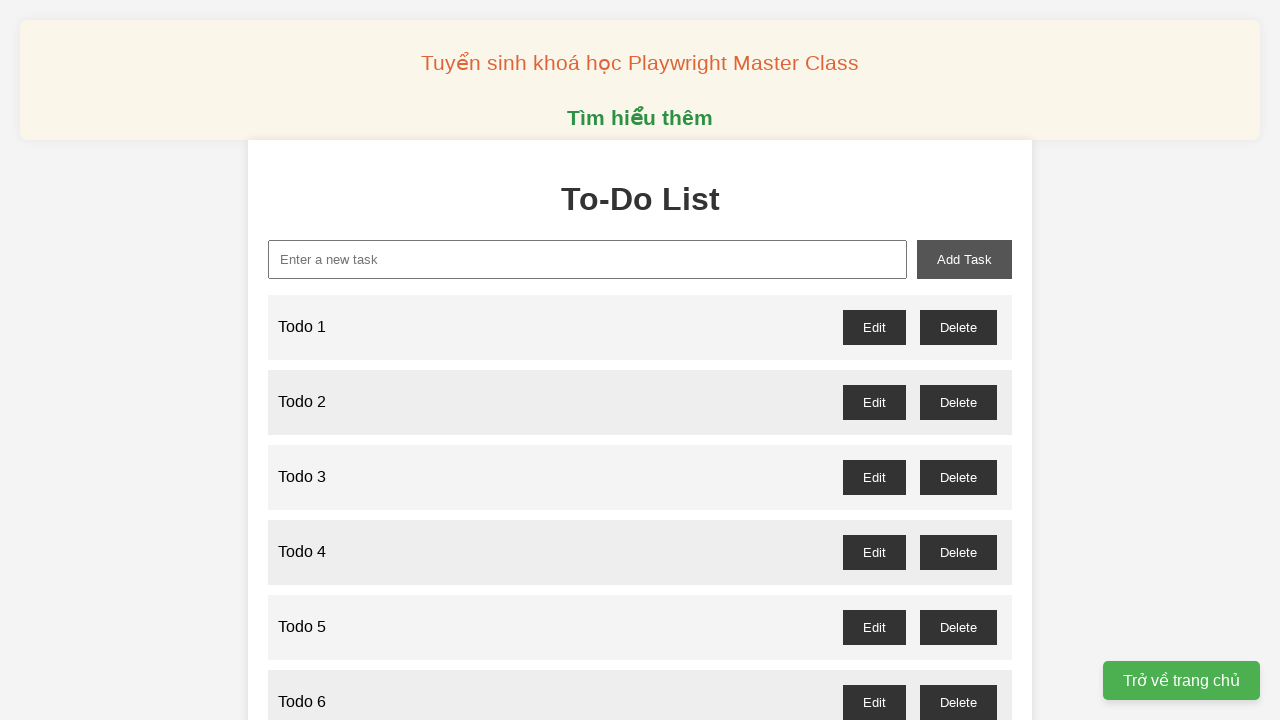

Filled new task input with 'Todo 61' on xpath=//*[@id='new-task']
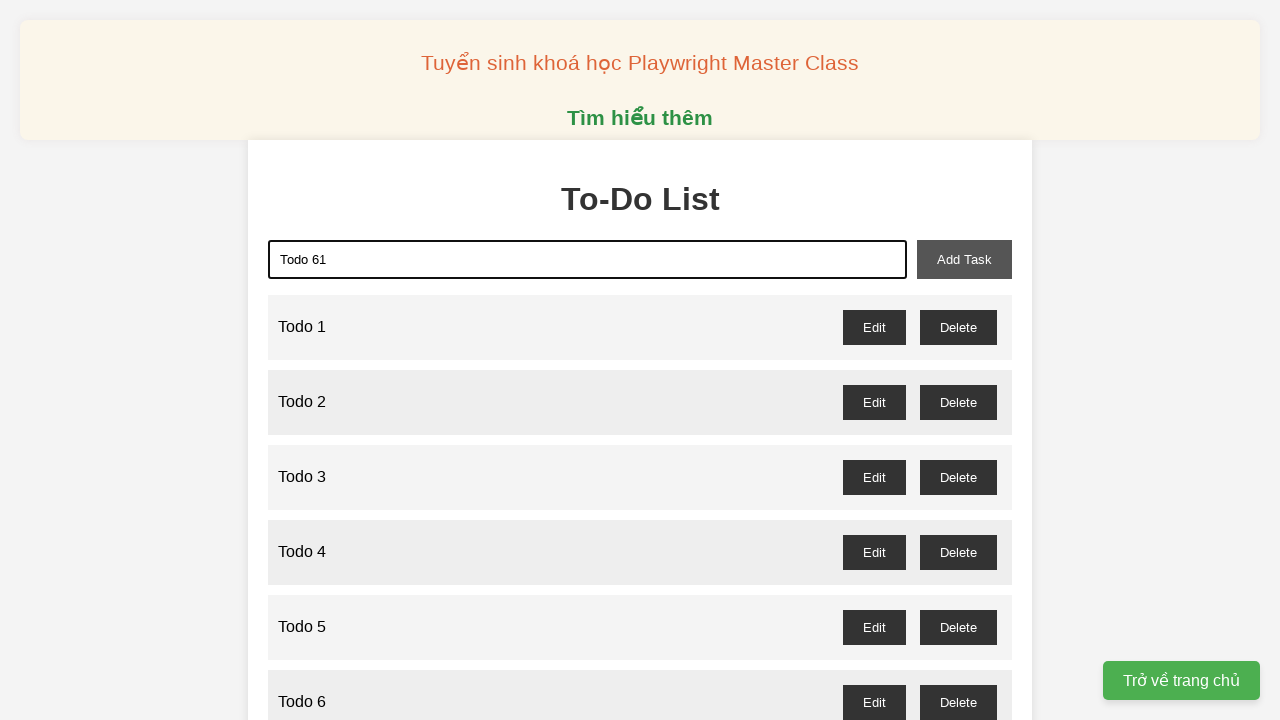

Clicked add task button to create 'Todo 61' at (964, 259) on xpath=//*[@id='add-task']
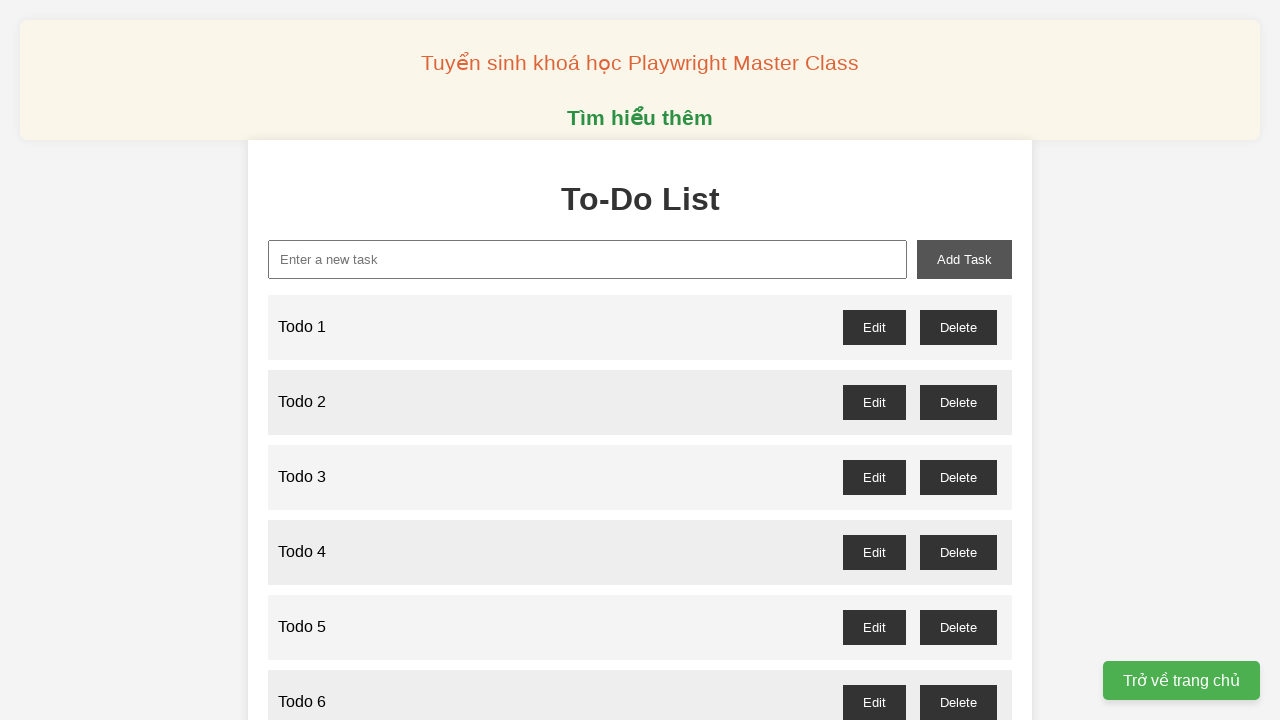

Filled new task input with 'Todo 62' on xpath=//*[@id='new-task']
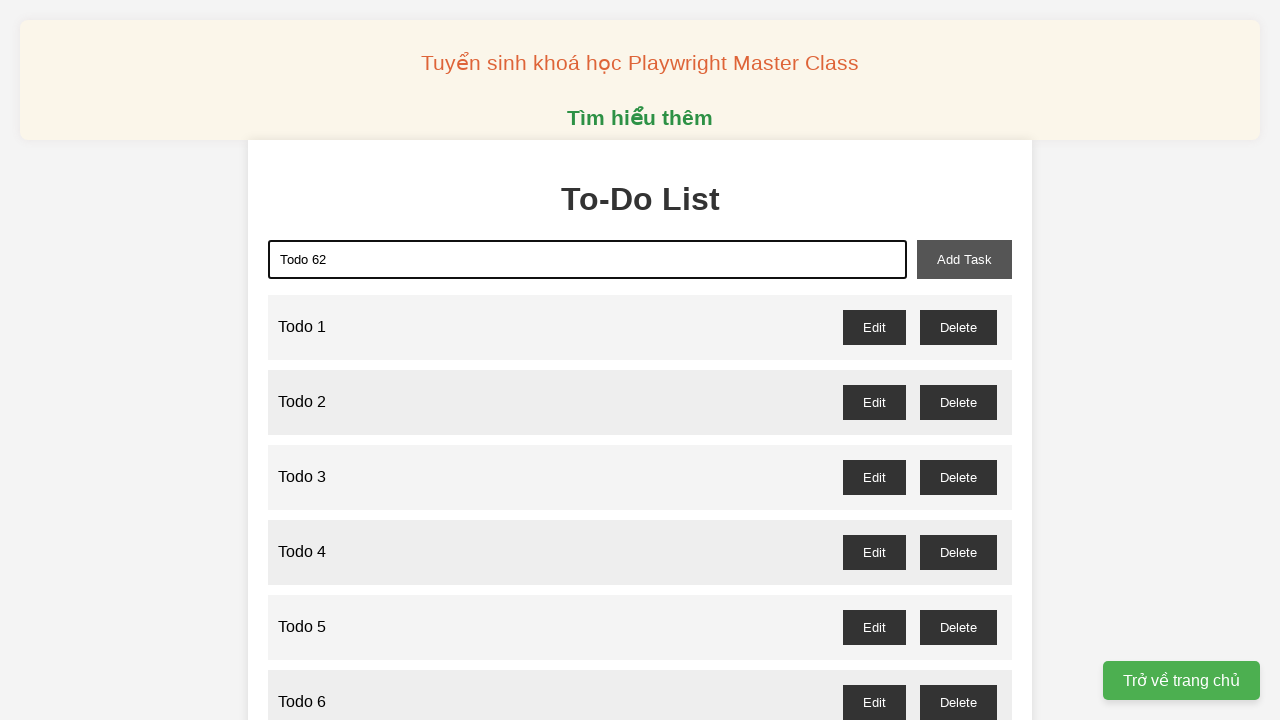

Clicked add task button to create 'Todo 62' at (964, 259) on xpath=//*[@id='add-task']
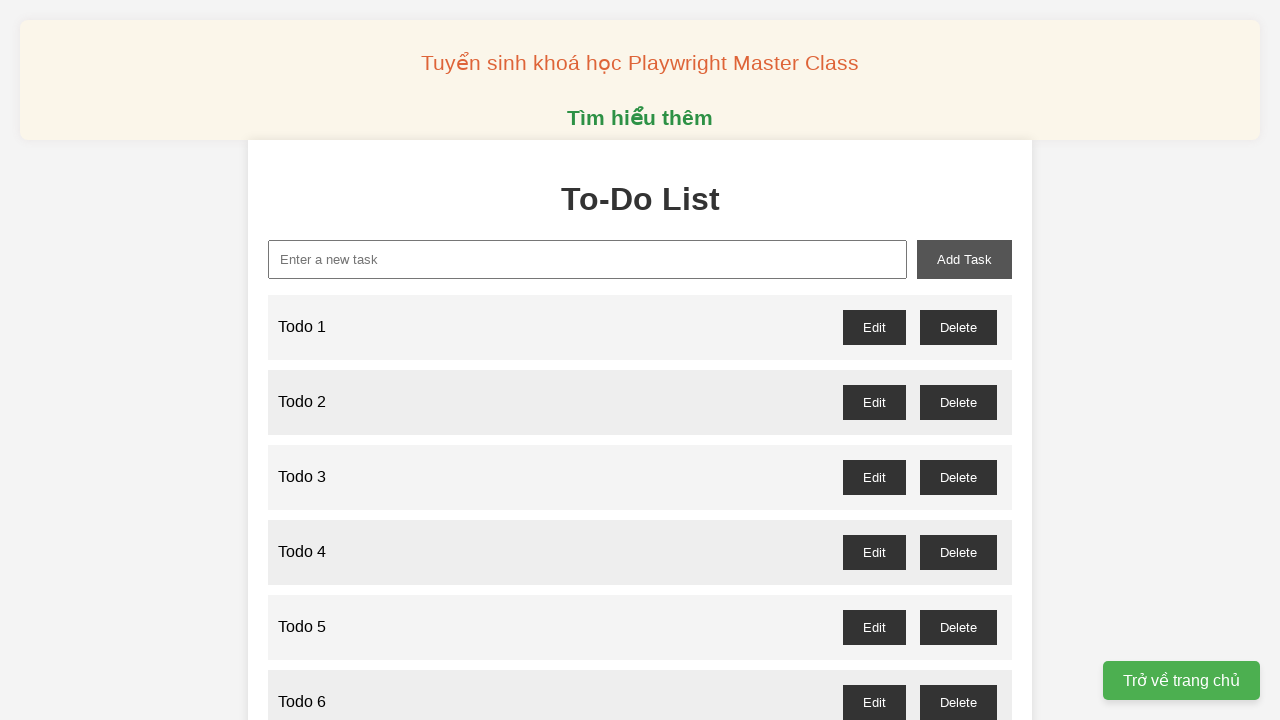

Filled new task input with 'Todo 63' on xpath=//*[@id='new-task']
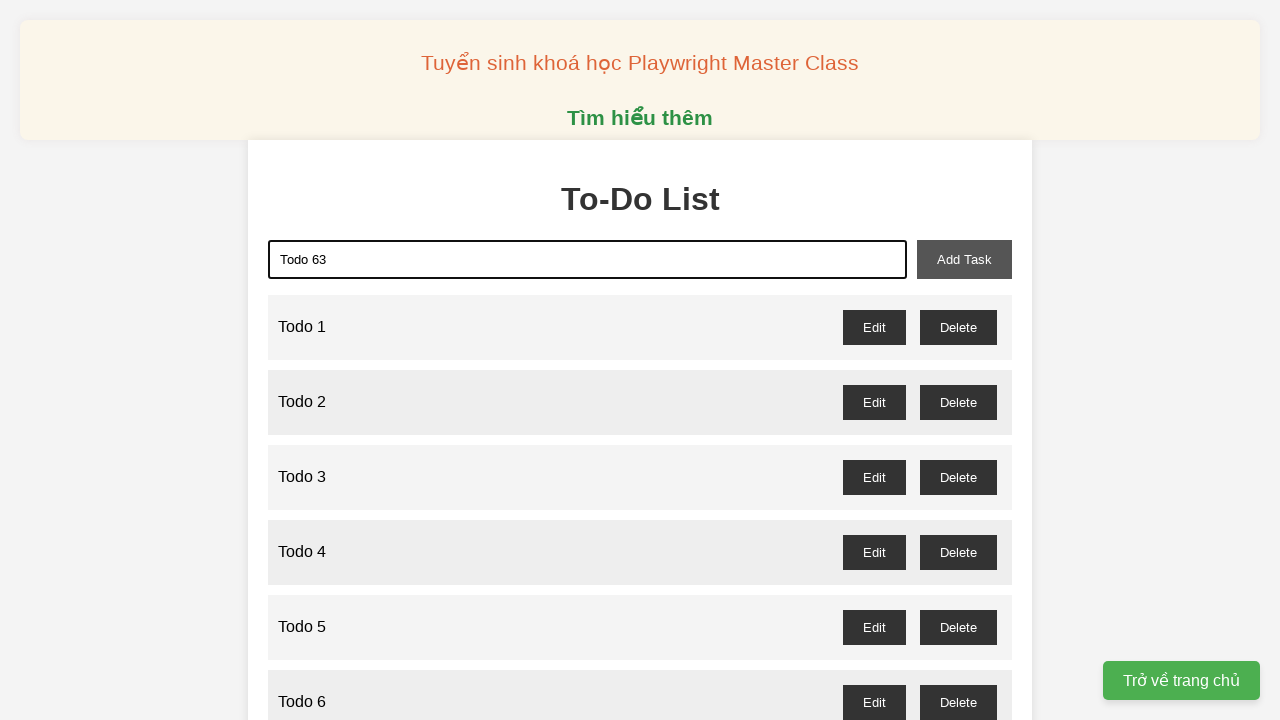

Clicked add task button to create 'Todo 63' at (964, 259) on xpath=//*[@id='add-task']
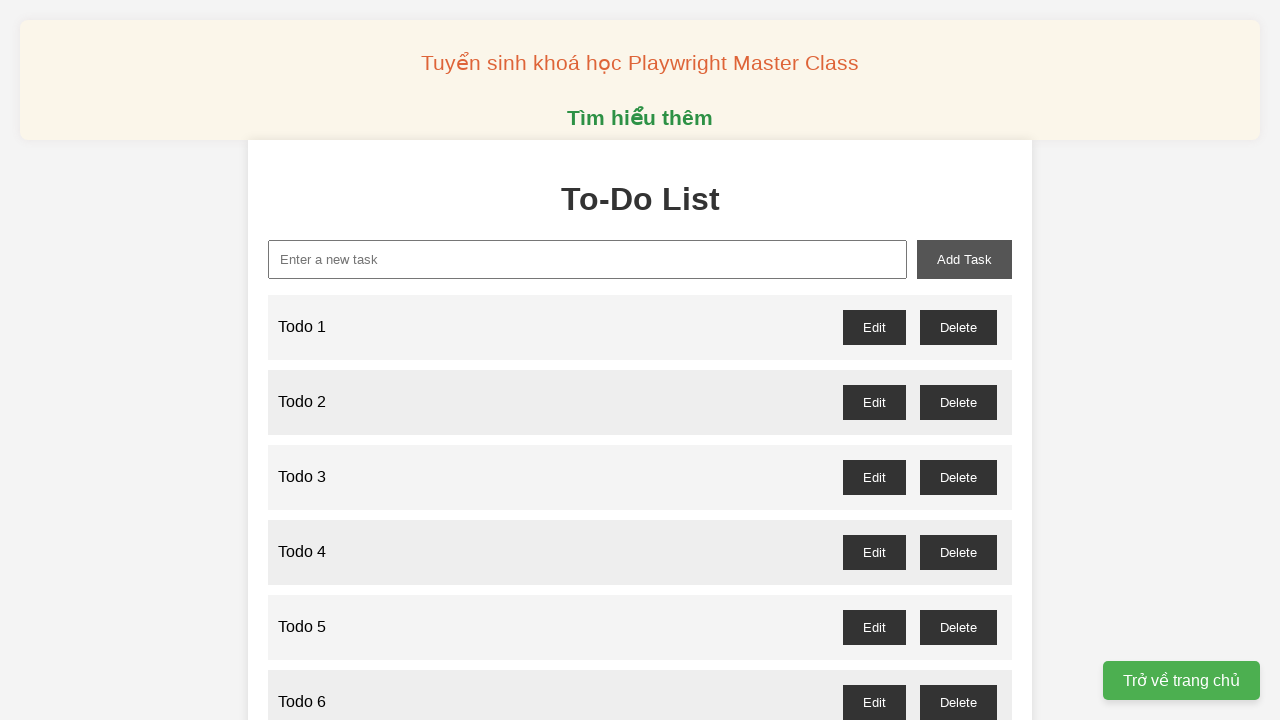

Filled new task input with 'Todo 64' on xpath=//*[@id='new-task']
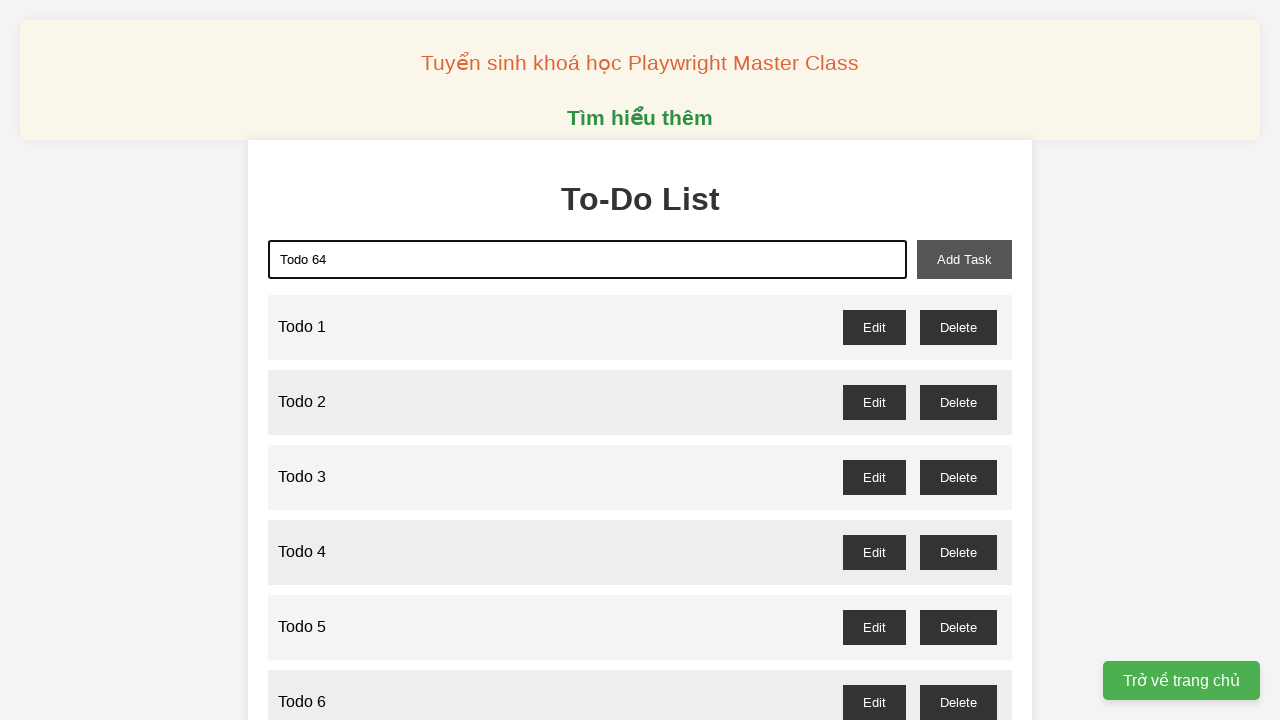

Clicked add task button to create 'Todo 64' at (964, 259) on xpath=//*[@id='add-task']
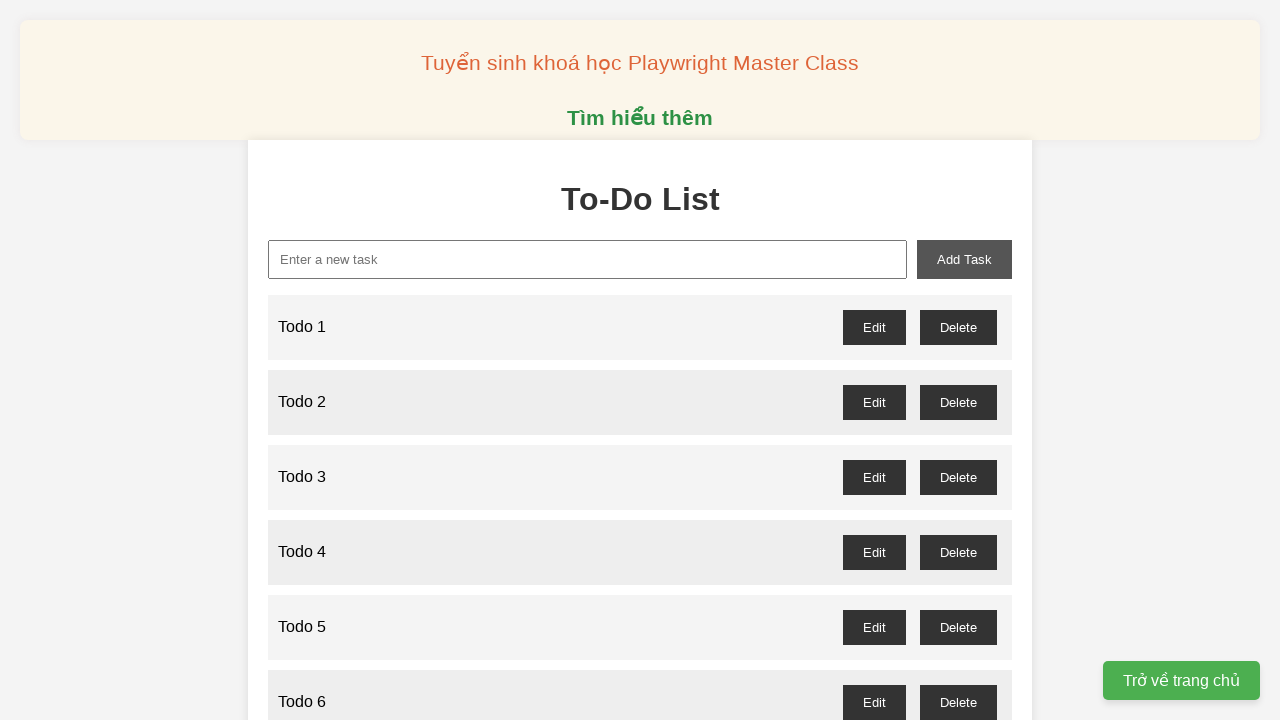

Filled new task input with 'Todo 65' on xpath=//*[@id='new-task']
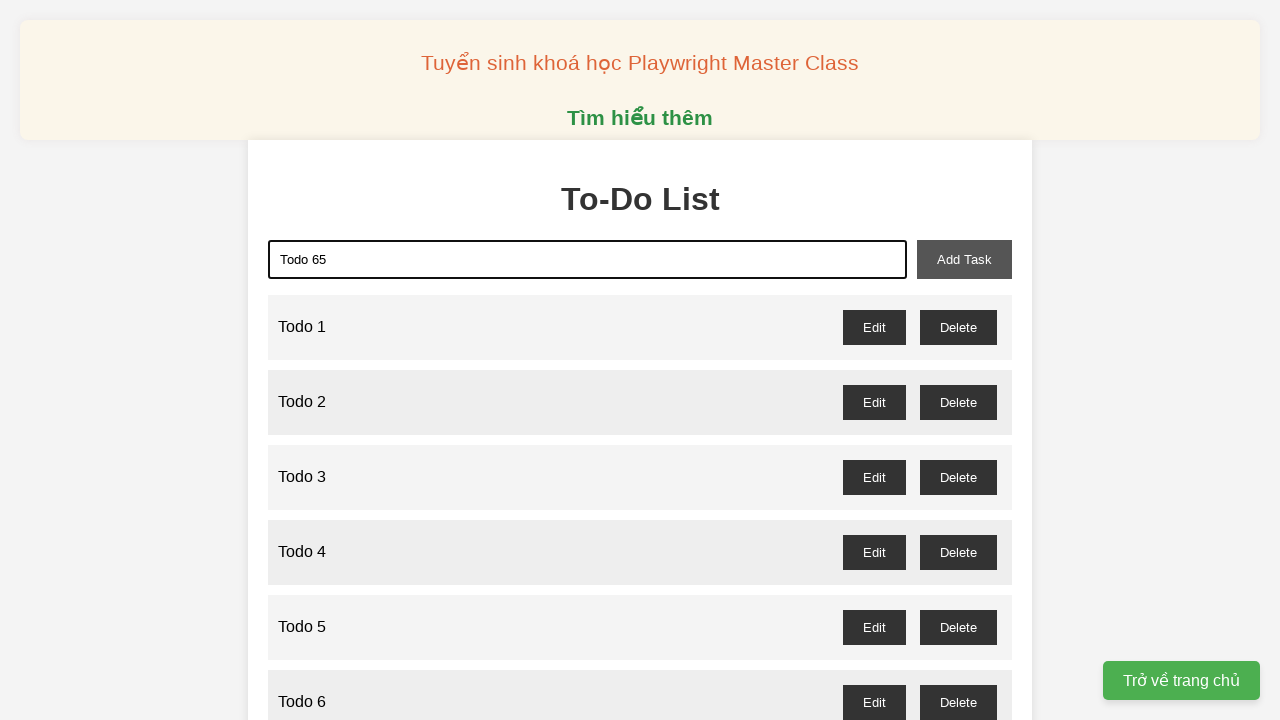

Clicked add task button to create 'Todo 65' at (964, 259) on xpath=//*[@id='add-task']
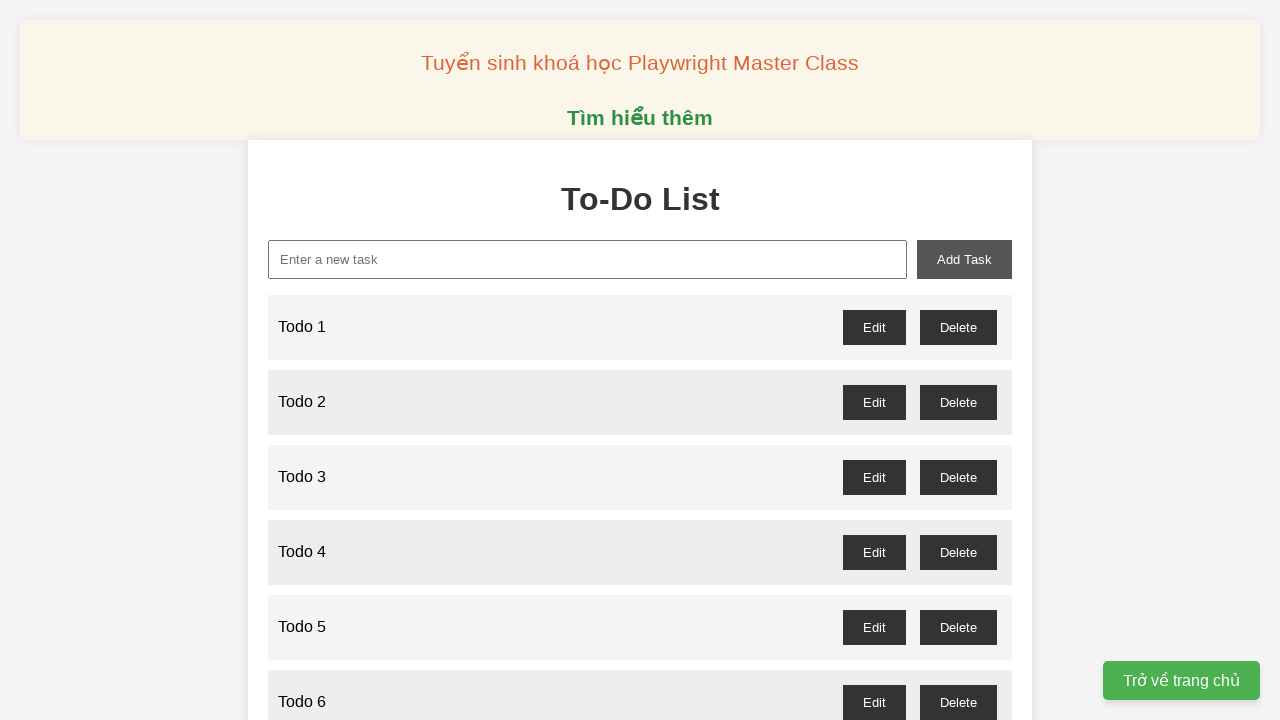

Filled new task input with 'Todo 66' on xpath=//*[@id='new-task']
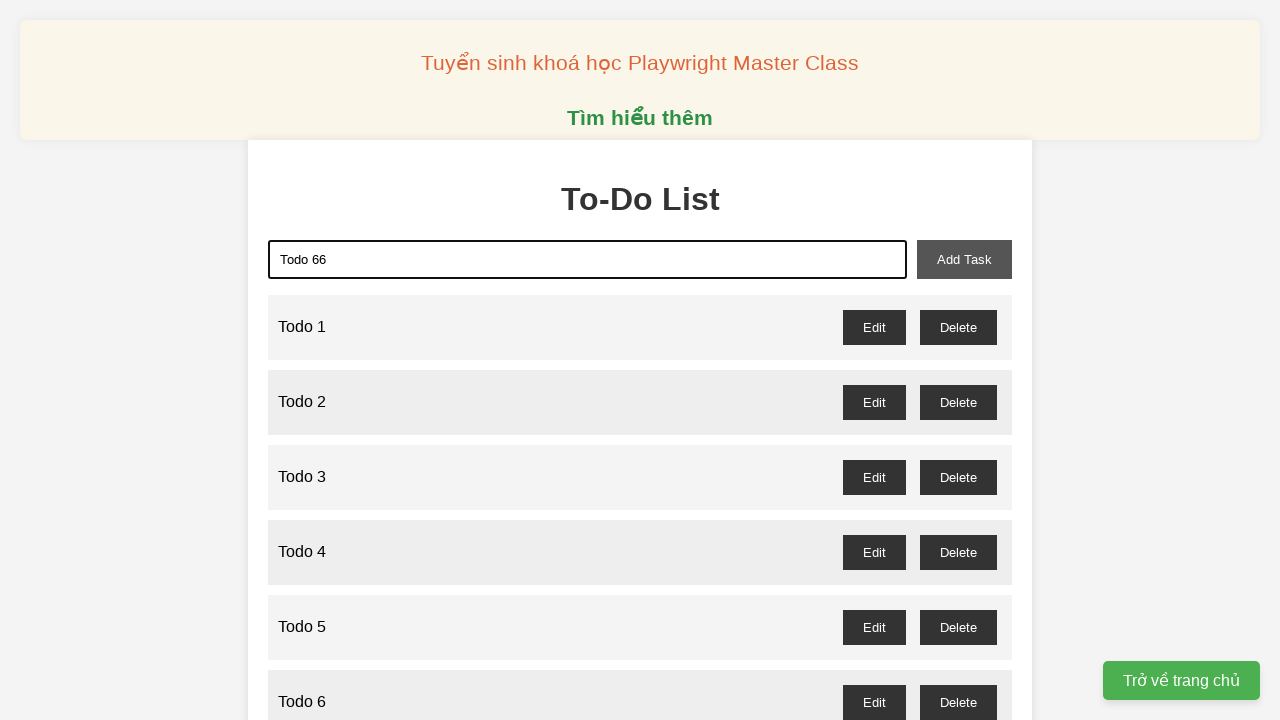

Clicked add task button to create 'Todo 66' at (964, 259) on xpath=//*[@id='add-task']
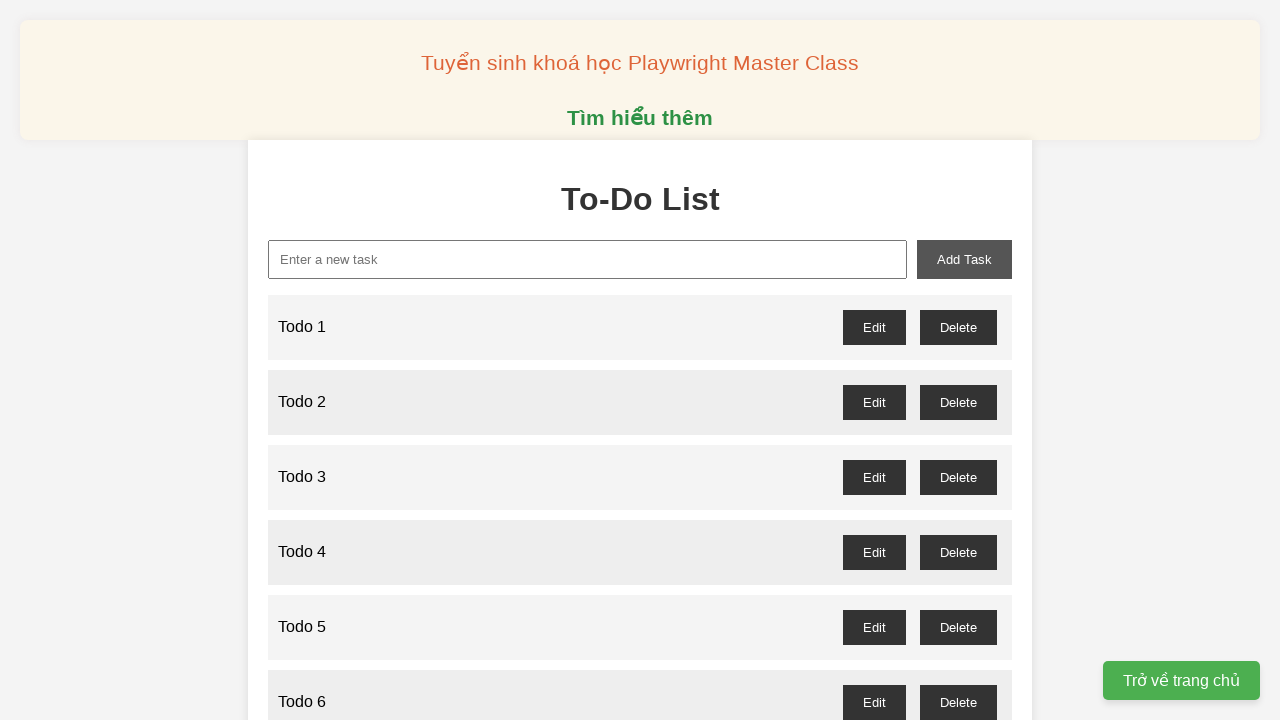

Filled new task input with 'Todo 67' on xpath=//*[@id='new-task']
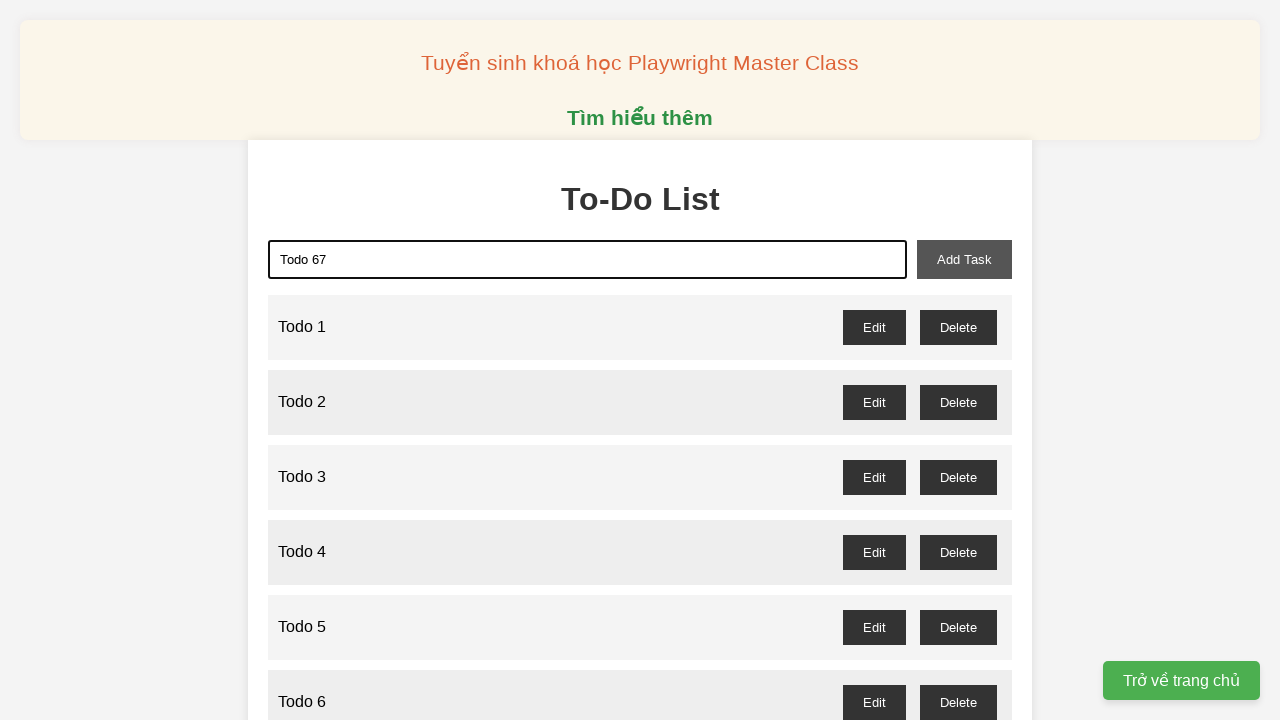

Clicked add task button to create 'Todo 67' at (964, 259) on xpath=//*[@id='add-task']
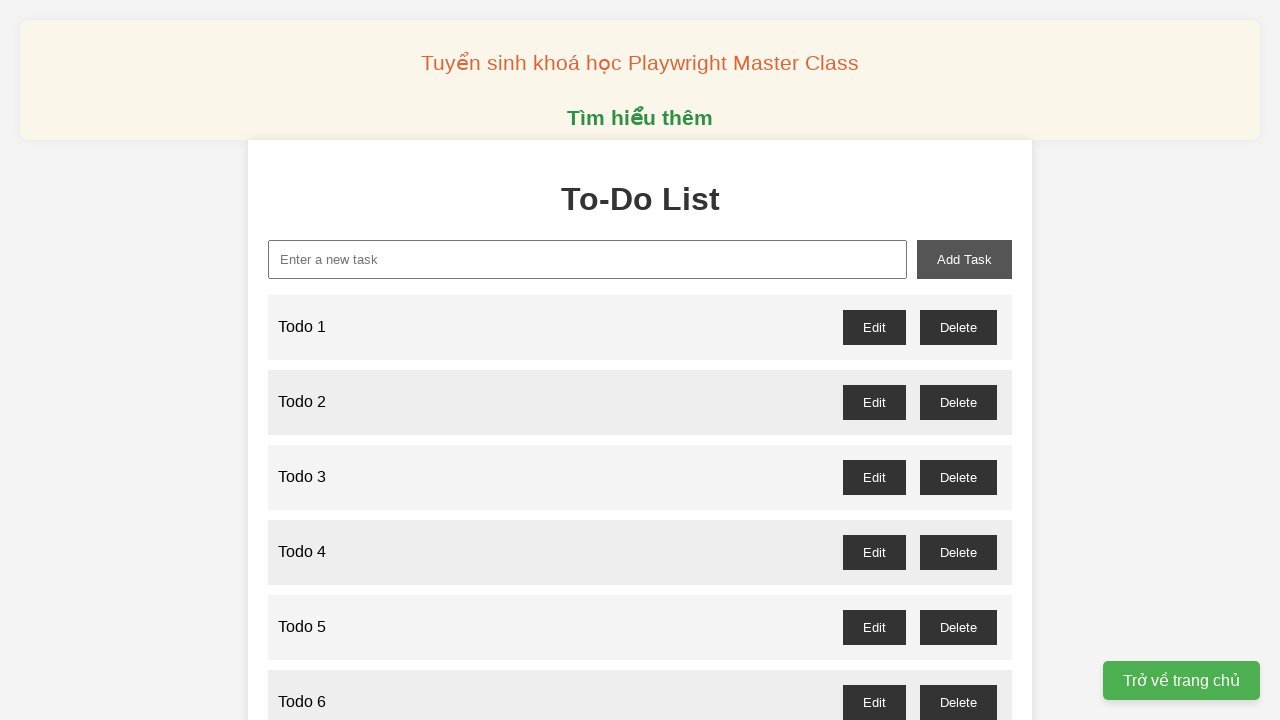

Filled new task input with 'Todo 68' on xpath=//*[@id='new-task']
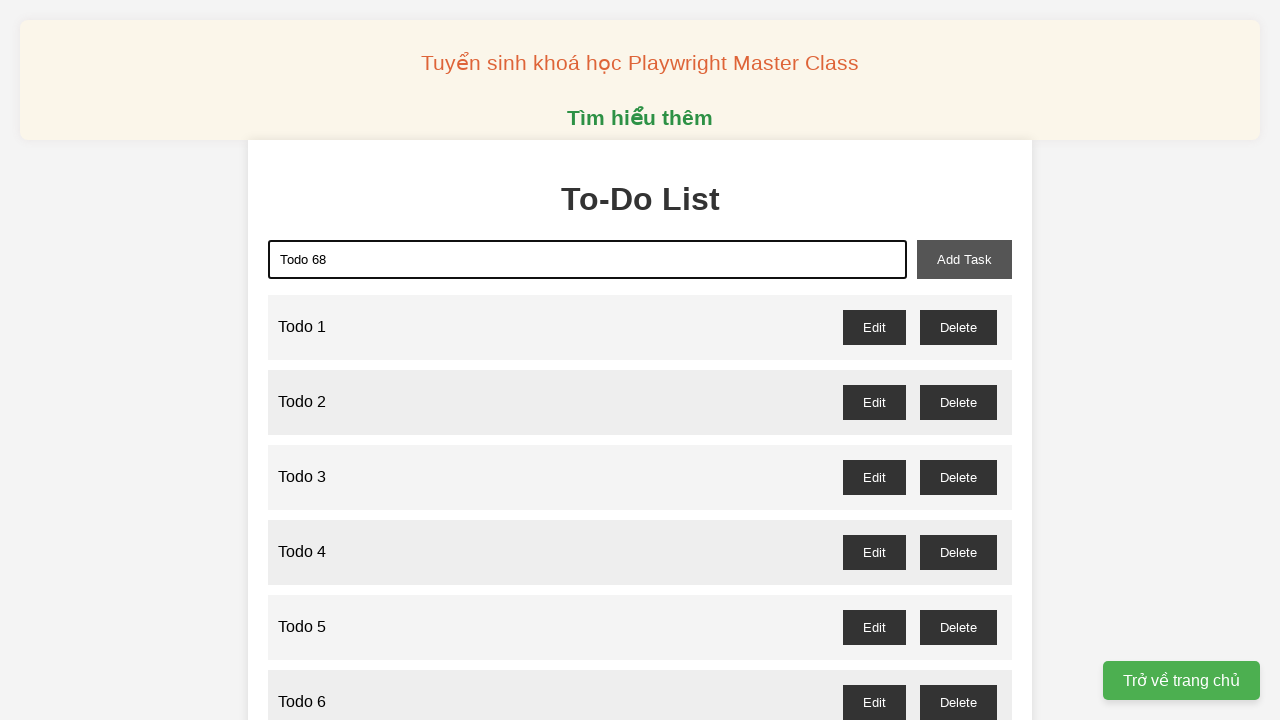

Clicked add task button to create 'Todo 68' at (964, 259) on xpath=//*[@id='add-task']
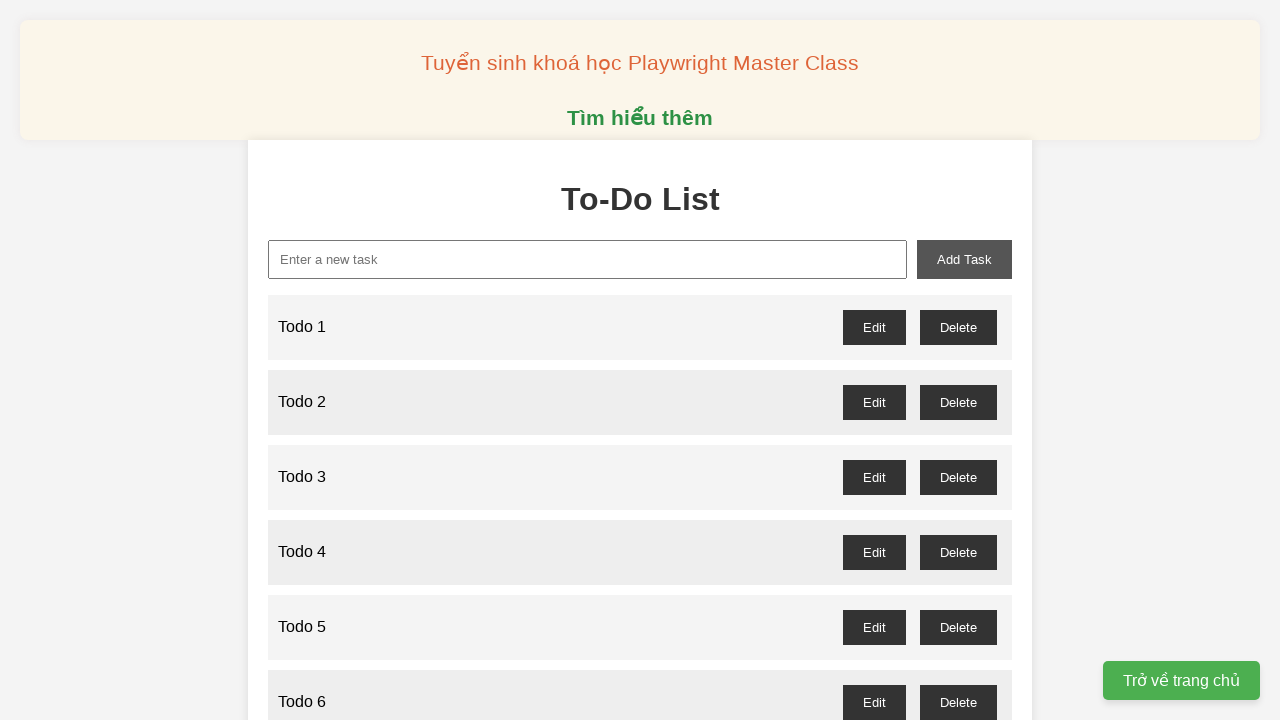

Filled new task input with 'Todo 69' on xpath=//*[@id='new-task']
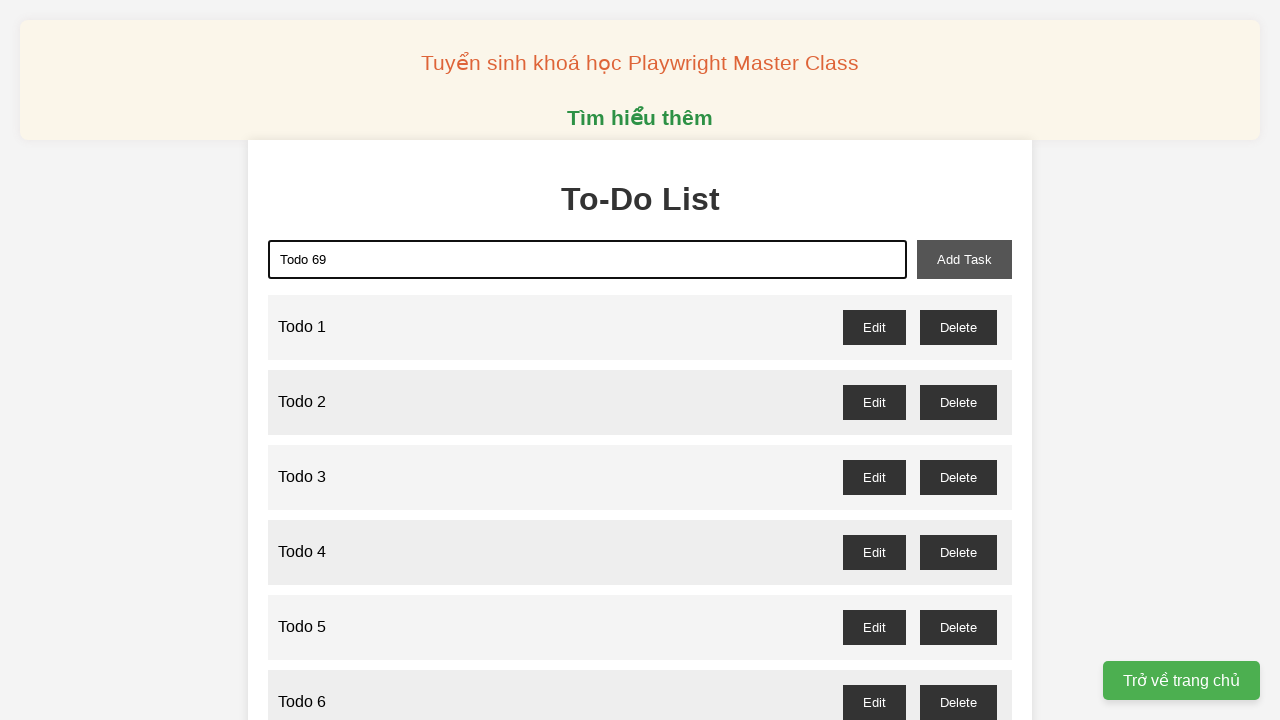

Clicked add task button to create 'Todo 69' at (964, 259) on xpath=//*[@id='add-task']
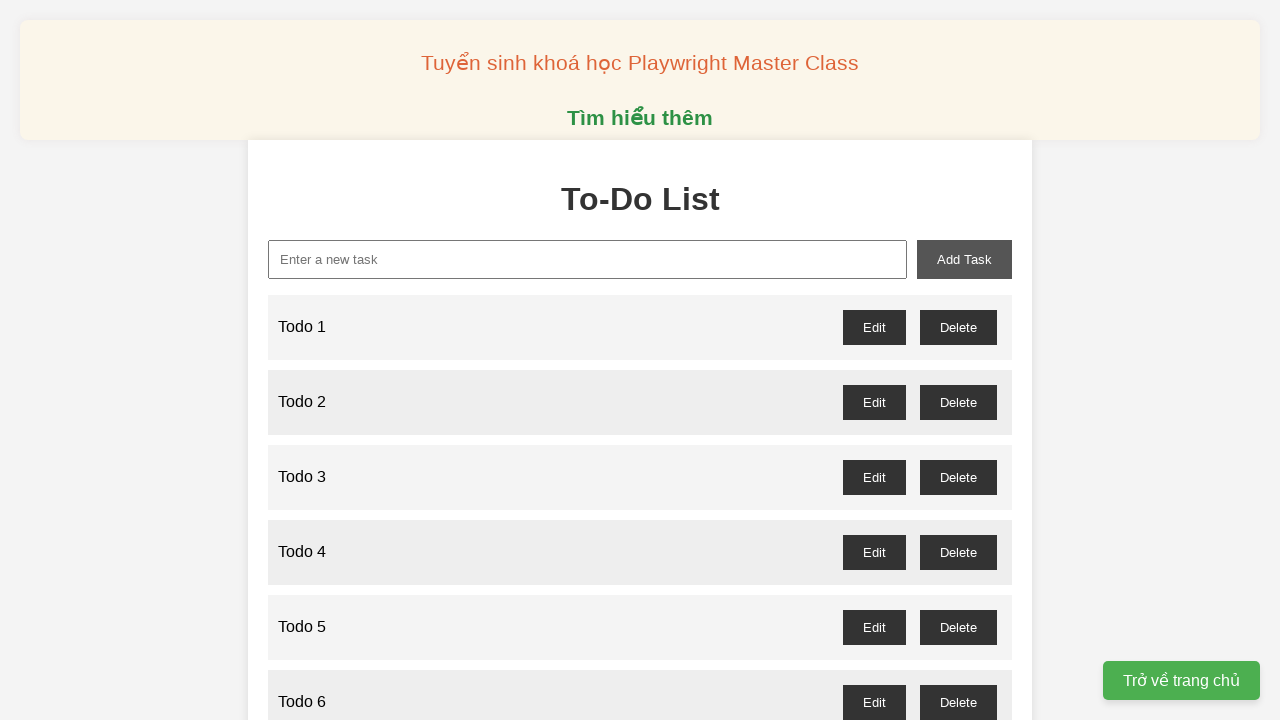

Filled new task input with 'Todo 70' on xpath=//*[@id='new-task']
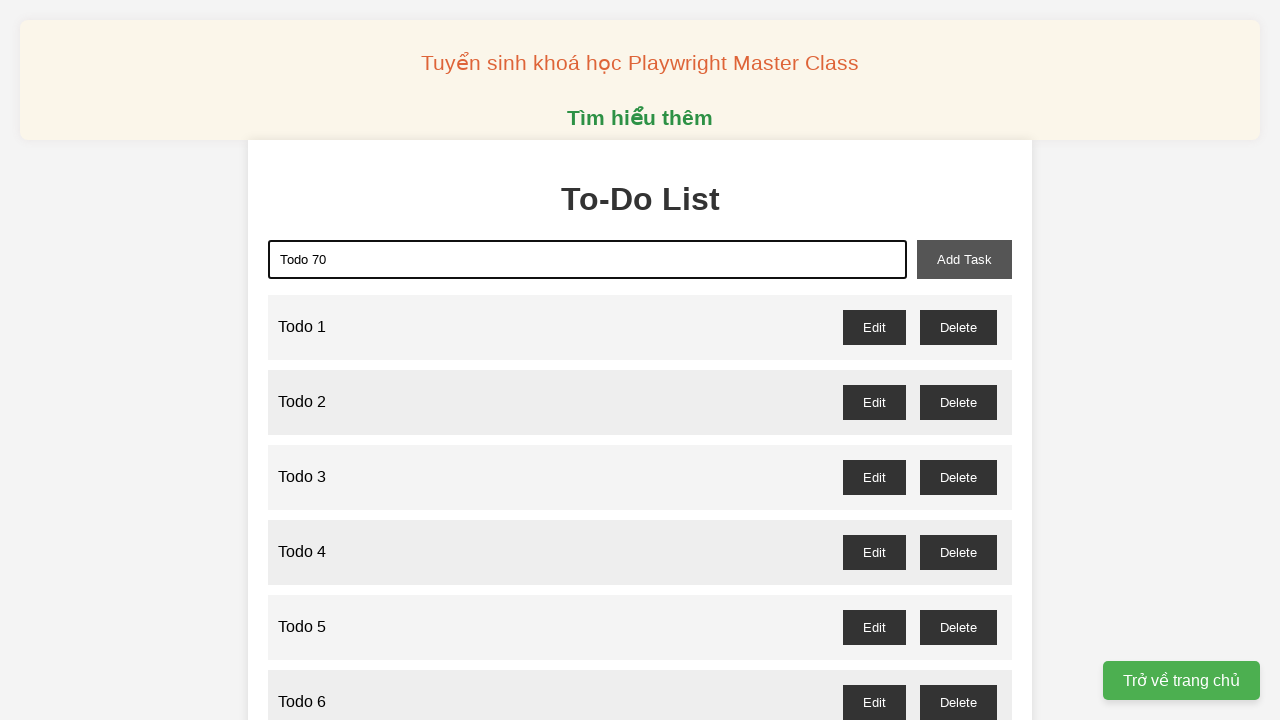

Clicked add task button to create 'Todo 70' at (964, 259) on xpath=//*[@id='add-task']
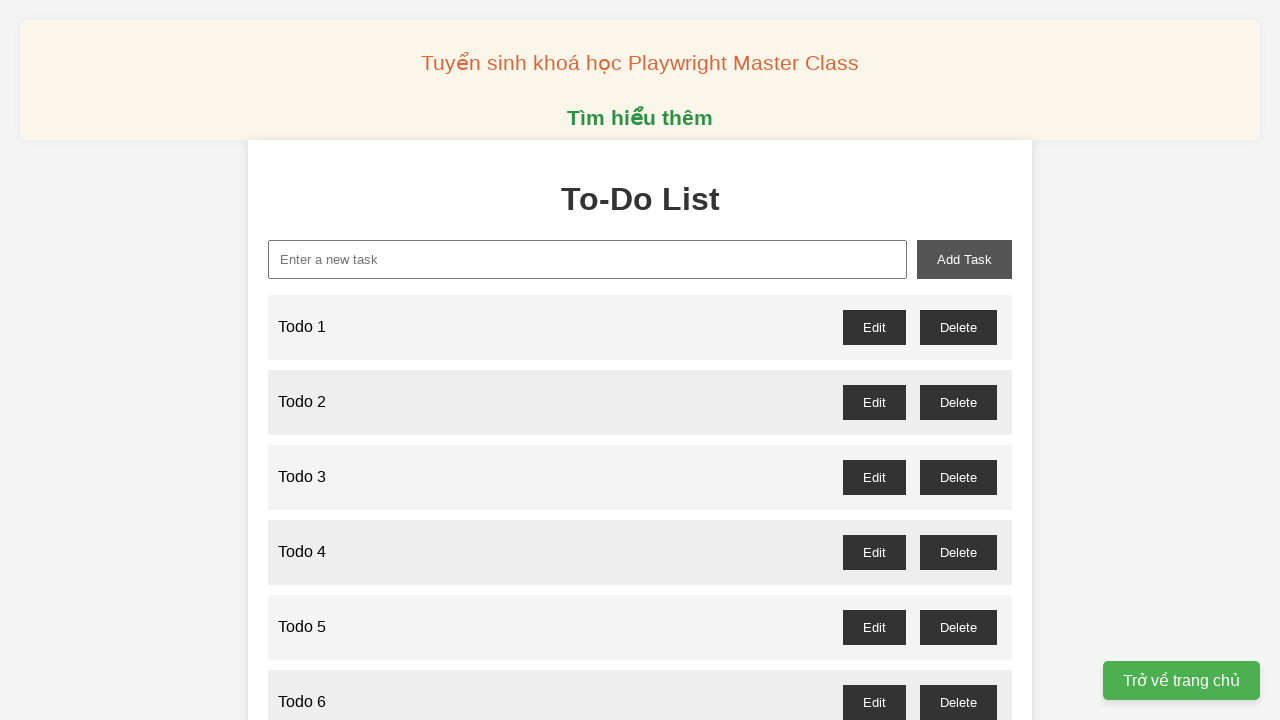

Filled new task input with 'Todo 71' on xpath=//*[@id='new-task']
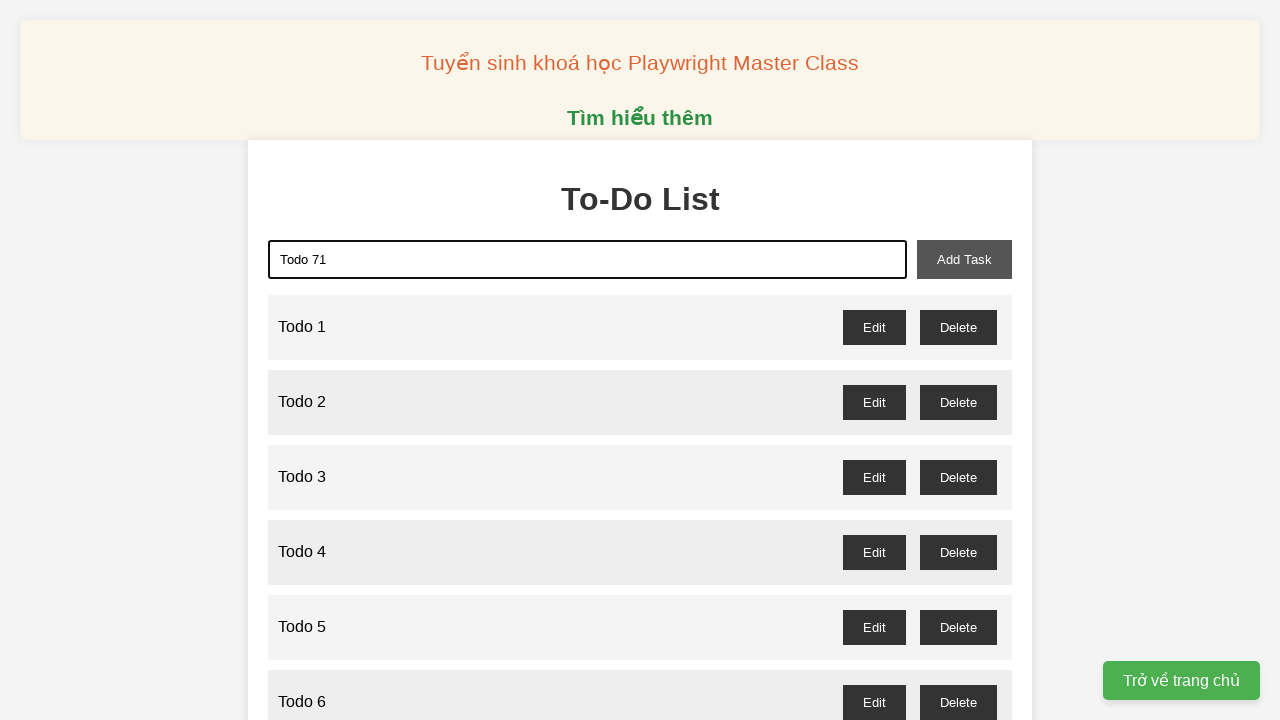

Clicked add task button to create 'Todo 71' at (964, 259) on xpath=//*[@id='add-task']
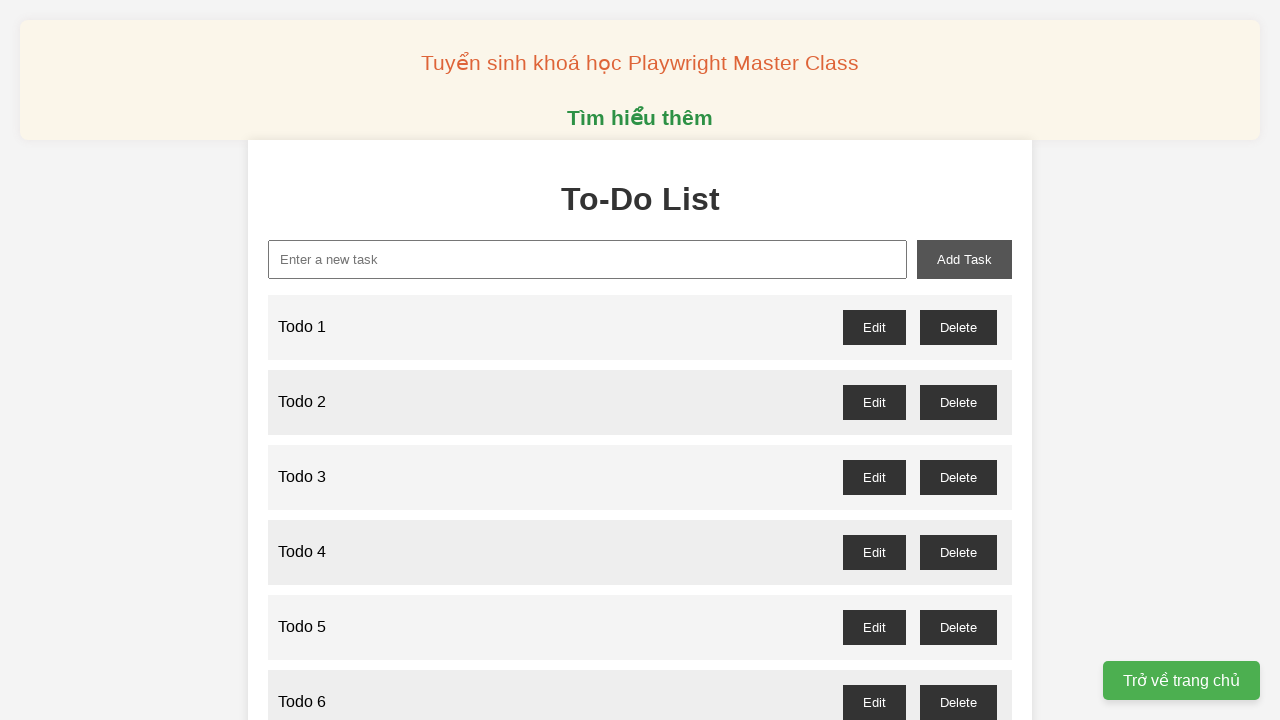

Filled new task input with 'Todo 72' on xpath=//*[@id='new-task']
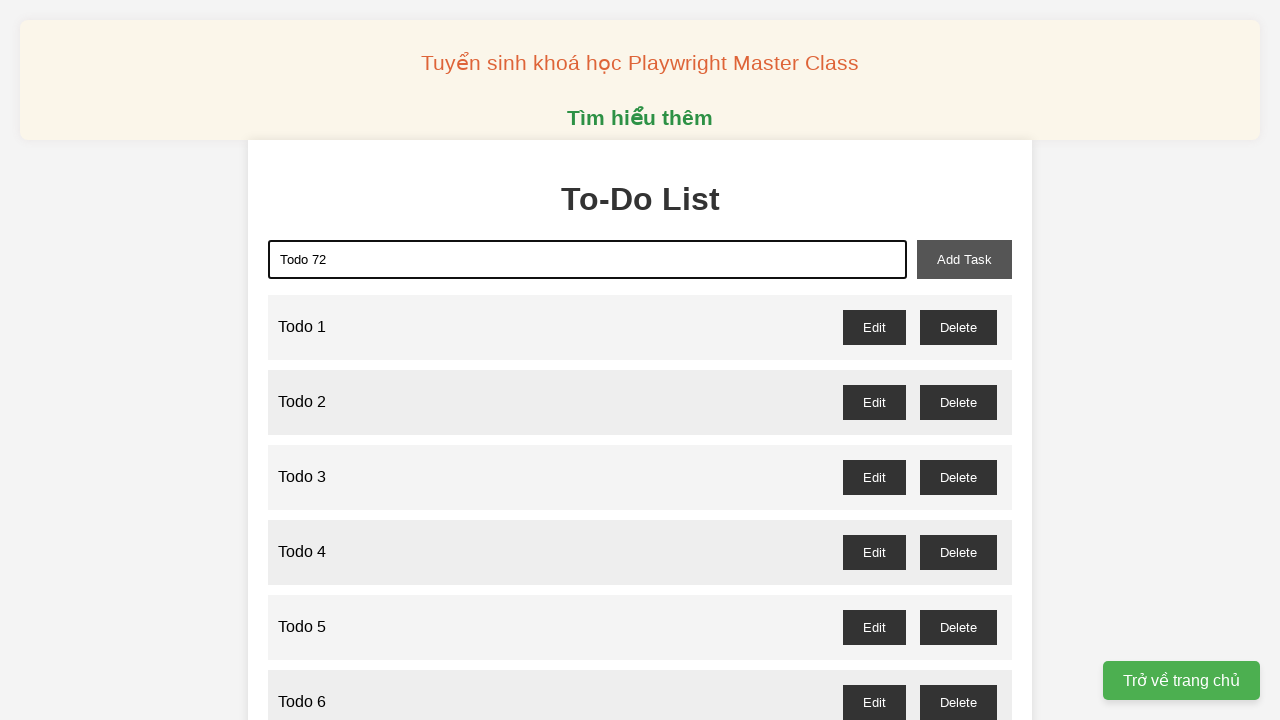

Clicked add task button to create 'Todo 72' at (964, 259) on xpath=//*[@id='add-task']
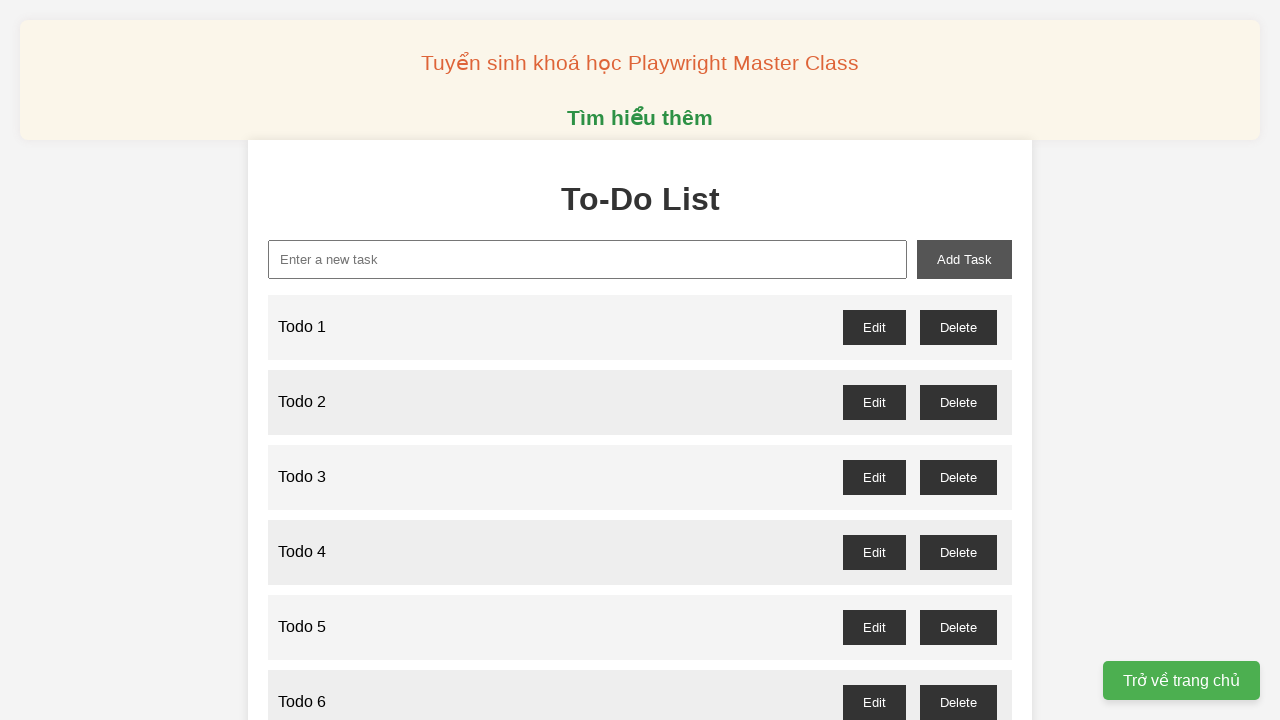

Filled new task input with 'Todo 73' on xpath=//*[@id='new-task']
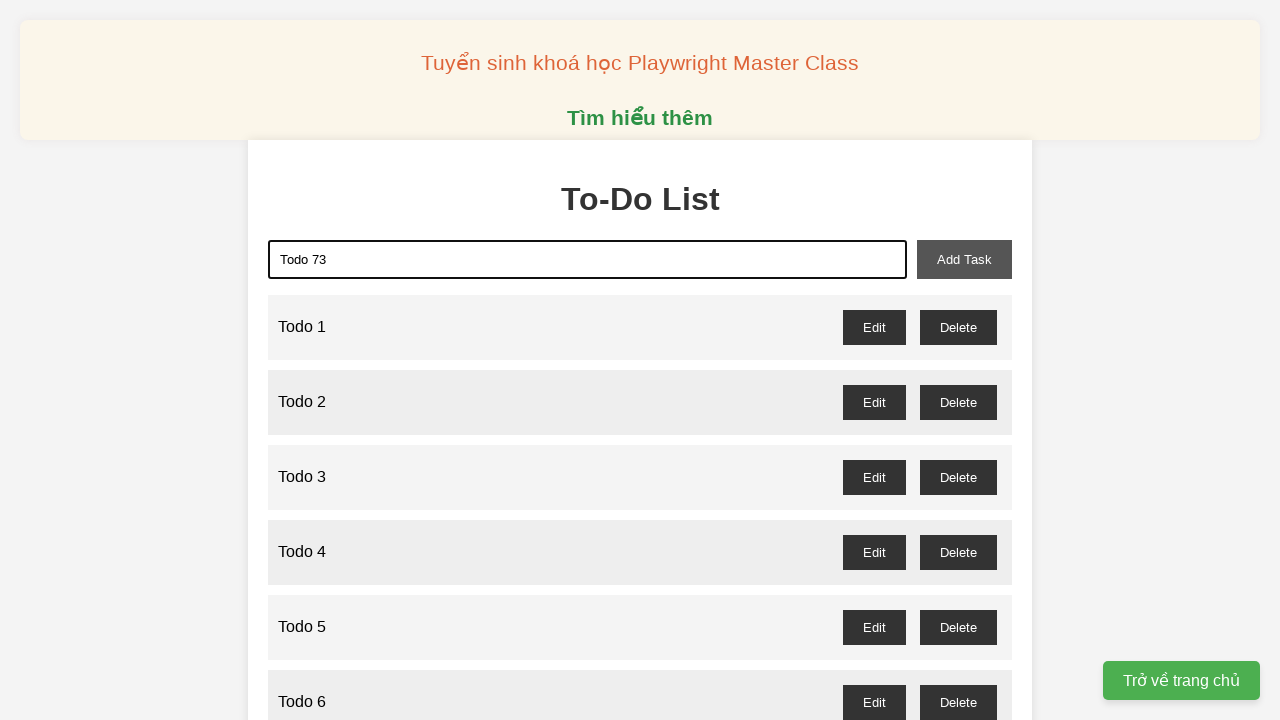

Clicked add task button to create 'Todo 73' at (964, 259) on xpath=//*[@id='add-task']
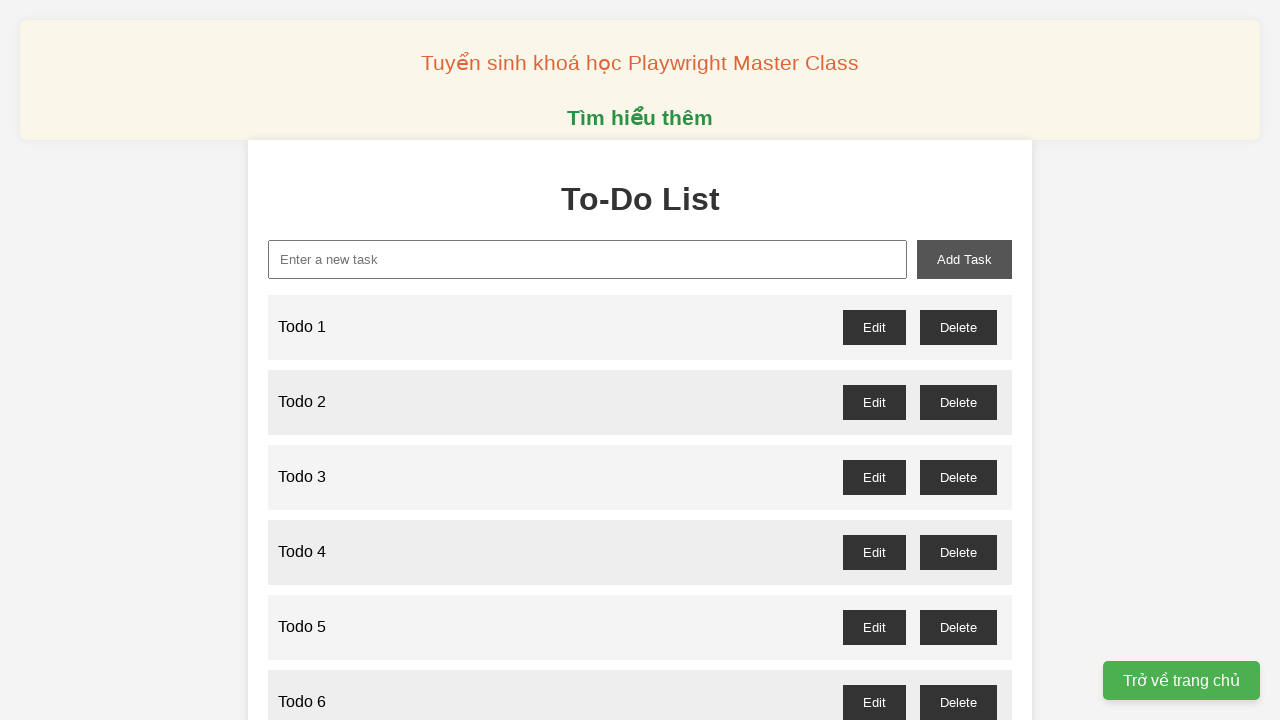

Filled new task input with 'Todo 74' on xpath=//*[@id='new-task']
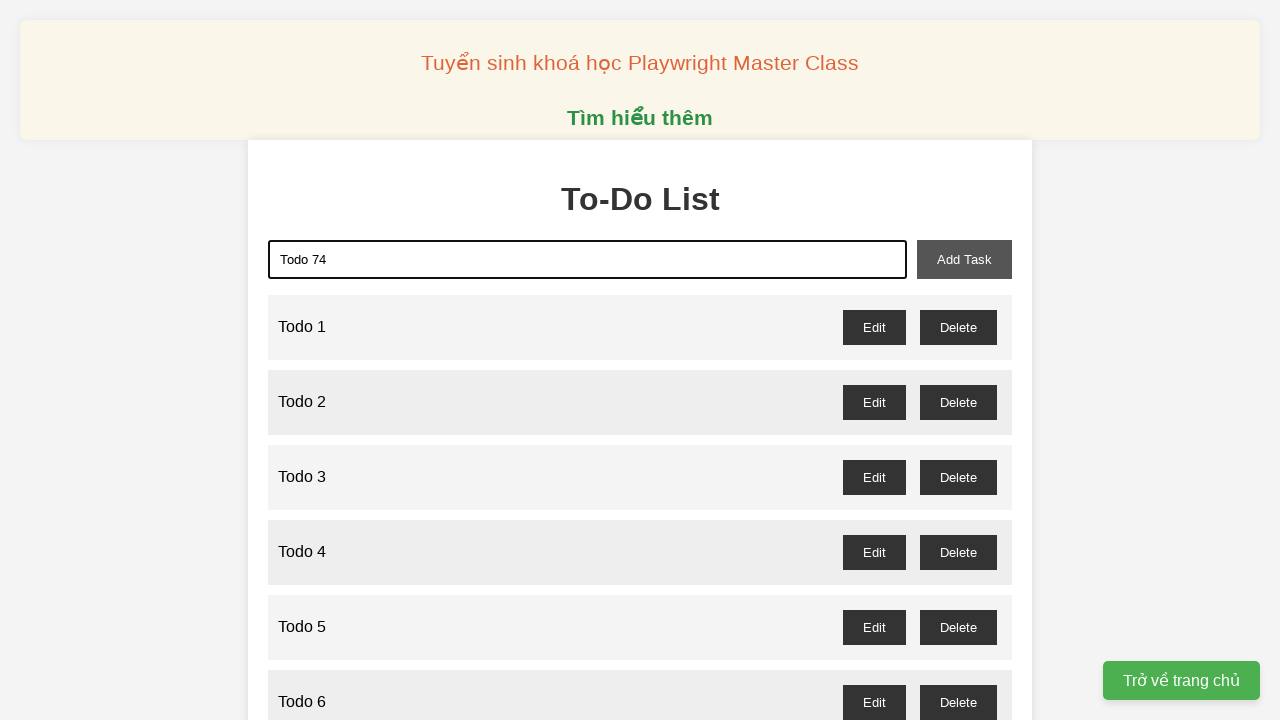

Clicked add task button to create 'Todo 74' at (964, 259) on xpath=//*[@id='add-task']
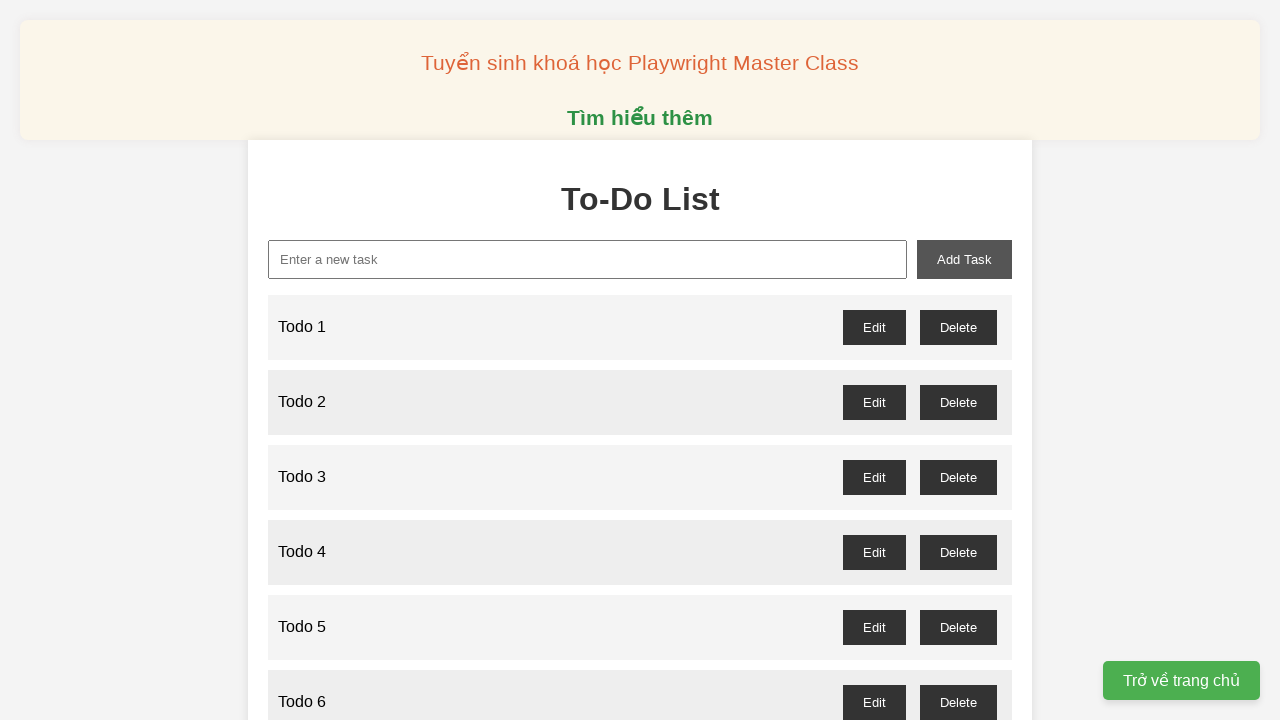

Filled new task input with 'Todo 75' on xpath=//*[@id='new-task']
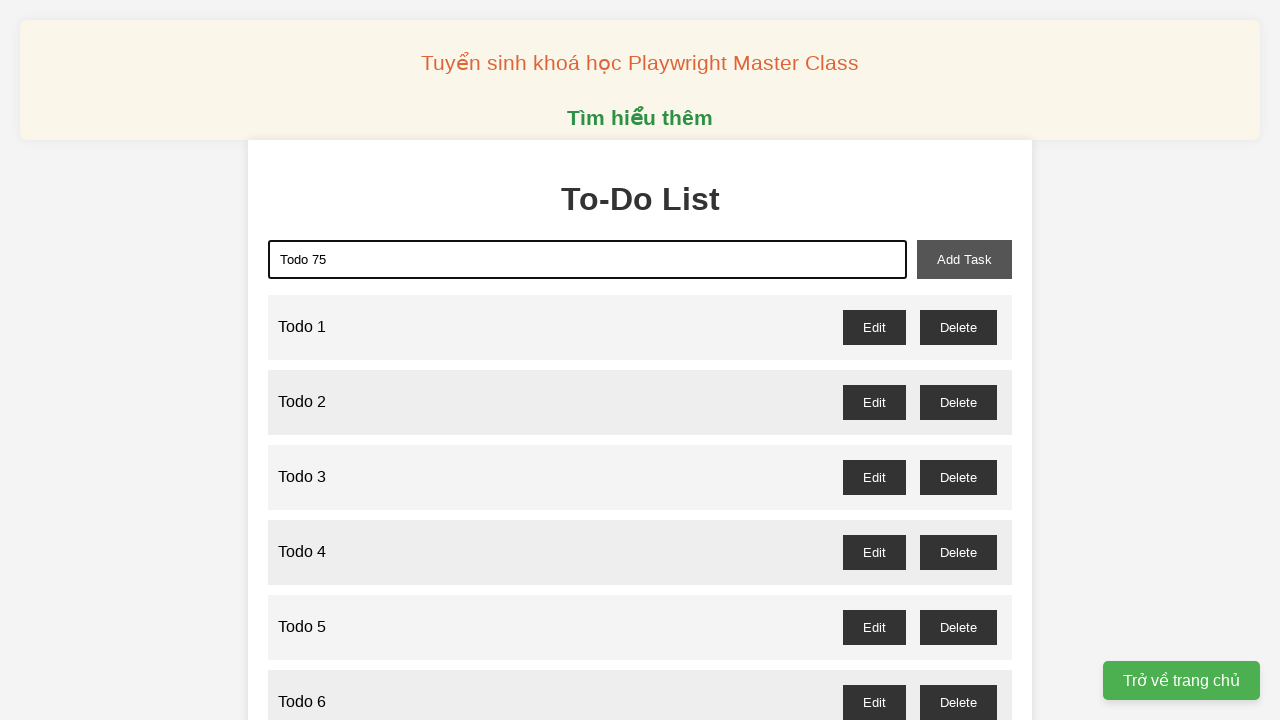

Clicked add task button to create 'Todo 75' at (964, 259) on xpath=//*[@id='add-task']
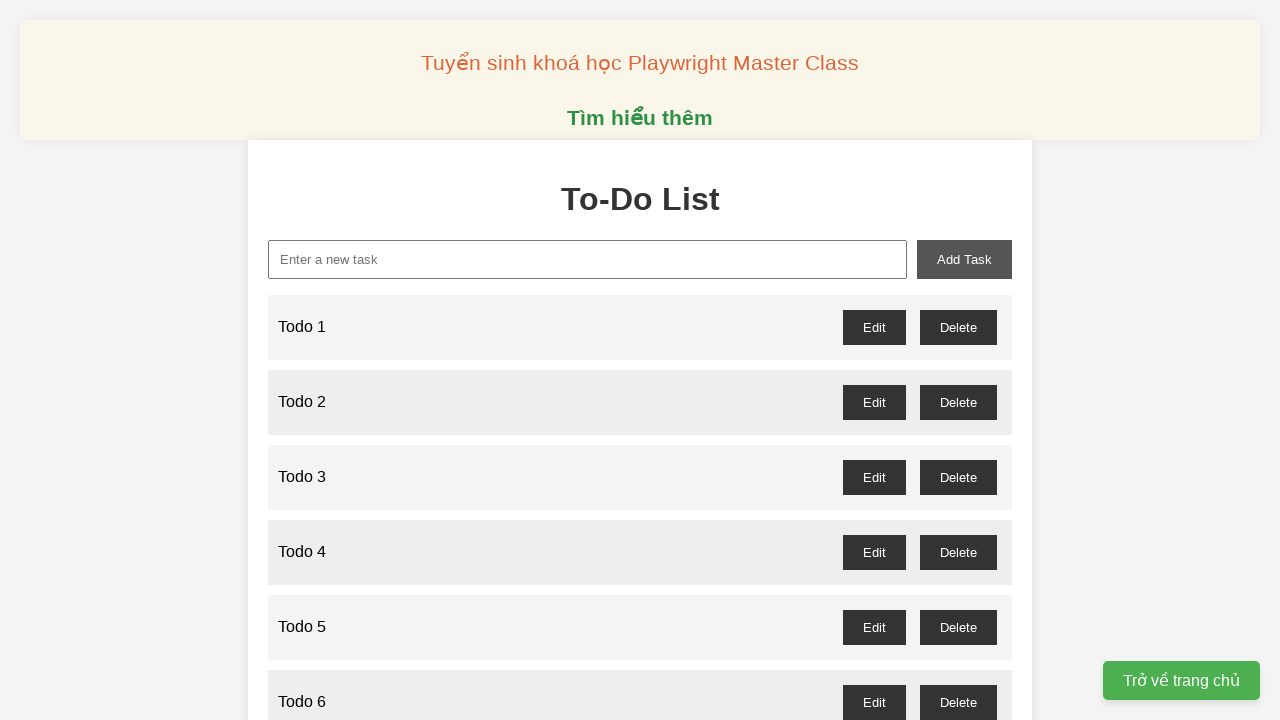

Filled new task input with 'Todo 76' on xpath=//*[@id='new-task']
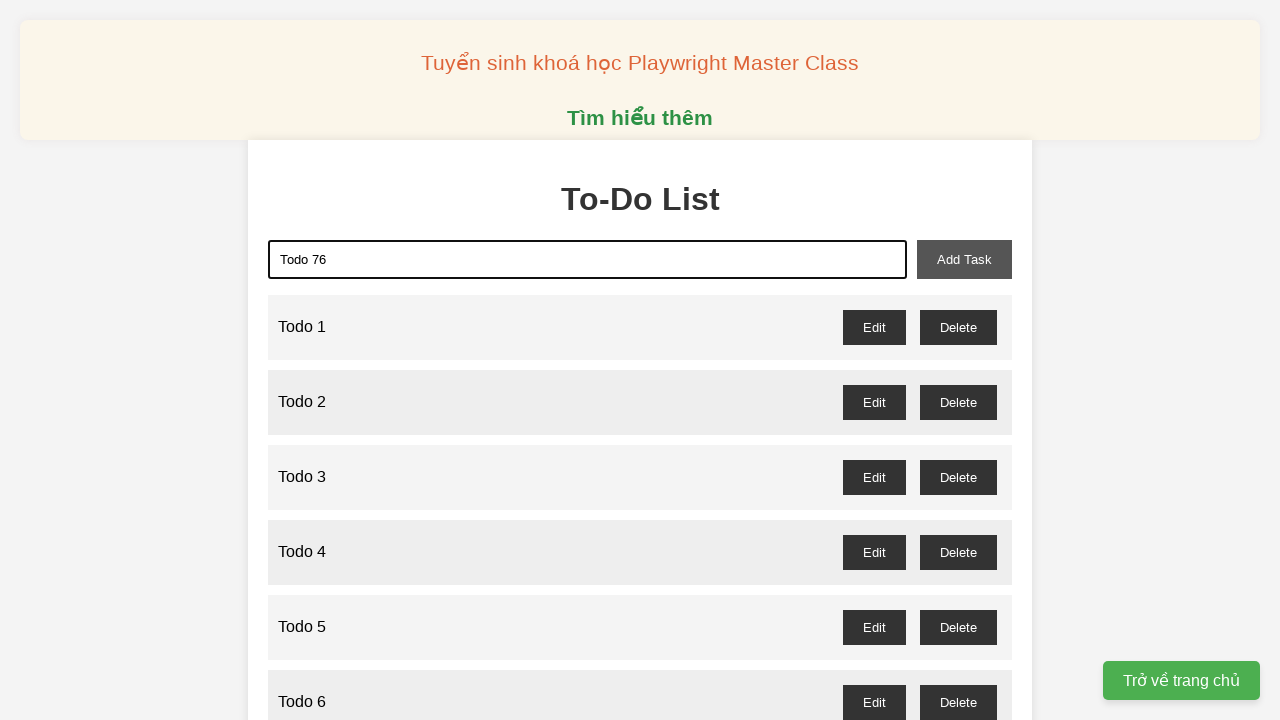

Clicked add task button to create 'Todo 76' at (964, 259) on xpath=//*[@id='add-task']
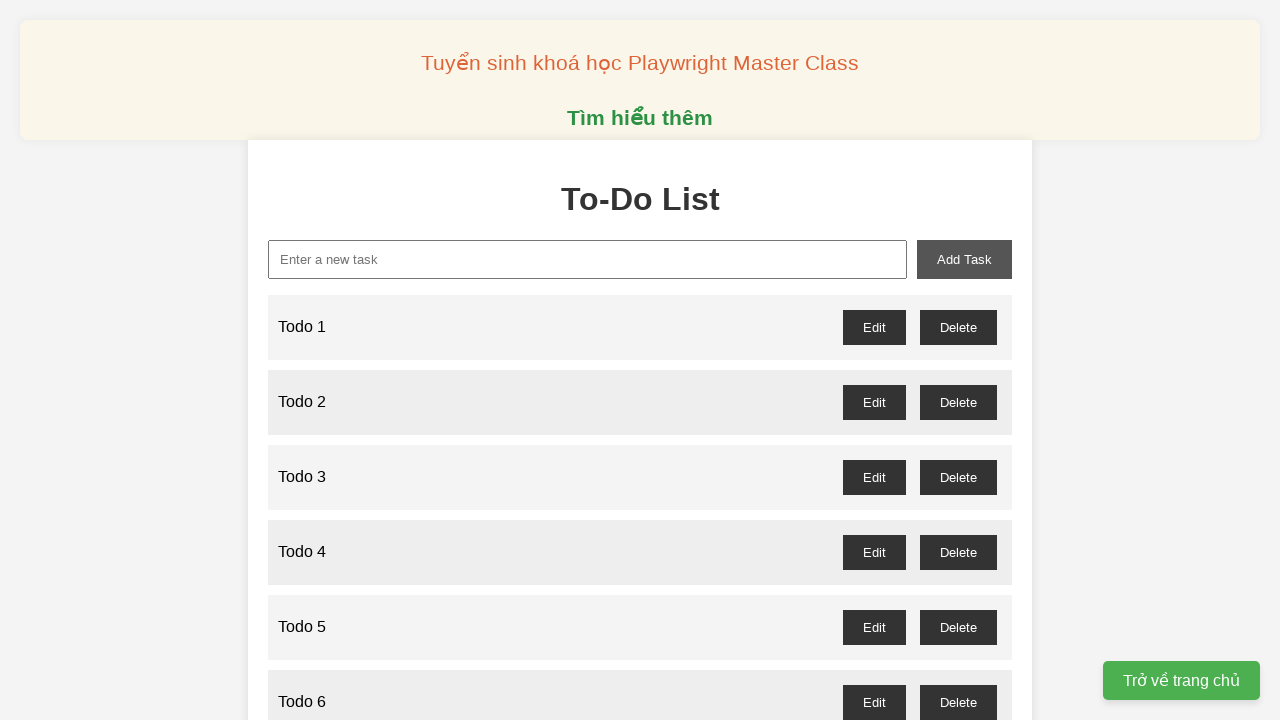

Filled new task input with 'Todo 77' on xpath=//*[@id='new-task']
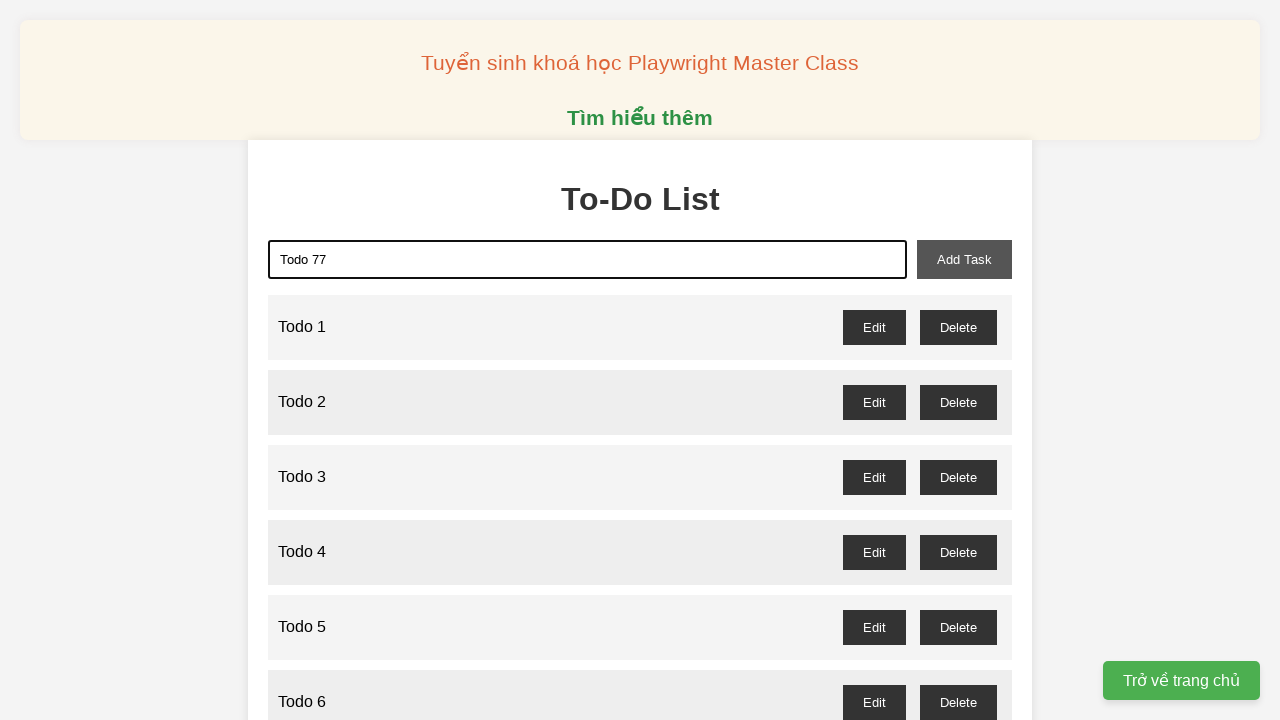

Clicked add task button to create 'Todo 77' at (964, 259) on xpath=//*[@id='add-task']
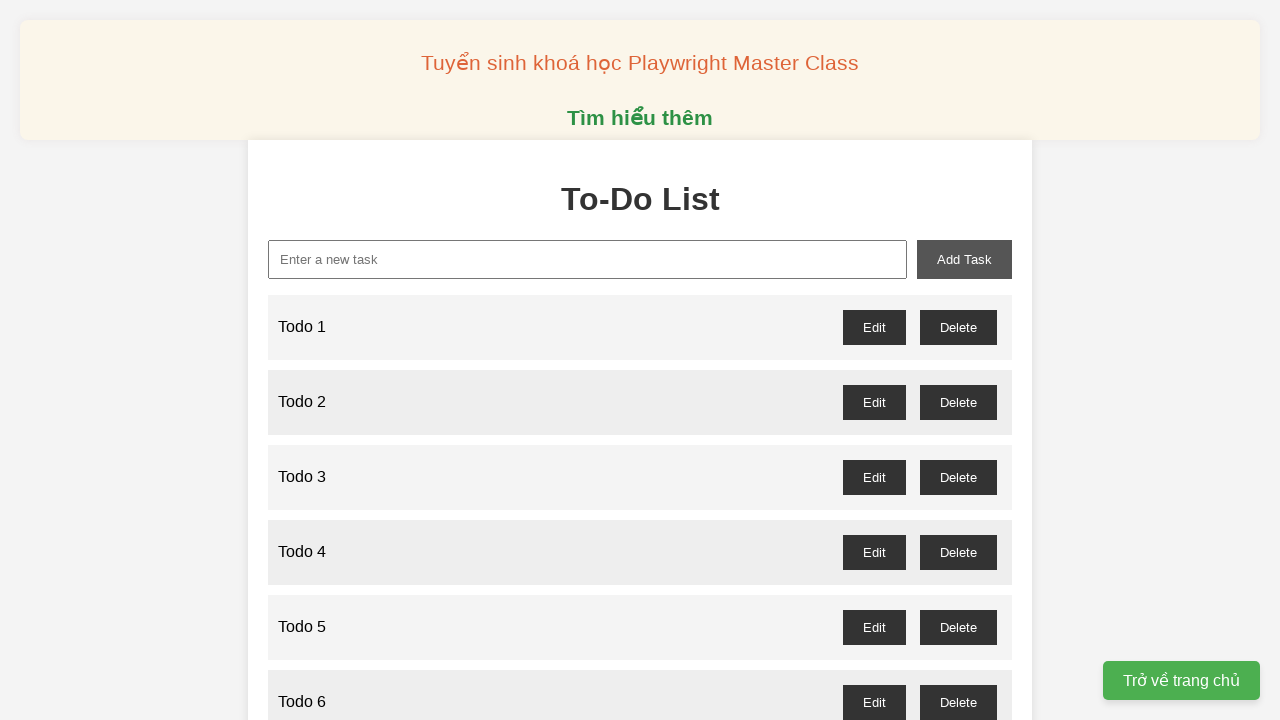

Filled new task input with 'Todo 78' on xpath=//*[@id='new-task']
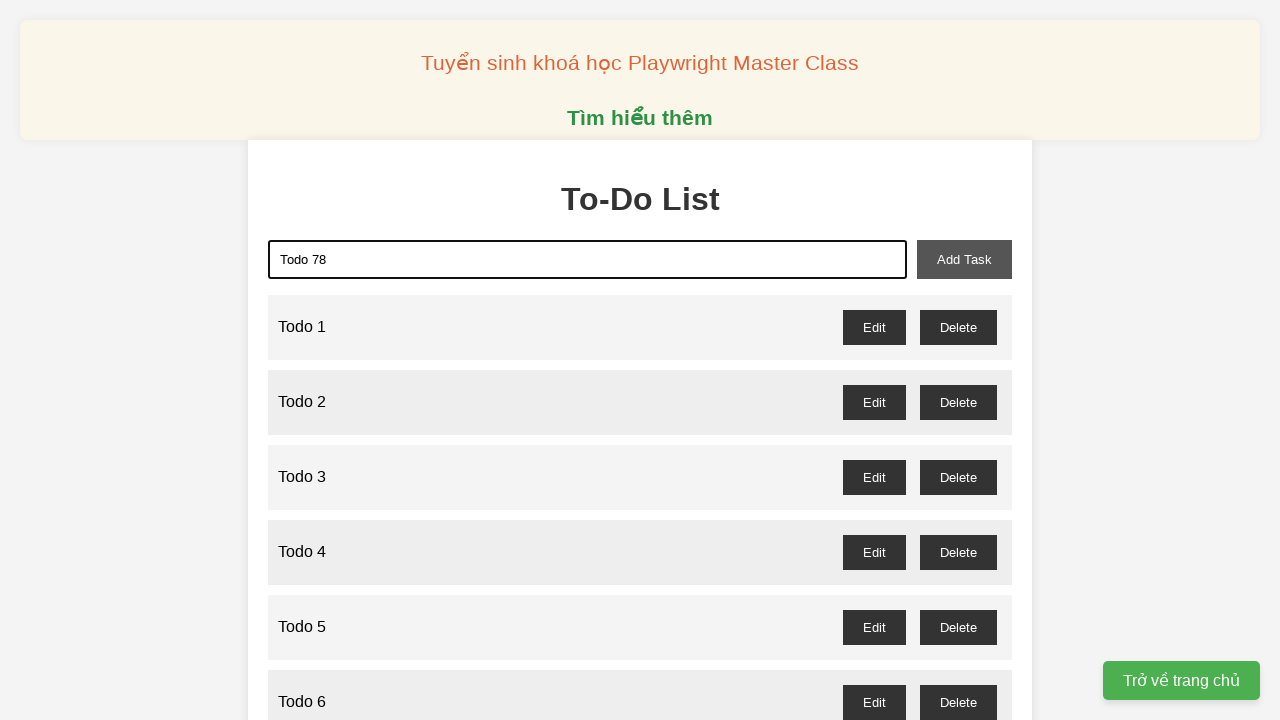

Clicked add task button to create 'Todo 78' at (964, 259) on xpath=//*[@id='add-task']
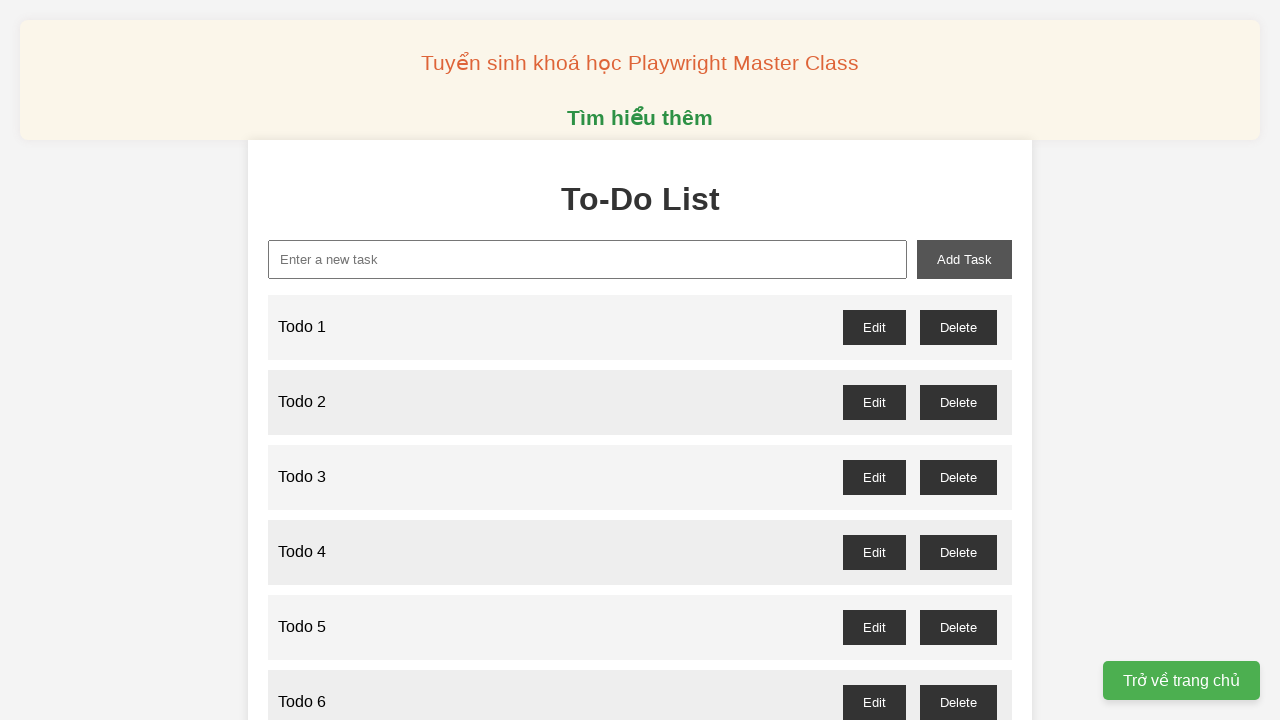

Filled new task input with 'Todo 79' on xpath=//*[@id='new-task']
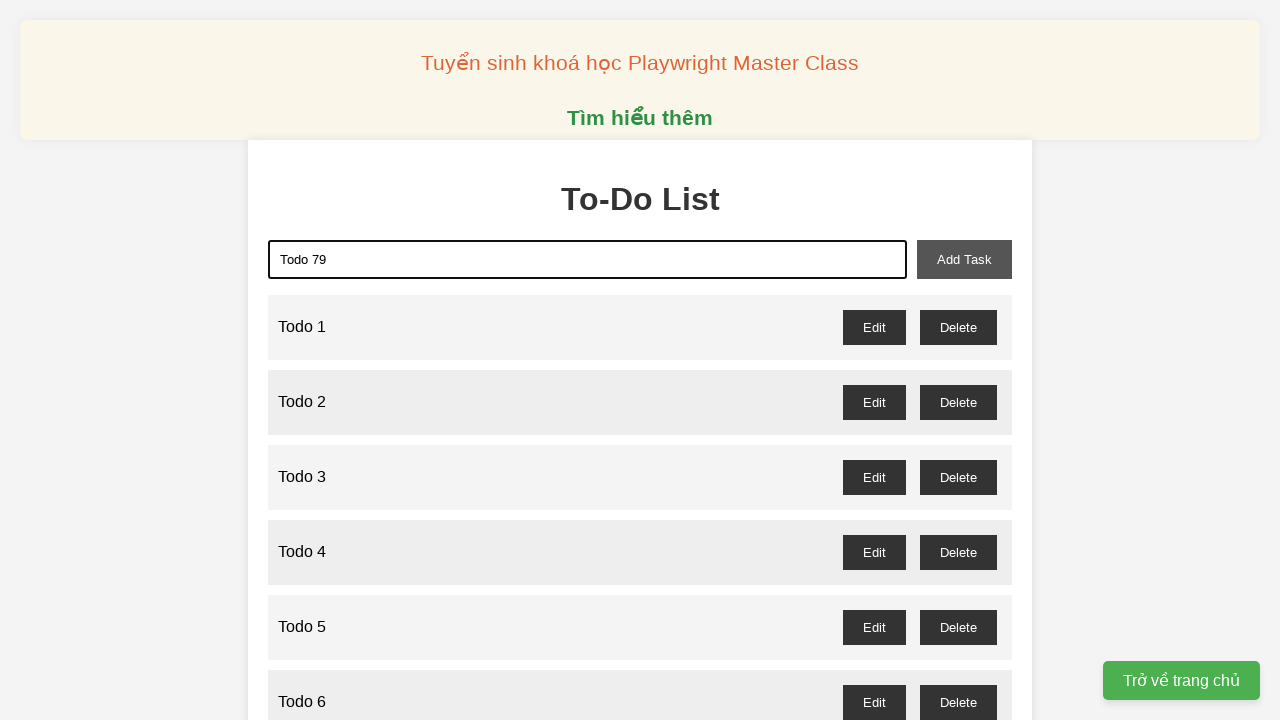

Clicked add task button to create 'Todo 79' at (964, 259) on xpath=//*[@id='add-task']
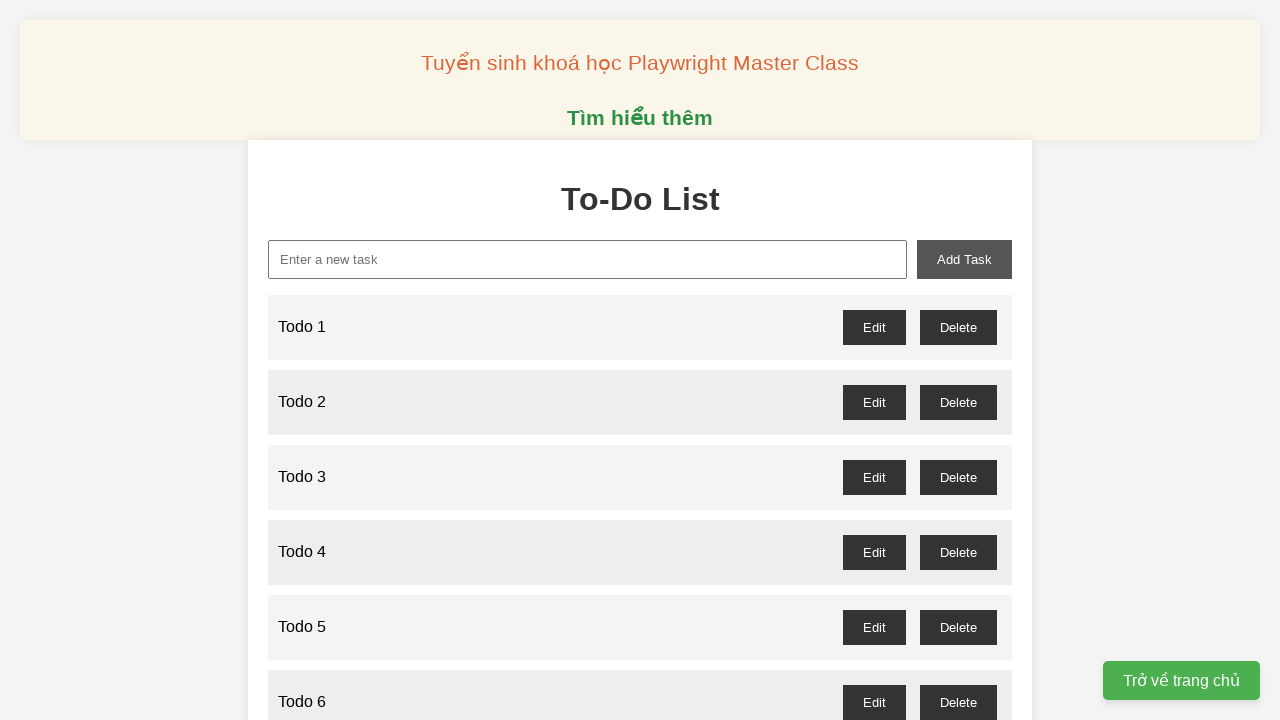

Filled new task input with 'Todo 80' on xpath=//*[@id='new-task']
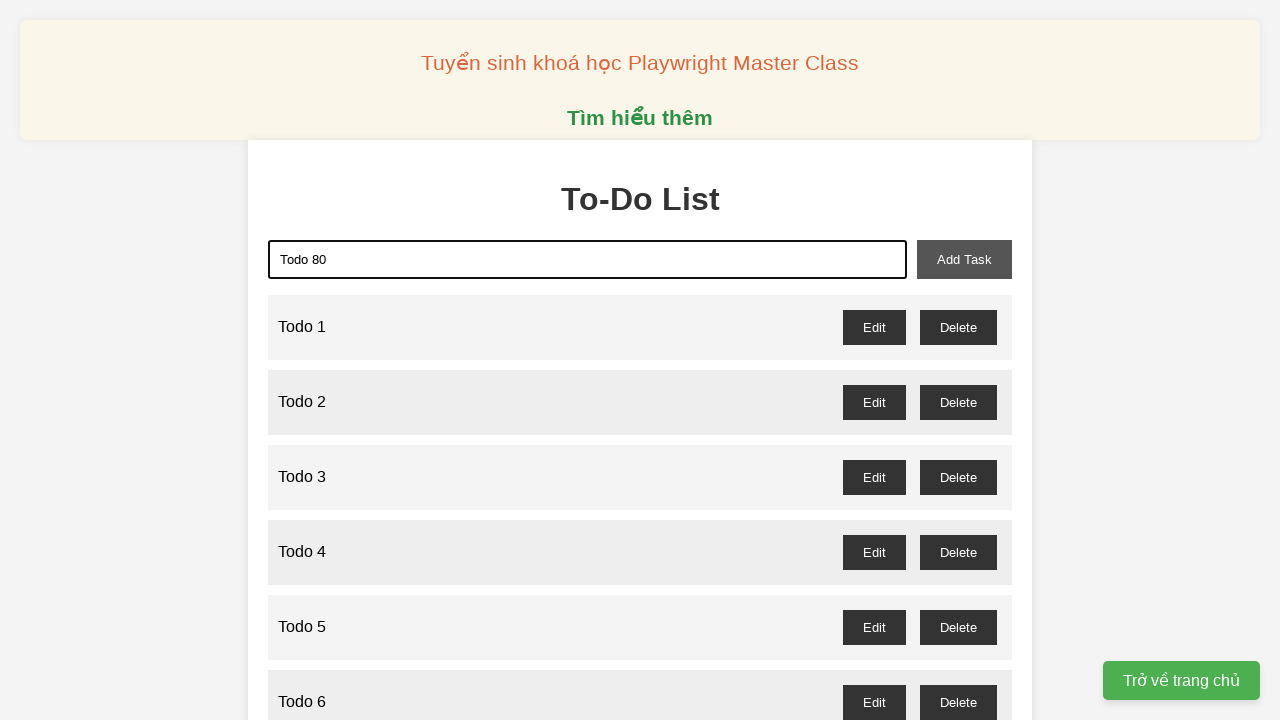

Clicked add task button to create 'Todo 80' at (964, 259) on xpath=//*[@id='add-task']
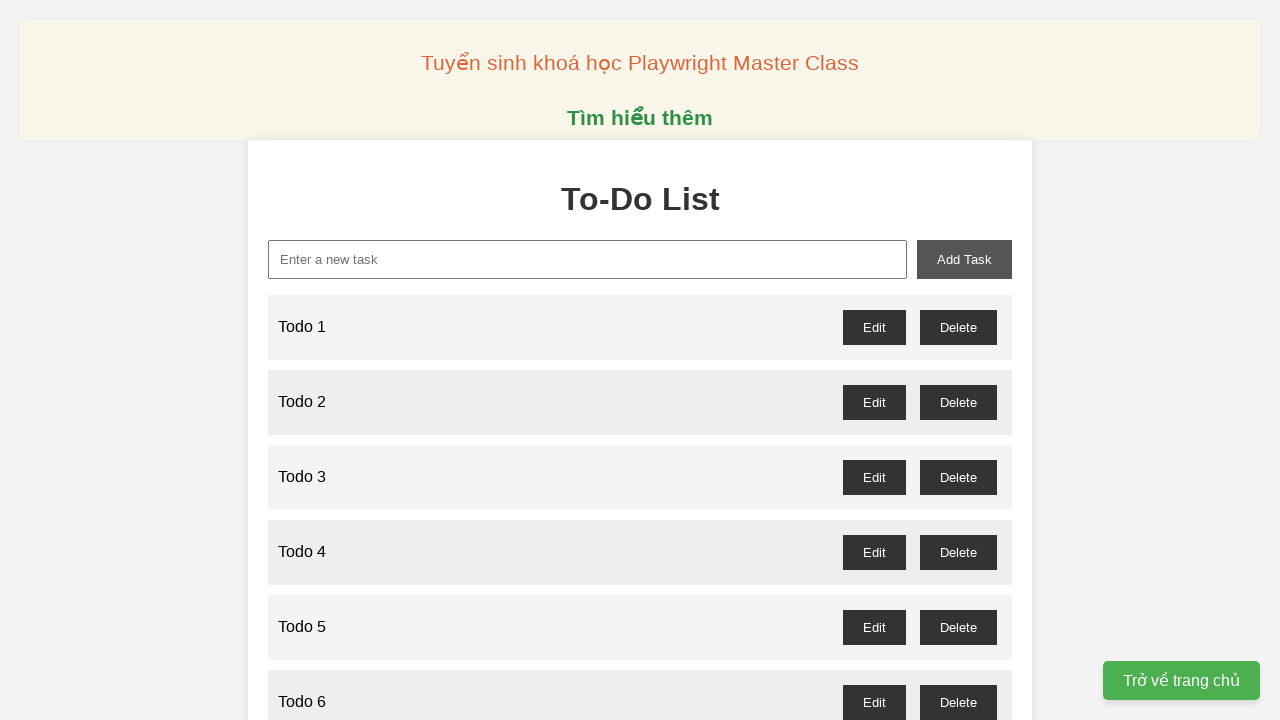

Filled new task input with 'Todo 81' on xpath=//*[@id='new-task']
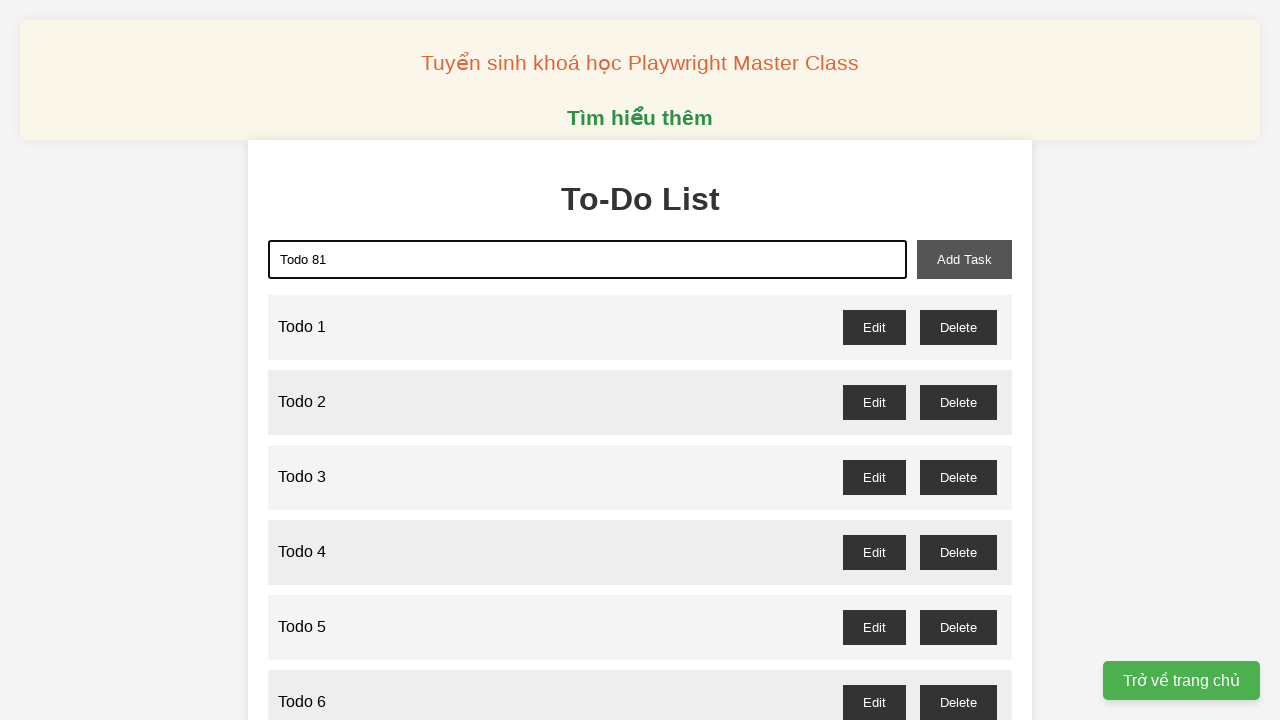

Clicked add task button to create 'Todo 81' at (964, 259) on xpath=//*[@id='add-task']
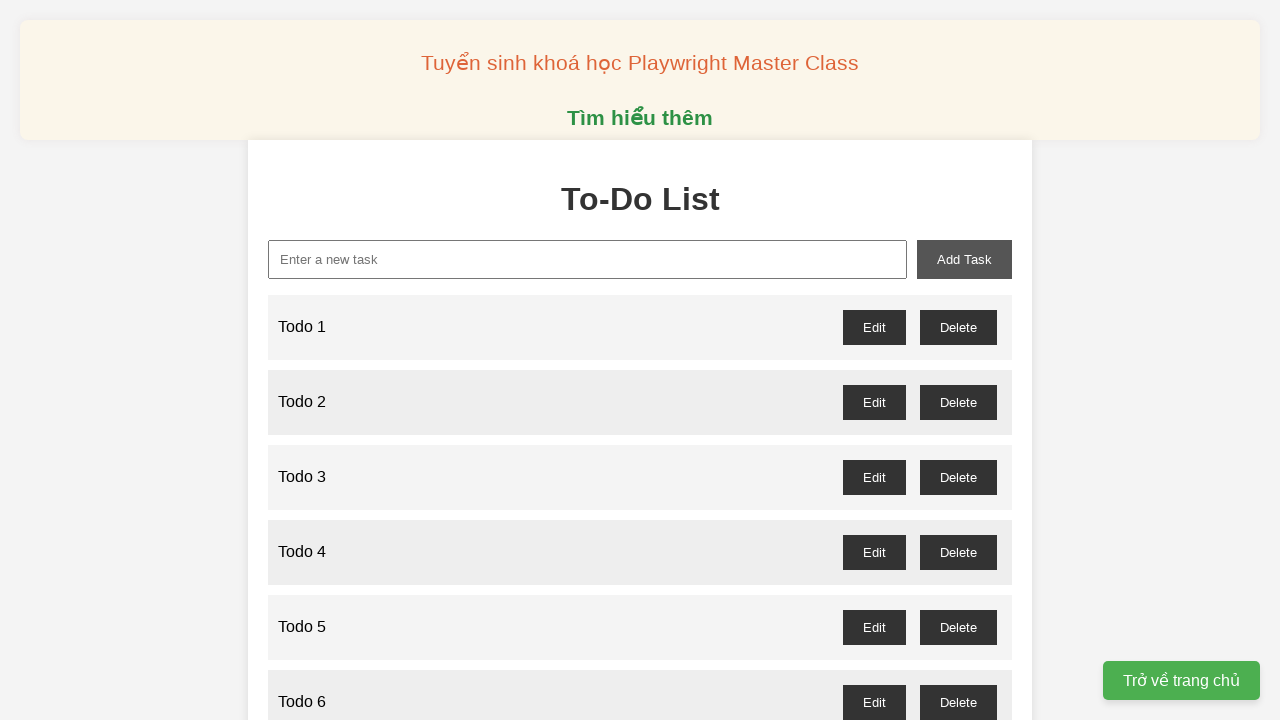

Filled new task input with 'Todo 82' on xpath=//*[@id='new-task']
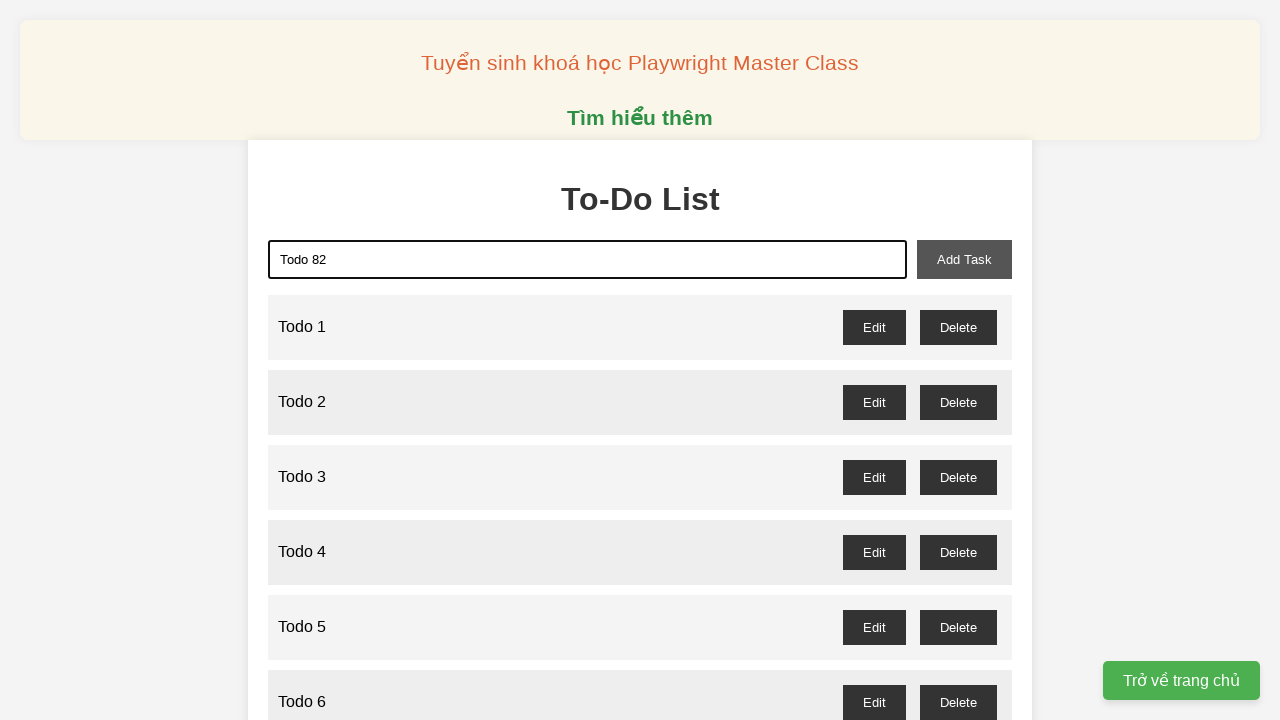

Clicked add task button to create 'Todo 82' at (964, 259) on xpath=//*[@id='add-task']
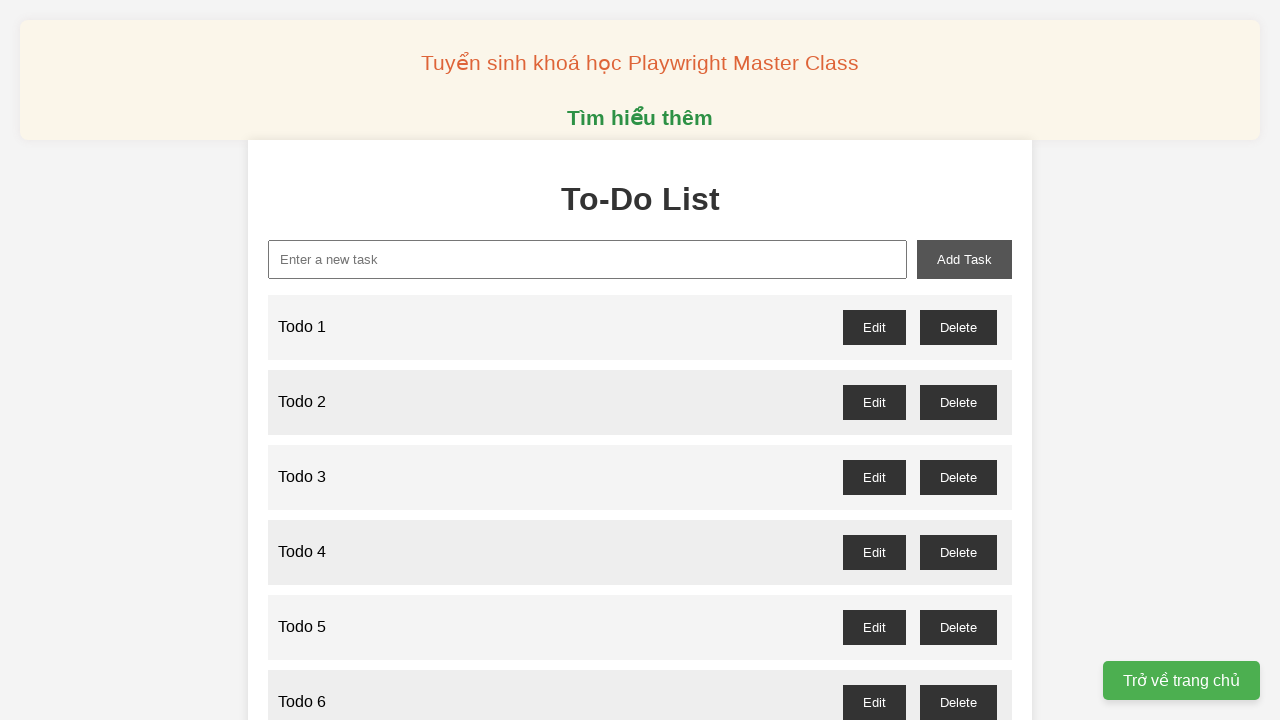

Filled new task input with 'Todo 83' on xpath=//*[@id='new-task']
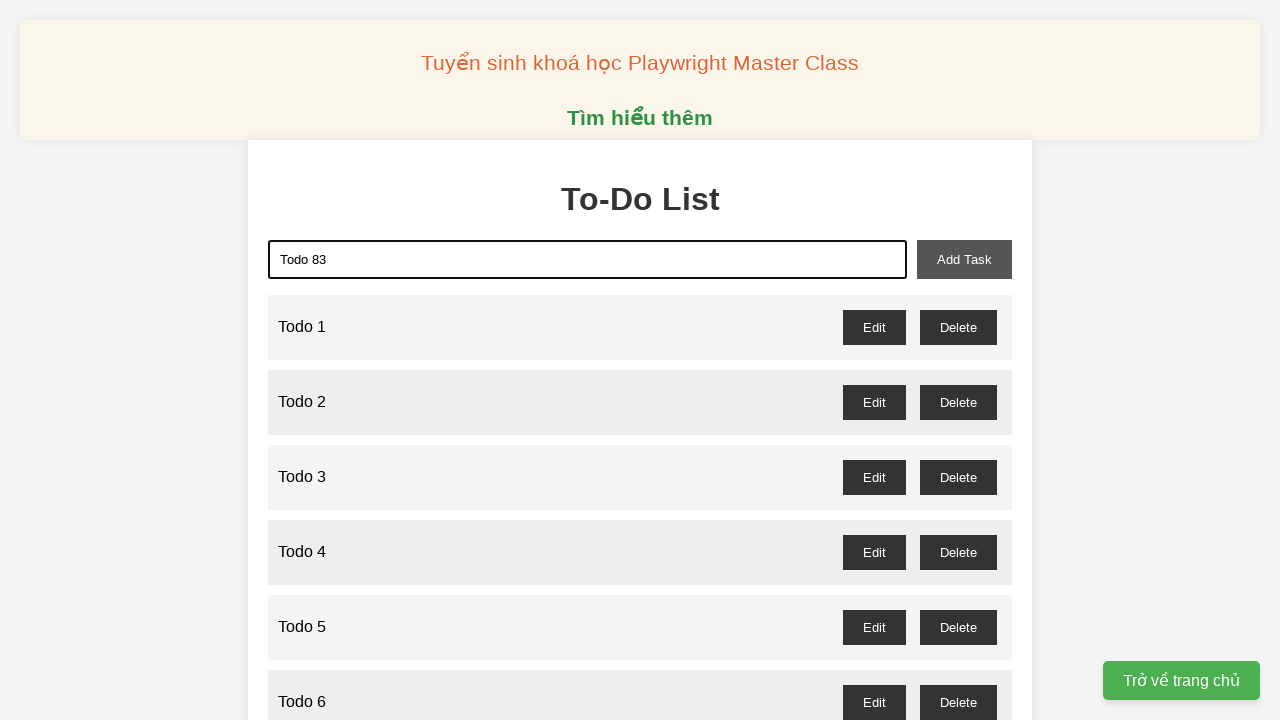

Clicked add task button to create 'Todo 83' at (964, 259) on xpath=//*[@id='add-task']
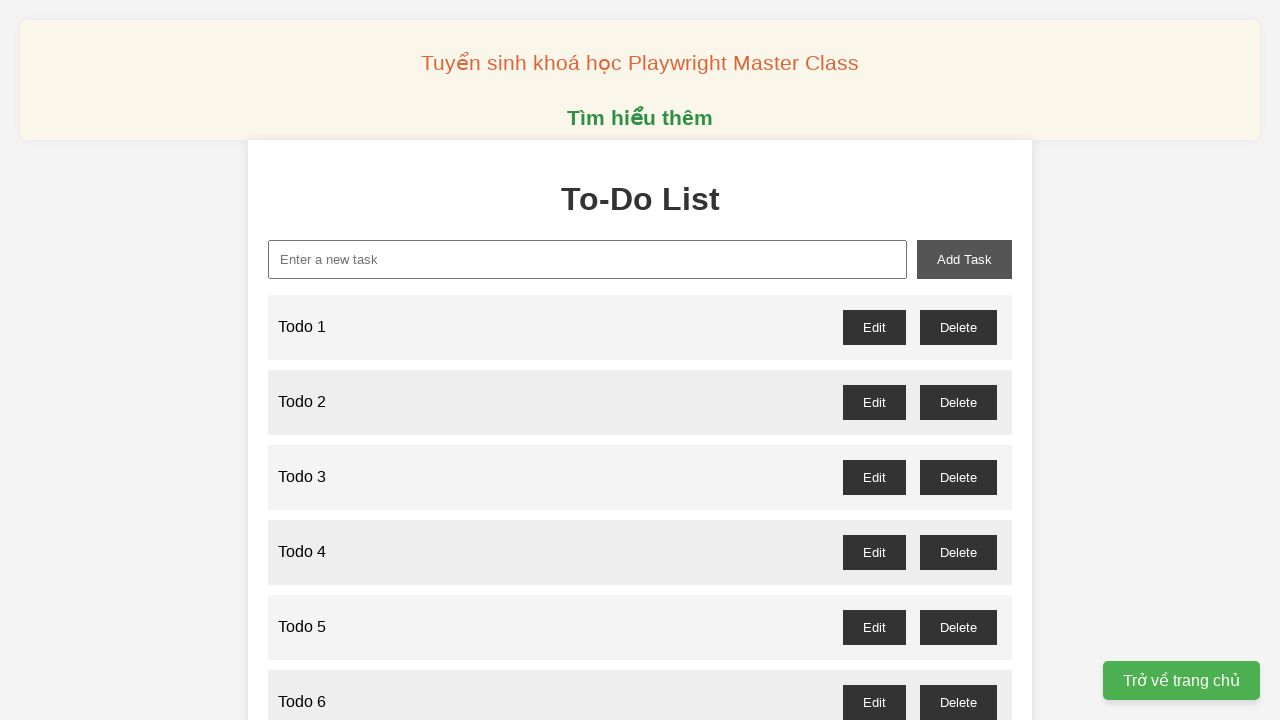

Filled new task input with 'Todo 84' on xpath=//*[@id='new-task']
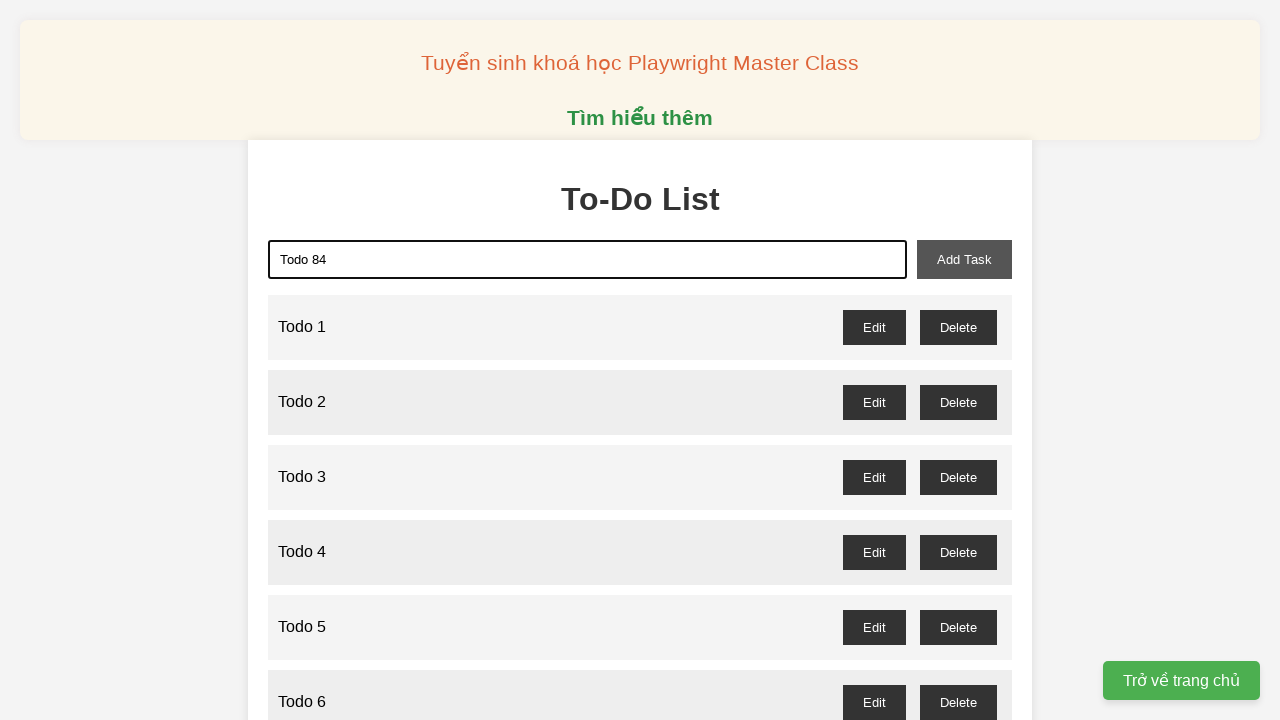

Clicked add task button to create 'Todo 84' at (964, 259) on xpath=//*[@id='add-task']
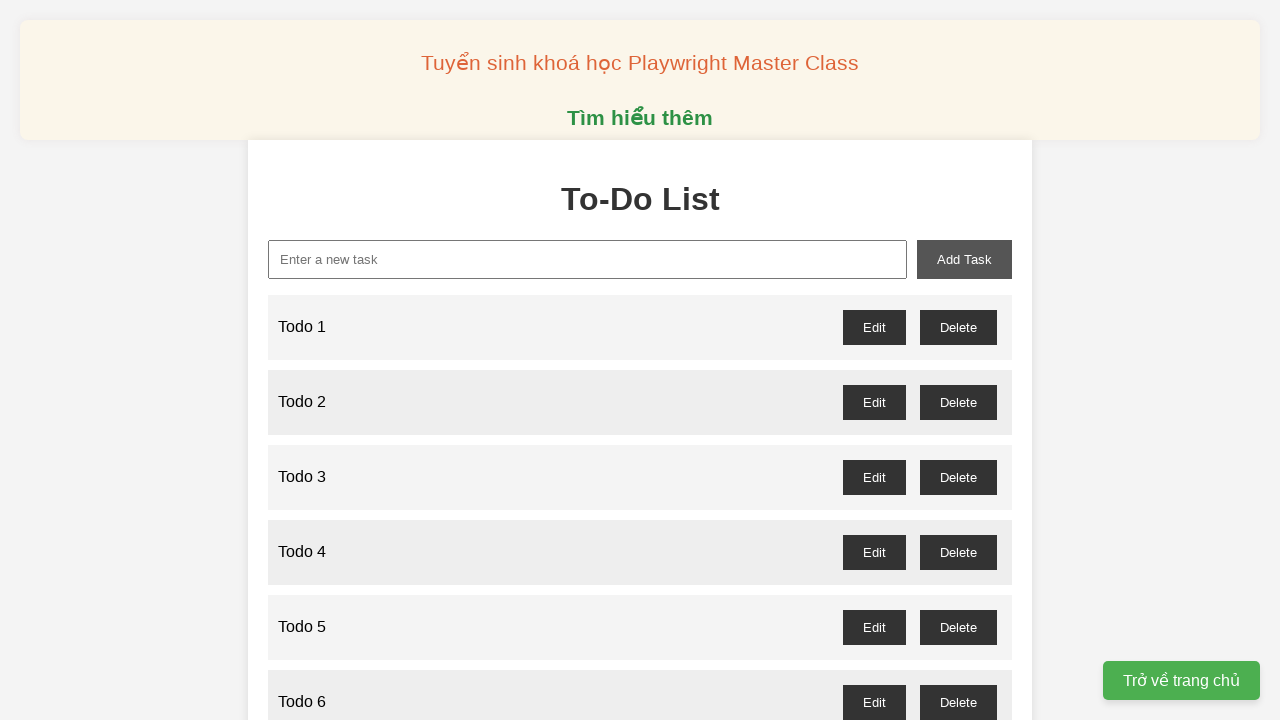

Filled new task input with 'Todo 85' on xpath=//*[@id='new-task']
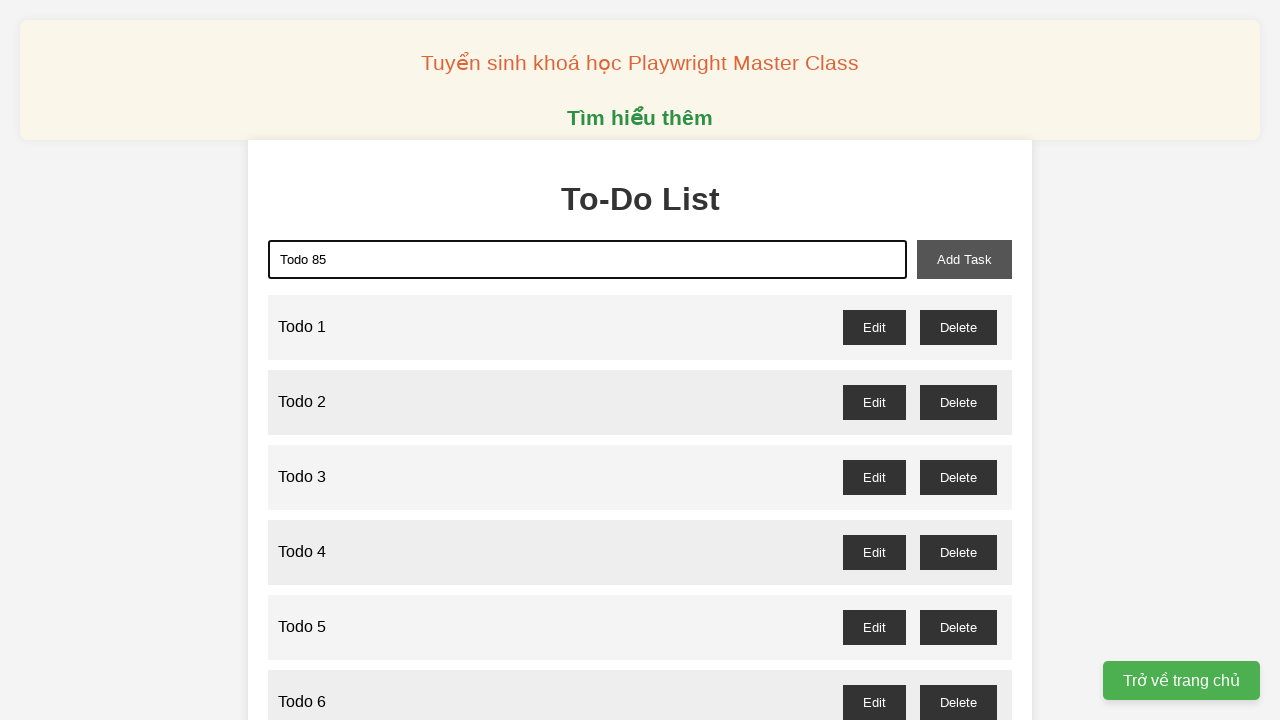

Clicked add task button to create 'Todo 85' at (964, 259) on xpath=//*[@id='add-task']
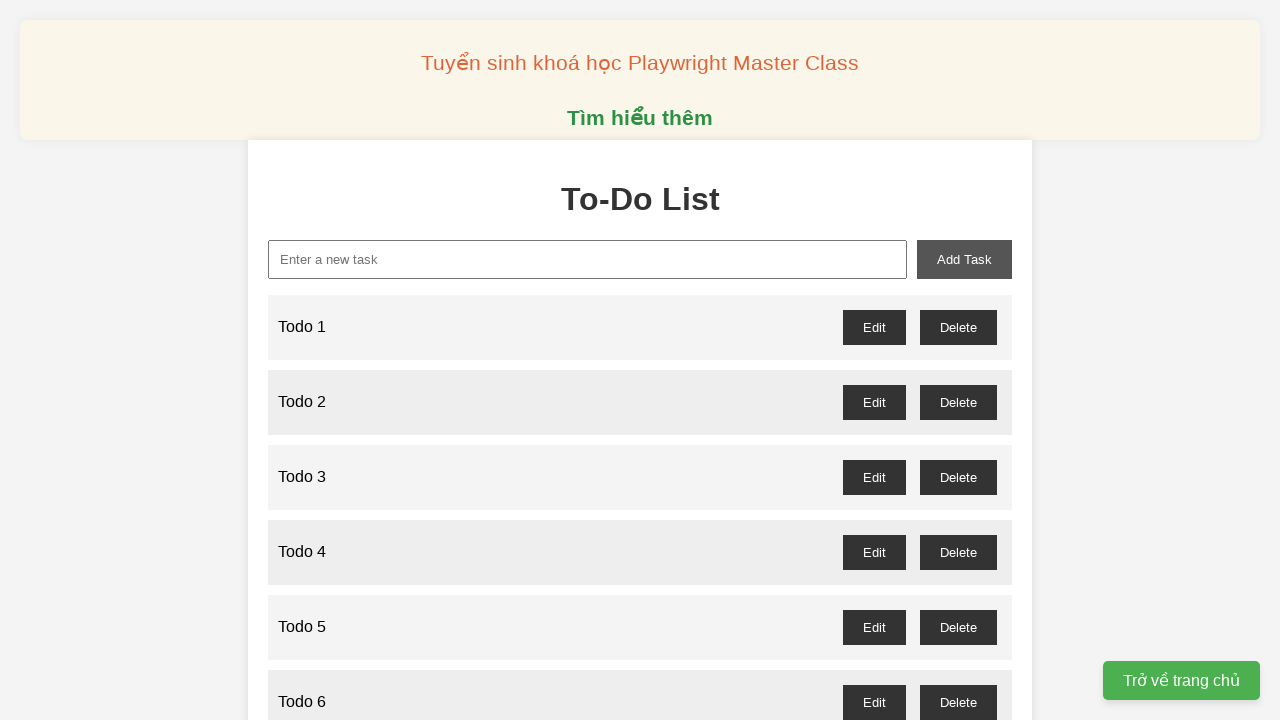

Filled new task input with 'Todo 86' on xpath=//*[@id='new-task']
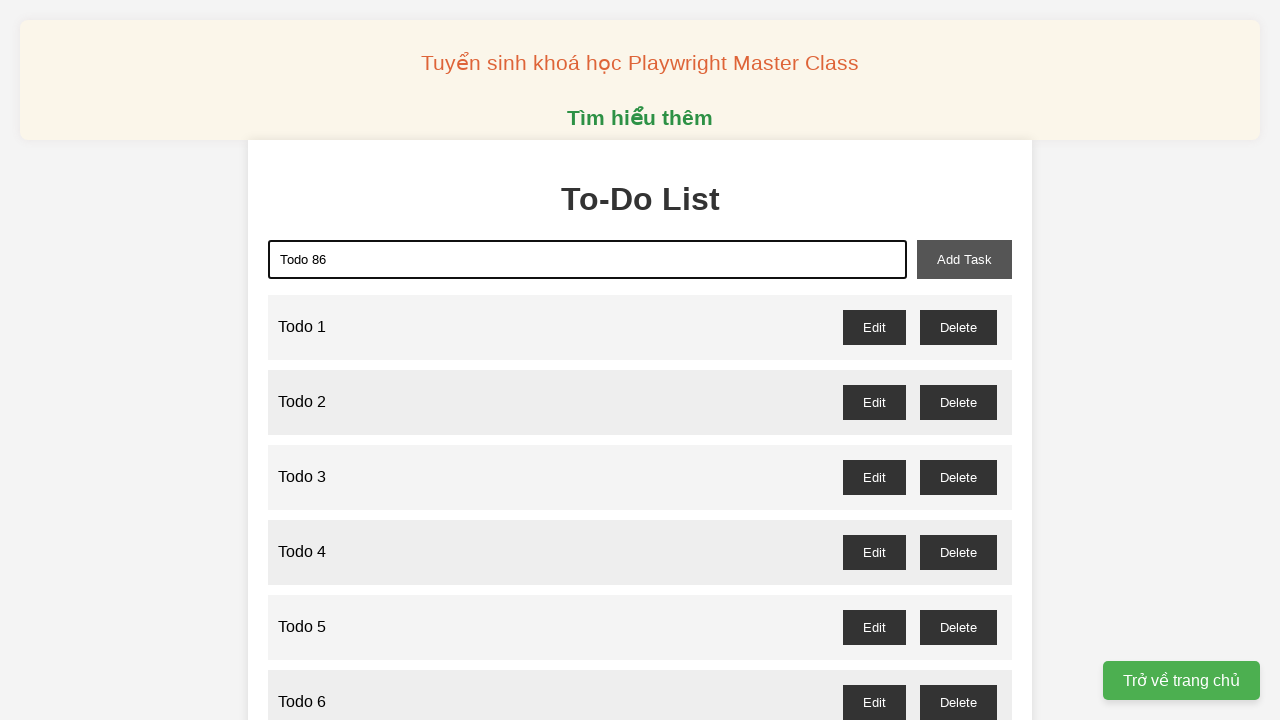

Clicked add task button to create 'Todo 86' at (964, 259) on xpath=//*[@id='add-task']
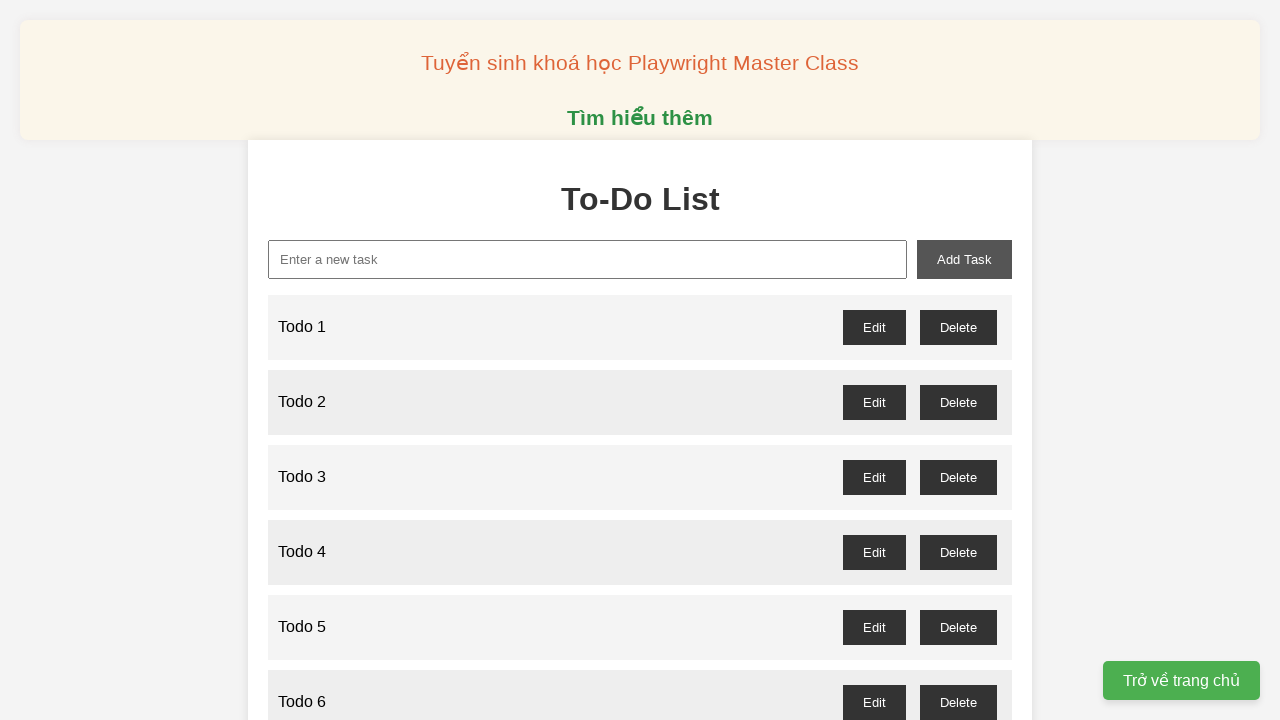

Filled new task input with 'Todo 87' on xpath=//*[@id='new-task']
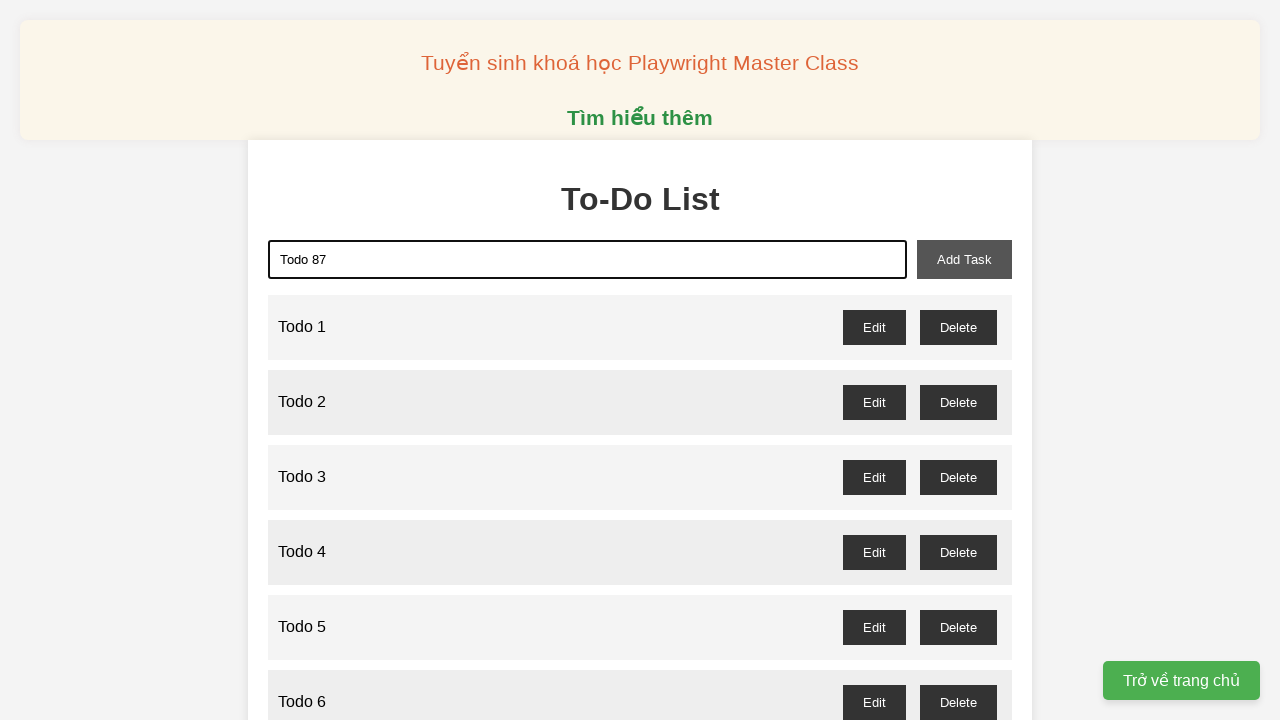

Clicked add task button to create 'Todo 87' at (964, 259) on xpath=//*[@id='add-task']
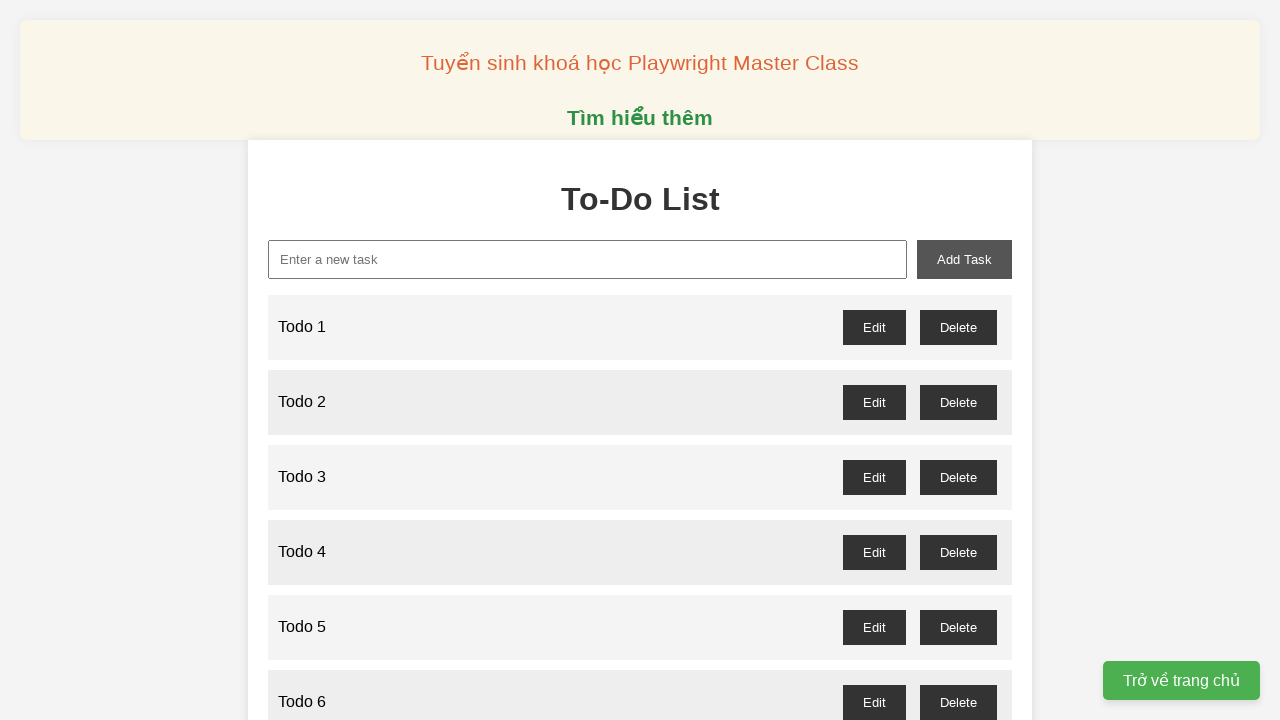

Filled new task input with 'Todo 88' on xpath=//*[@id='new-task']
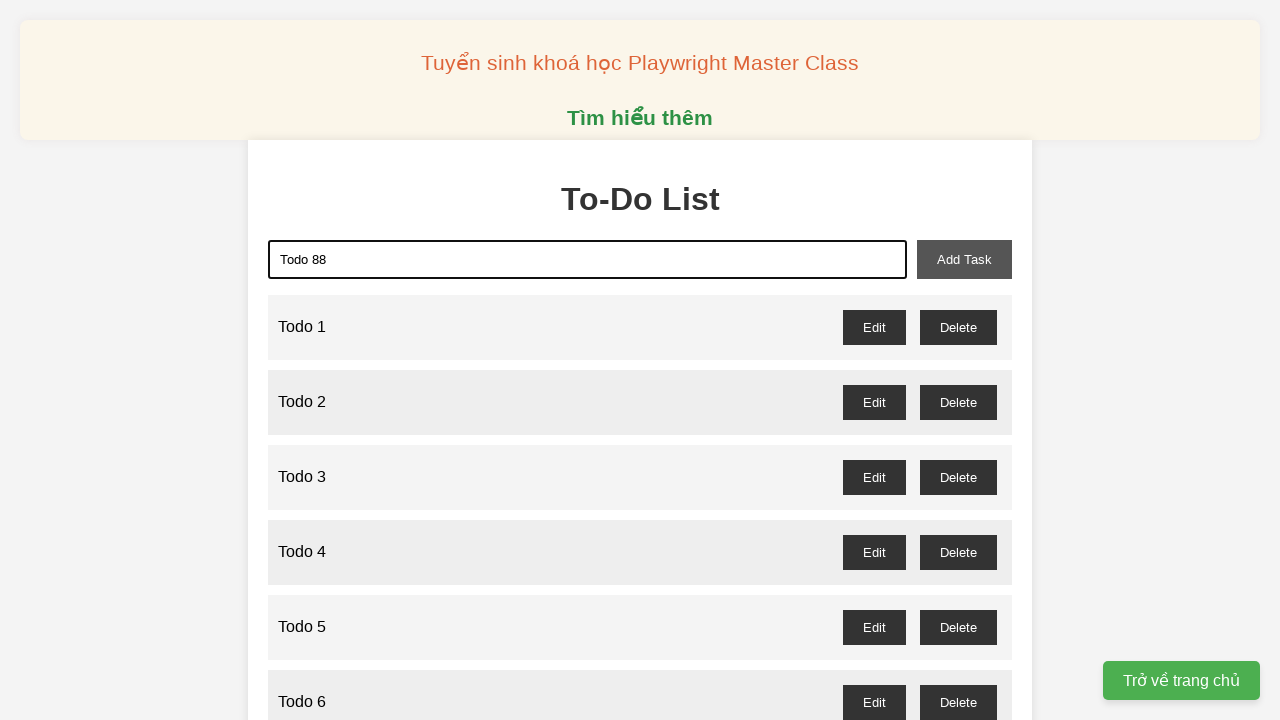

Clicked add task button to create 'Todo 88' at (964, 259) on xpath=//*[@id='add-task']
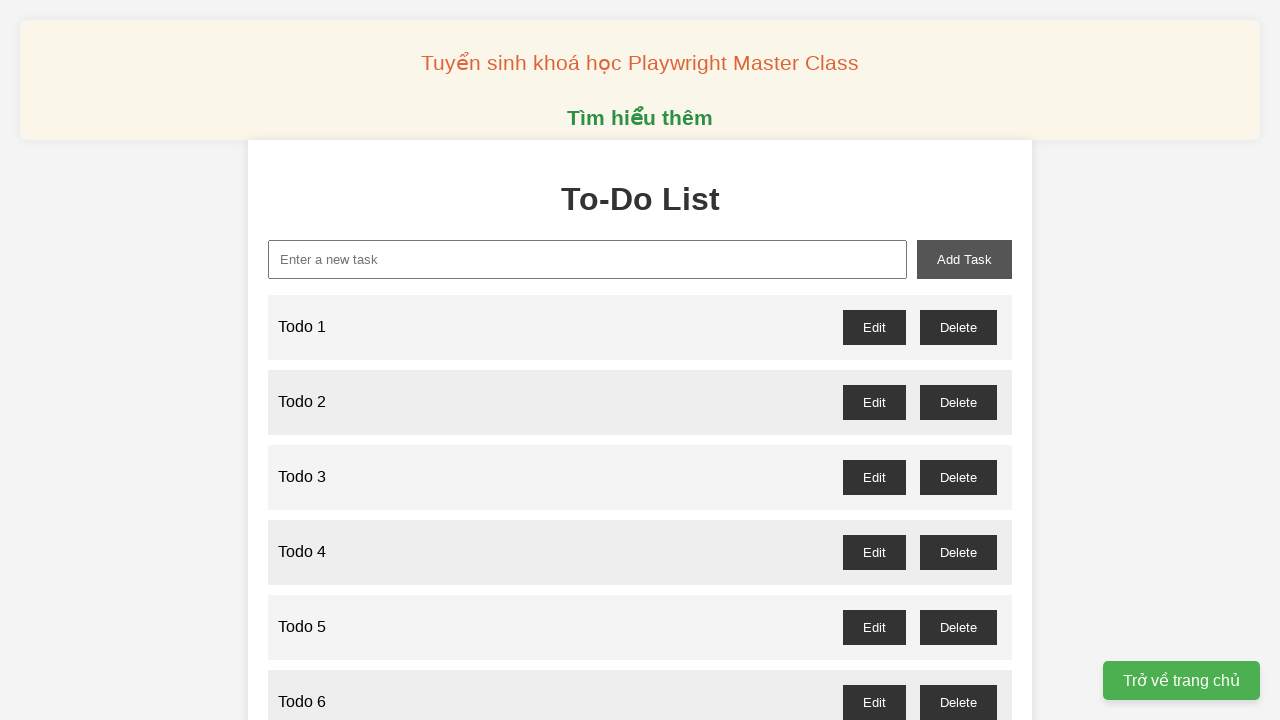

Filled new task input with 'Todo 89' on xpath=//*[@id='new-task']
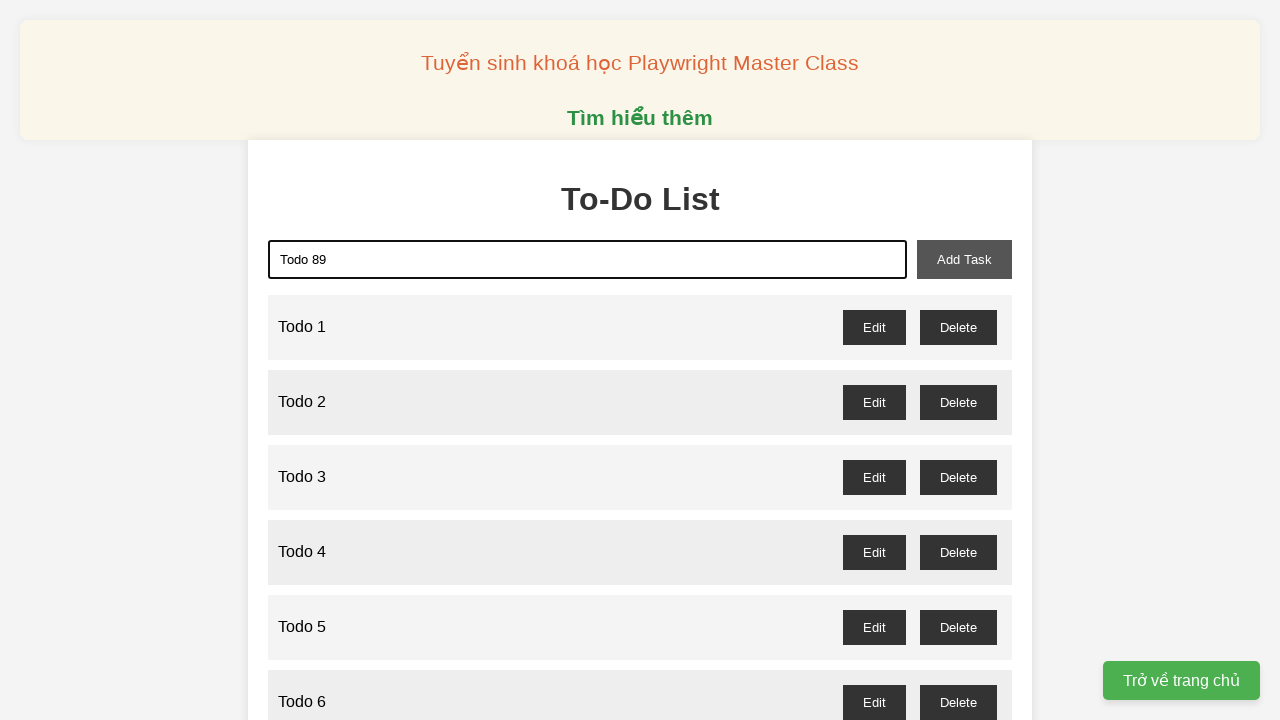

Clicked add task button to create 'Todo 89' at (964, 259) on xpath=//*[@id='add-task']
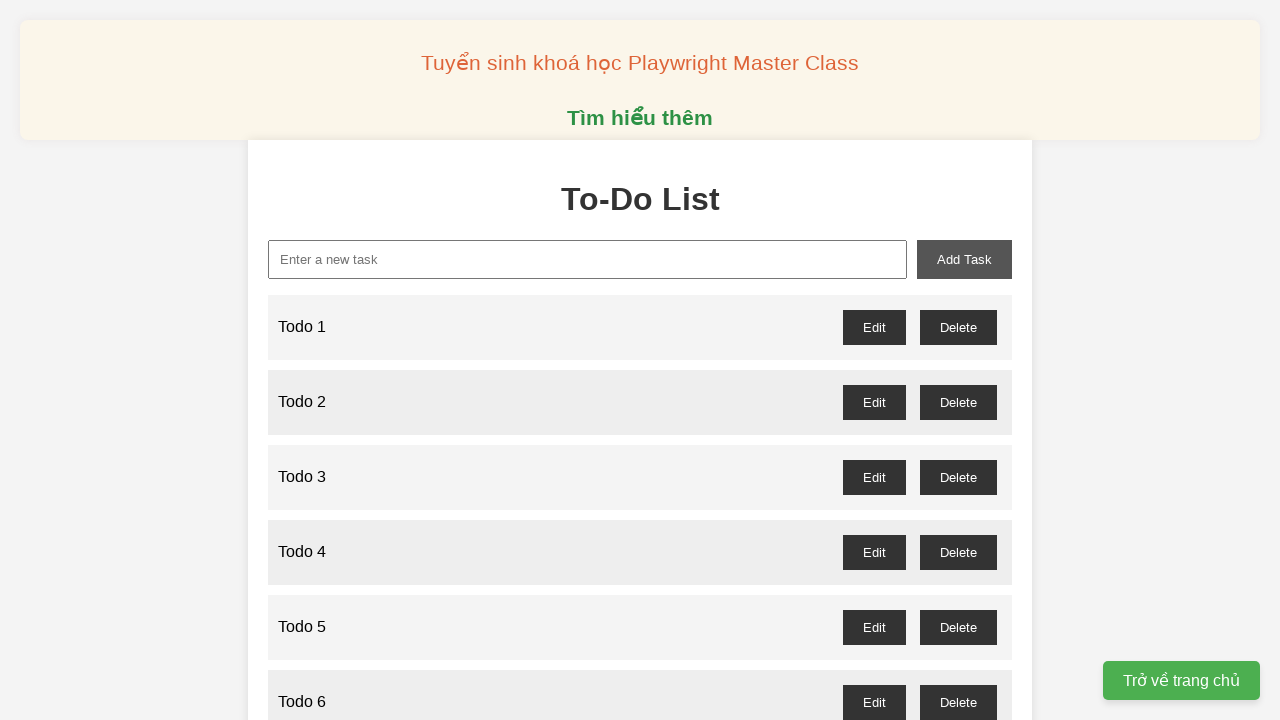

Filled new task input with 'Todo 90' on xpath=//*[@id='new-task']
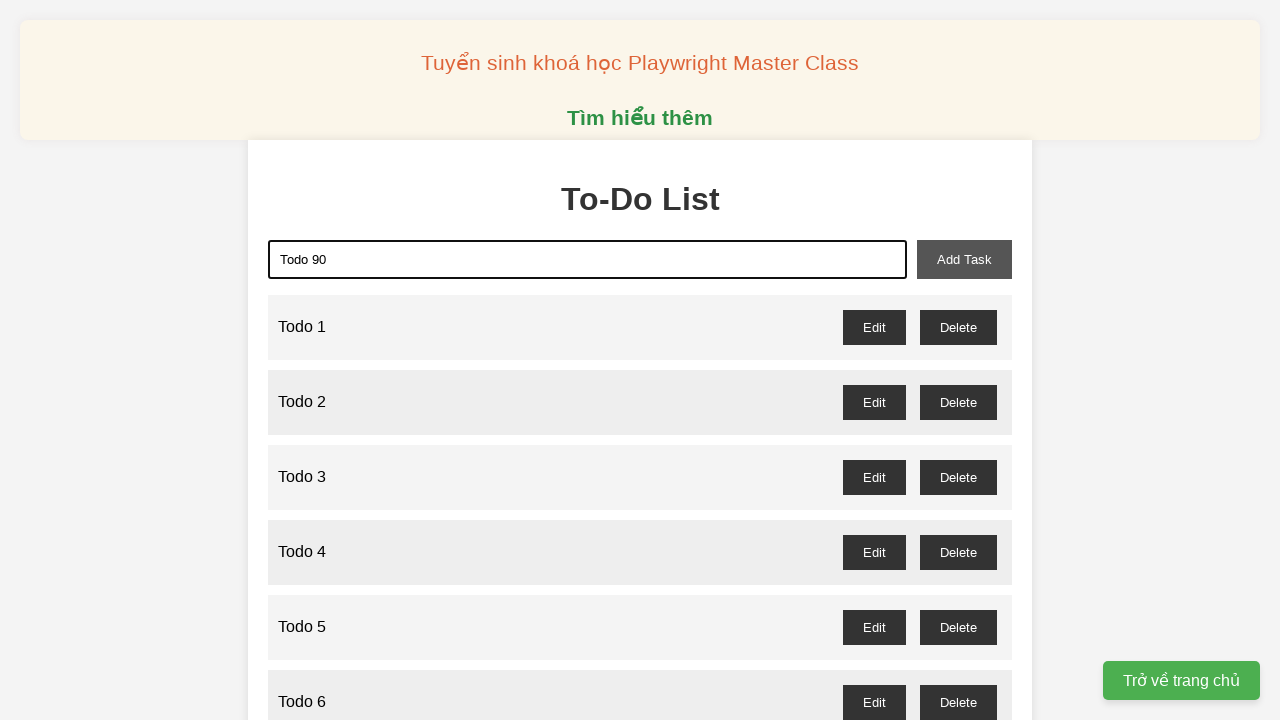

Clicked add task button to create 'Todo 90' at (964, 259) on xpath=//*[@id='add-task']
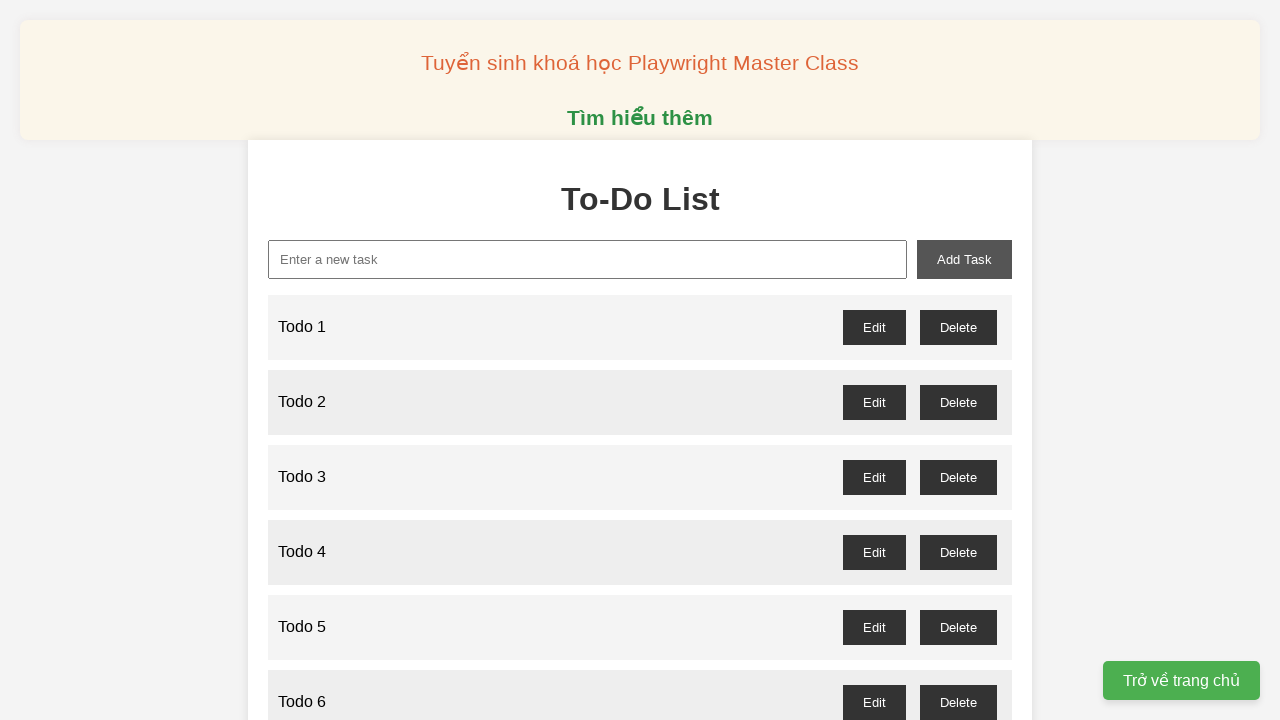

Filled new task input with 'Todo 91' on xpath=//*[@id='new-task']
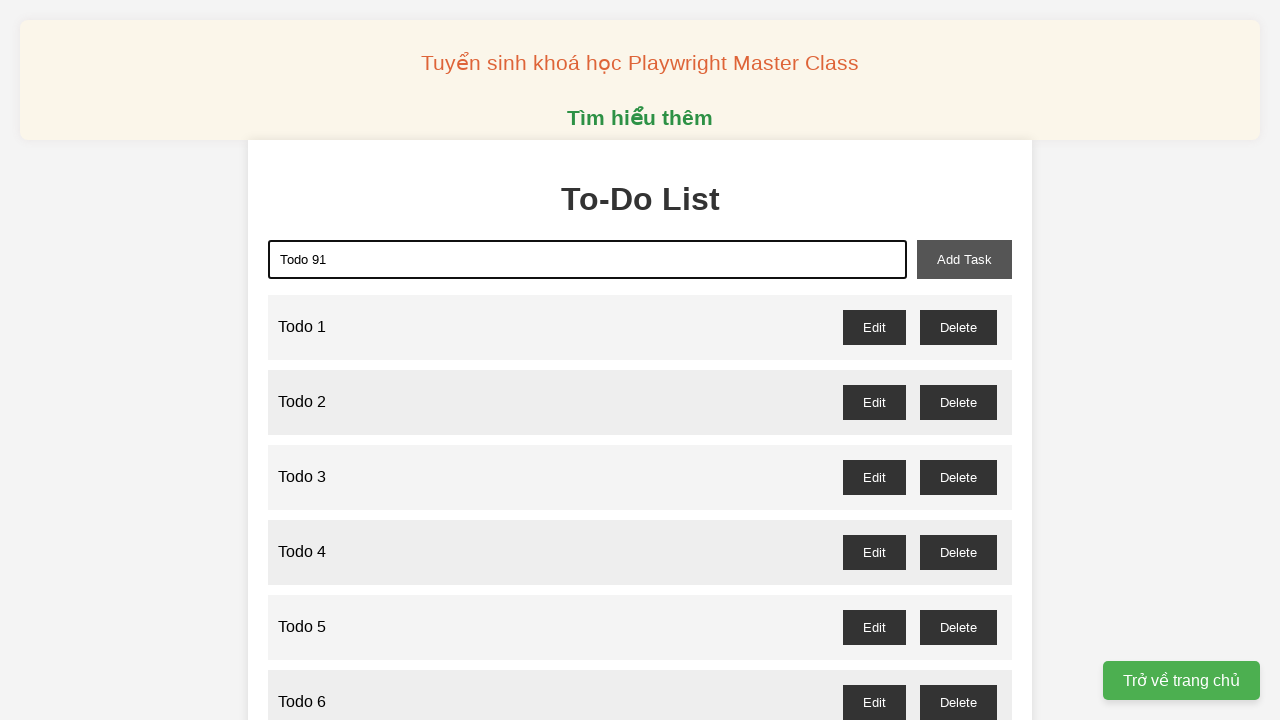

Clicked add task button to create 'Todo 91' at (964, 259) on xpath=//*[@id='add-task']
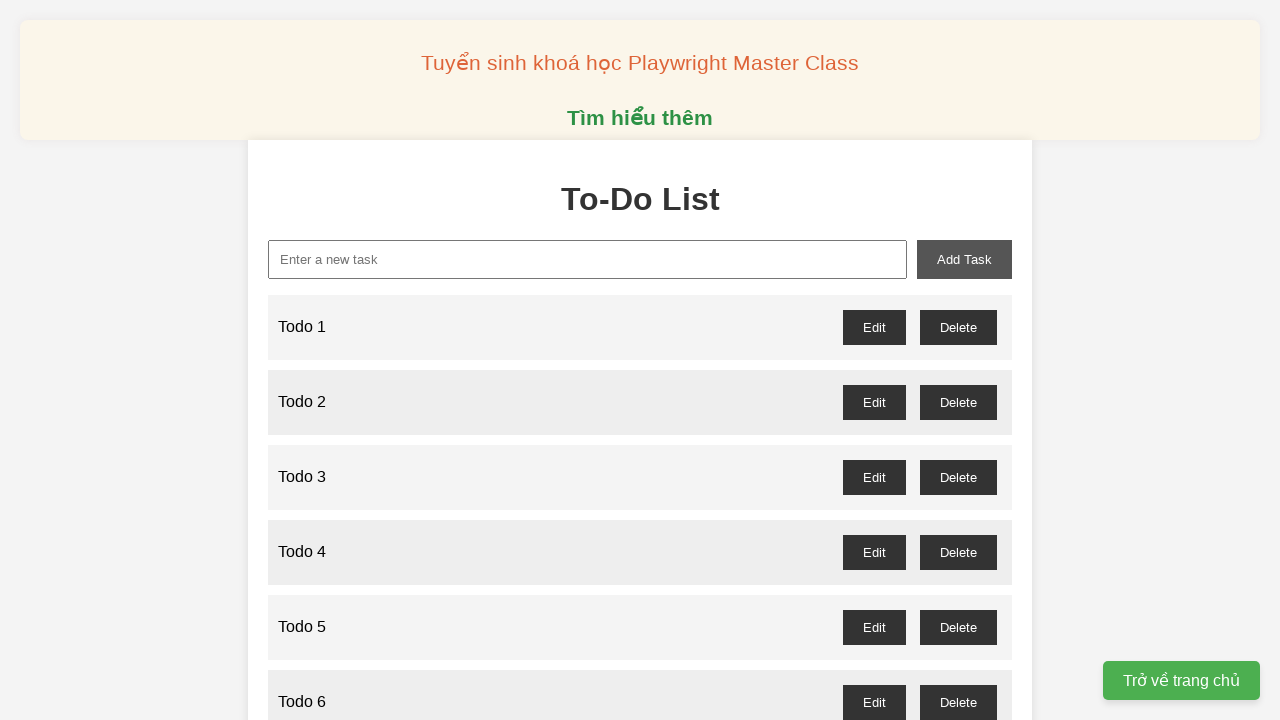

Filled new task input with 'Todo 92' on xpath=//*[@id='new-task']
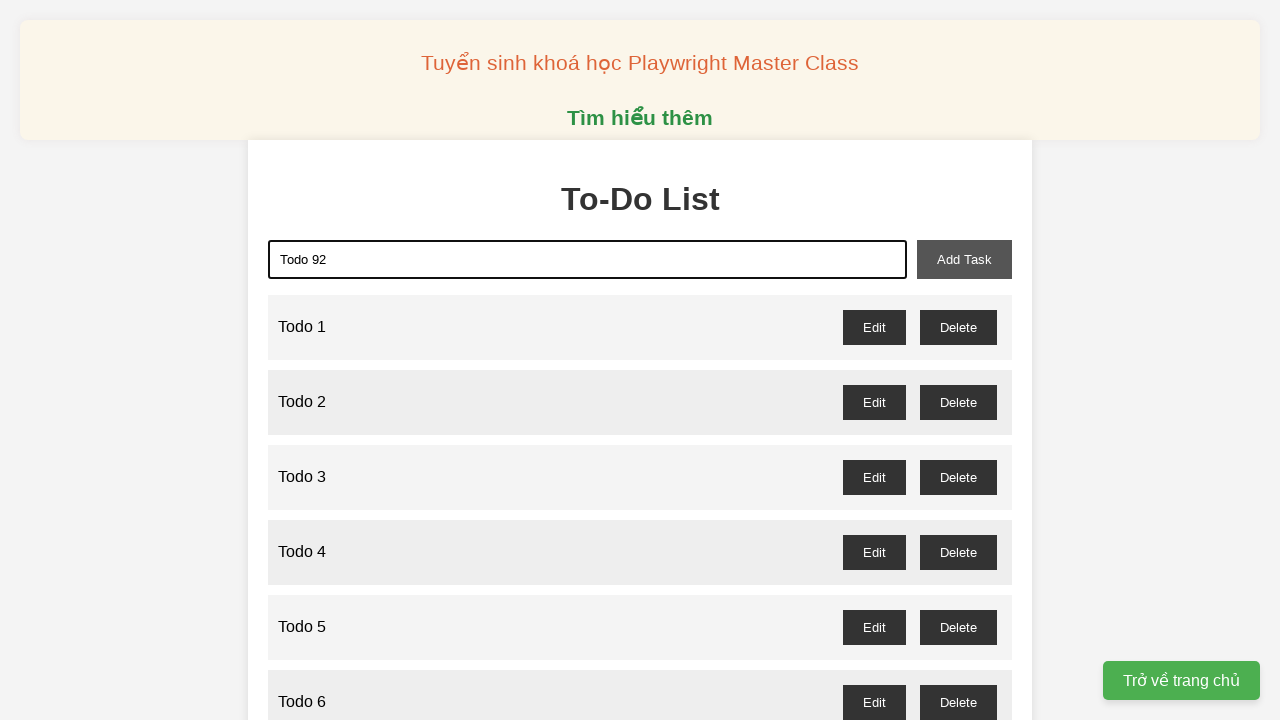

Clicked add task button to create 'Todo 92' at (964, 259) on xpath=//*[@id='add-task']
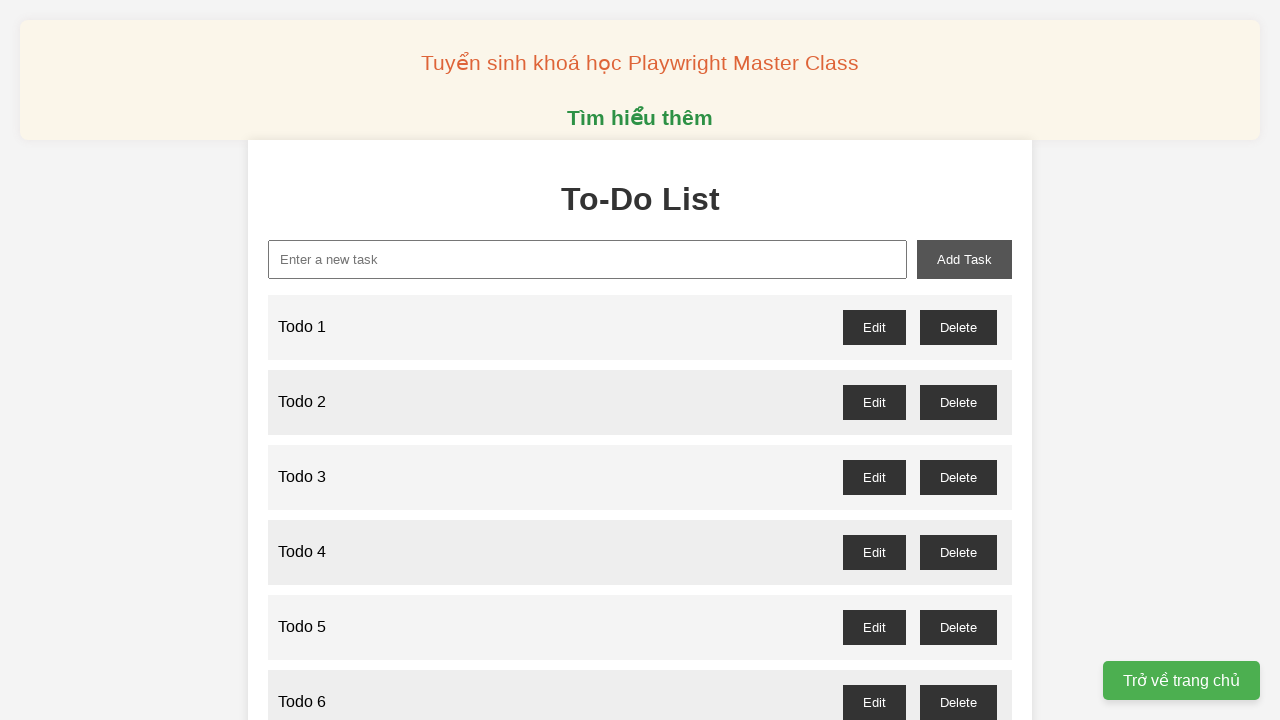

Filled new task input with 'Todo 93' on xpath=//*[@id='new-task']
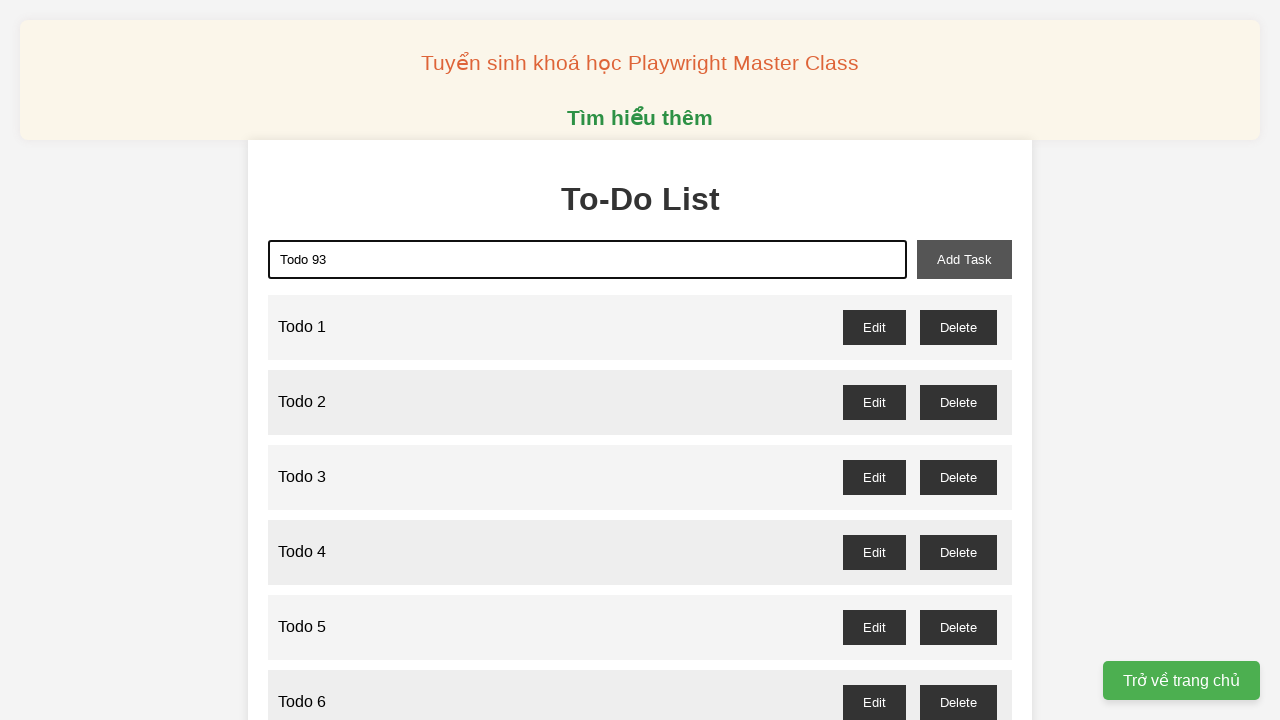

Clicked add task button to create 'Todo 93' at (964, 259) on xpath=//*[@id='add-task']
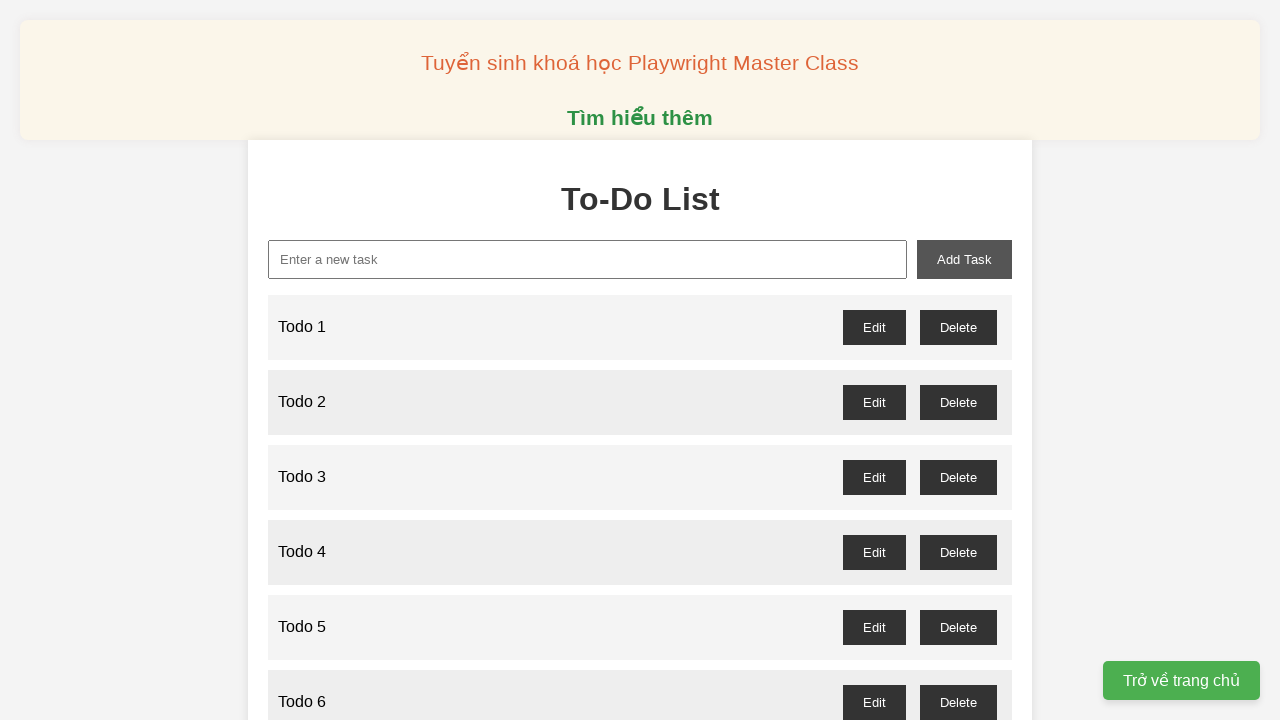

Filled new task input with 'Todo 94' on xpath=//*[@id='new-task']
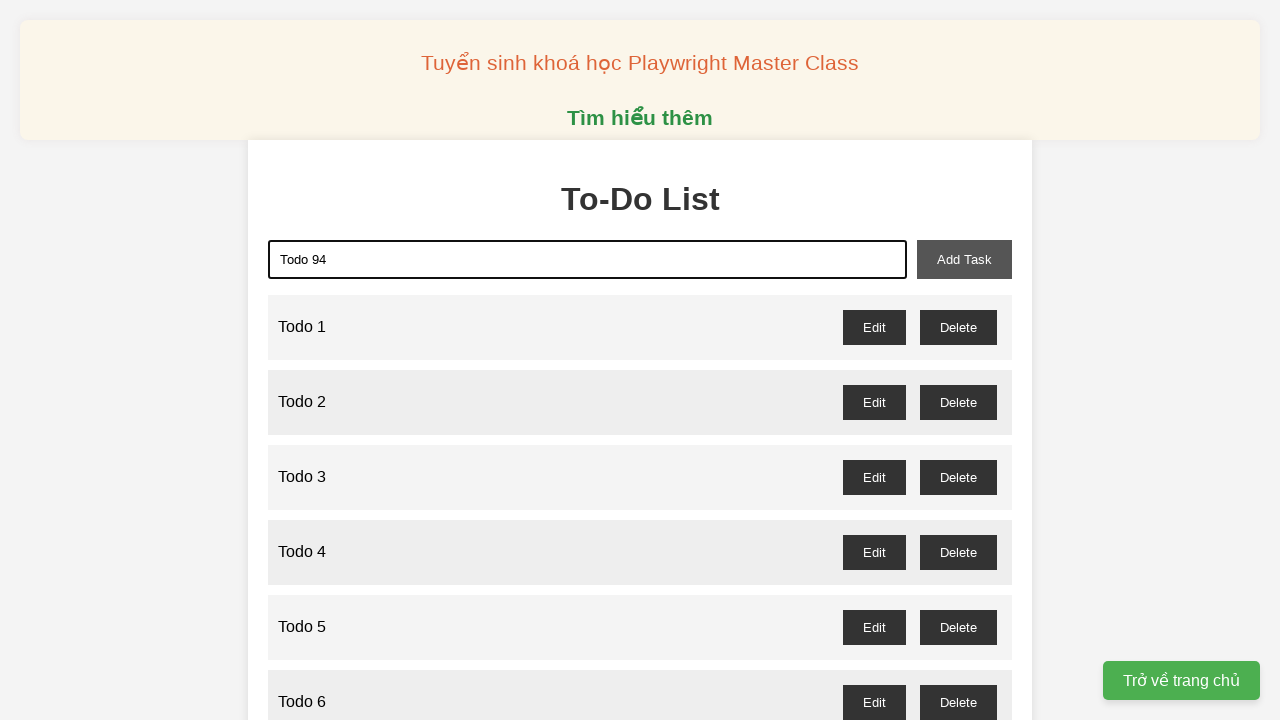

Clicked add task button to create 'Todo 94' at (964, 259) on xpath=//*[@id='add-task']
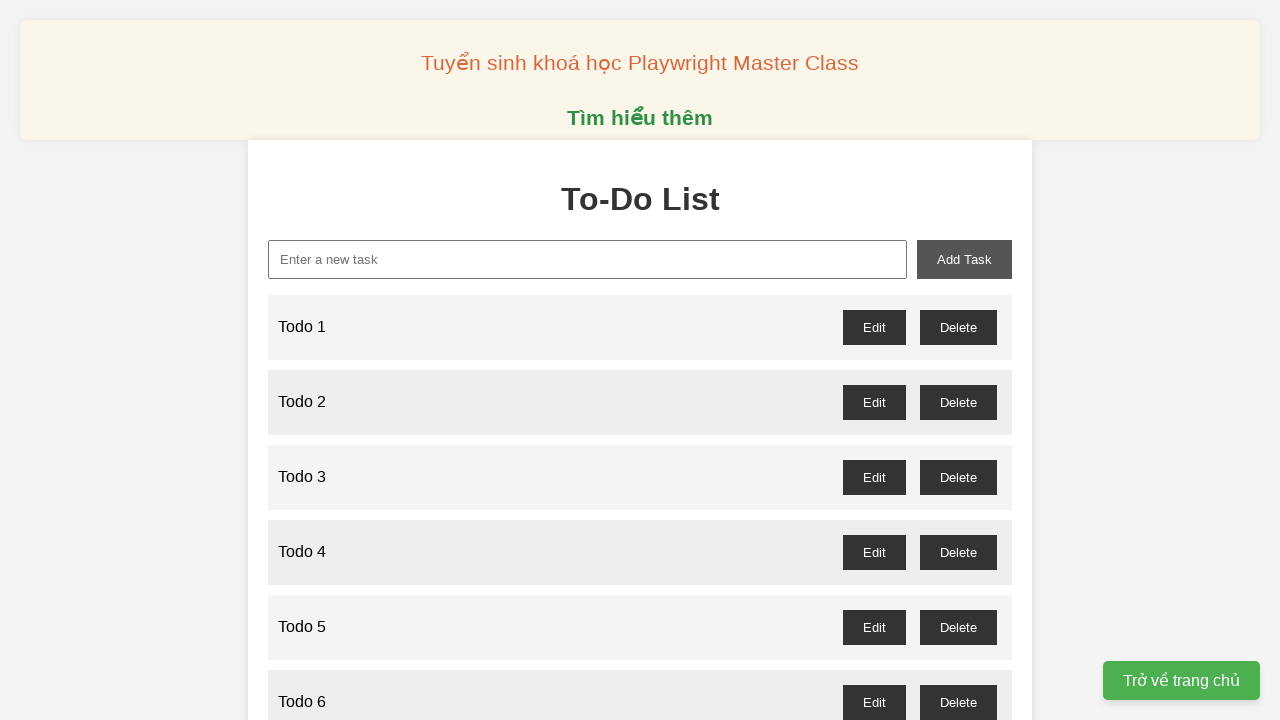

Filled new task input with 'Todo 95' on xpath=//*[@id='new-task']
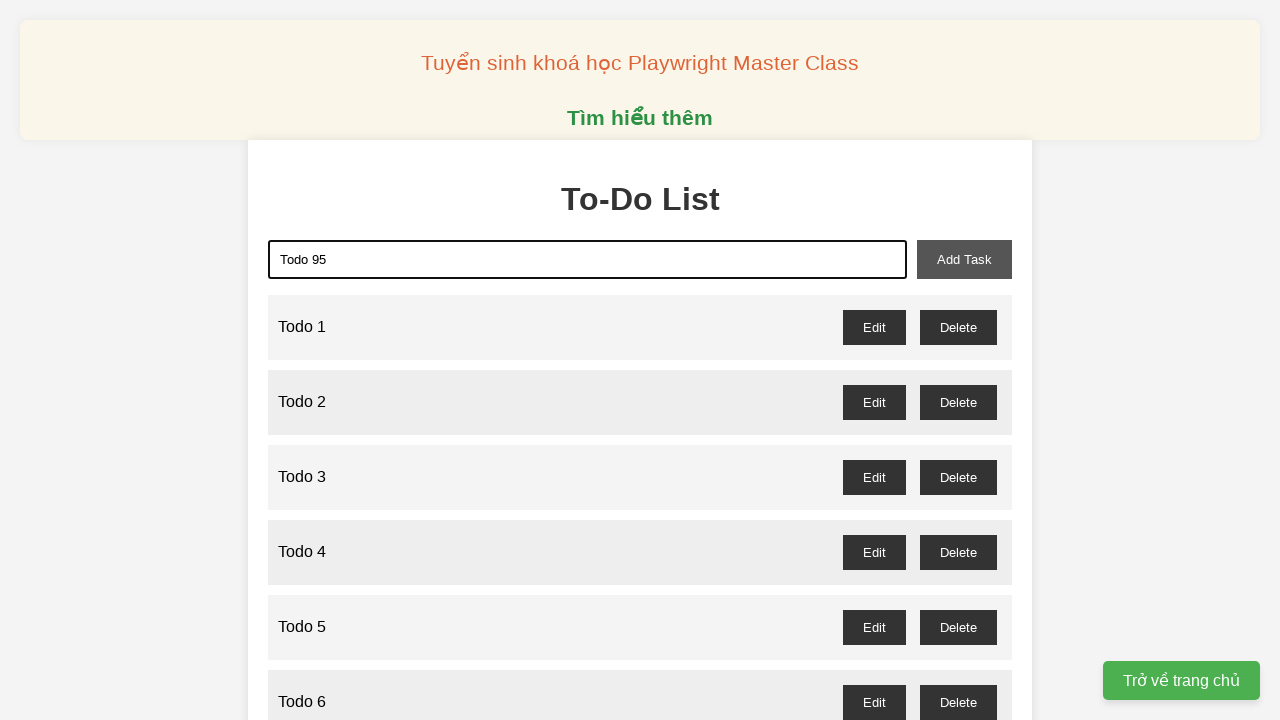

Clicked add task button to create 'Todo 95' at (964, 259) on xpath=//*[@id='add-task']
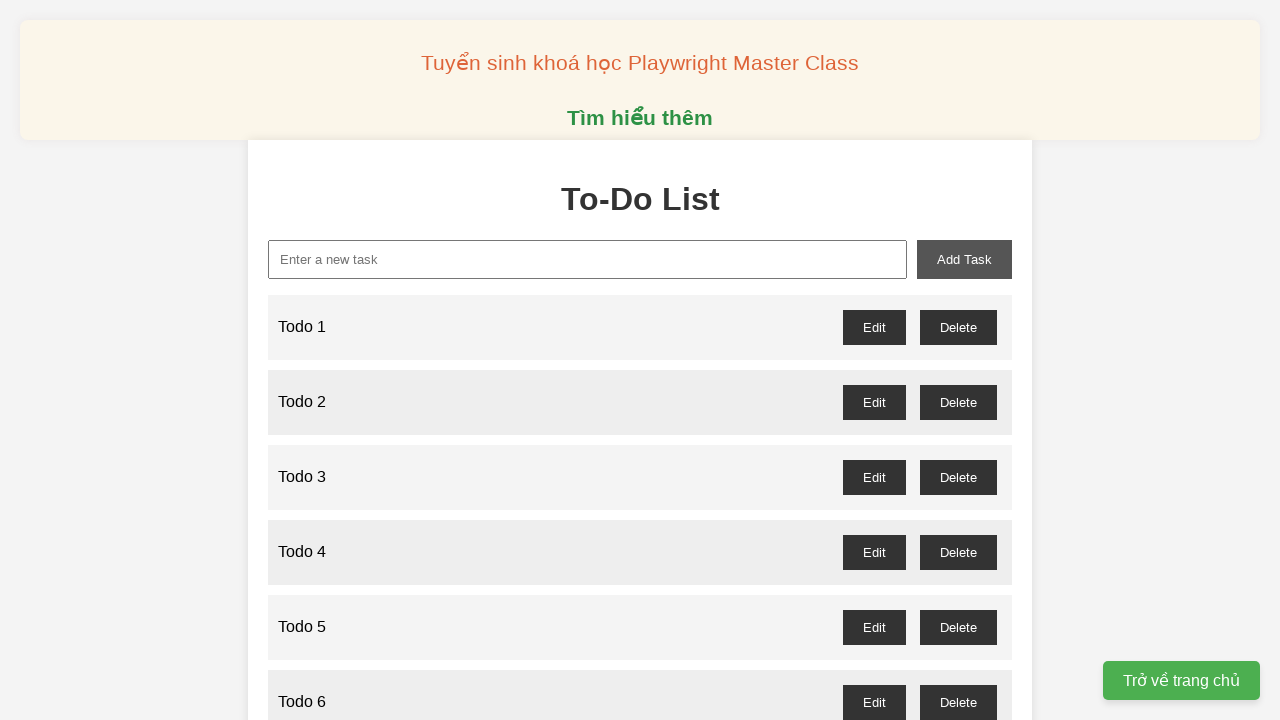

Filled new task input with 'Todo 96' on xpath=//*[@id='new-task']
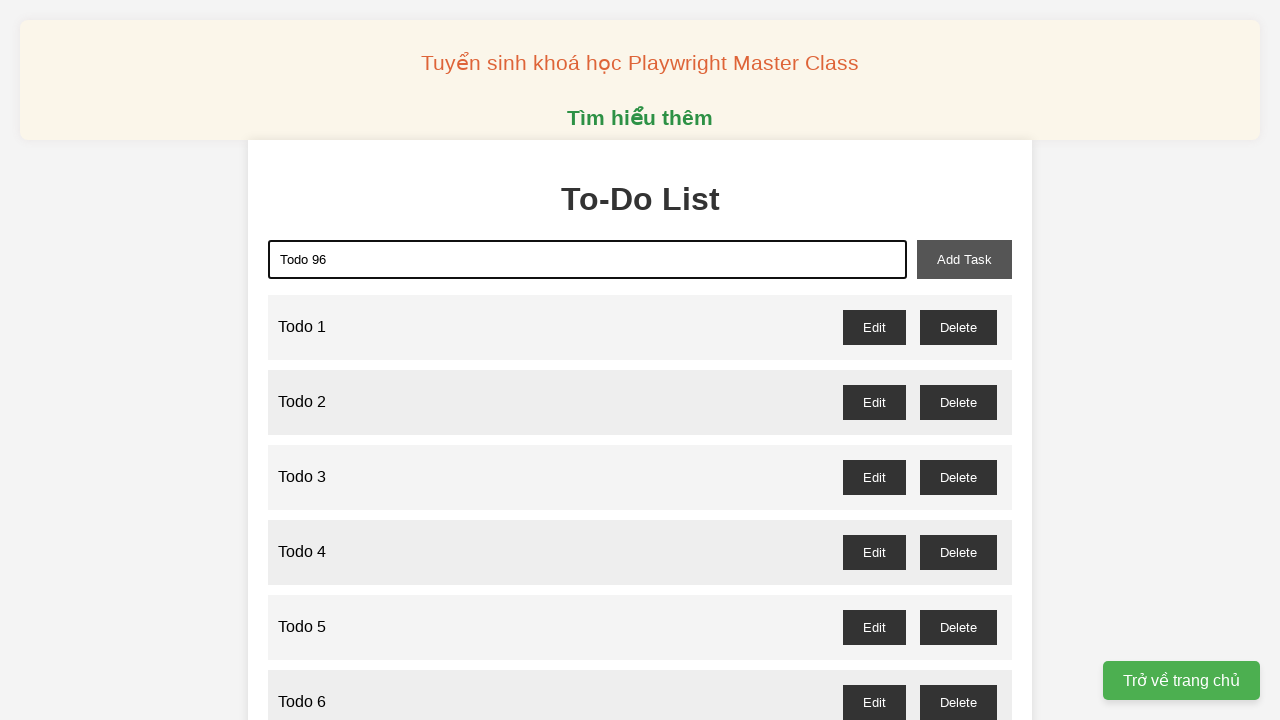

Clicked add task button to create 'Todo 96' at (964, 259) on xpath=//*[@id='add-task']
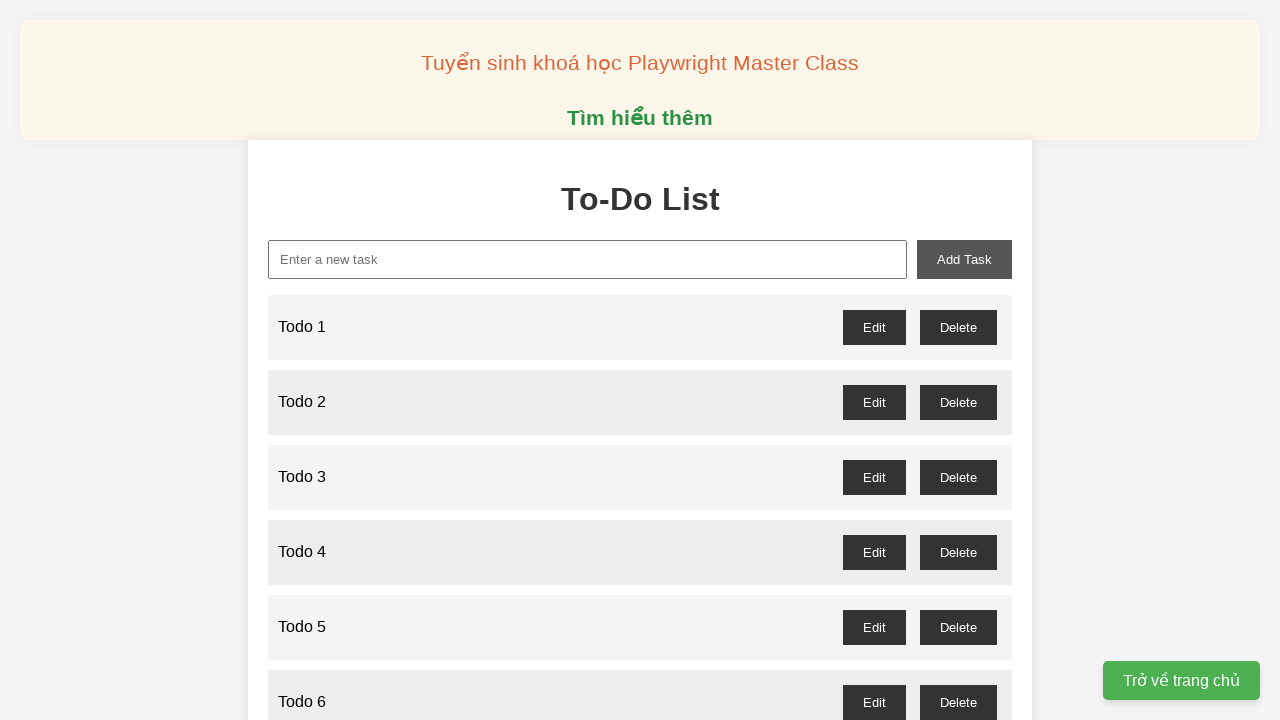

Filled new task input with 'Todo 97' on xpath=//*[@id='new-task']
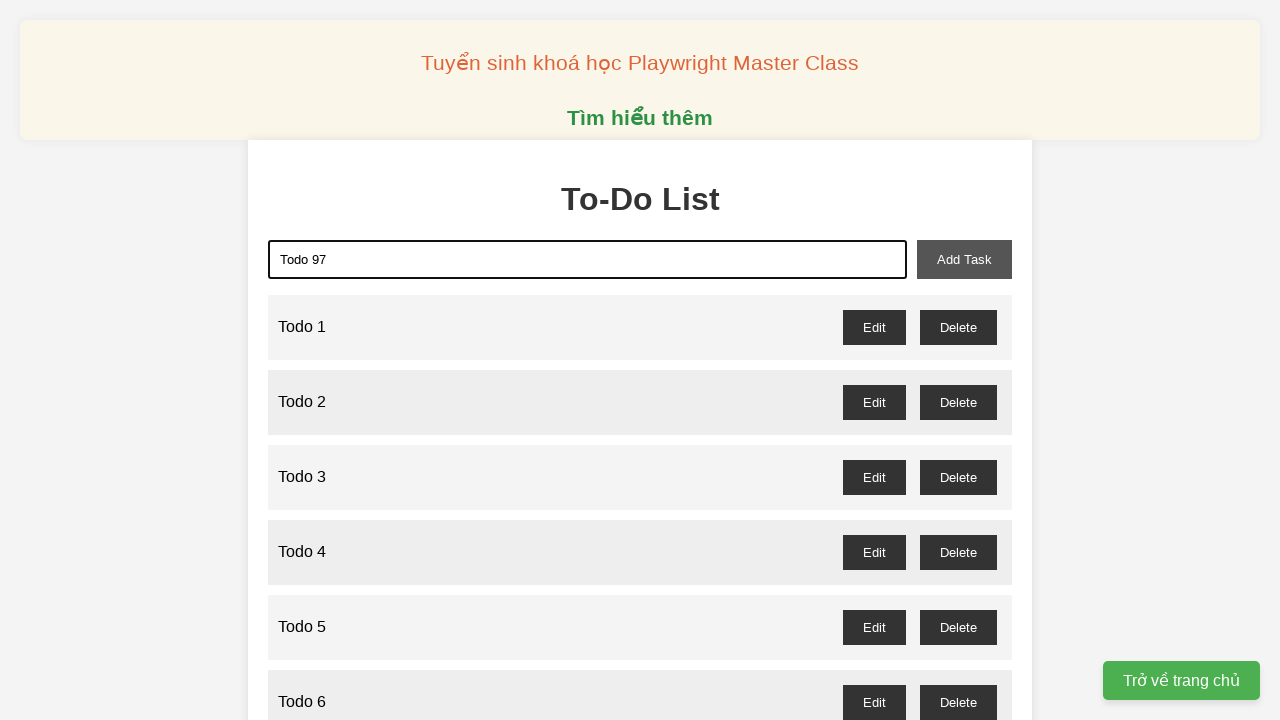

Clicked add task button to create 'Todo 97' at (964, 259) on xpath=//*[@id='add-task']
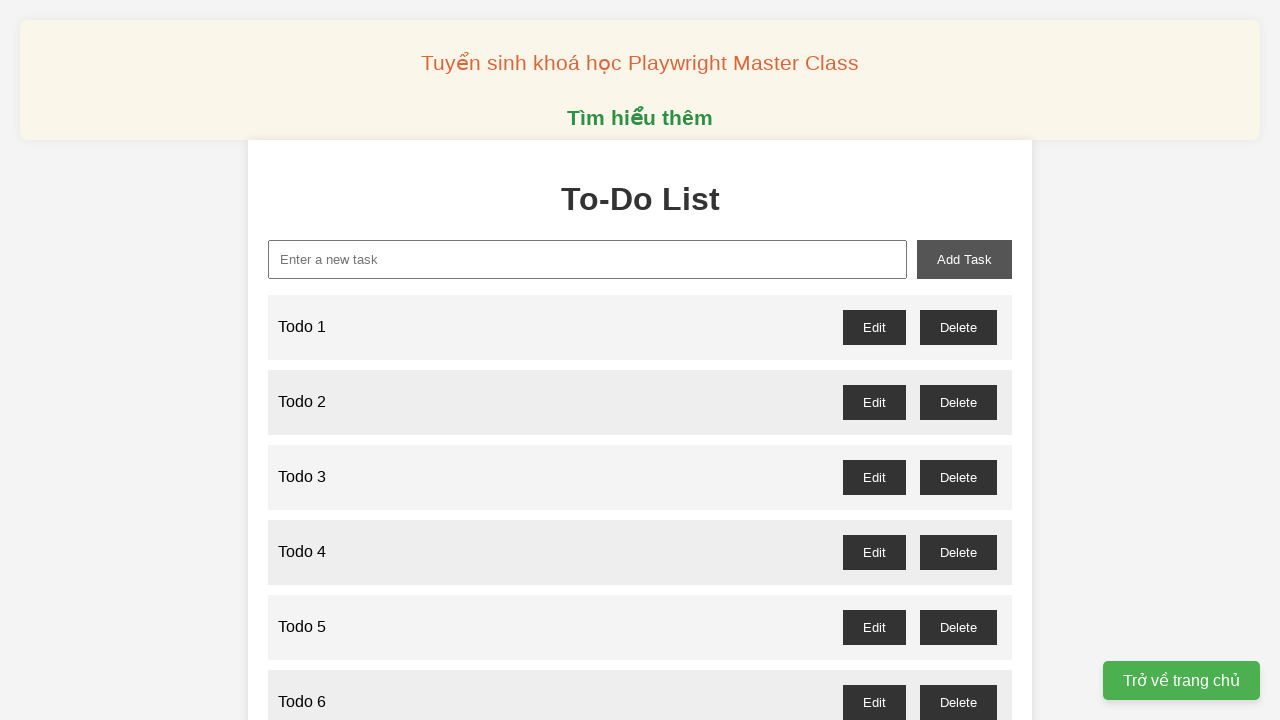

Filled new task input with 'Todo 98' on xpath=//*[@id='new-task']
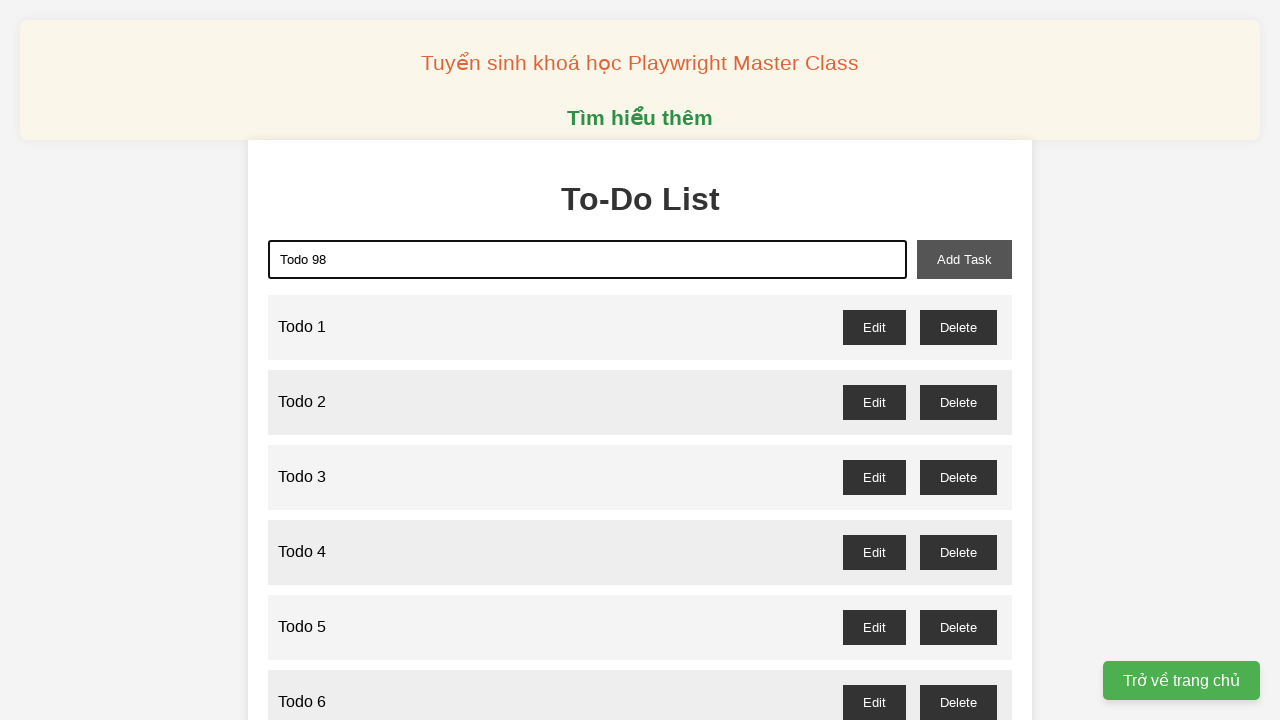

Clicked add task button to create 'Todo 98' at (964, 259) on xpath=//*[@id='add-task']
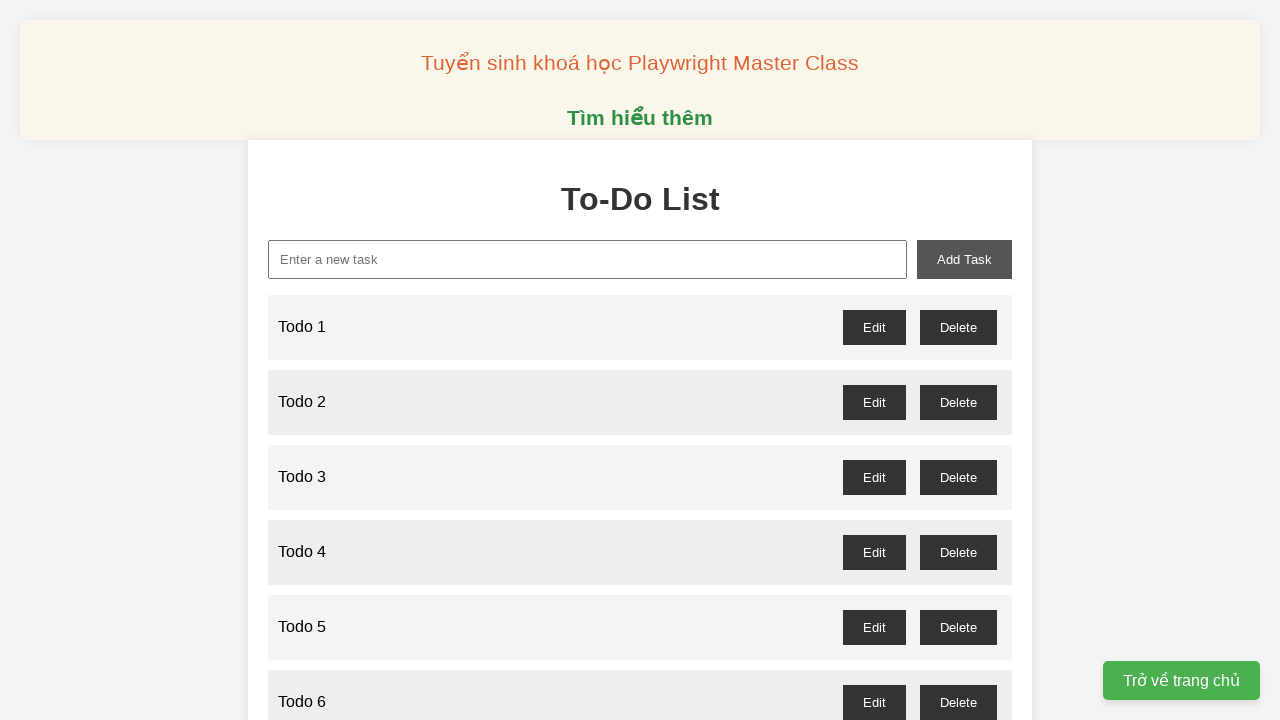

Filled new task input with 'Todo 99' on xpath=//*[@id='new-task']
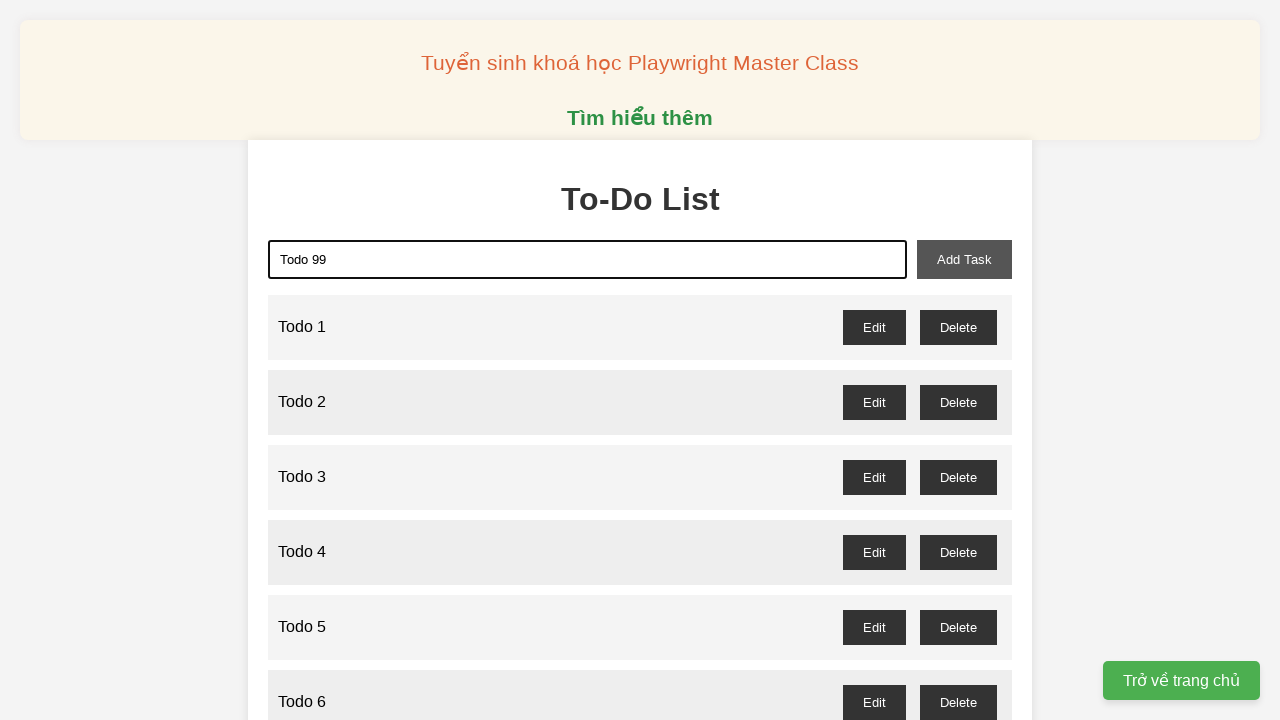

Clicked add task button to create 'Todo 99' at (964, 259) on xpath=//*[@id='add-task']
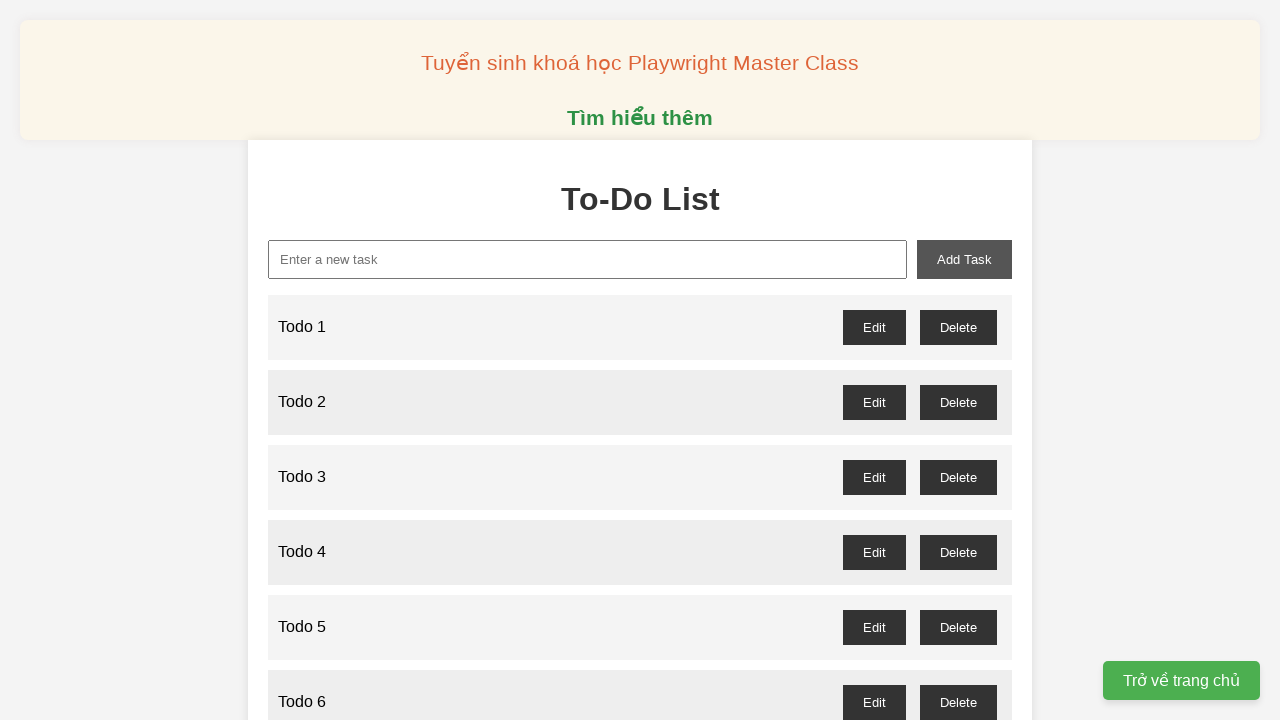

Filled new task input with 'Todo 100' on xpath=//*[@id='new-task']
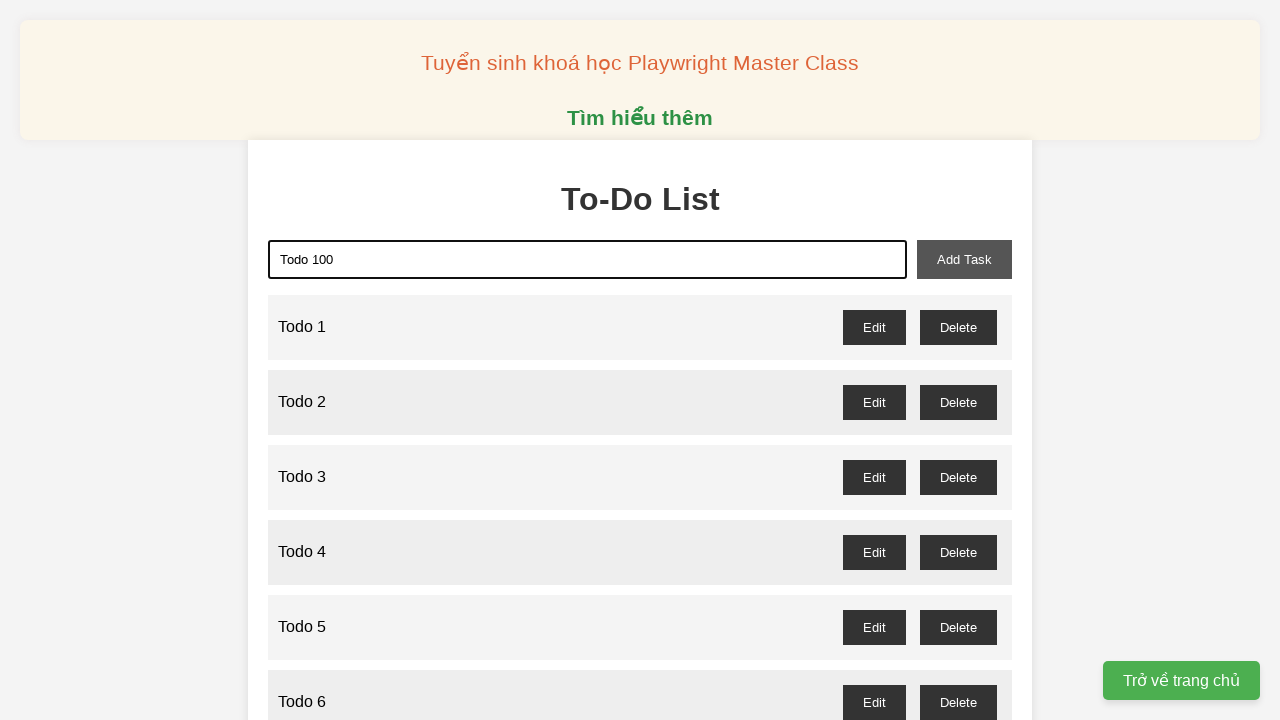

Clicked add task button to create 'Todo 100' at (964, 259) on xpath=//*[@id='add-task']
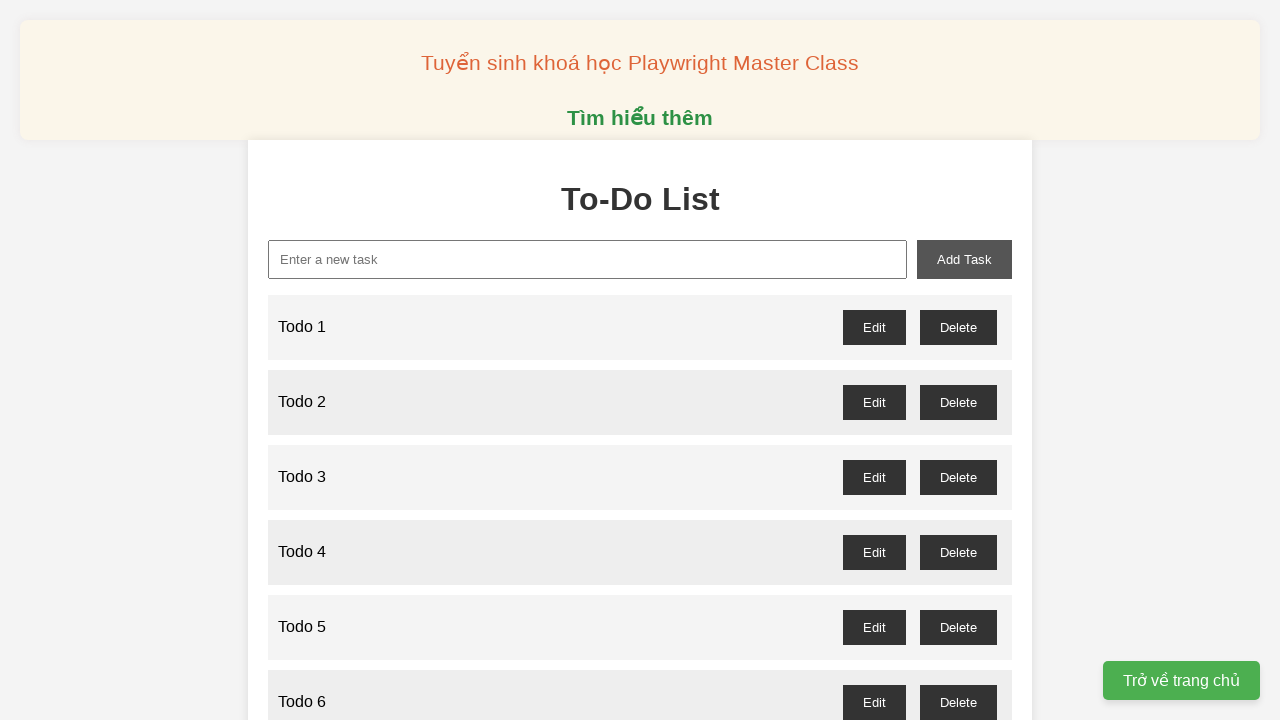

Set up dialog handler to automatically accept confirmation dialogs
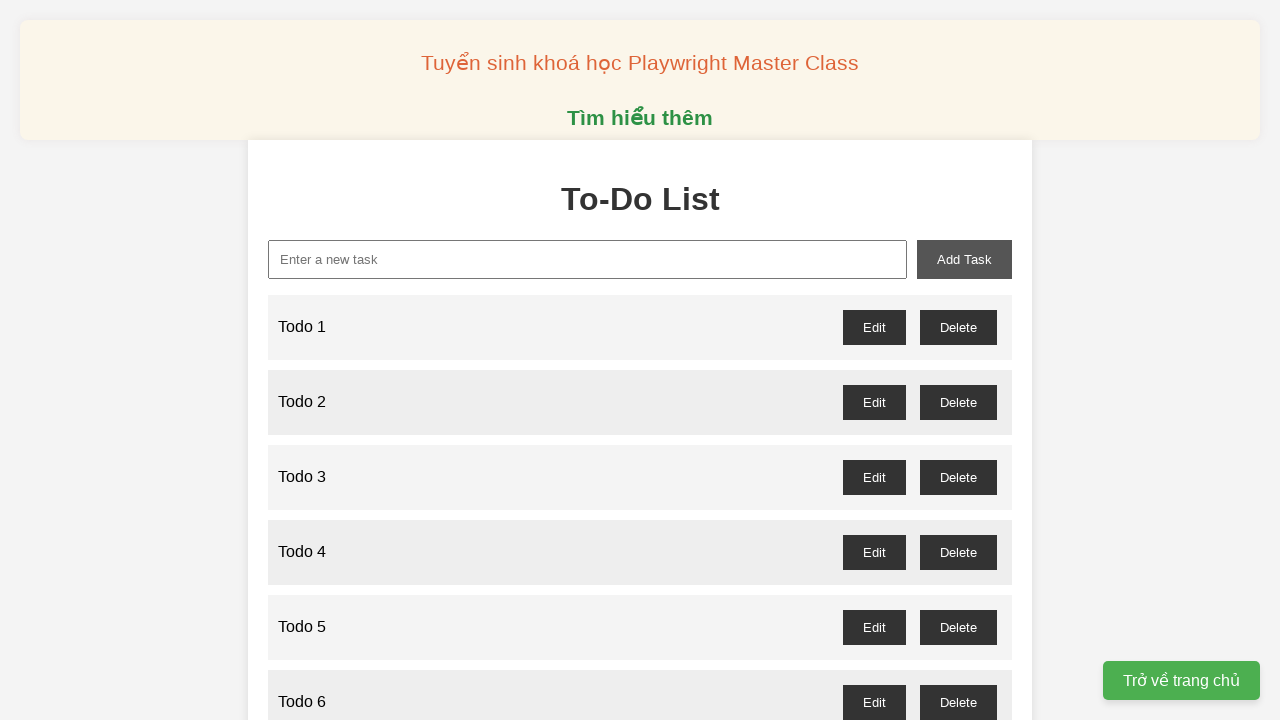

Clicked delete button for 'Todo 1' (odd-numbered todo) at (958, 327) on //*[@id="task-list"]/li[.//text()[normalize-space()="Todo 1"]]//button[normalize
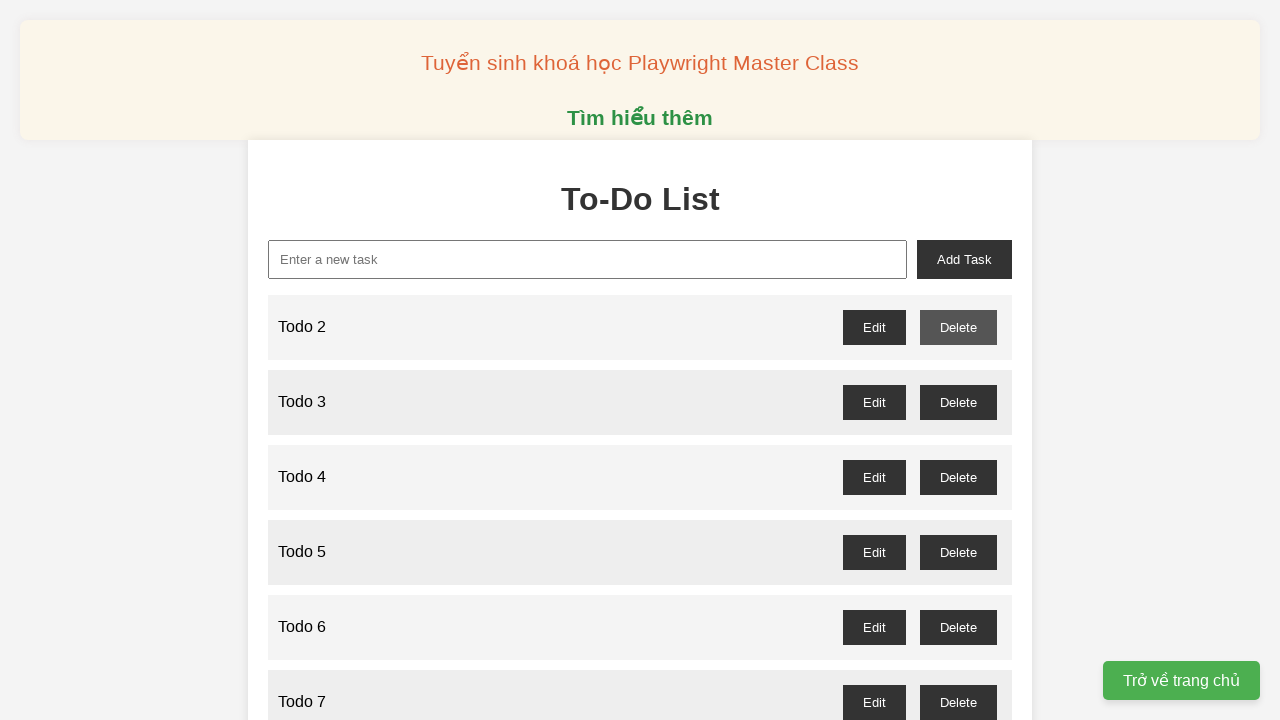

Clicked delete button for 'Todo 3' (odd-numbered todo) at (958, 402) on //*[@id="task-list"]/li[.//text()[normalize-space()="Todo 3"]]//button[normalize
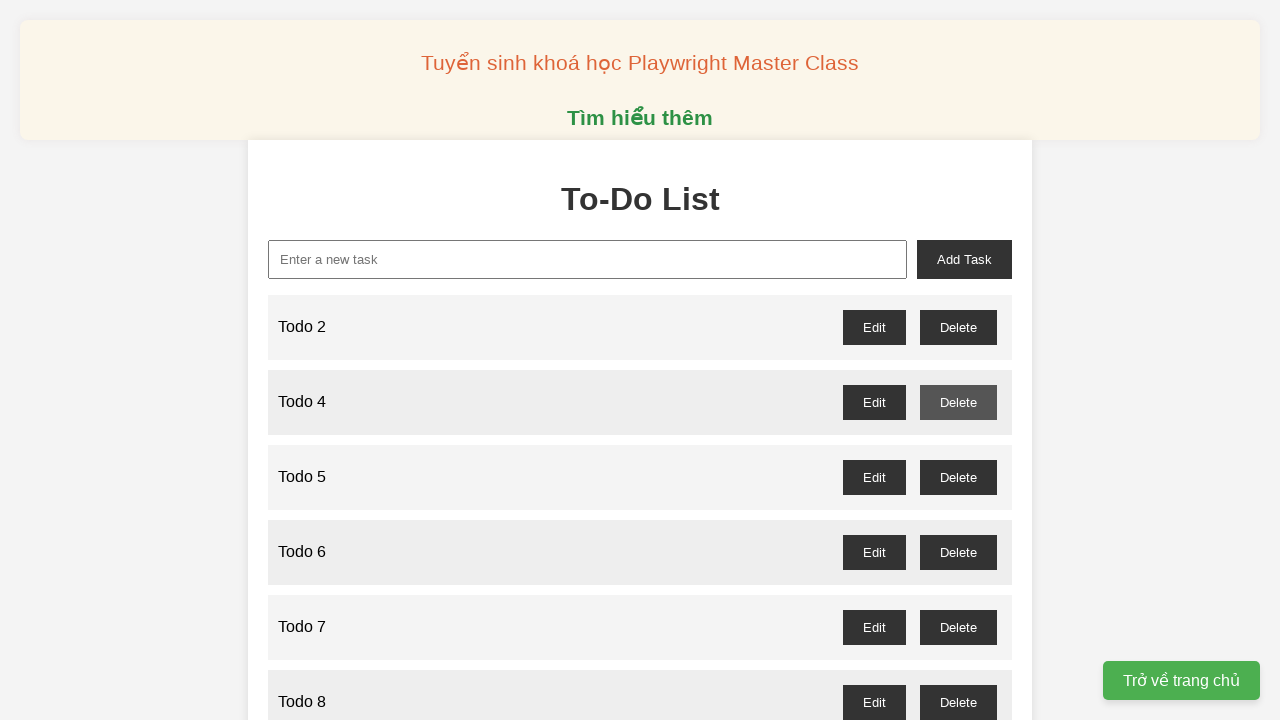

Clicked delete button for 'Todo 5' (odd-numbered todo) at (958, 477) on //*[@id="task-list"]/li[.//text()[normalize-space()="Todo 5"]]//button[normalize
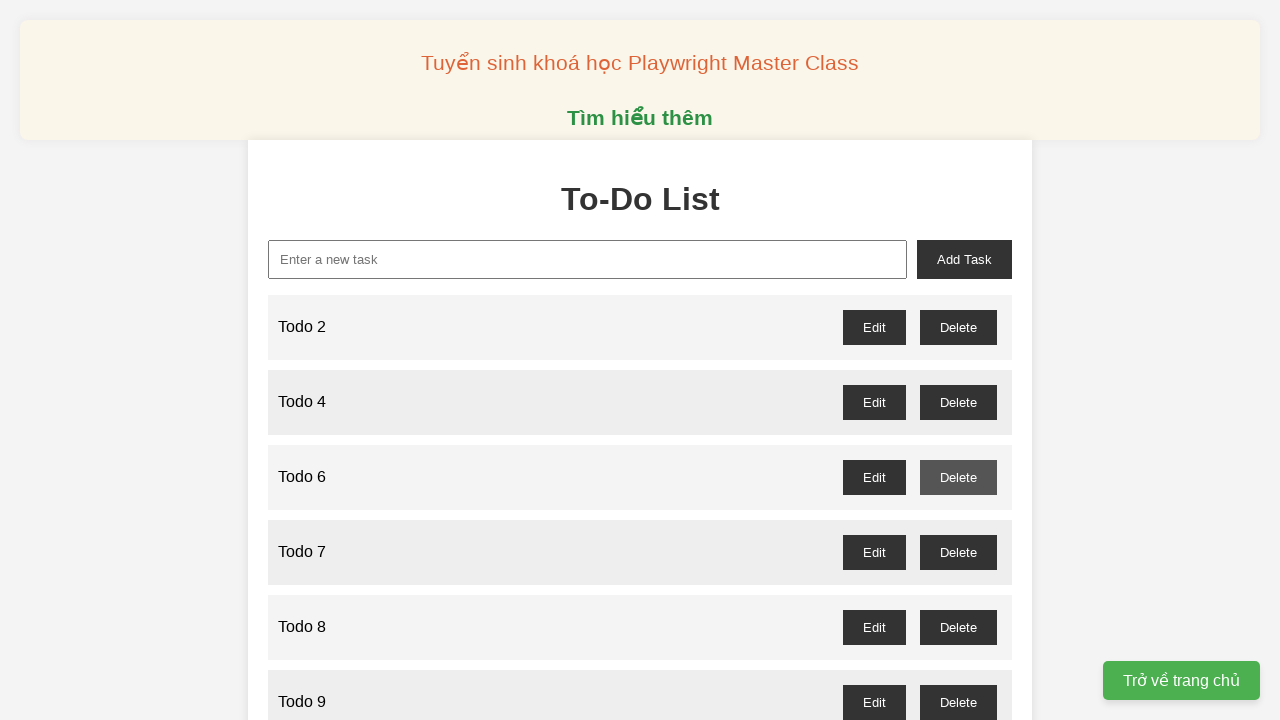

Clicked delete button for 'Todo 7' (odd-numbered todo) at (958, 552) on //*[@id="task-list"]/li[.//text()[normalize-space()="Todo 7"]]//button[normalize
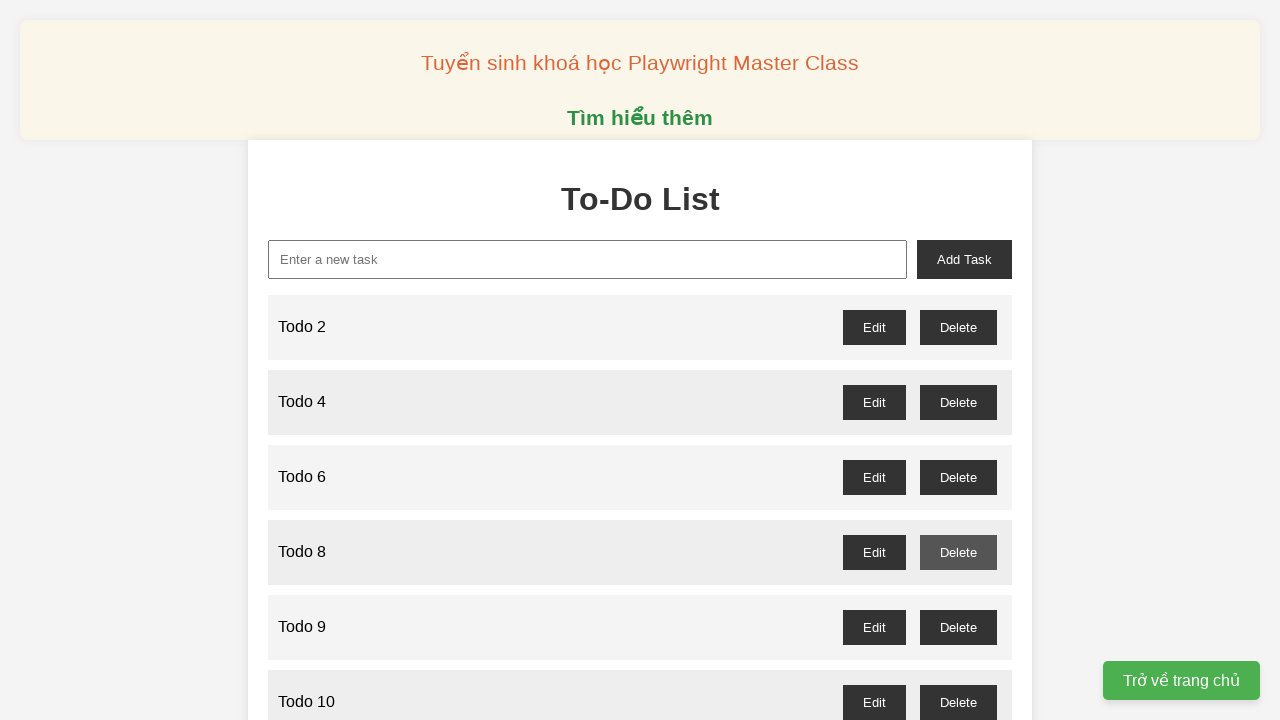

Clicked delete button for 'Todo 9' (odd-numbered todo) at (958, 627) on //*[@id="task-list"]/li[.//text()[normalize-space()="Todo 9"]]//button[normalize
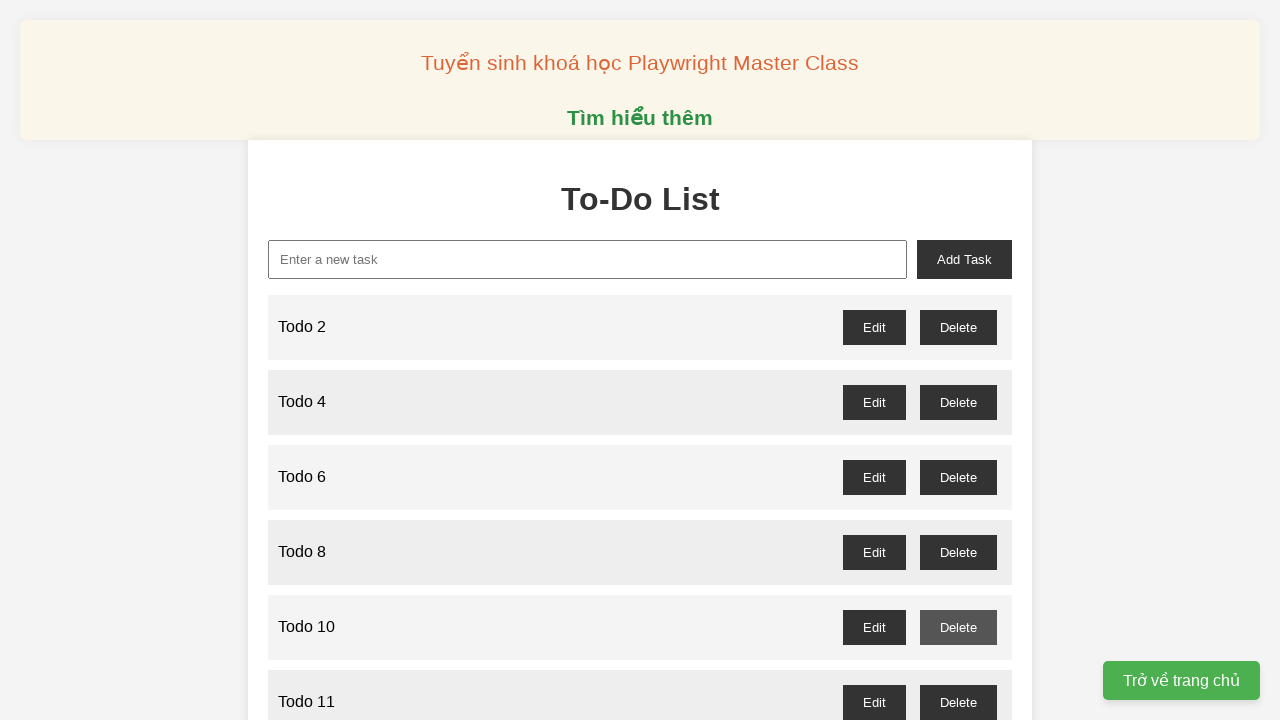

Clicked delete button for 'Todo 11' (odd-numbered todo) at (958, 702) on //*[@id="task-list"]/li[.//text()[normalize-space()="Todo 11"]]//button[normaliz
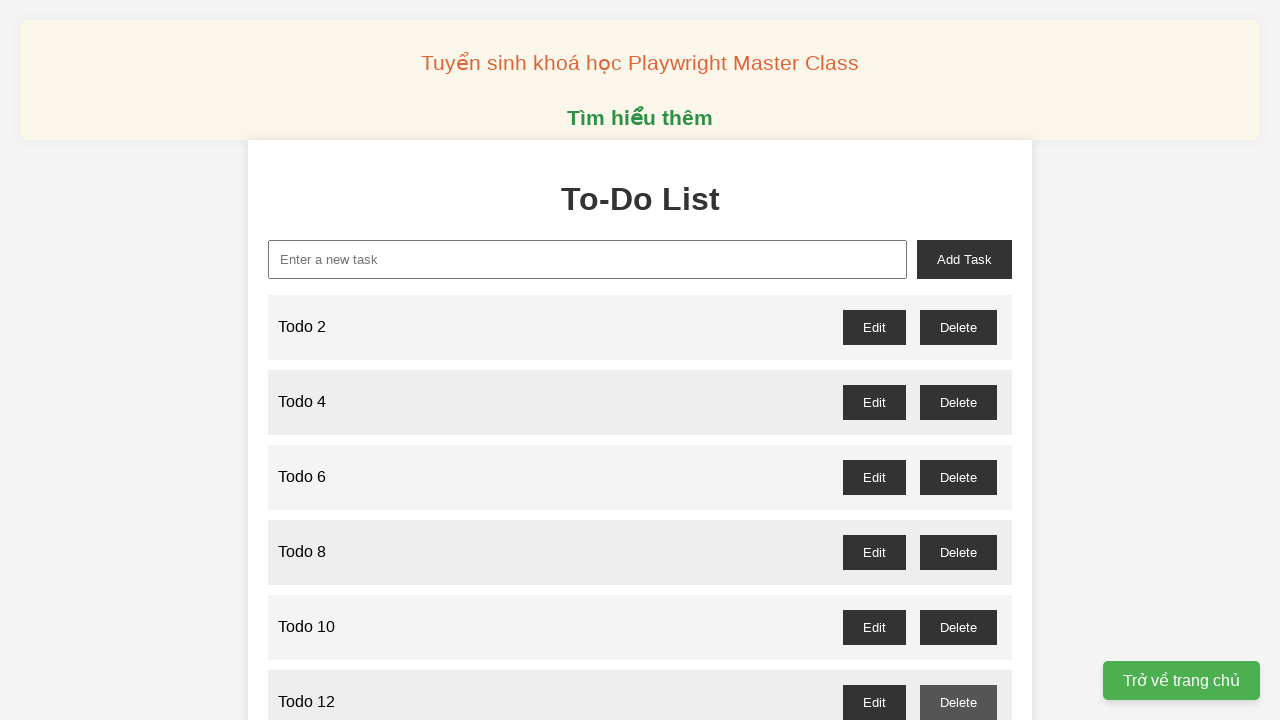

Clicked delete button for 'Todo 13' (odd-numbered todo) at (958, 360) on //*[@id="task-list"]/li[.//text()[normalize-space()="Todo 13"]]//button[normaliz
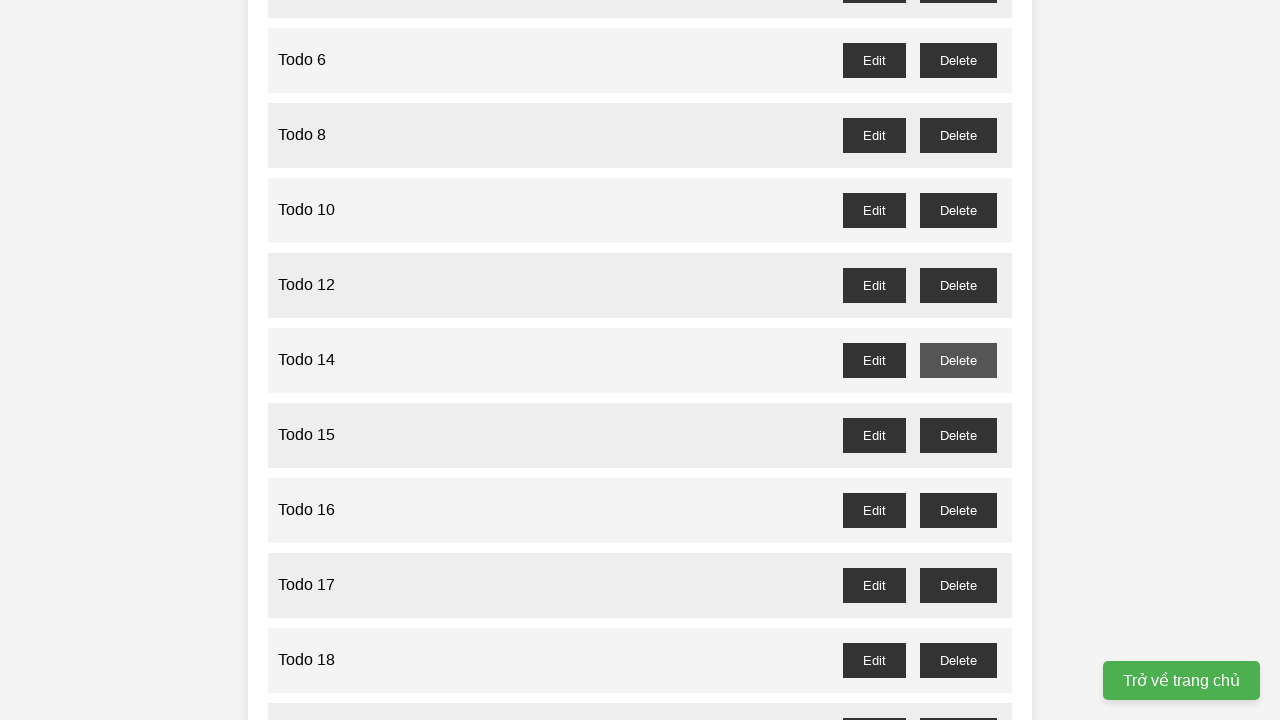

Clicked delete button for 'Todo 15' (odd-numbered todo) at (958, 435) on //*[@id="task-list"]/li[.//text()[normalize-space()="Todo 15"]]//button[normaliz
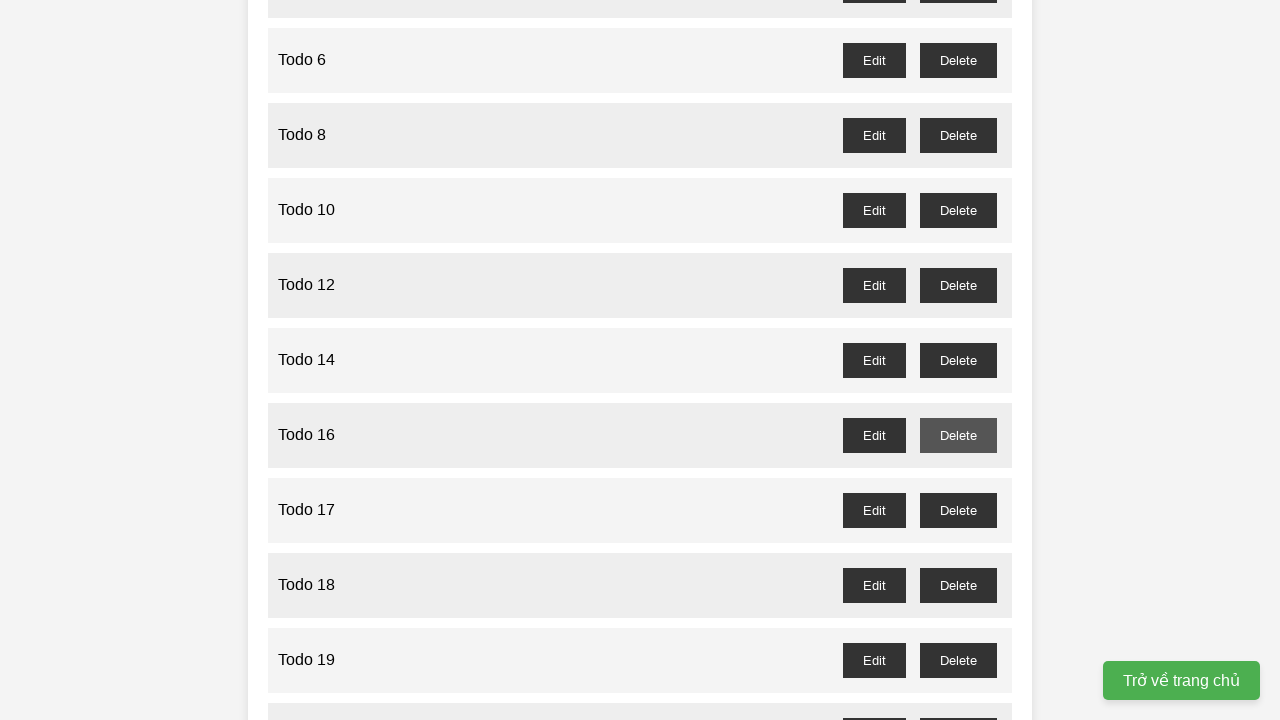

Clicked delete button for 'Todo 17' (odd-numbered todo) at (958, 510) on //*[@id="task-list"]/li[.//text()[normalize-space()="Todo 17"]]//button[normaliz
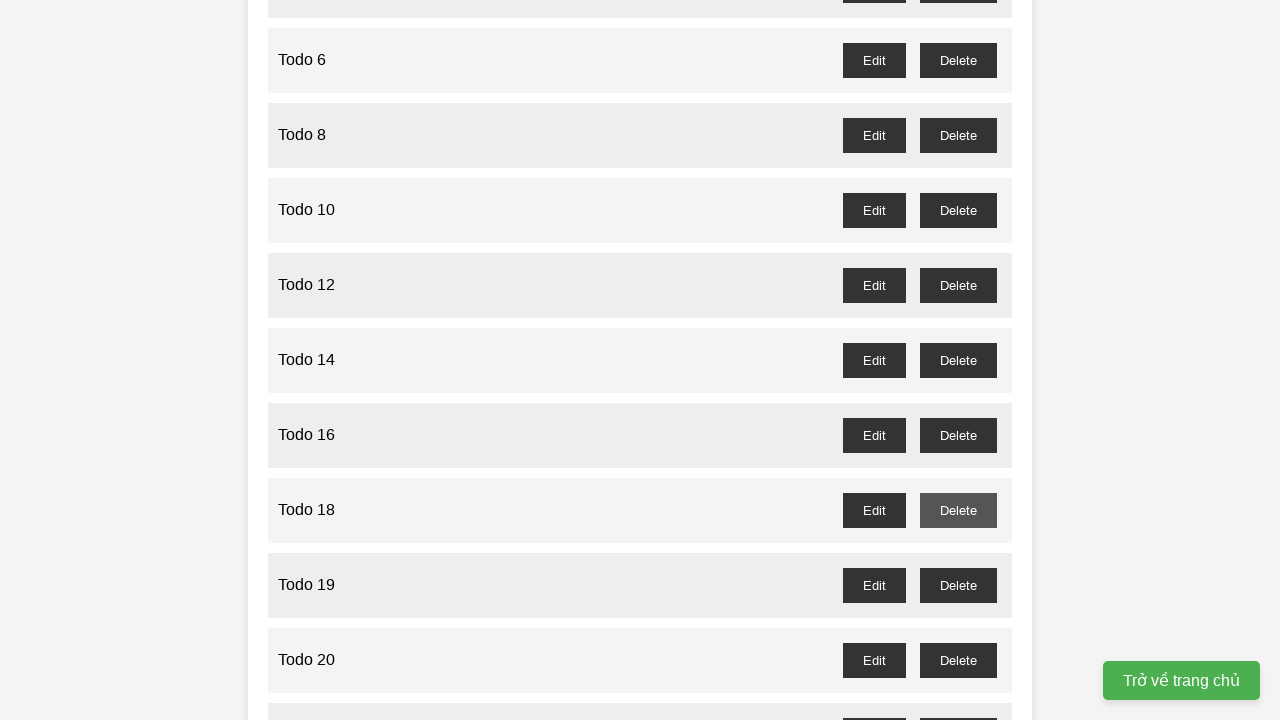

Clicked delete button for 'Todo 19' (odd-numbered todo) at (958, 585) on //*[@id="task-list"]/li[.//text()[normalize-space()="Todo 19"]]//button[normaliz
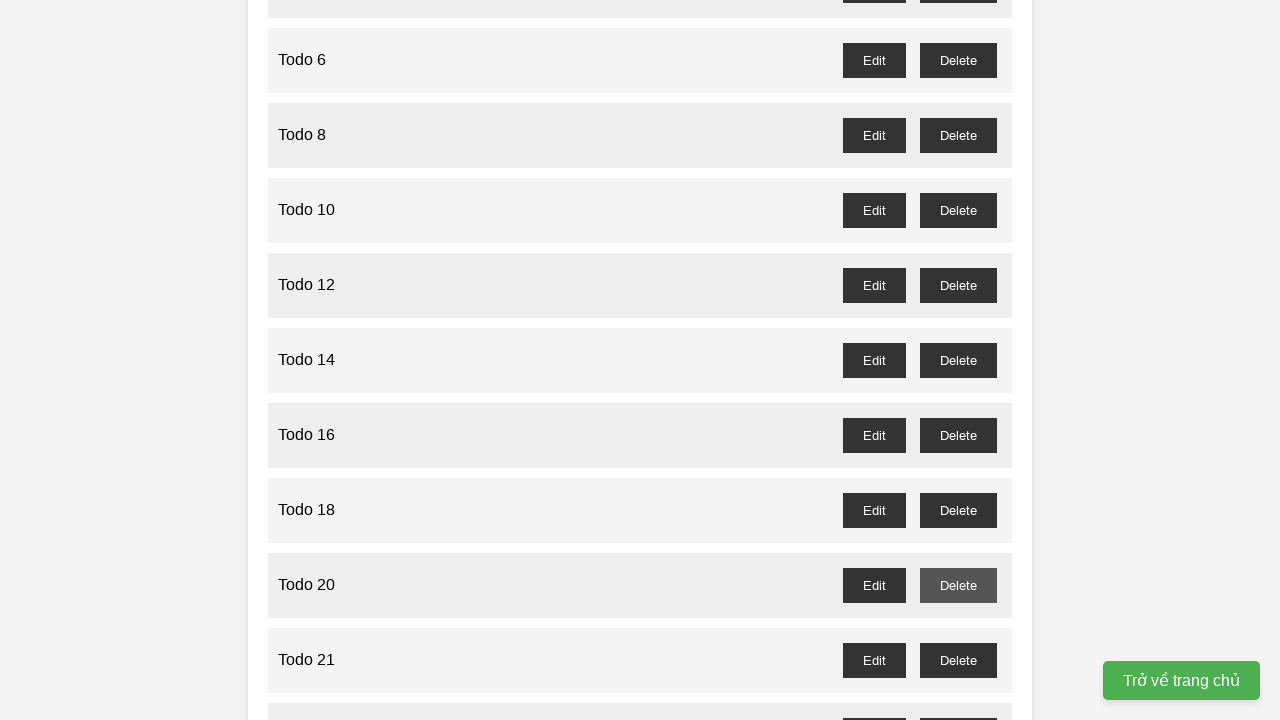

Clicked delete button for 'Todo 21' (odd-numbered todo) at (958, 660) on //*[@id="task-list"]/li[.//text()[normalize-space()="Todo 21"]]//button[normaliz
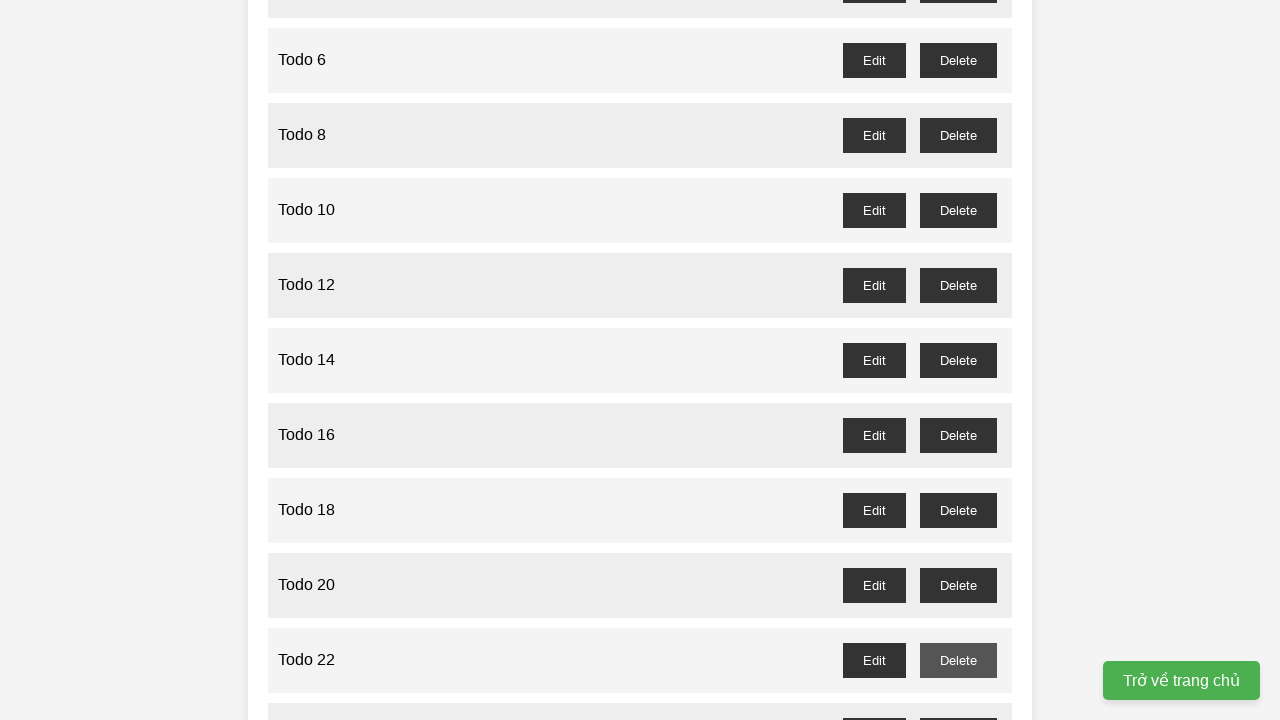

Clicked delete button for 'Todo 23' (odd-numbered todo) at (958, 703) on //*[@id="task-list"]/li[.//text()[normalize-space()="Todo 23"]]//button[normaliz
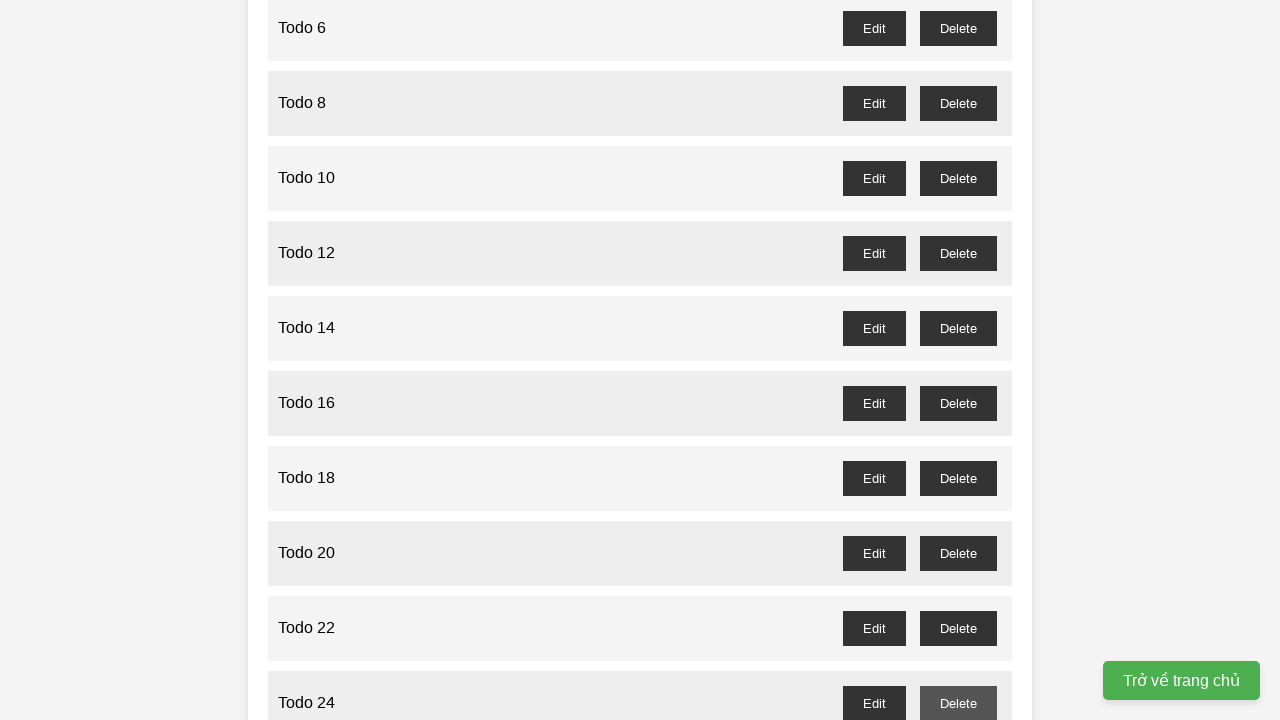

Clicked delete button for 'Todo 25' (odd-numbered todo) at (958, 360) on //*[@id="task-list"]/li[.//text()[normalize-space()="Todo 25"]]//button[normaliz
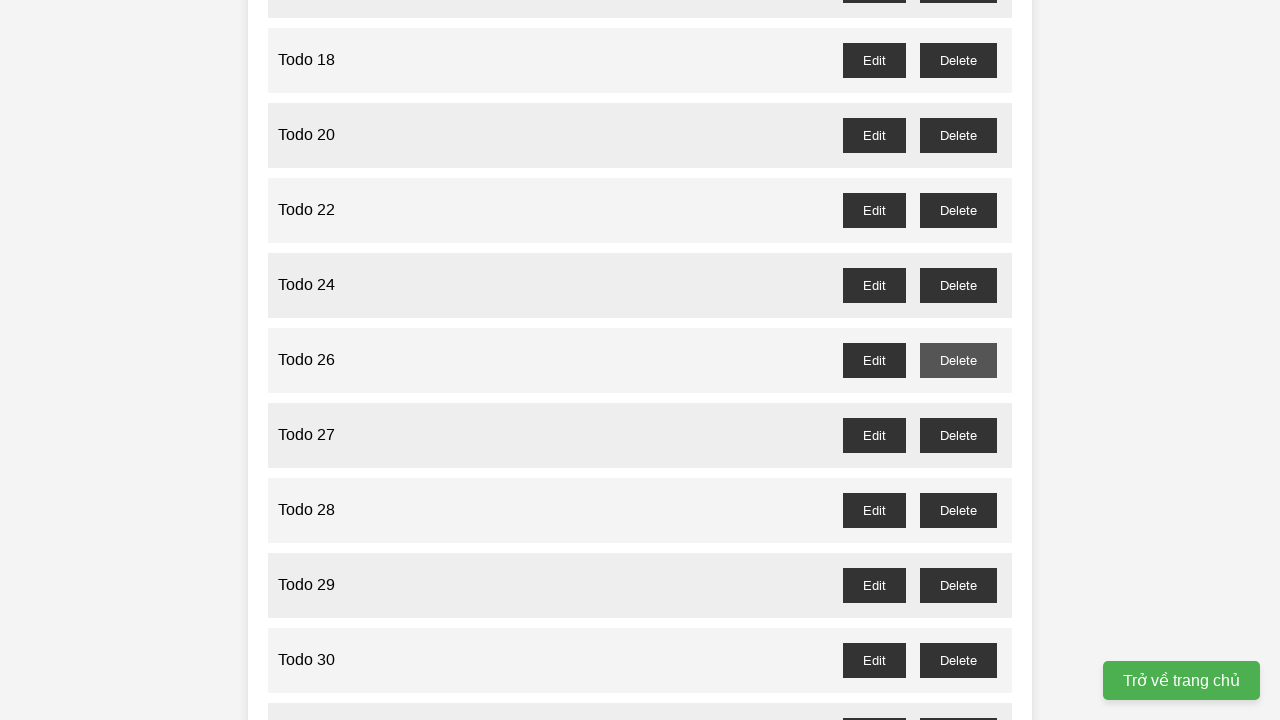

Clicked delete button for 'Todo 27' (odd-numbered todo) at (958, 435) on //*[@id="task-list"]/li[.//text()[normalize-space()="Todo 27"]]//button[normaliz
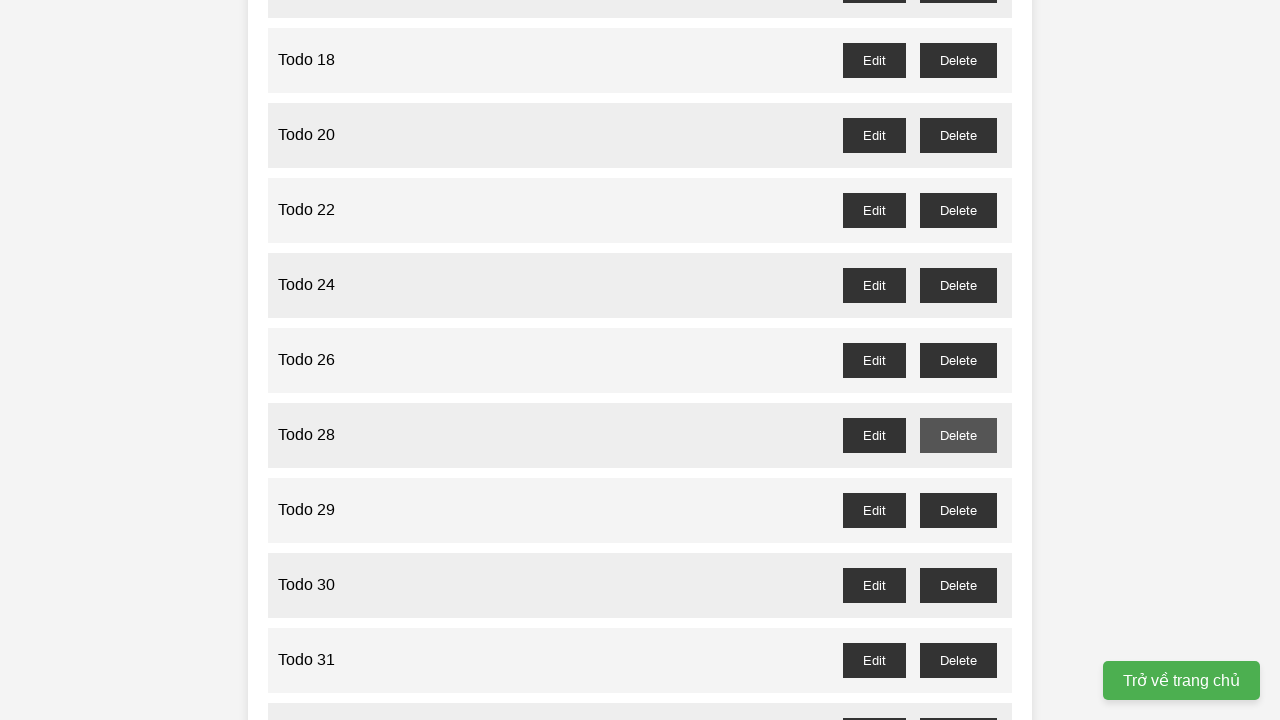

Clicked delete button for 'Todo 29' (odd-numbered todo) at (958, 510) on //*[@id="task-list"]/li[.//text()[normalize-space()="Todo 29"]]//button[normaliz
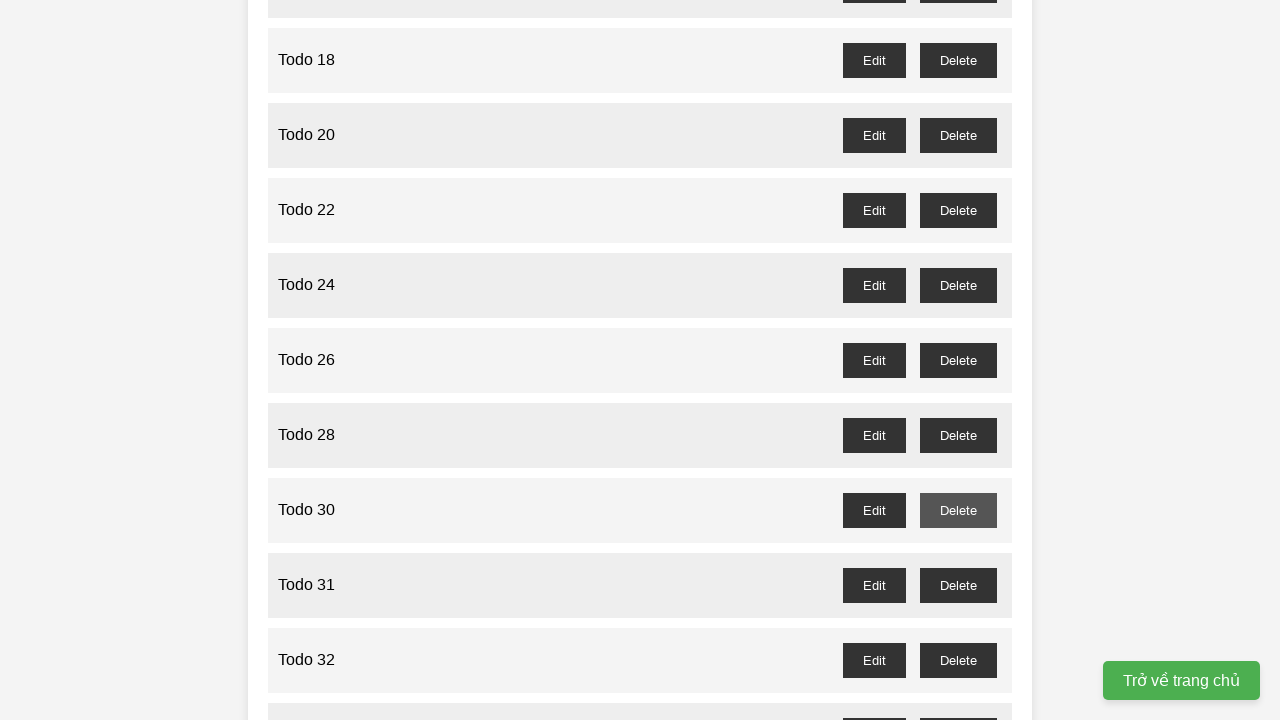

Clicked delete button for 'Todo 31' (odd-numbered todo) at (958, 585) on //*[@id="task-list"]/li[.//text()[normalize-space()="Todo 31"]]//button[normaliz
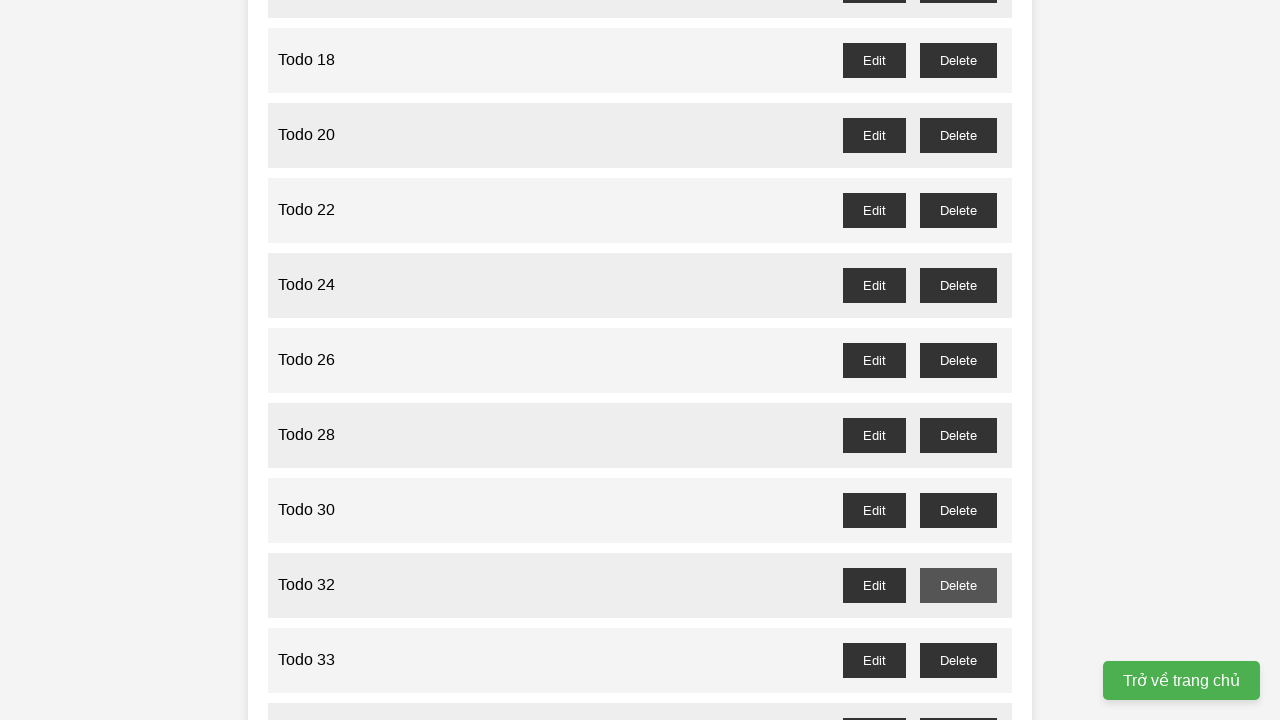

Clicked delete button for 'Todo 33' (odd-numbered todo) at (958, 660) on //*[@id="task-list"]/li[.//text()[normalize-space()="Todo 33"]]//button[normaliz
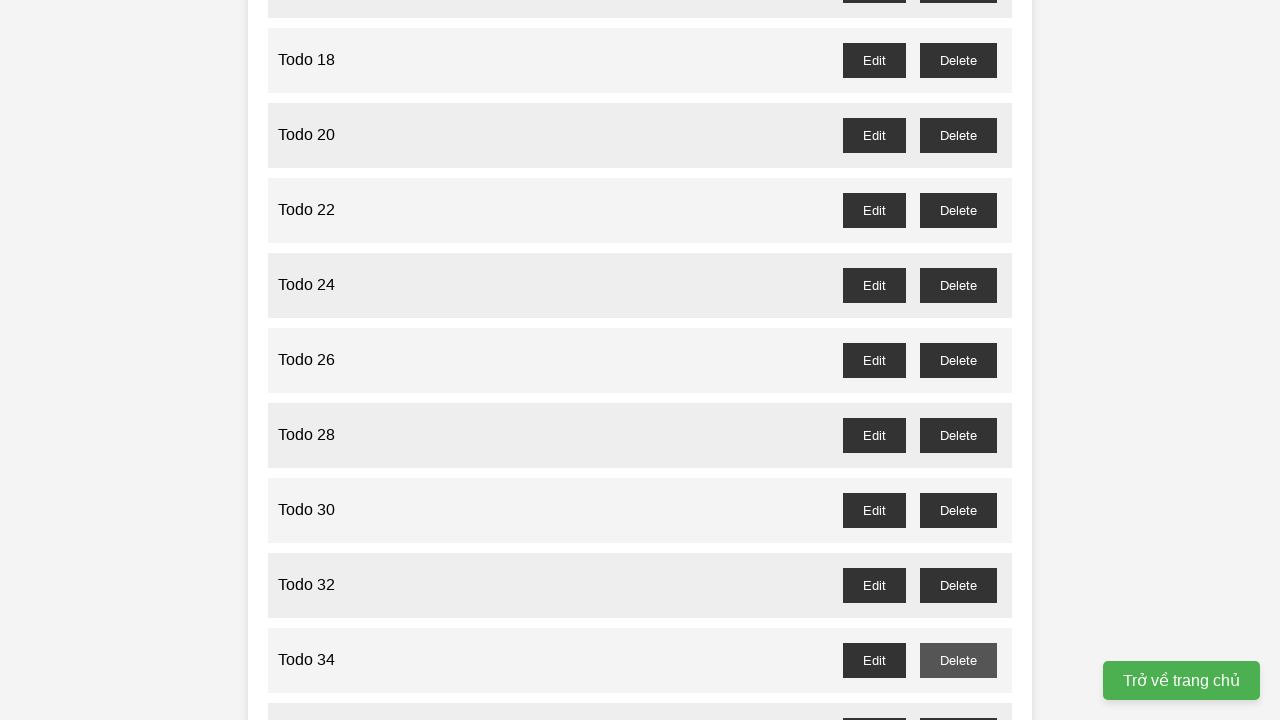

Clicked delete button for 'Todo 35' (odd-numbered todo) at (958, 703) on //*[@id="task-list"]/li[.//text()[normalize-space()="Todo 35"]]//button[normaliz
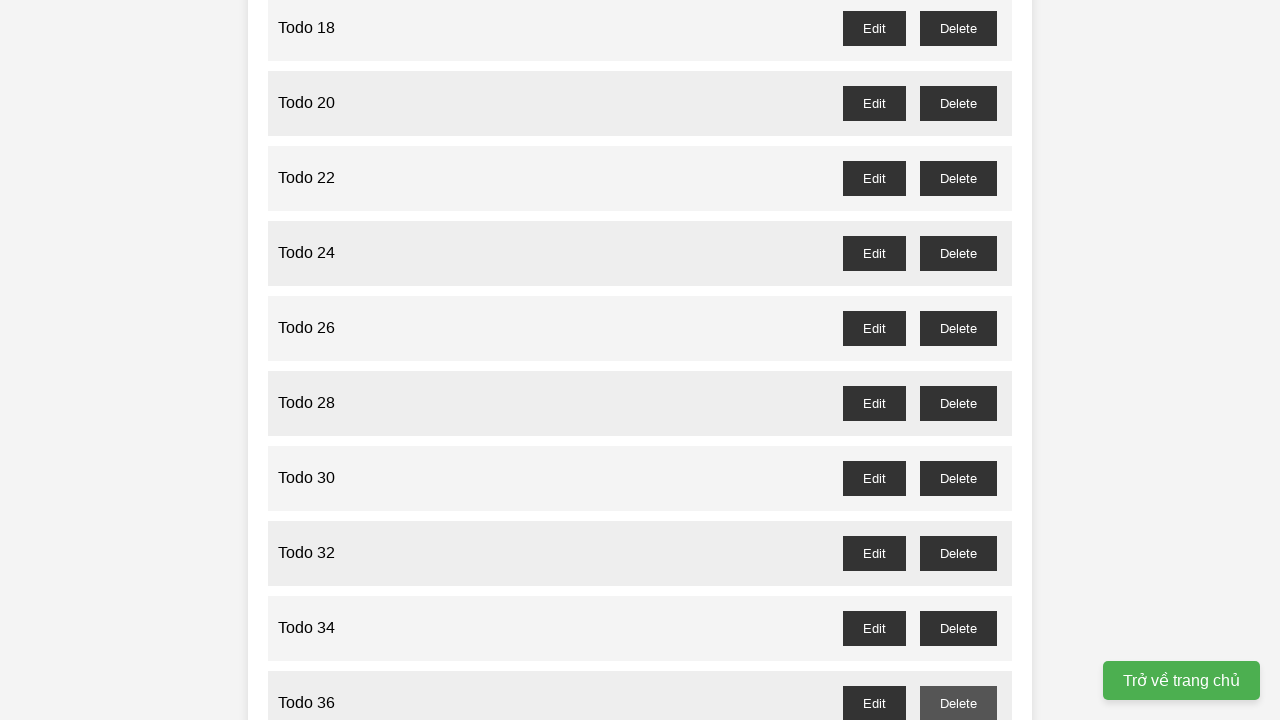

Clicked delete button for 'Todo 37' (odd-numbered todo) at (958, 360) on //*[@id="task-list"]/li[.//text()[normalize-space()="Todo 37"]]//button[normaliz
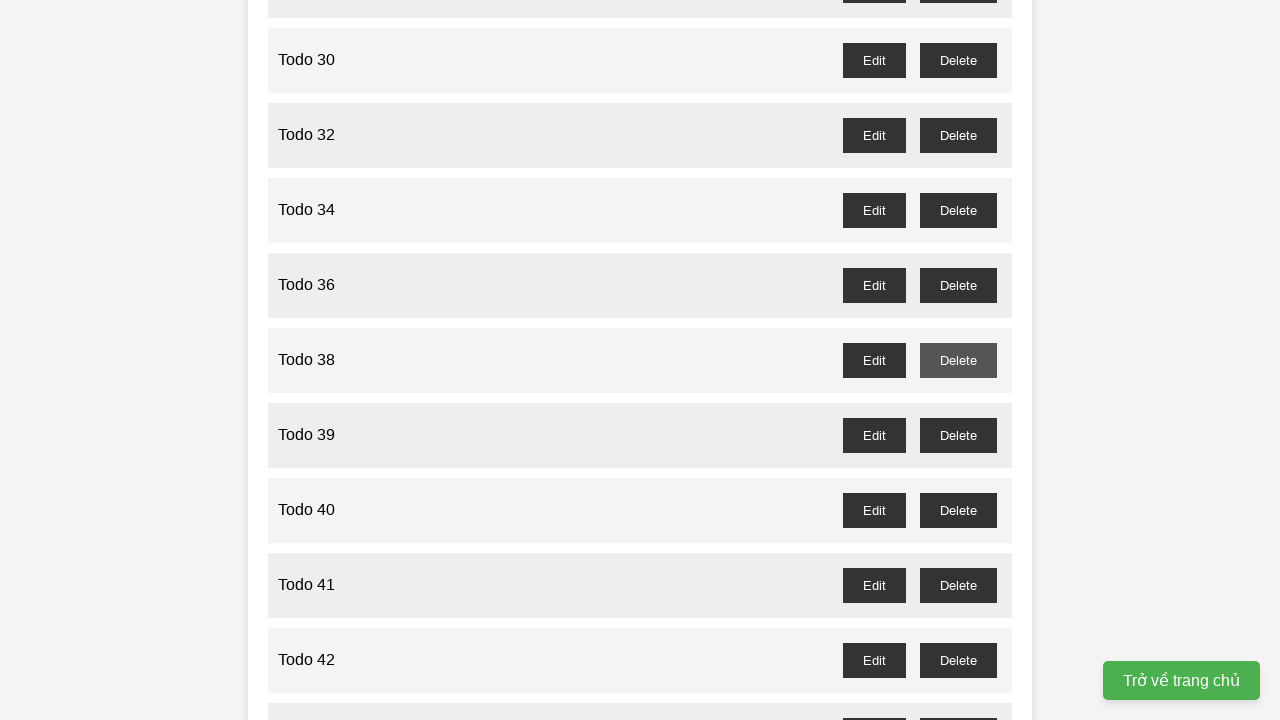

Clicked delete button for 'Todo 39' (odd-numbered todo) at (958, 435) on //*[@id="task-list"]/li[.//text()[normalize-space()="Todo 39"]]//button[normaliz
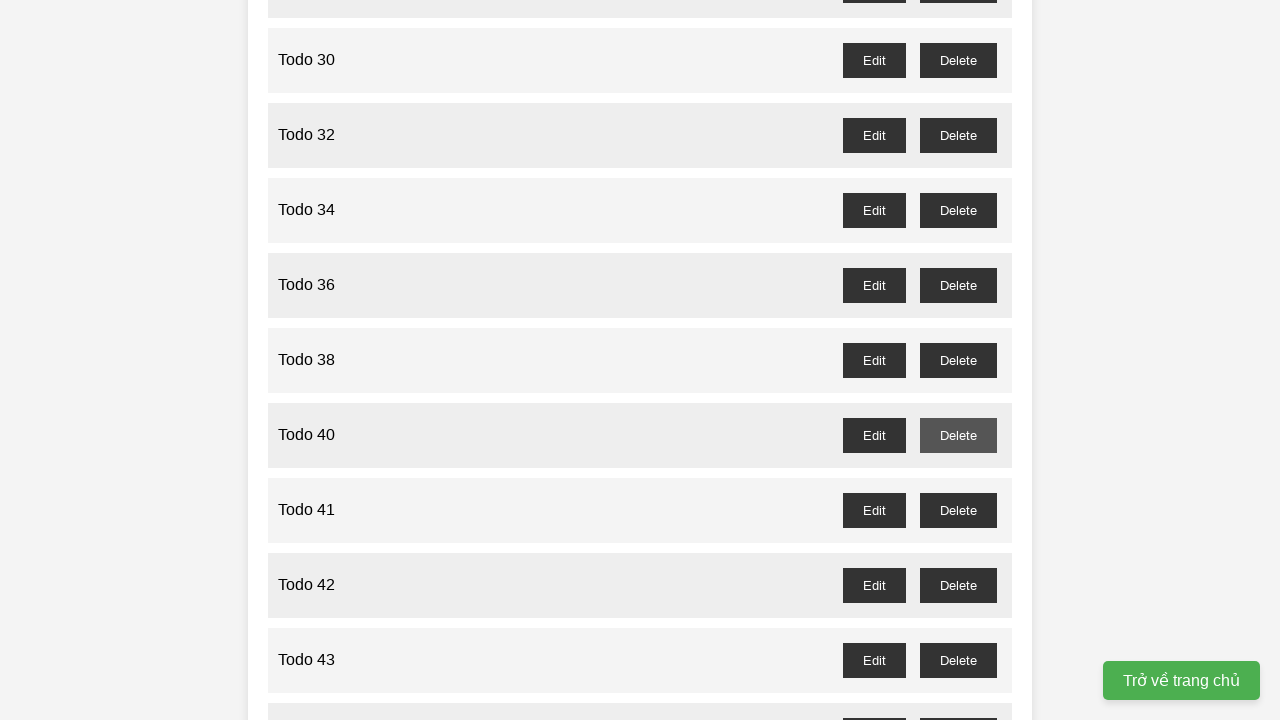

Clicked delete button for 'Todo 41' (odd-numbered todo) at (958, 510) on //*[@id="task-list"]/li[.//text()[normalize-space()="Todo 41"]]//button[normaliz
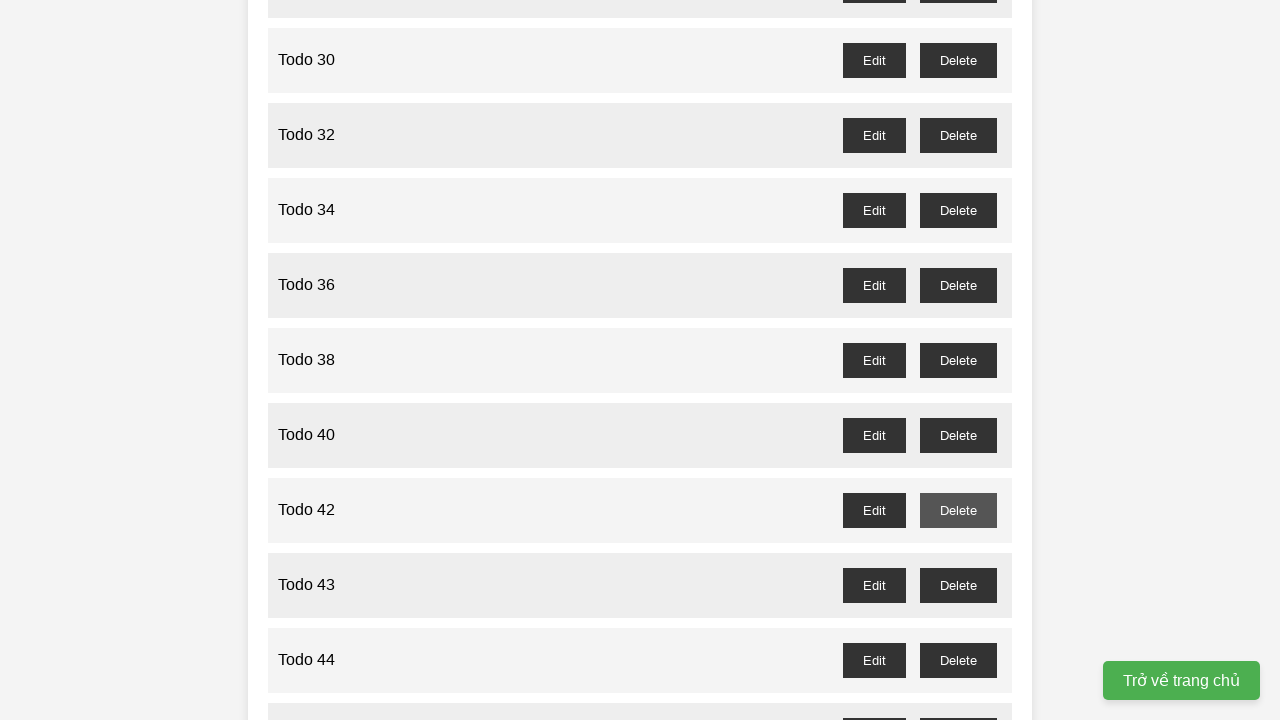

Clicked delete button for 'Todo 43' (odd-numbered todo) at (958, 585) on //*[@id="task-list"]/li[.//text()[normalize-space()="Todo 43"]]//button[normaliz
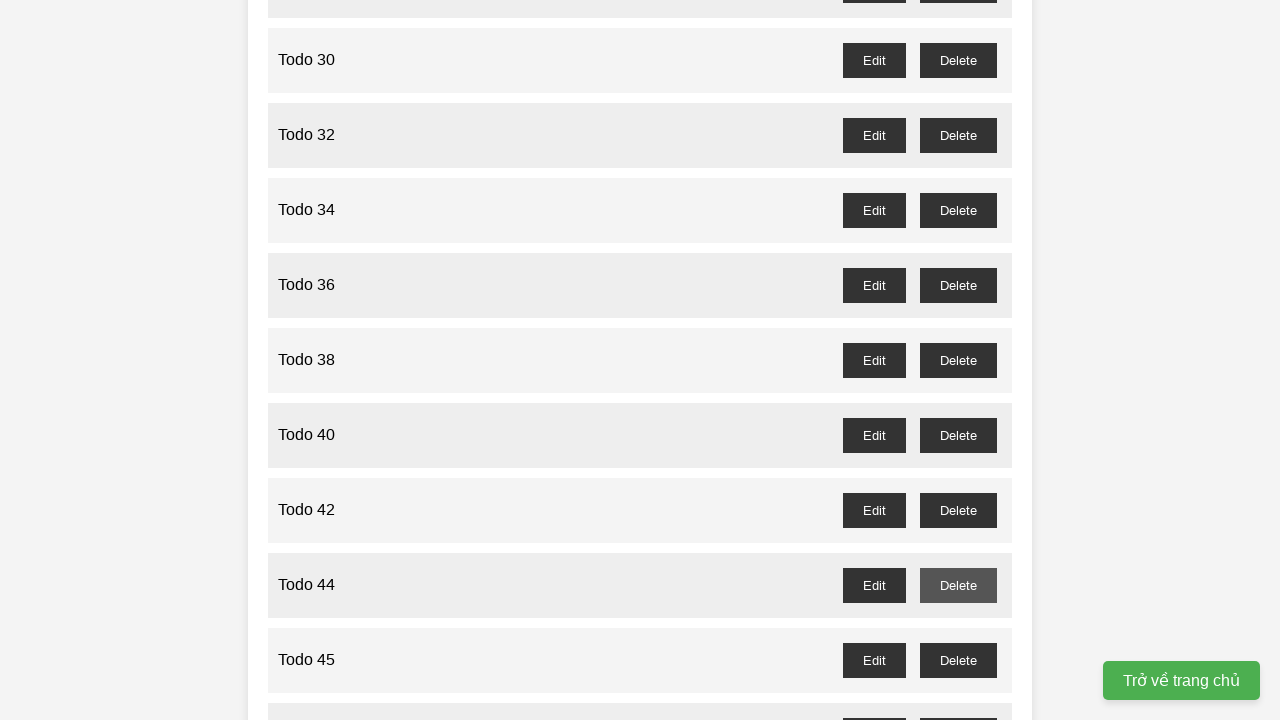

Clicked delete button for 'Todo 45' (odd-numbered todo) at (958, 660) on //*[@id="task-list"]/li[.//text()[normalize-space()="Todo 45"]]//button[normaliz
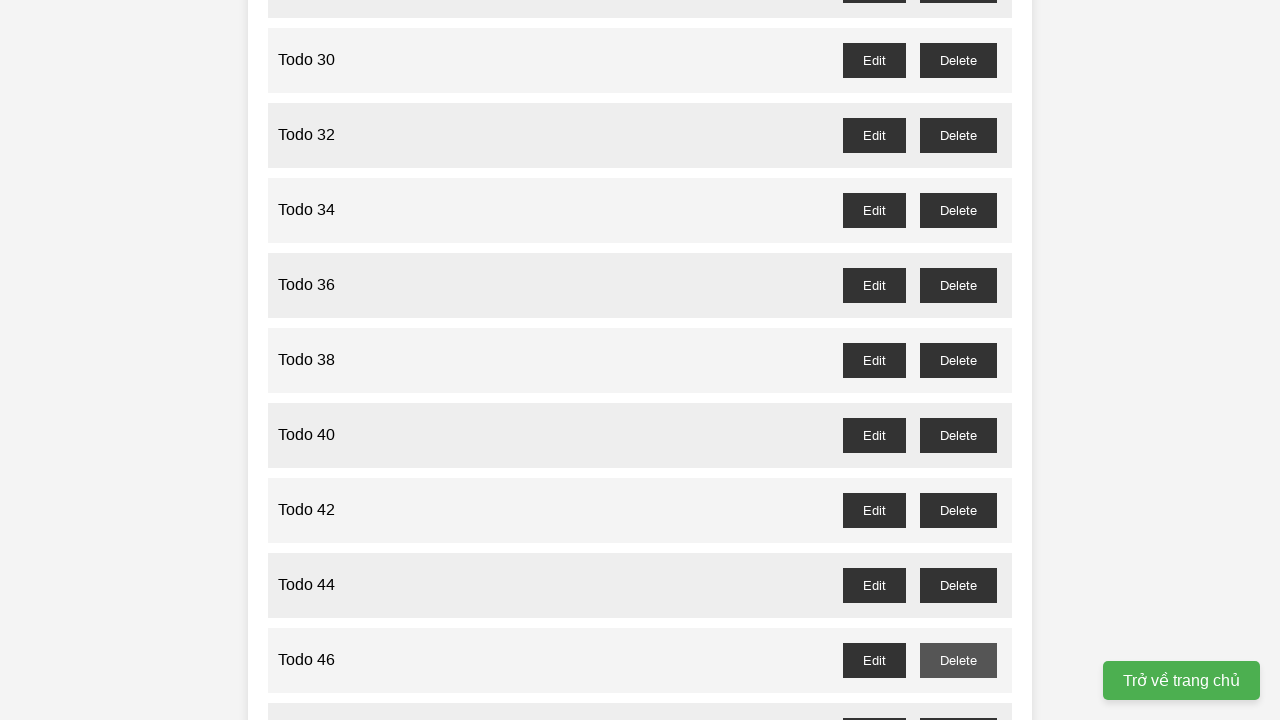

Clicked delete button for 'Todo 47' (odd-numbered todo) at (958, 703) on //*[@id="task-list"]/li[.//text()[normalize-space()="Todo 47"]]//button[normaliz
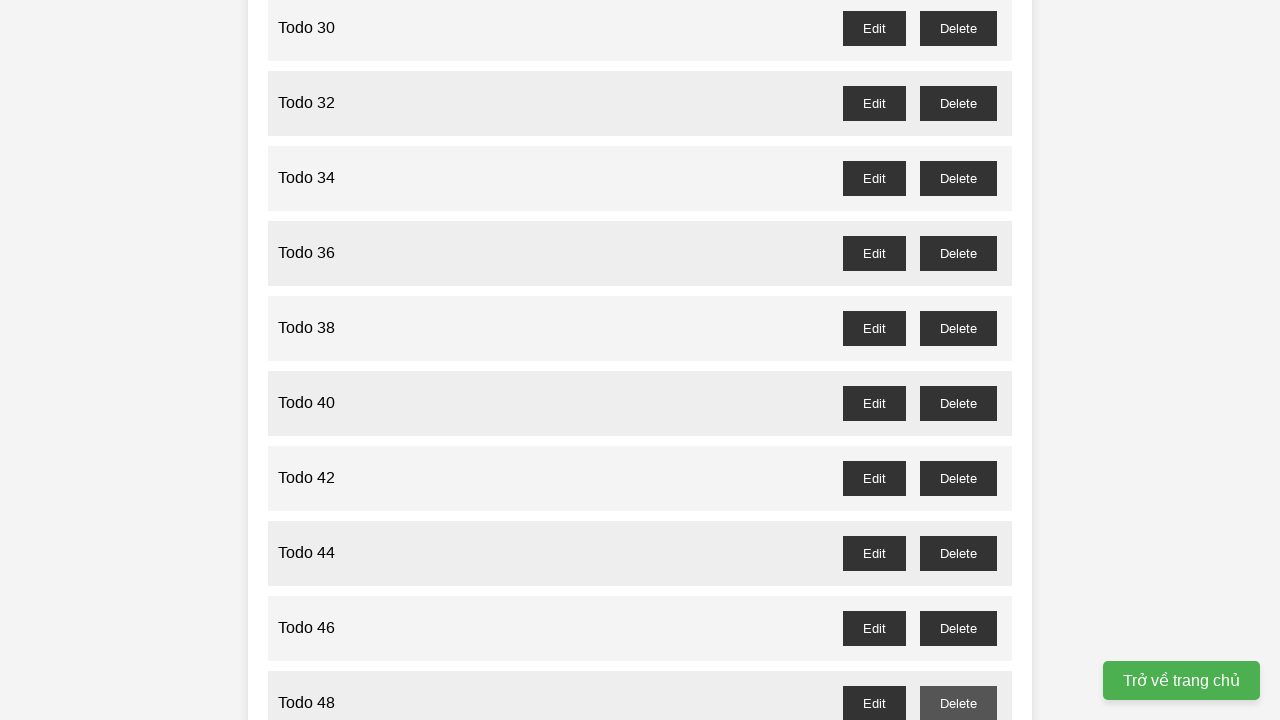

Clicked delete button for 'Todo 49' (odd-numbered todo) at (958, 360) on //*[@id="task-list"]/li[.//text()[normalize-space()="Todo 49"]]//button[normaliz
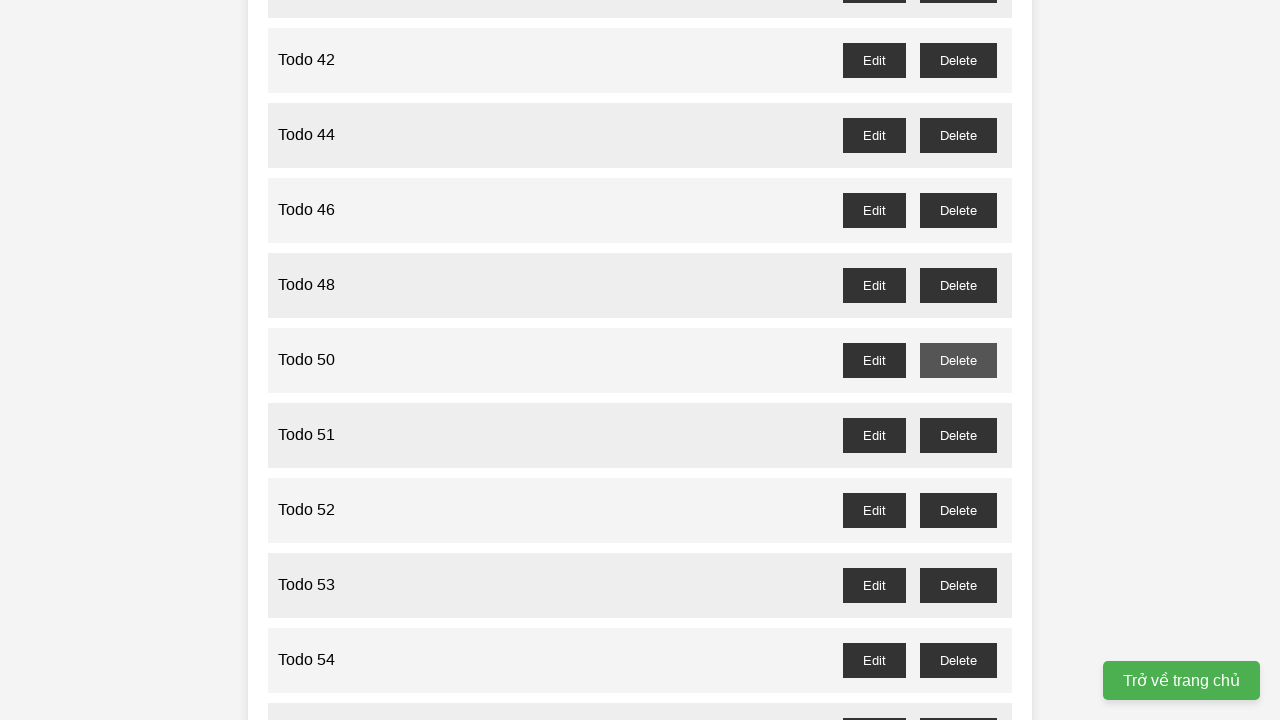

Clicked delete button for 'Todo 51' (odd-numbered todo) at (958, 435) on //*[@id="task-list"]/li[.//text()[normalize-space()="Todo 51"]]//button[normaliz
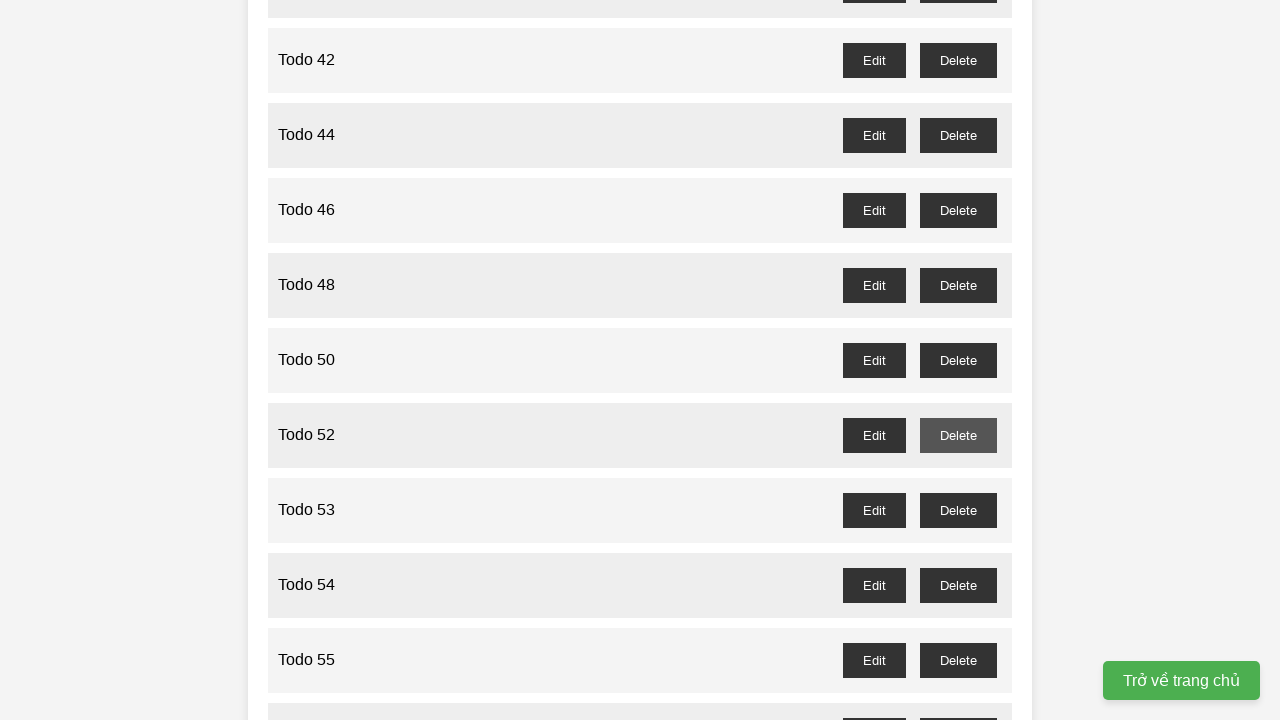

Clicked delete button for 'Todo 53' (odd-numbered todo) at (958, 510) on //*[@id="task-list"]/li[.//text()[normalize-space()="Todo 53"]]//button[normaliz
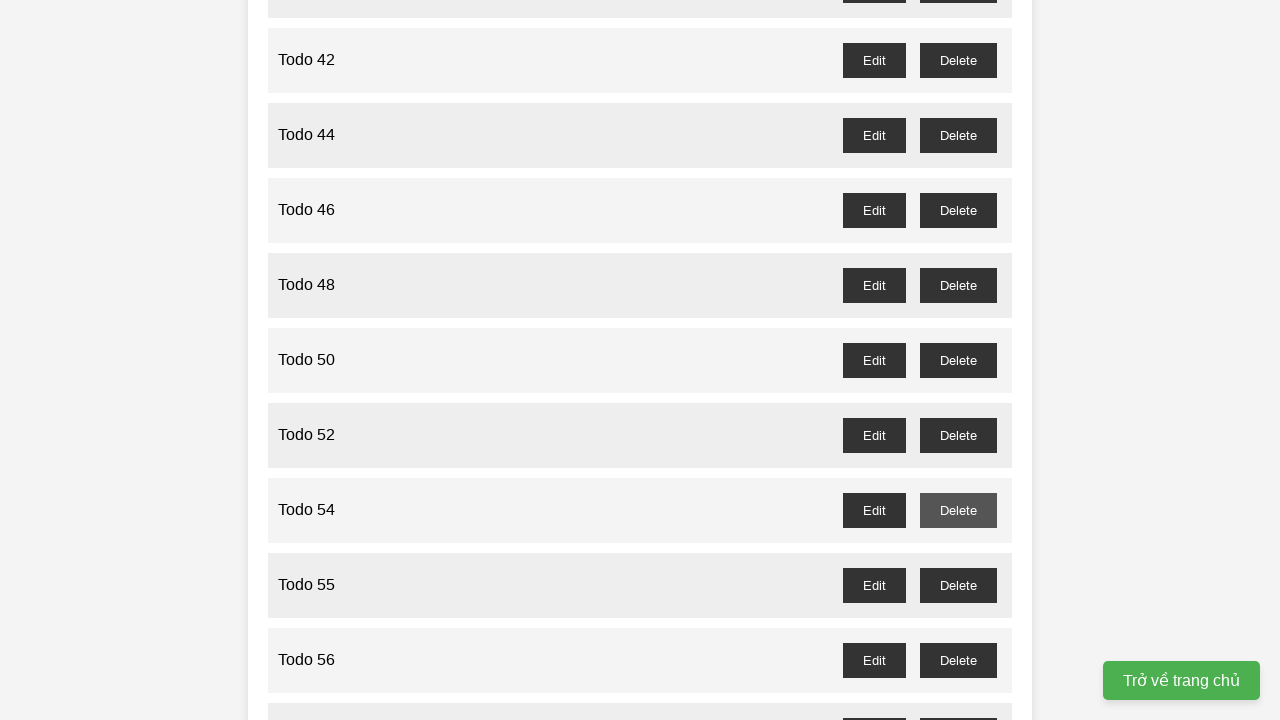

Clicked delete button for 'Todo 55' (odd-numbered todo) at (958, 585) on //*[@id="task-list"]/li[.//text()[normalize-space()="Todo 55"]]//button[normaliz
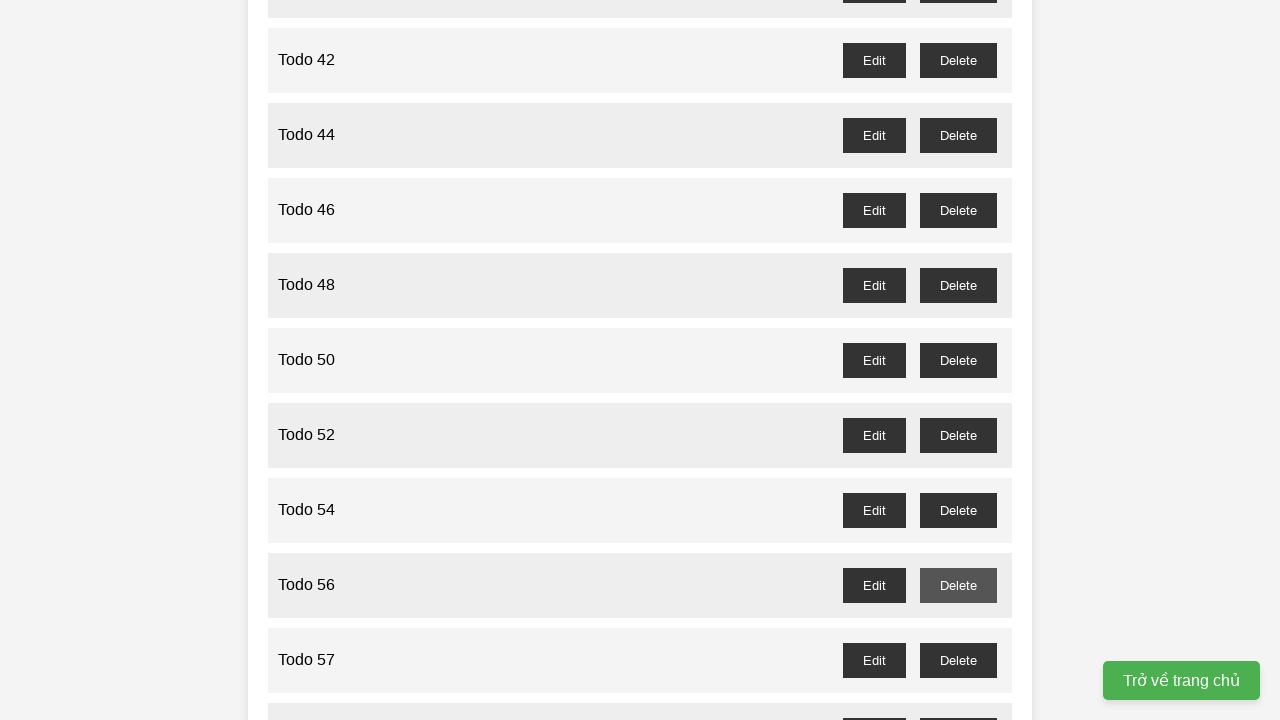

Clicked delete button for 'Todo 57' (odd-numbered todo) at (958, 660) on //*[@id="task-list"]/li[.//text()[normalize-space()="Todo 57"]]//button[normaliz
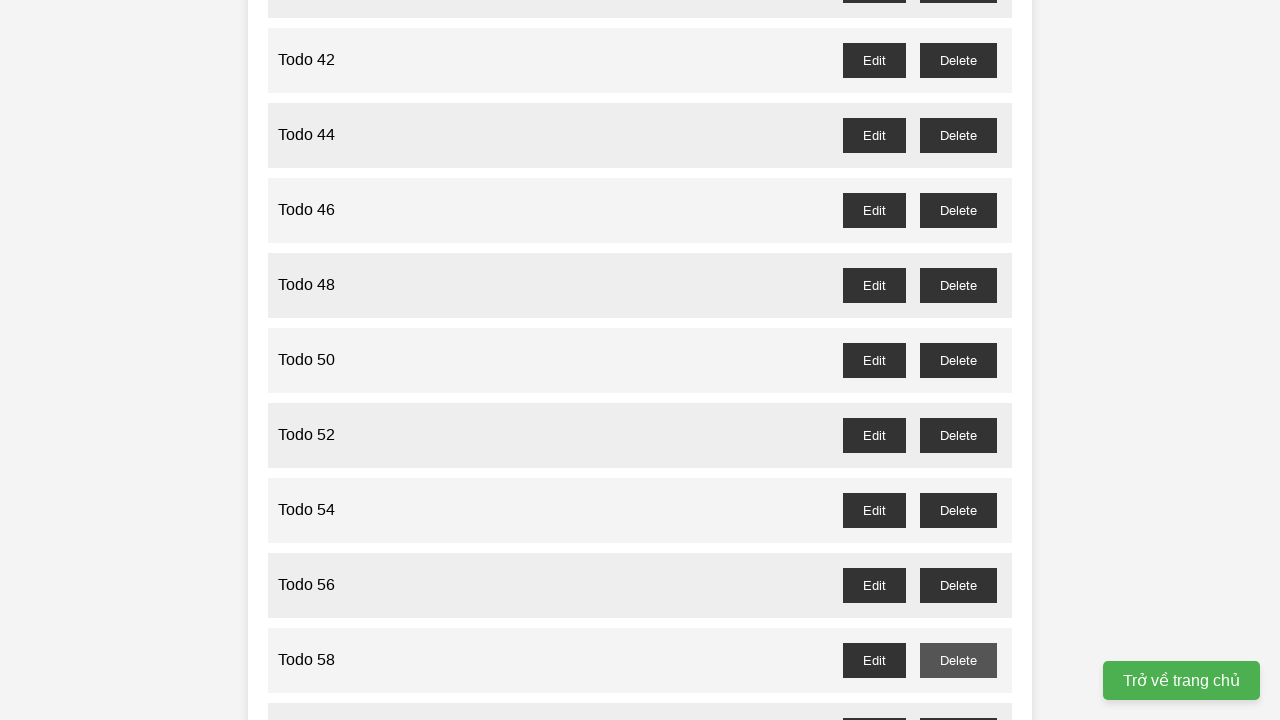

Clicked delete button for 'Todo 59' (odd-numbered todo) at (958, 703) on //*[@id="task-list"]/li[.//text()[normalize-space()="Todo 59"]]//button[normaliz
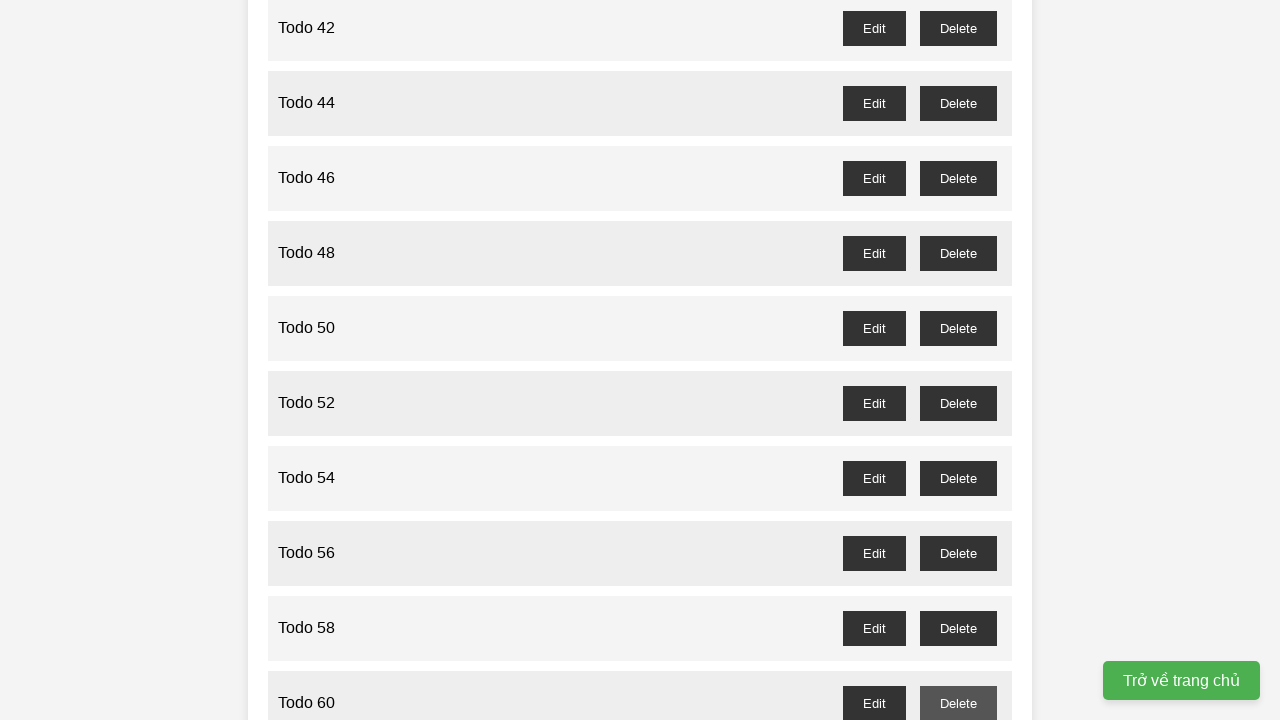

Clicked delete button for 'Todo 61' (odd-numbered todo) at (958, 360) on //*[@id="task-list"]/li[.//text()[normalize-space()="Todo 61"]]//button[normaliz
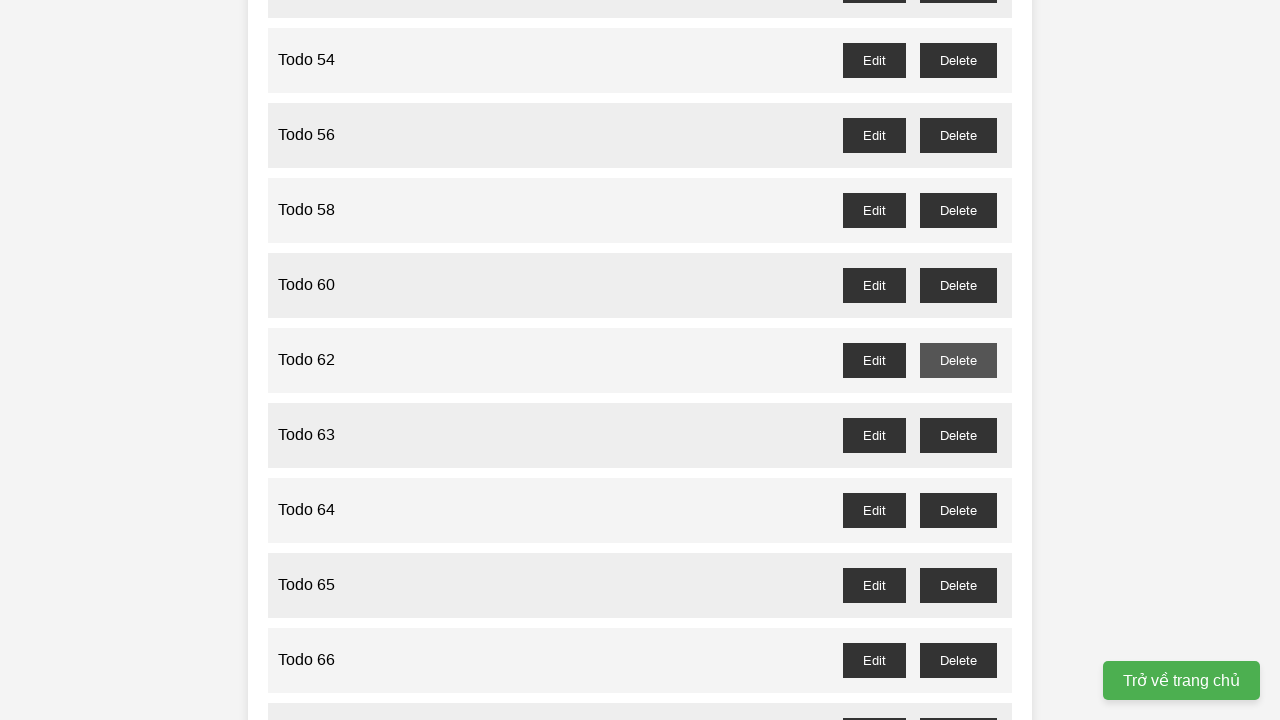

Clicked delete button for 'Todo 63' (odd-numbered todo) at (958, 435) on //*[@id="task-list"]/li[.//text()[normalize-space()="Todo 63"]]//button[normaliz
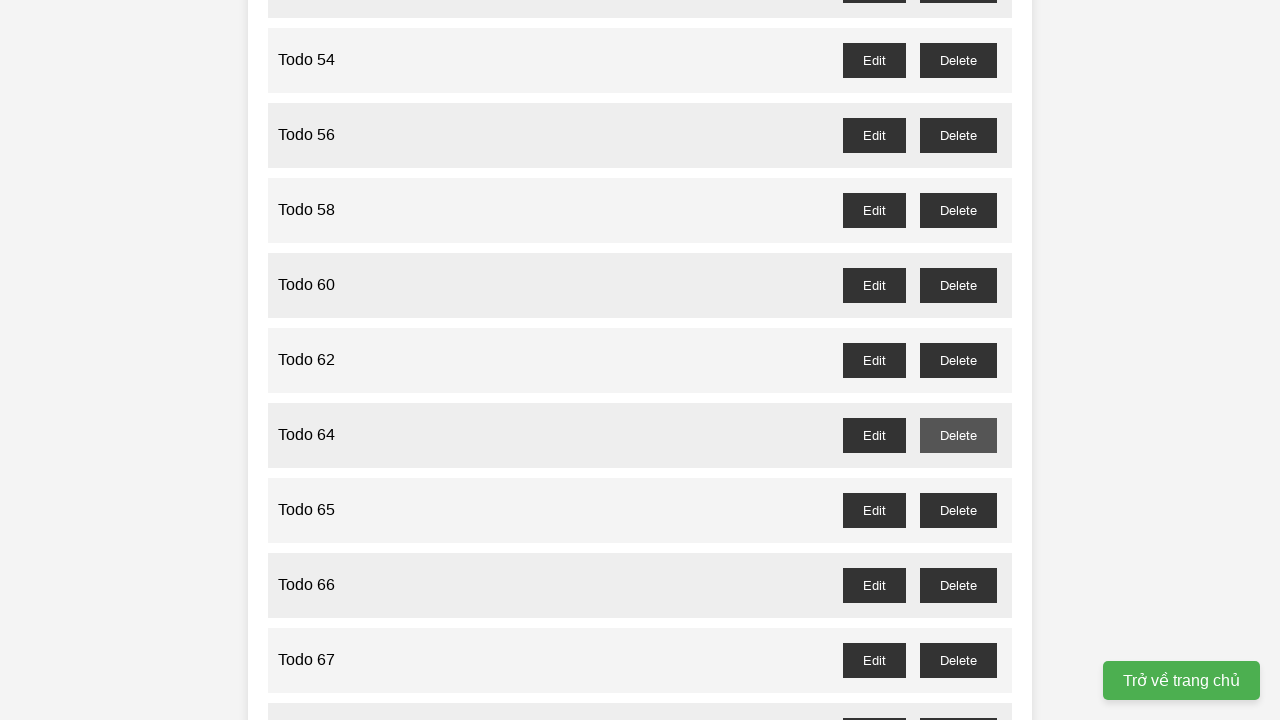

Clicked delete button for 'Todo 65' (odd-numbered todo) at (958, 510) on //*[@id="task-list"]/li[.//text()[normalize-space()="Todo 65"]]//button[normaliz
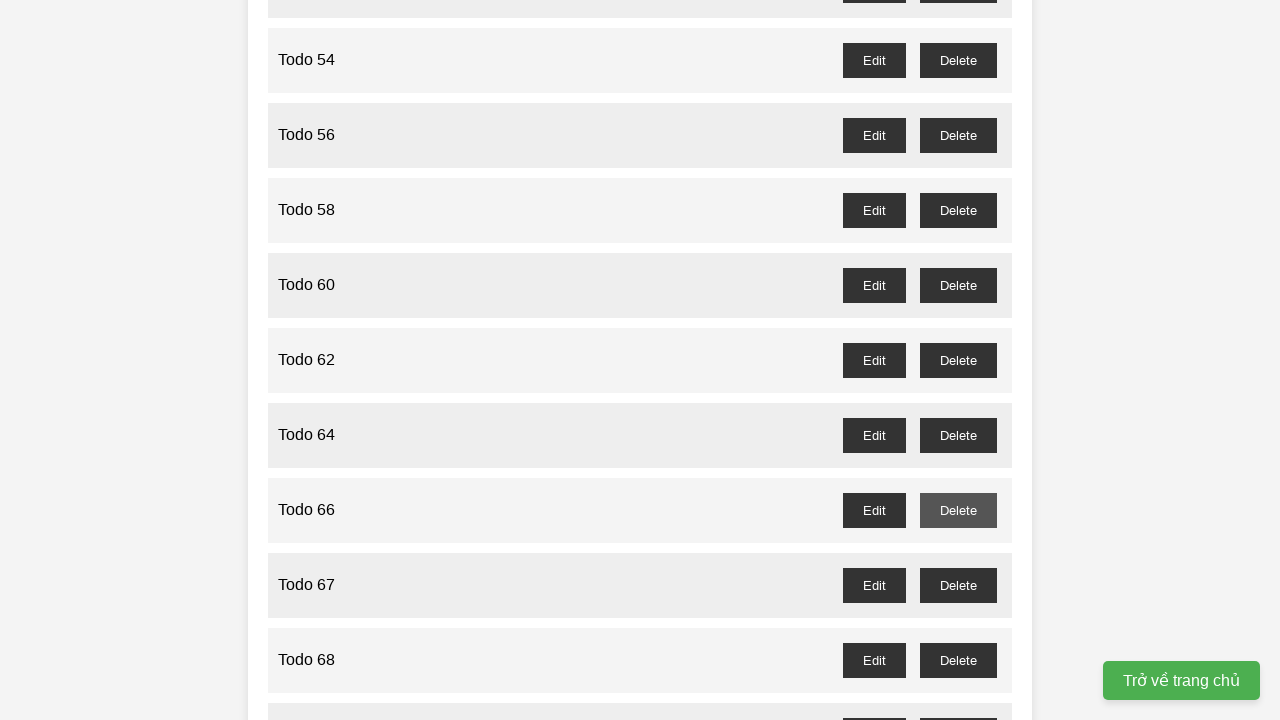

Clicked delete button for 'Todo 67' (odd-numbered todo) at (958, 585) on //*[@id="task-list"]/li[.//text()[normalize-space()="Todo 67"]]//button[normaliz
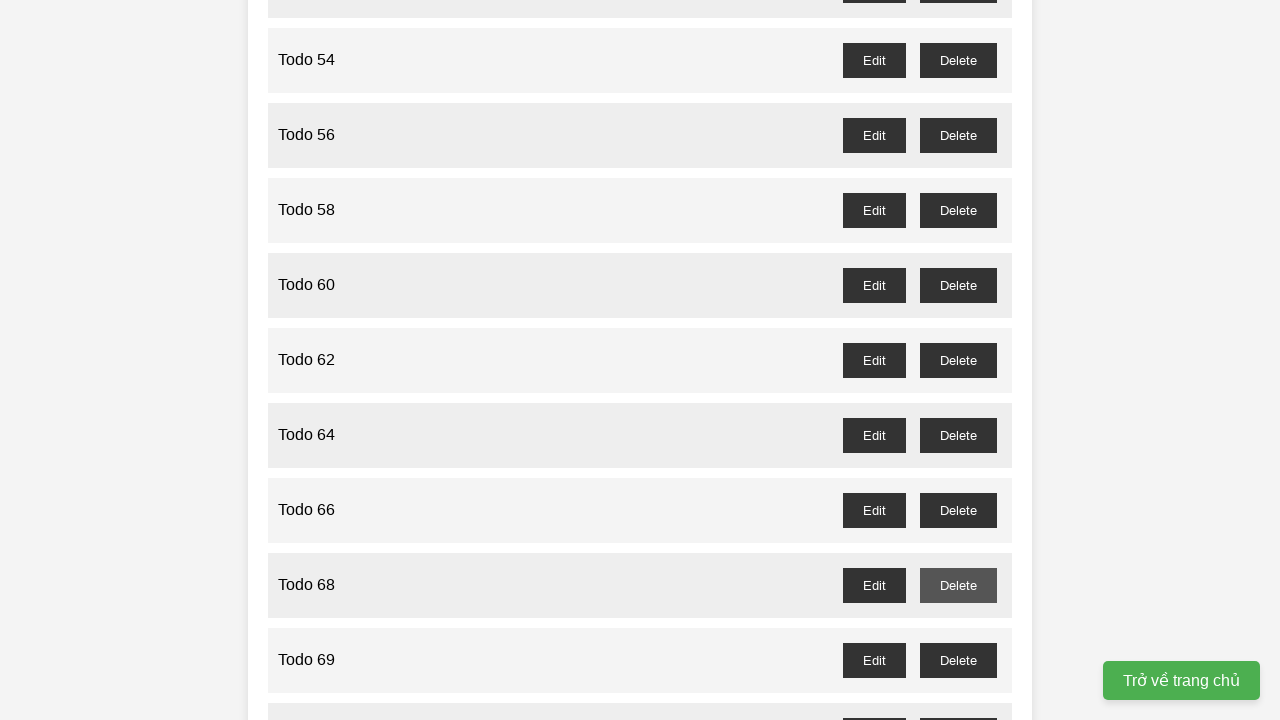

Clicked delete button for 'Todo 69' (odd-numbered todo) at (958, 660) on //*[@id="task-list"]/li[.//text()[normalize-space()="Todo 69"]]//button[normaliz
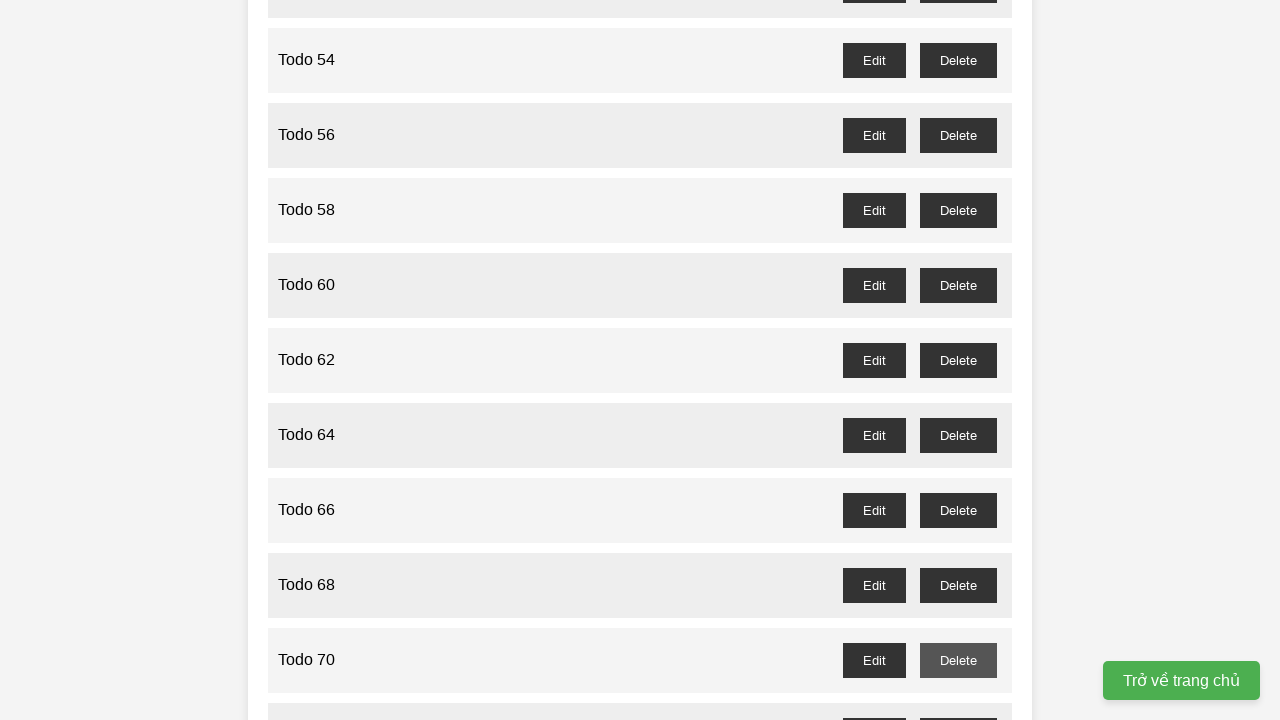

Clicked delete button for 'Todo 71' (odd-numbered todo) at (958, 703) on //*[@id="task-list"]/li[.//text()[normalize-space()="Todo 71"]]//button[normaliz
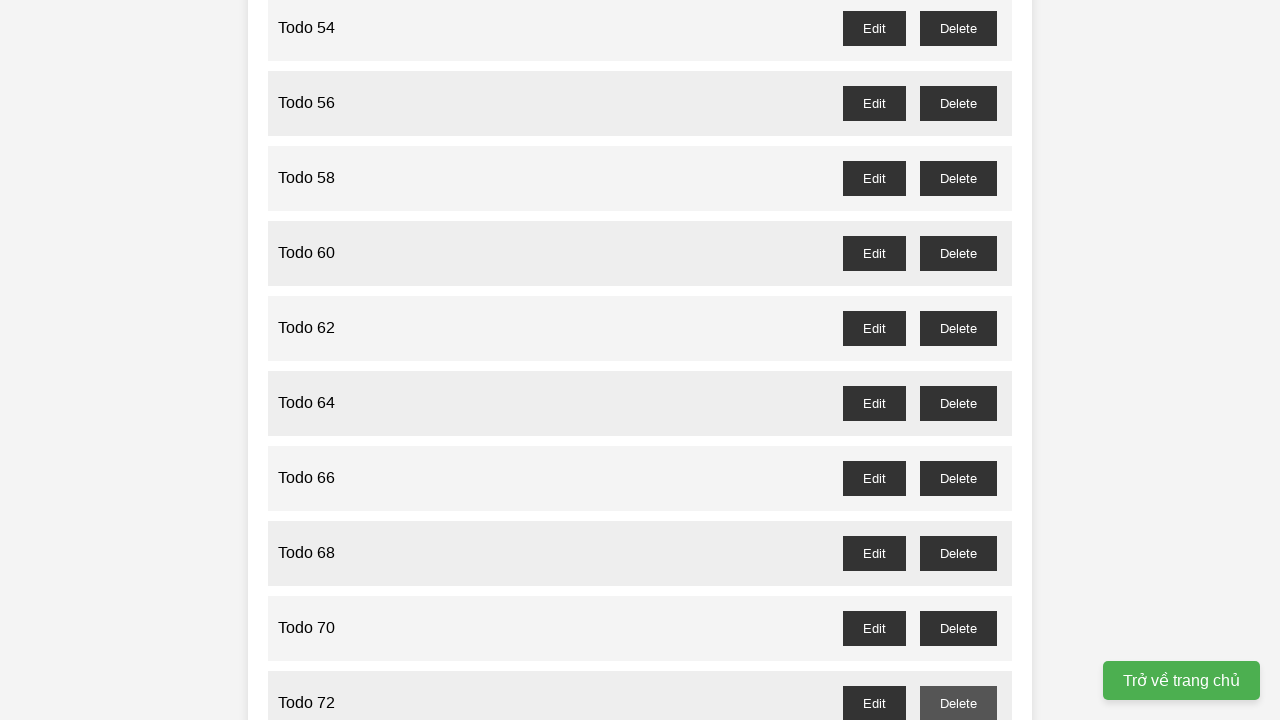

Clicked delete button for 'Todo 73' (odd-numbered todo) at (958, 360) on //*[@id="task-list"]/li[.//text()[normalize-space()="Todo 73"]]//button[normaliz
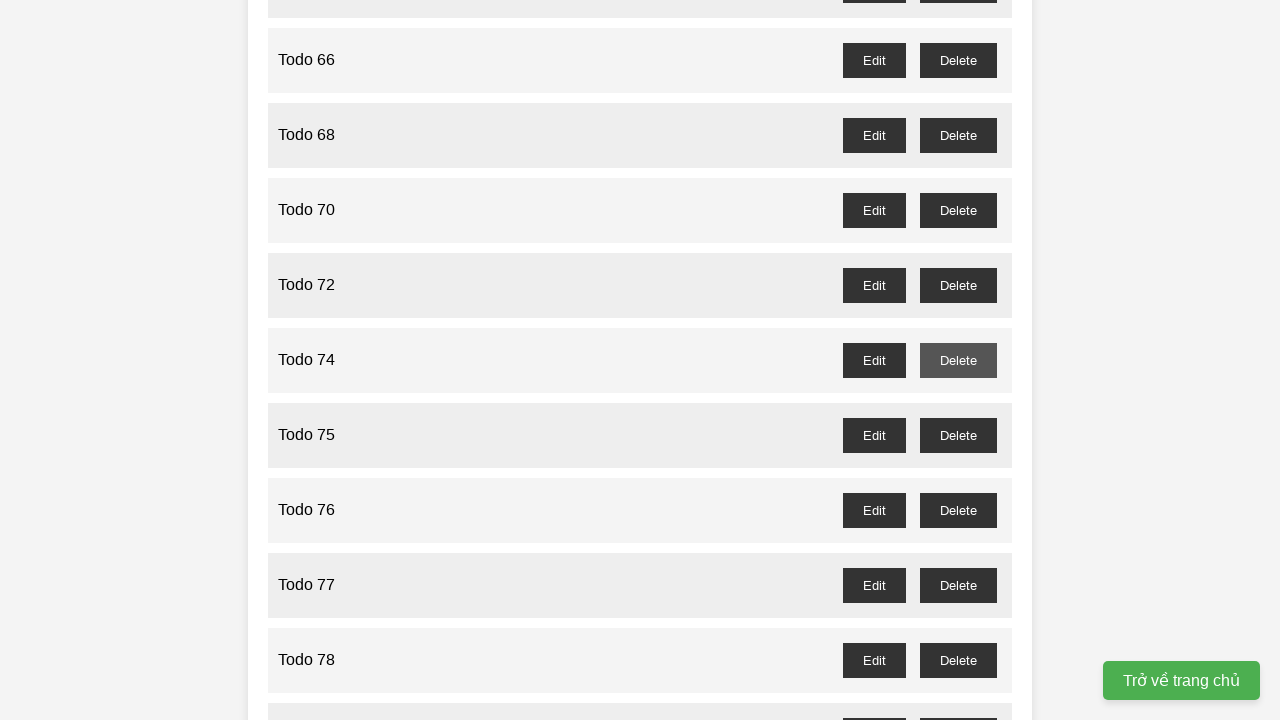

Clicked delete button for 'Todo 75' (odd-numbered todo) at (958, 435) on //*[@id="task-list"]/li[.//text()[normalize-space()="Todo 75"]]//button[normaliz
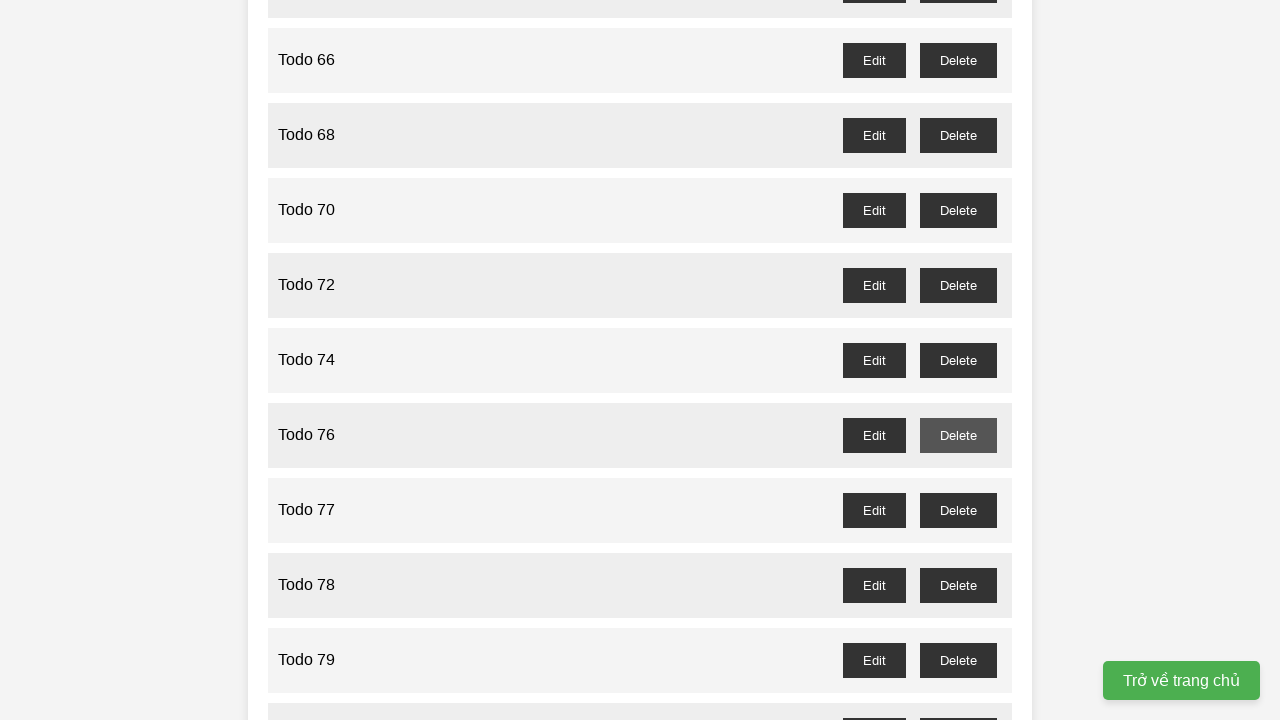

Clicked delete button for 'Todo 77' (odd-numbered todo) at (958, 510) on //*[@id="task-list"]/li[.//text()[normalize-space()="Todo 77"]]//button[normaliz
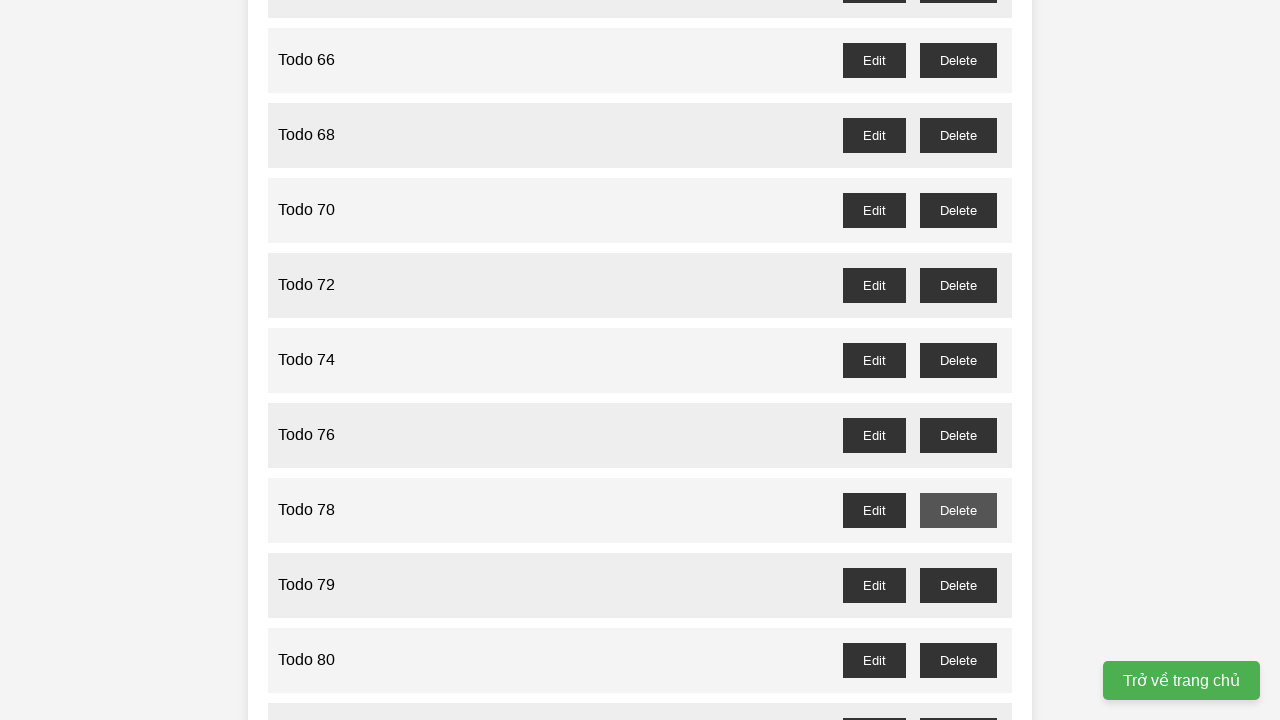

Clicked delete button for 'Todo 79' (odd-numbered todo) at (958, 585) on //*[@id="task-list"]/li[.//text()[normalize-space()="Todo 79"]]//button[normaliz
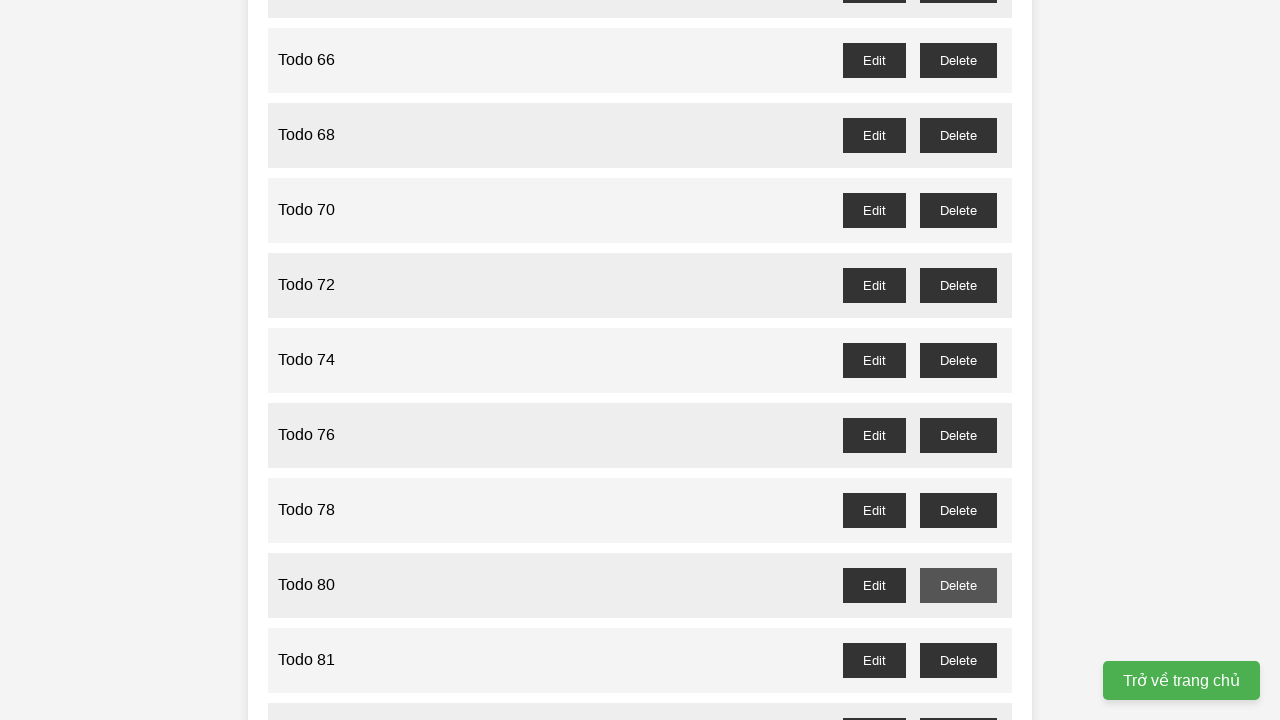

Clicked delete button for 'Todo 81' (odd-numbered todo) at (958, 660) on //*[@id="task-list"]/li[.//text()[normalize-space()="Todo 81"]]//button[normaliz
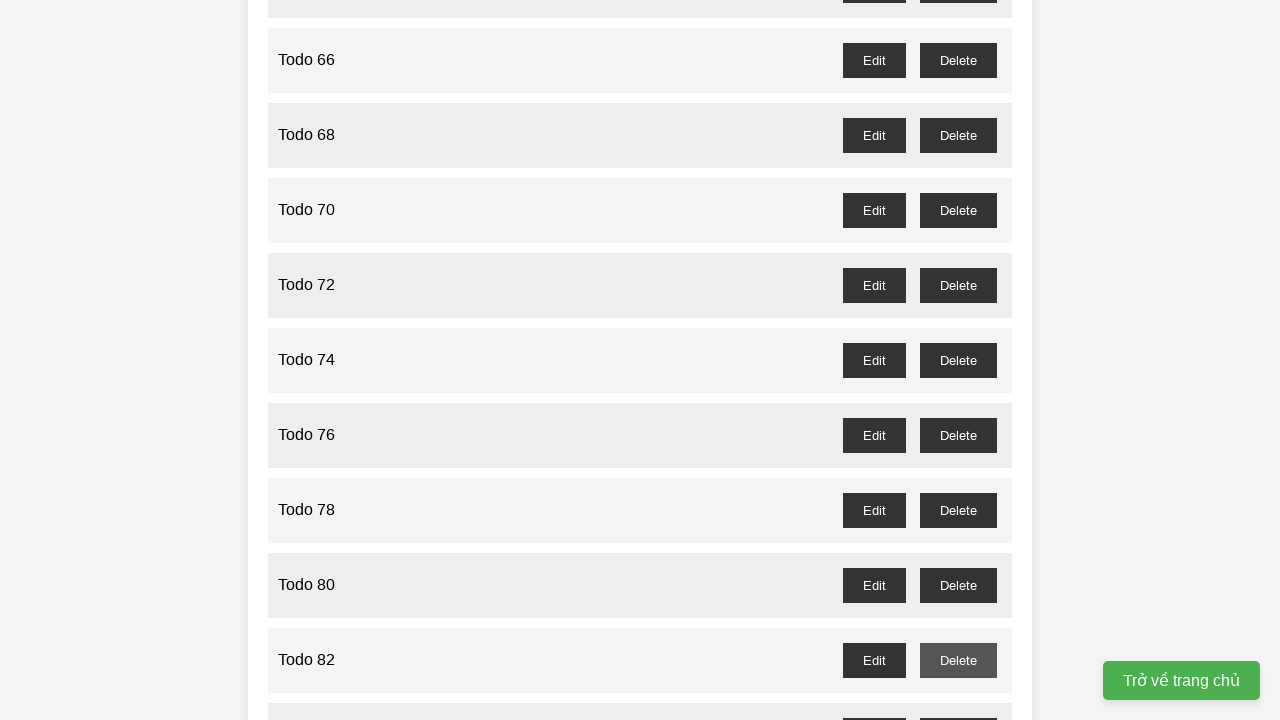

Clicked delete button for 'Todo 83' (odd-numbered todo) at (958, 703) on //*[@id="task-list"]/li[.//text()[normalize-space()="Todo 83"]]//button[normaliz
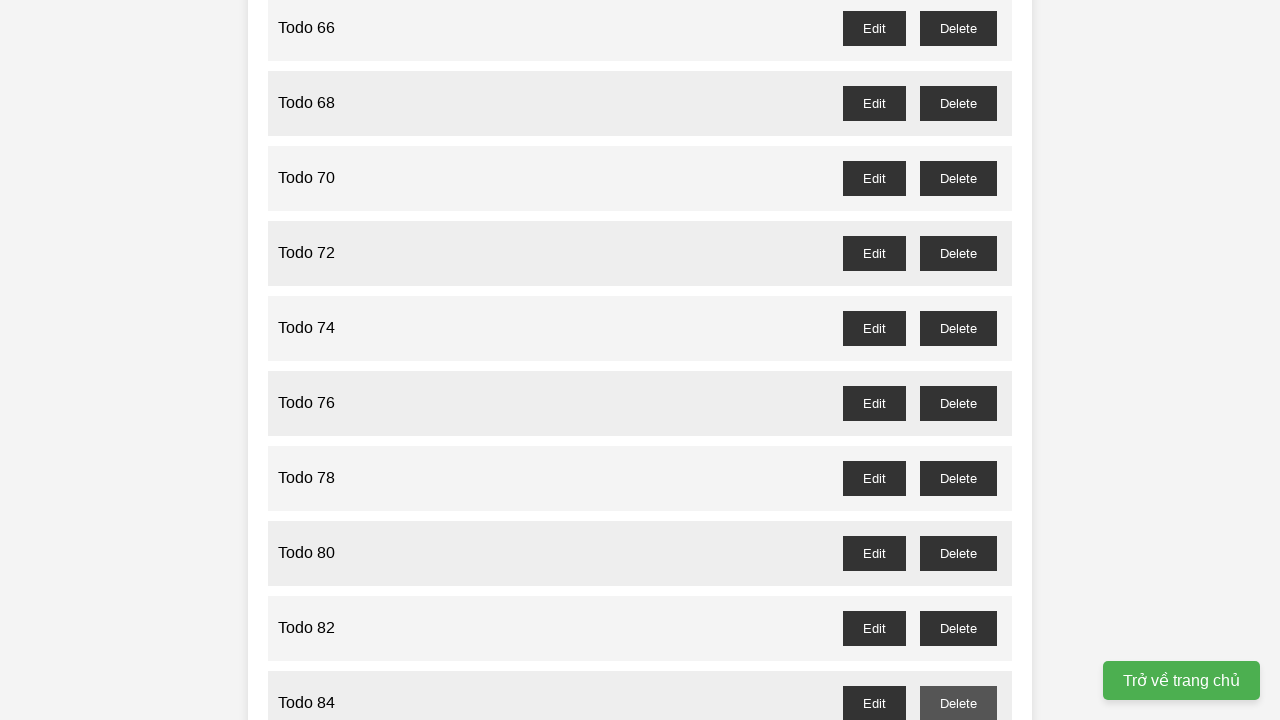

Clicked delete button for 'Todo 85' (odd-numbered todo) at (958, 360) on //*[@id="task-list"]/li[.//text()[normalize-space()="Todo 85"]]//button[normaliz
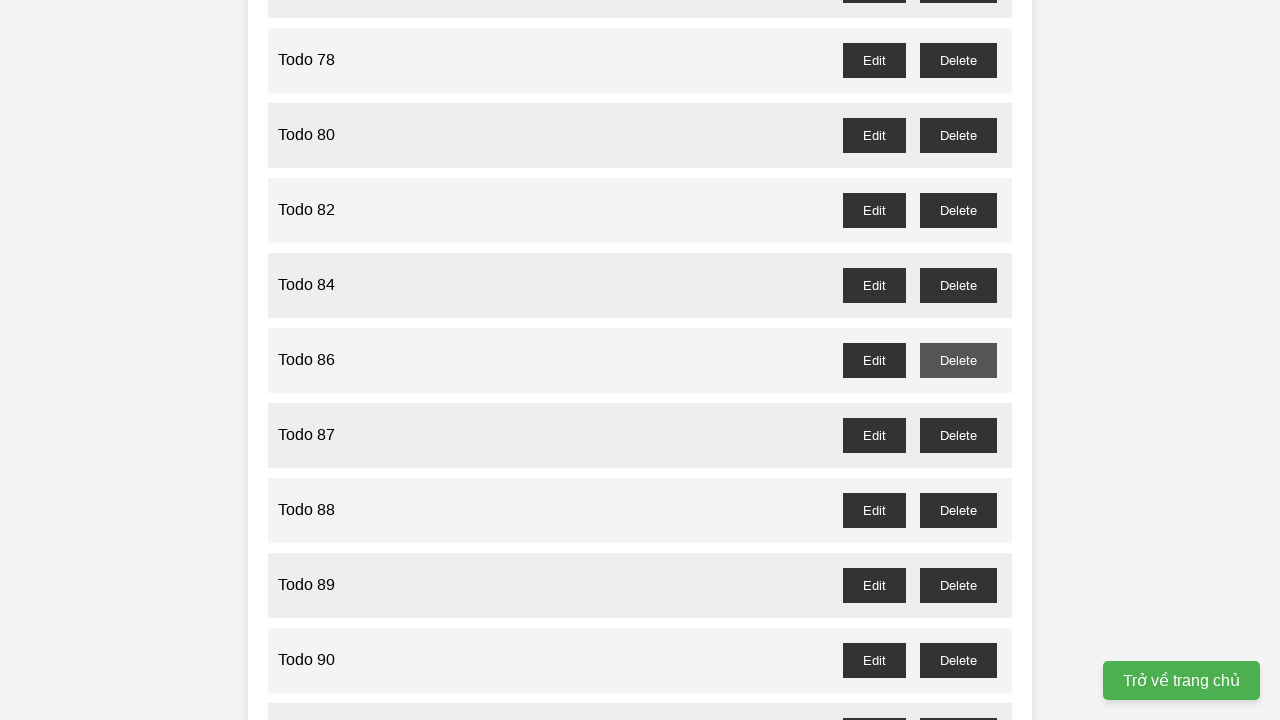

Clicked delete button for 'Todo 87' (odd-numbered todo) at (958, 435) on //*[@id="task-list"]/li[.//text()[normalize-space()="Todo 87"]]//button[normaliz
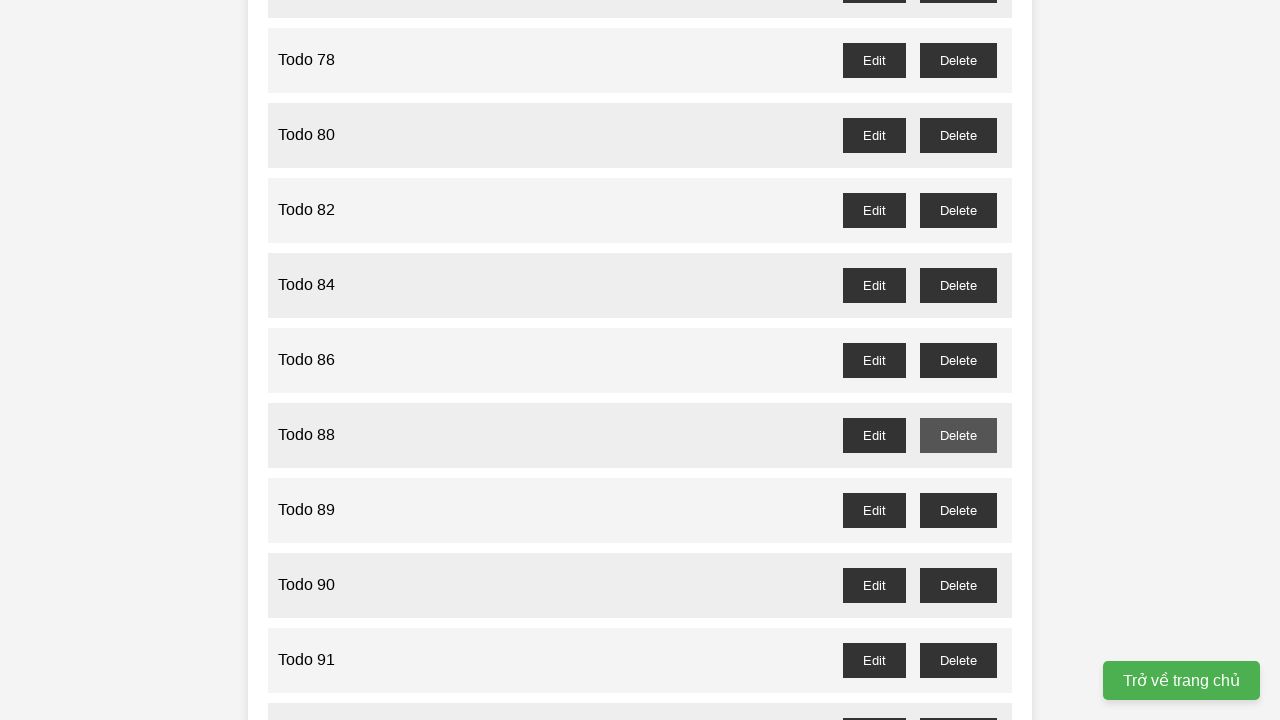

Clicked delete button for 'Todo 89' (odd-numbered todo) at (958, 510) on //*[@id="task-list"]/li[.//text()[normalize-space()="Todo 89"]]//button[normaliz
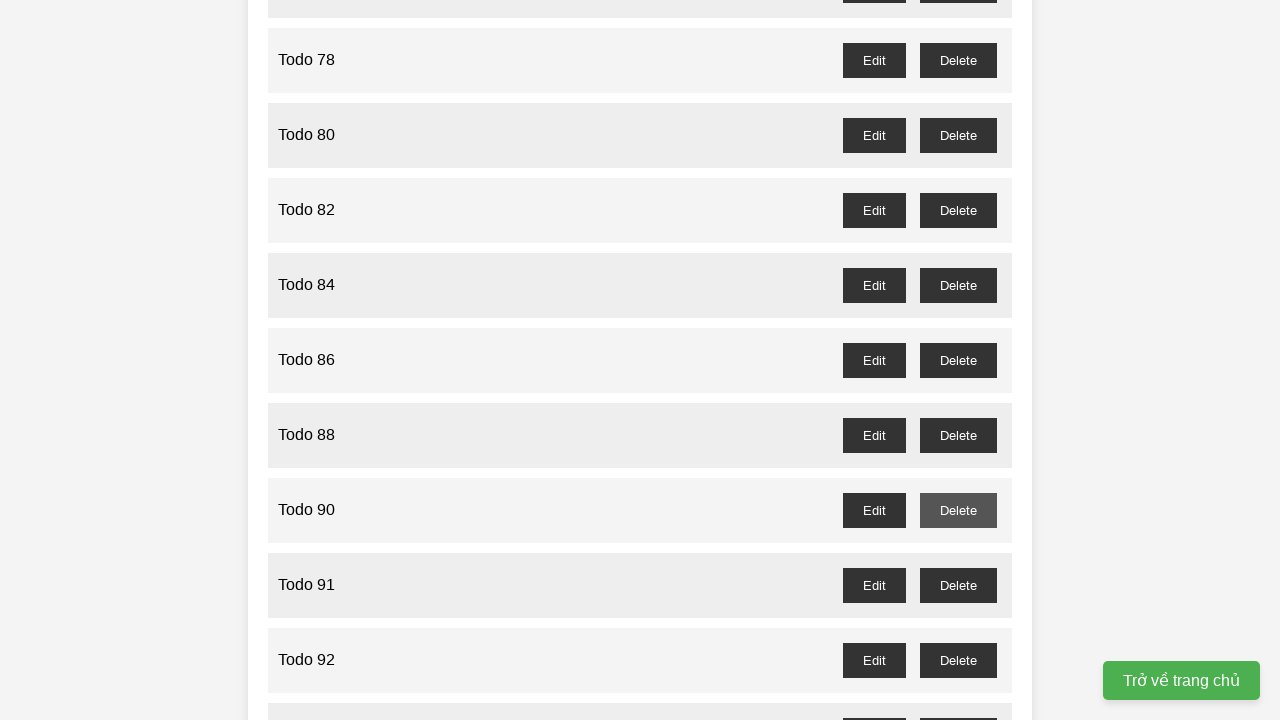

Clicked delete button for 'Todo 91' (odd-numbered todo) at (958, 585) on //*[@id="task-list"]/li[.//text()[normalize-space()="Todo 91"]]//button[normaliz
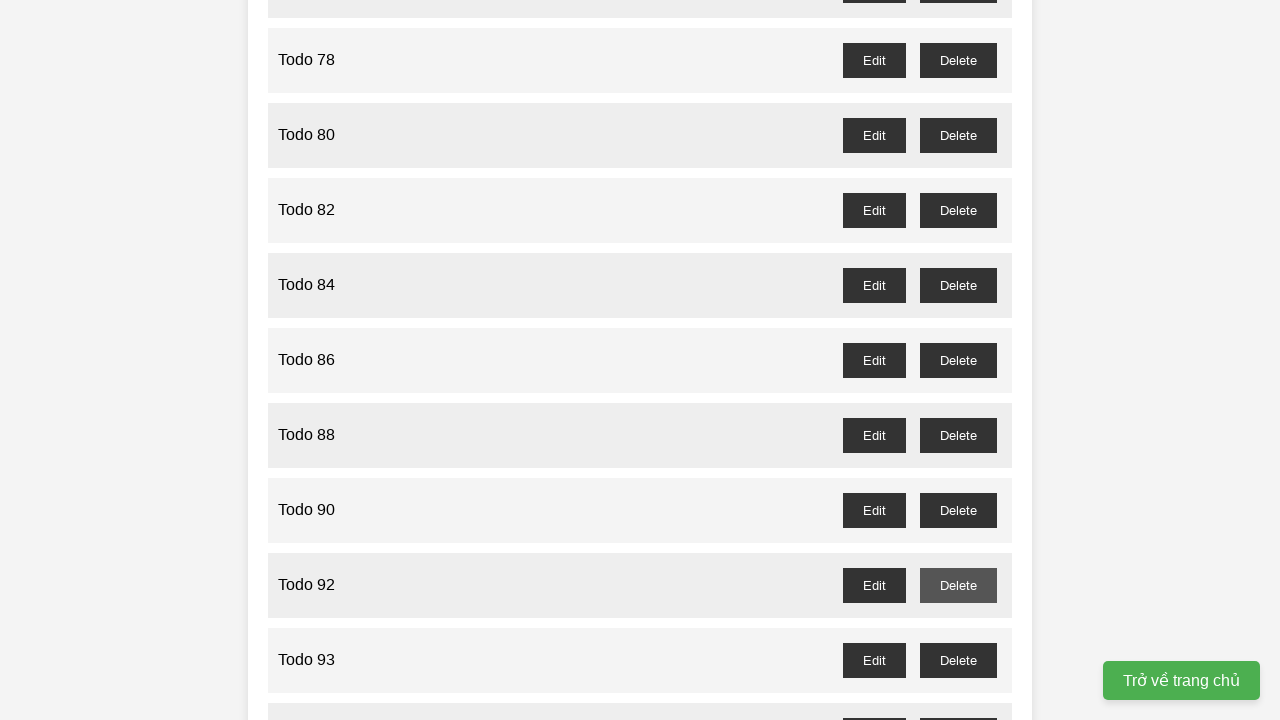

Clicked delete button for 'Todo 93' (odd-numbered todo) at (958, 660) on //*[@id="task-list"]/li[.//text()[normalize-space()="Todo 93"]]//button[normaliz
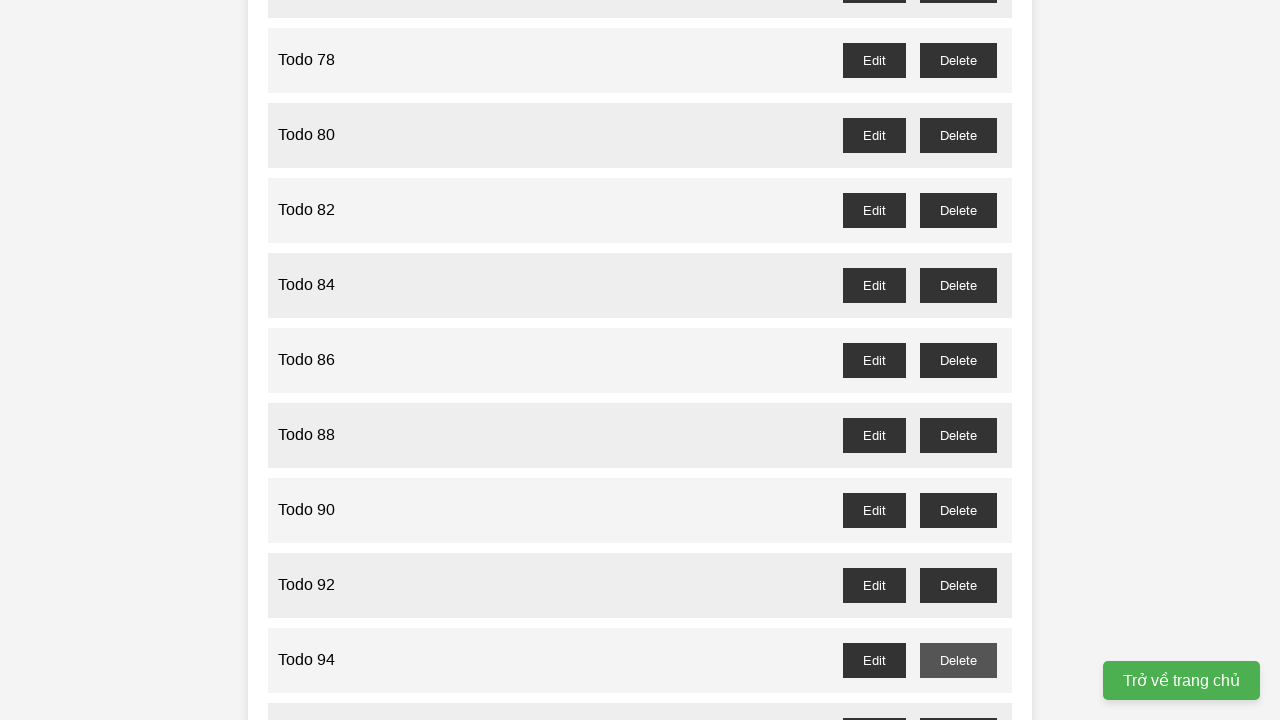

Clicked delete button for 'Todo 95' (odd-numbered todo) at (958, 703) on //*[@id="task-list"]/li[.//text()[normalize-space()="Todo 95"]]//button[normaliz
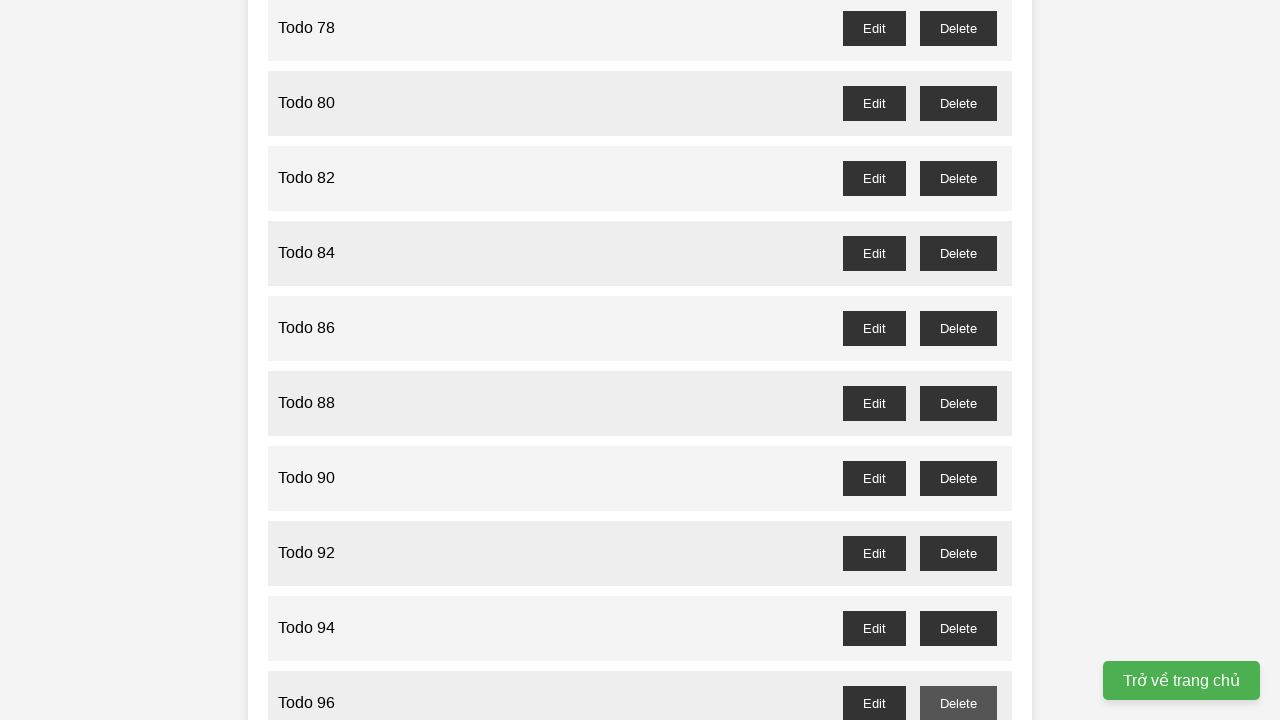

Clicked delete button for 'Todo 97' (odd-numbered todo) at (958, 406) on //*[@id="task-list"]/li[.//text()[normalize-space()="Todo 97"]]//button[normaliz
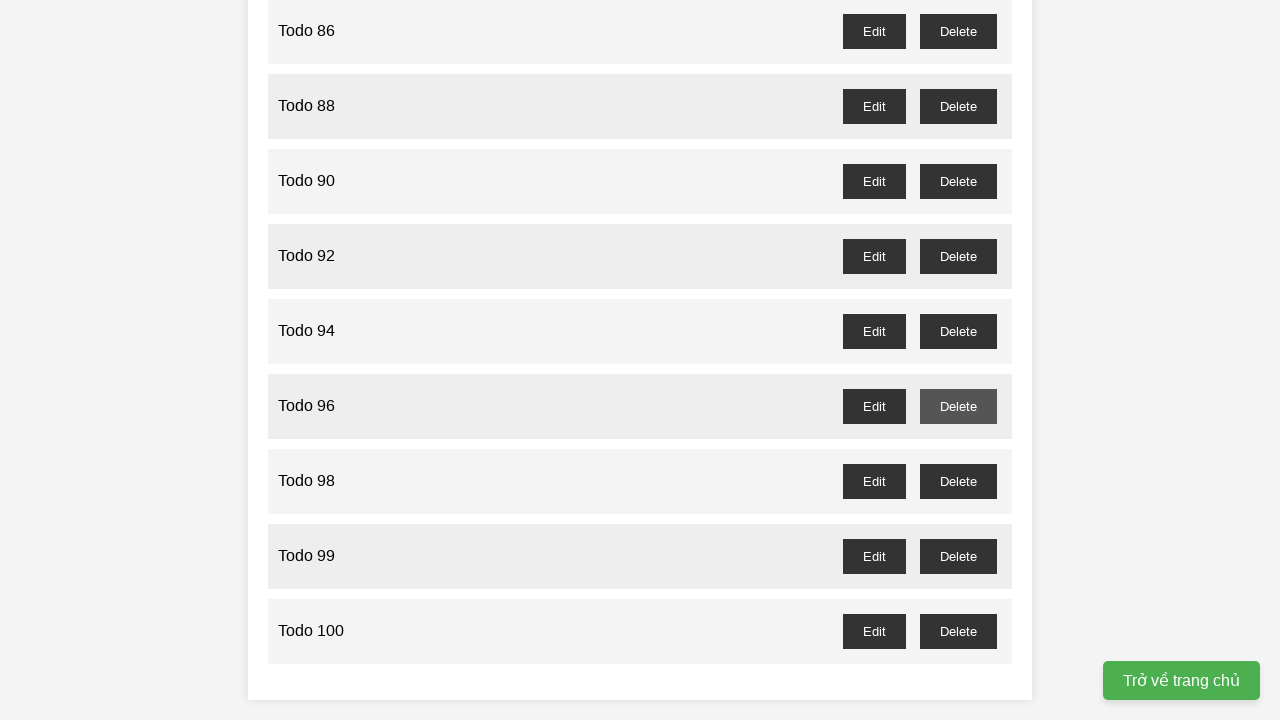

Clicked delete button for 'Todo 99' (odd-numbered todo) at (958, 556) on //*[@id="task-list"]/li[.//text()[normalize-space()="Todo 99"]]//button[normaliz
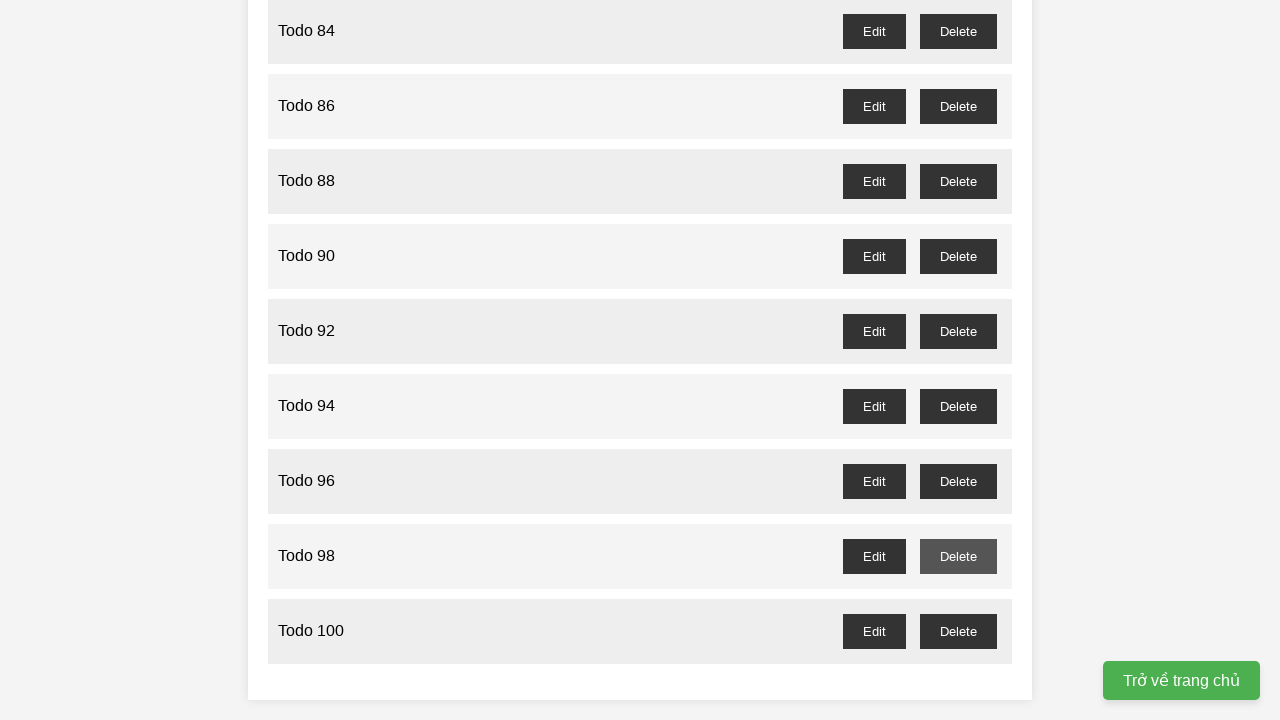

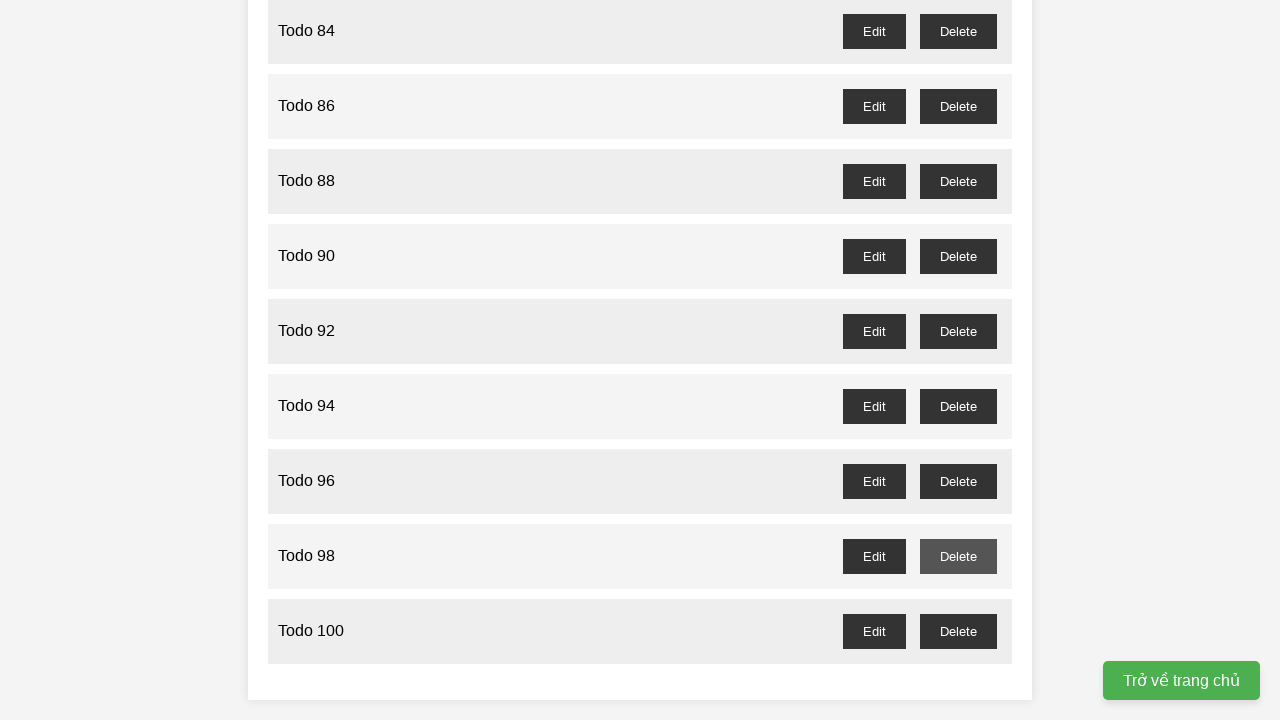